Tests dropdown selection functionality on OrangeHRM trial form by selecting a country from the dropdown without using Select class

Starting URL: https://www.orangehrm.com/30-day-free-trial/

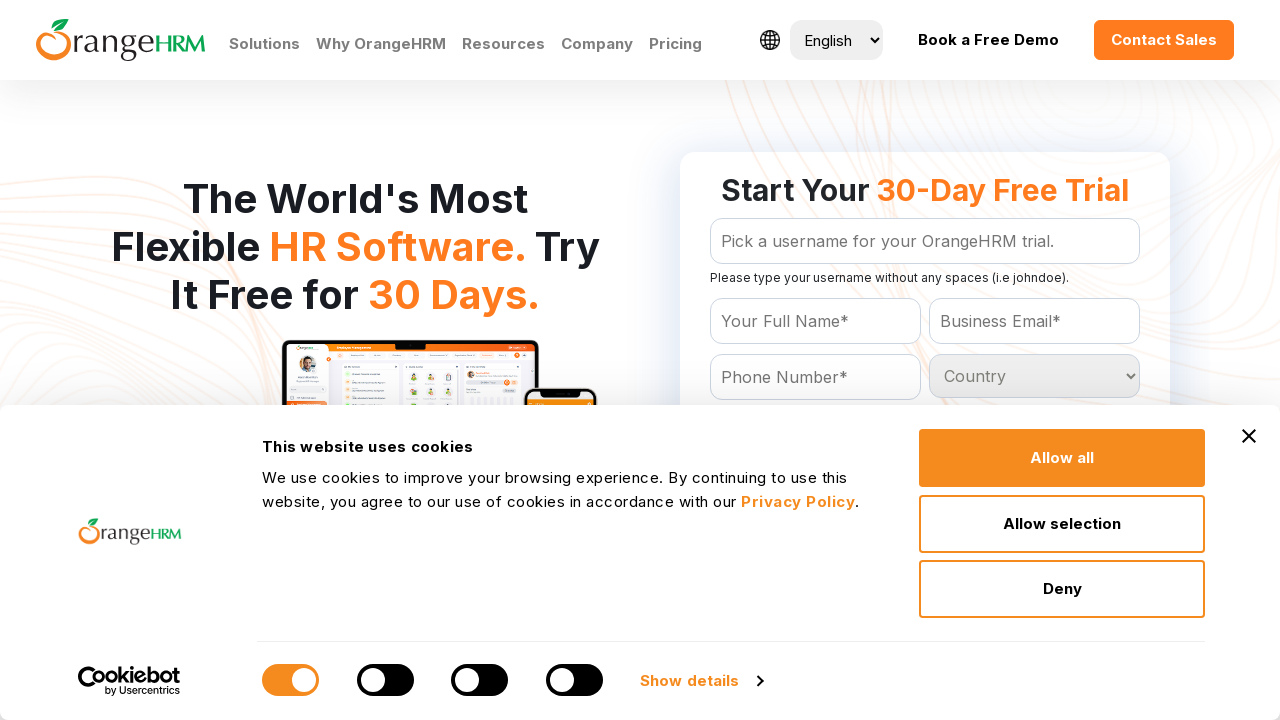

Located all country dropdown options
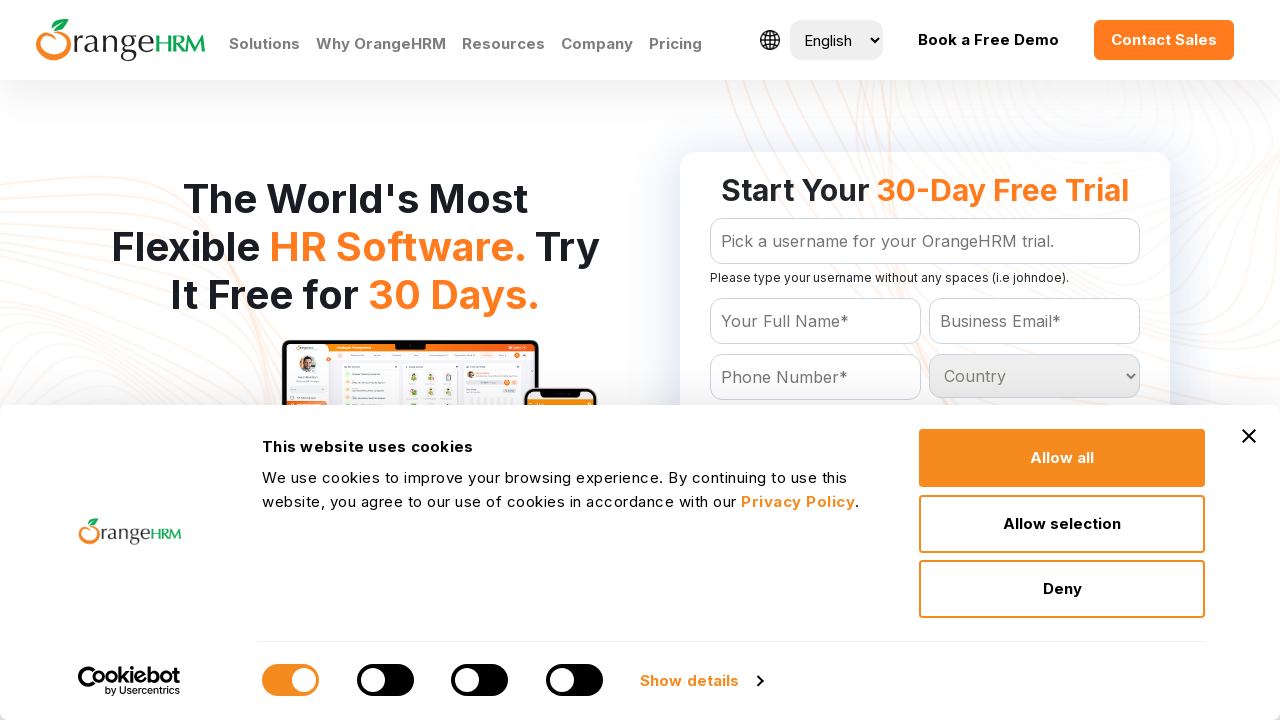

Found 233 country options in dropdown
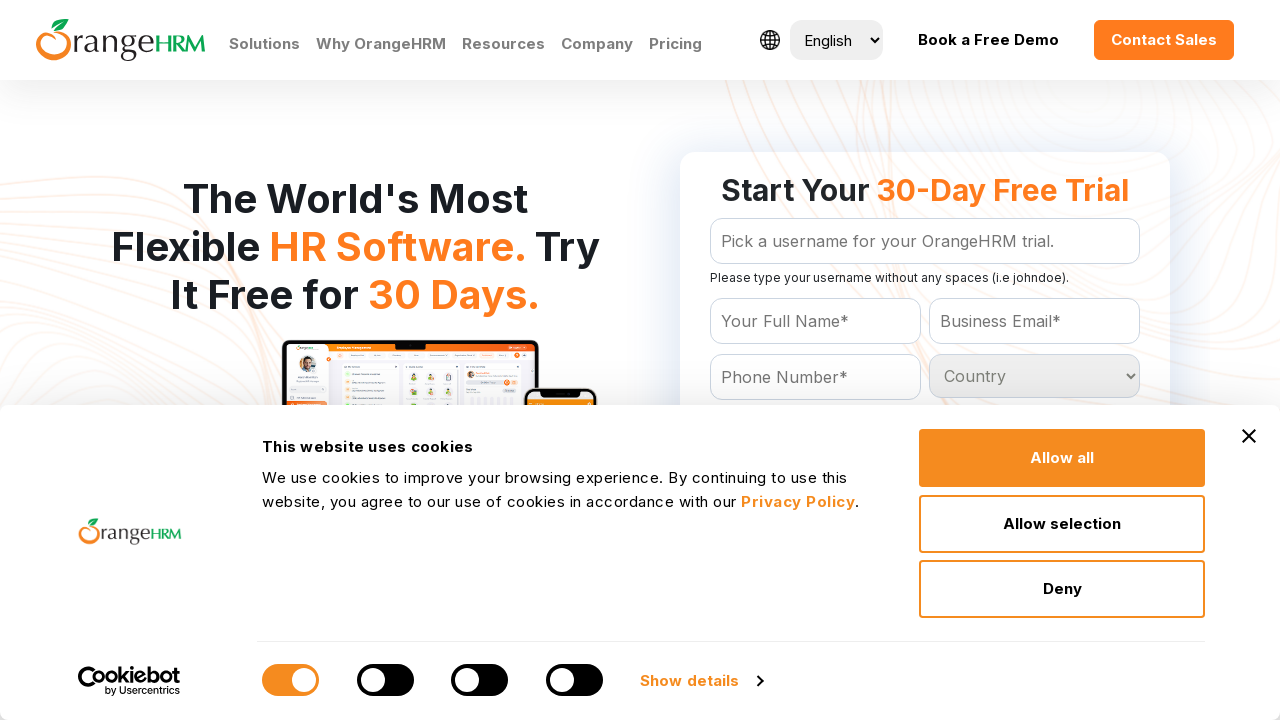

Retrieved option at index 0
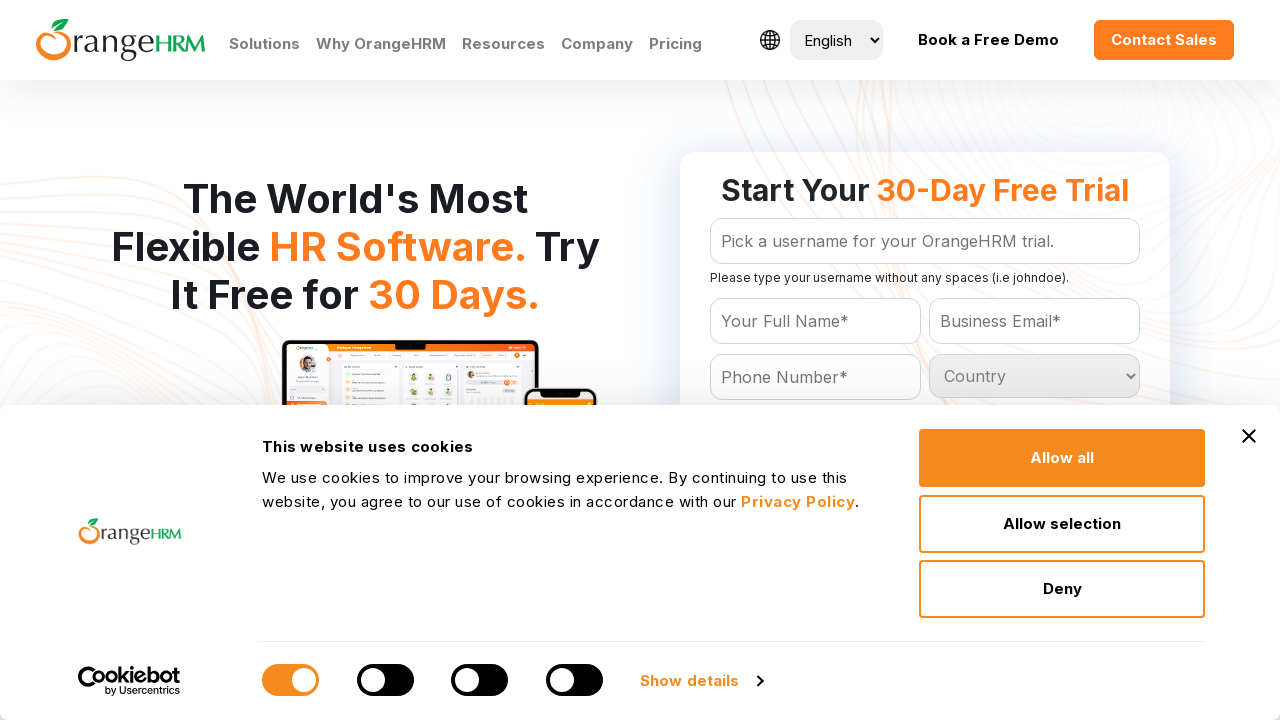

Retrieved option at index 1
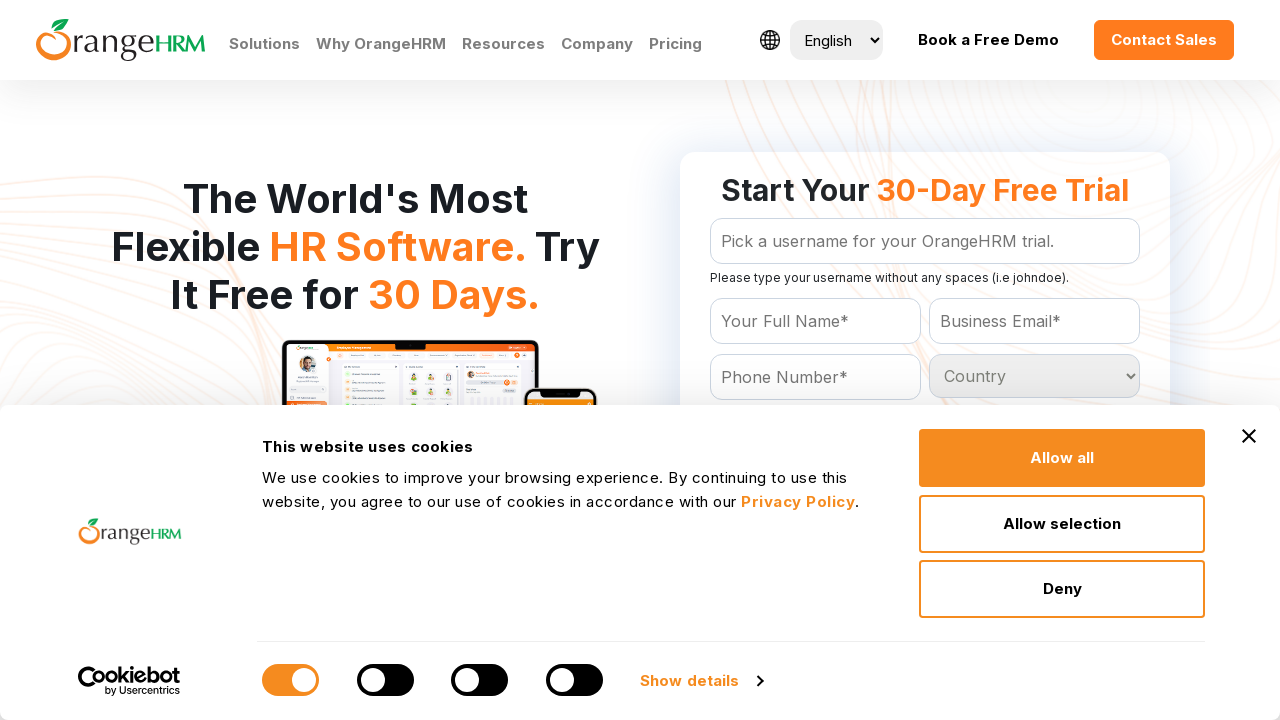

Retrieved option at index 2
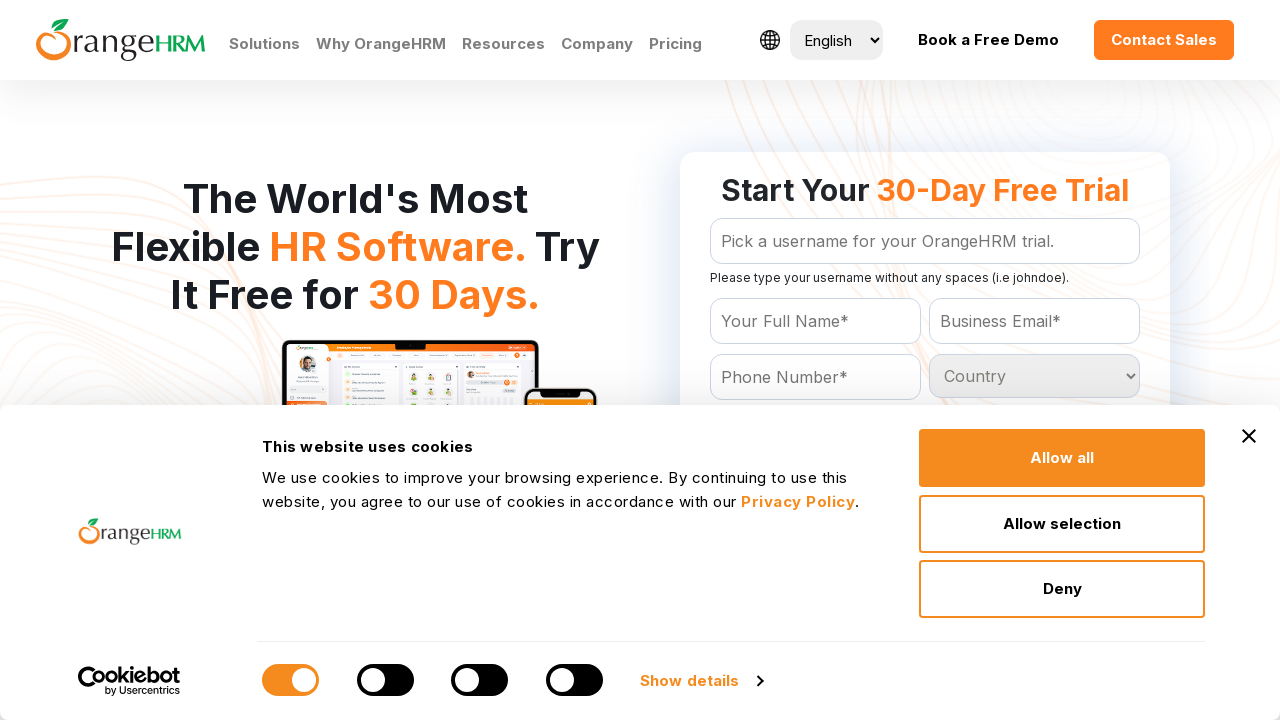

Retrieved option at index 3
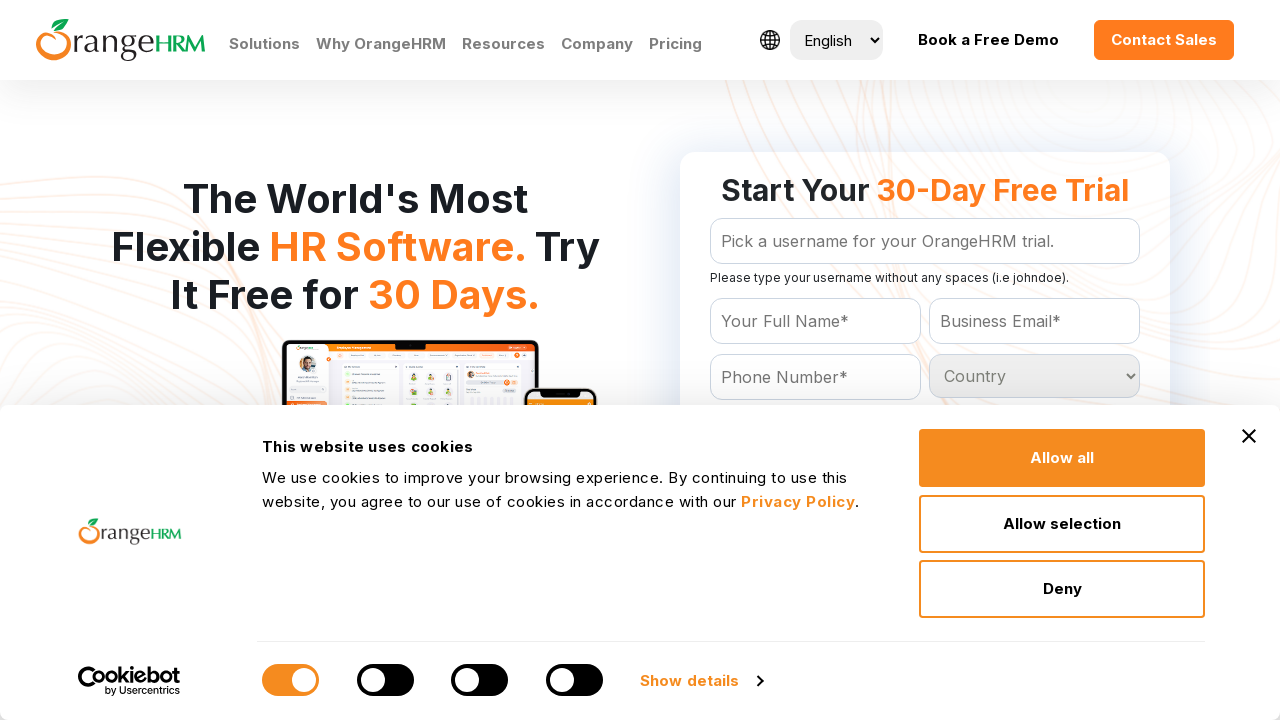

Retrieved option at index 4
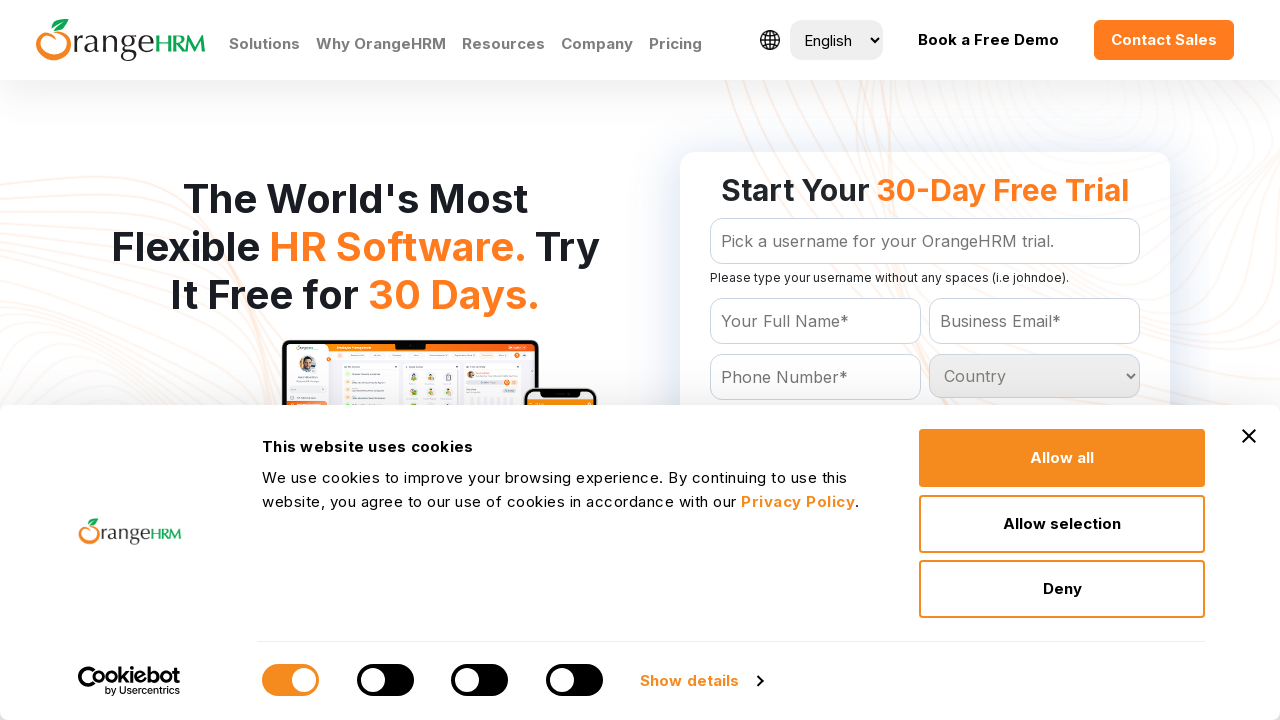

Retrieved option at index 5
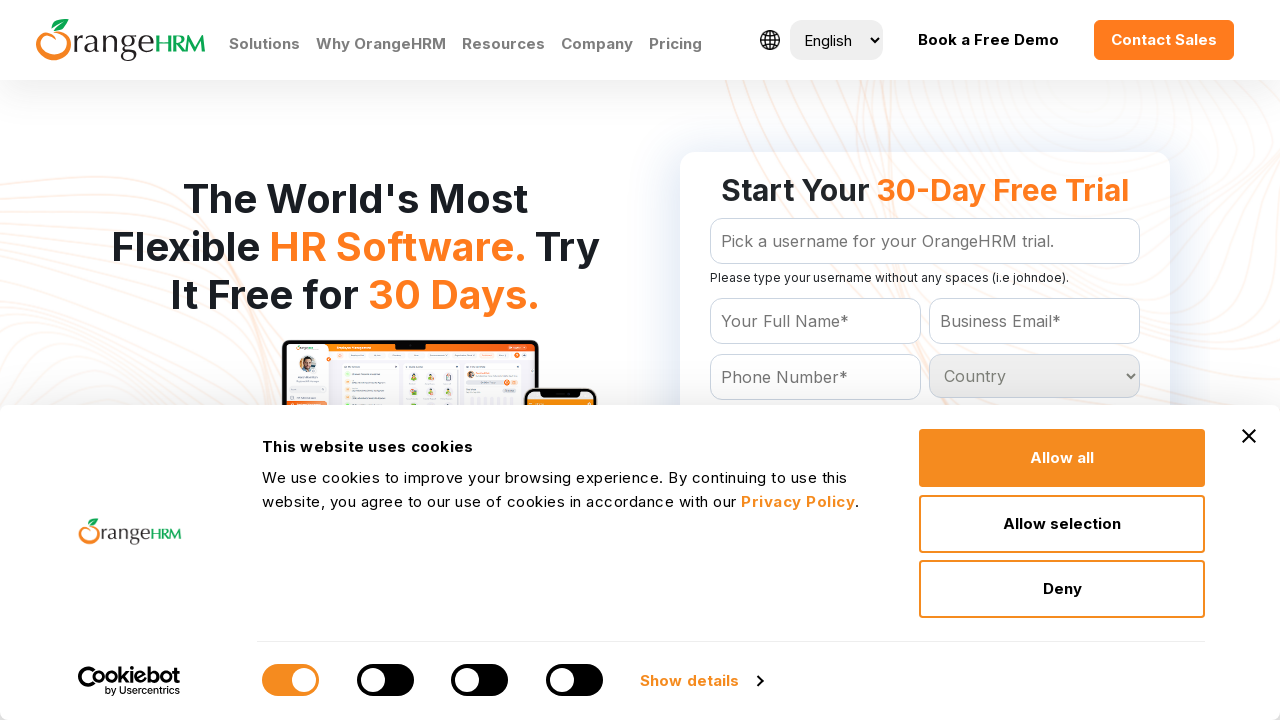

Retrieved option at index 6
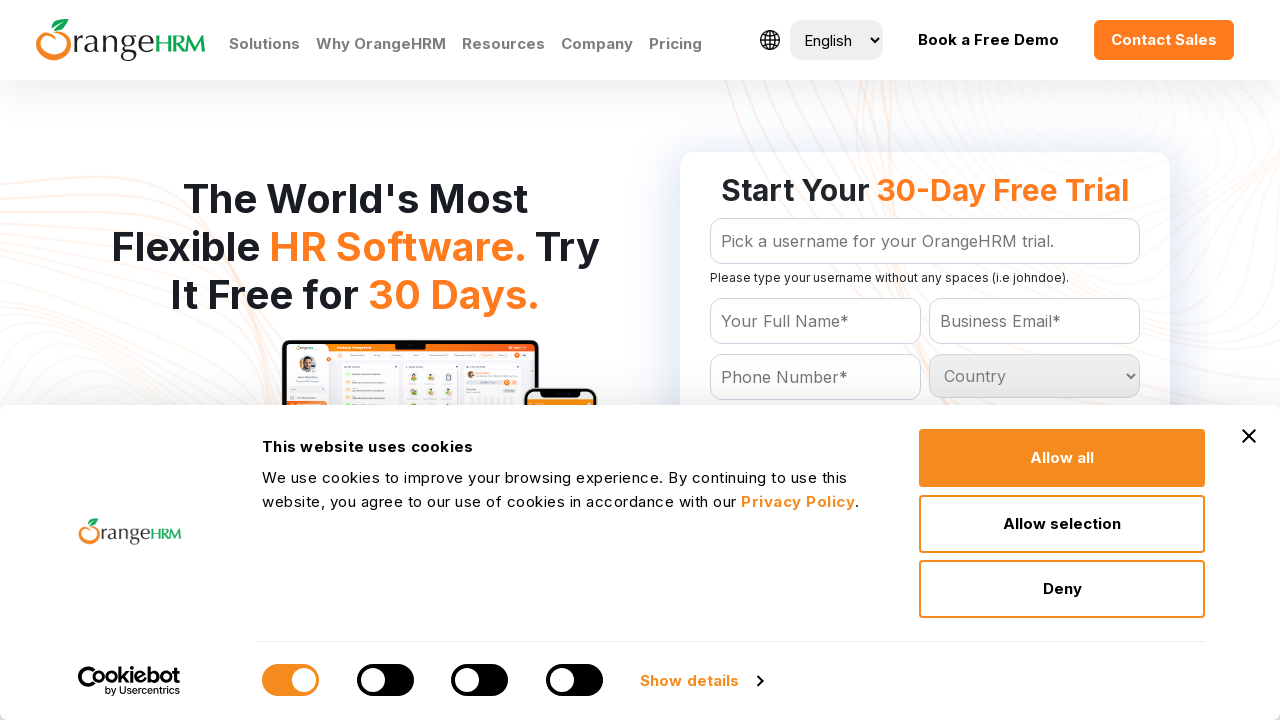

Retrieved option at index 7
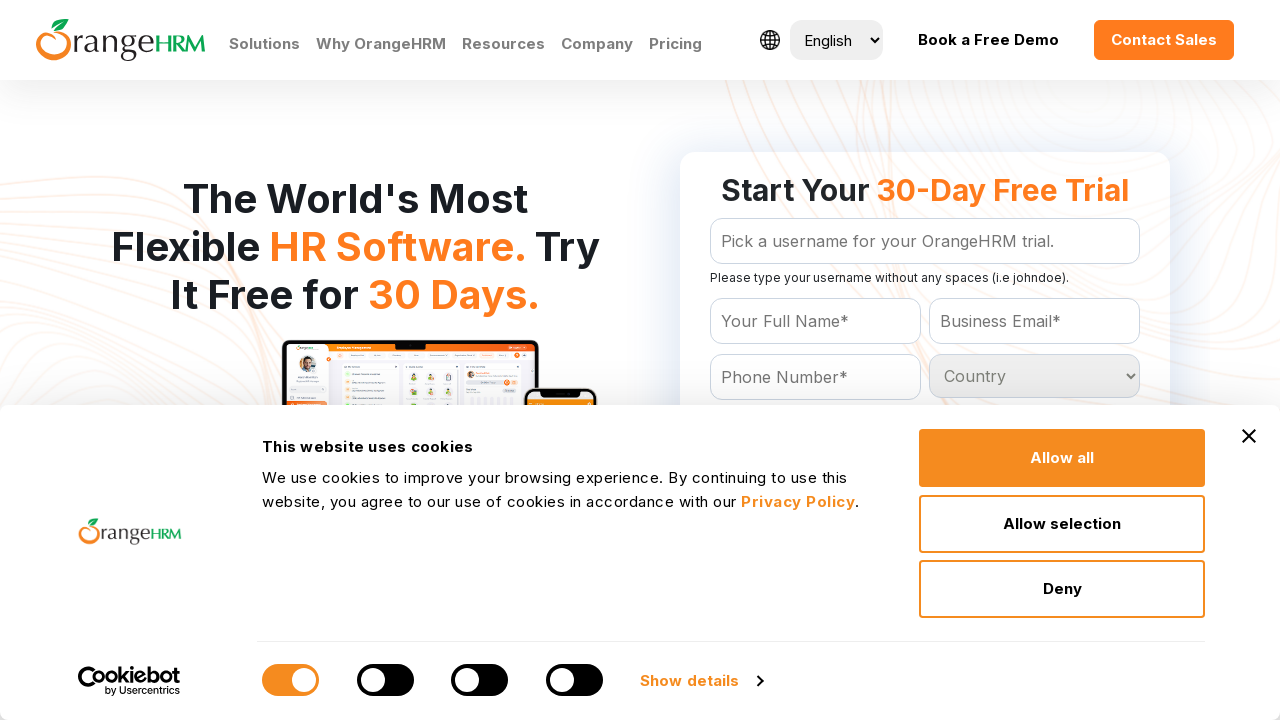

Retrieved option at index 8
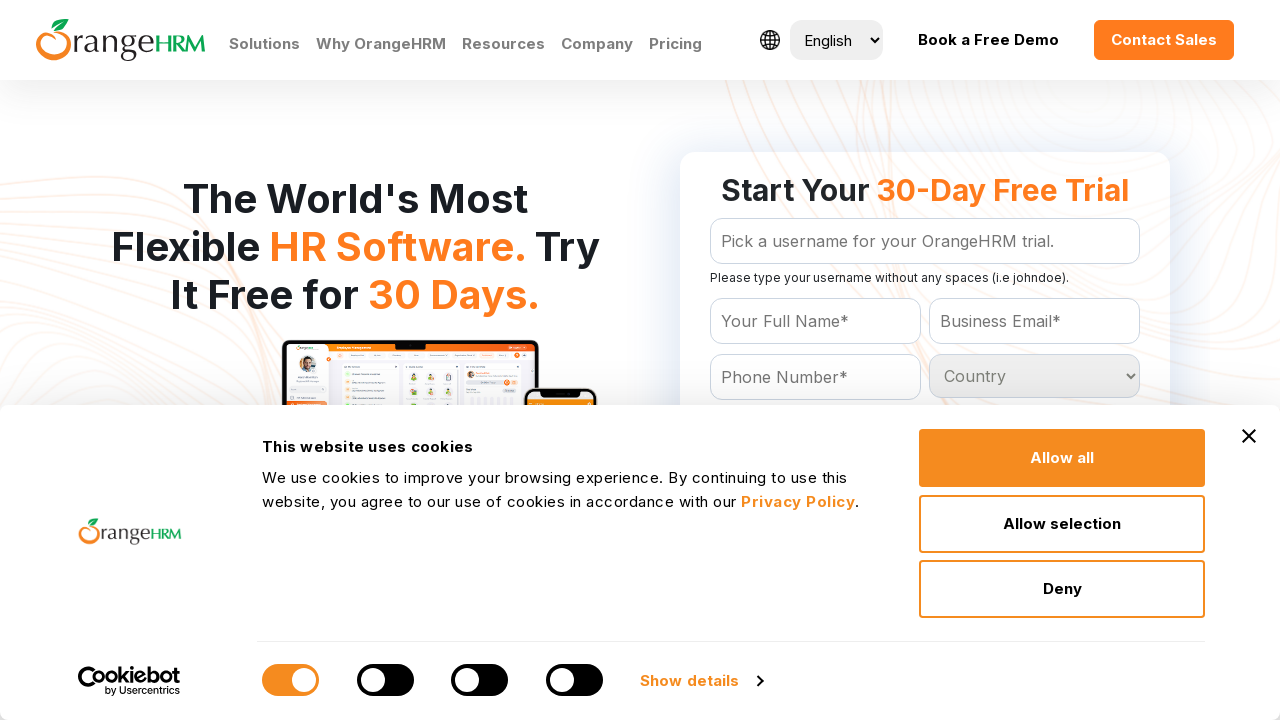

Retrieved option at index 9
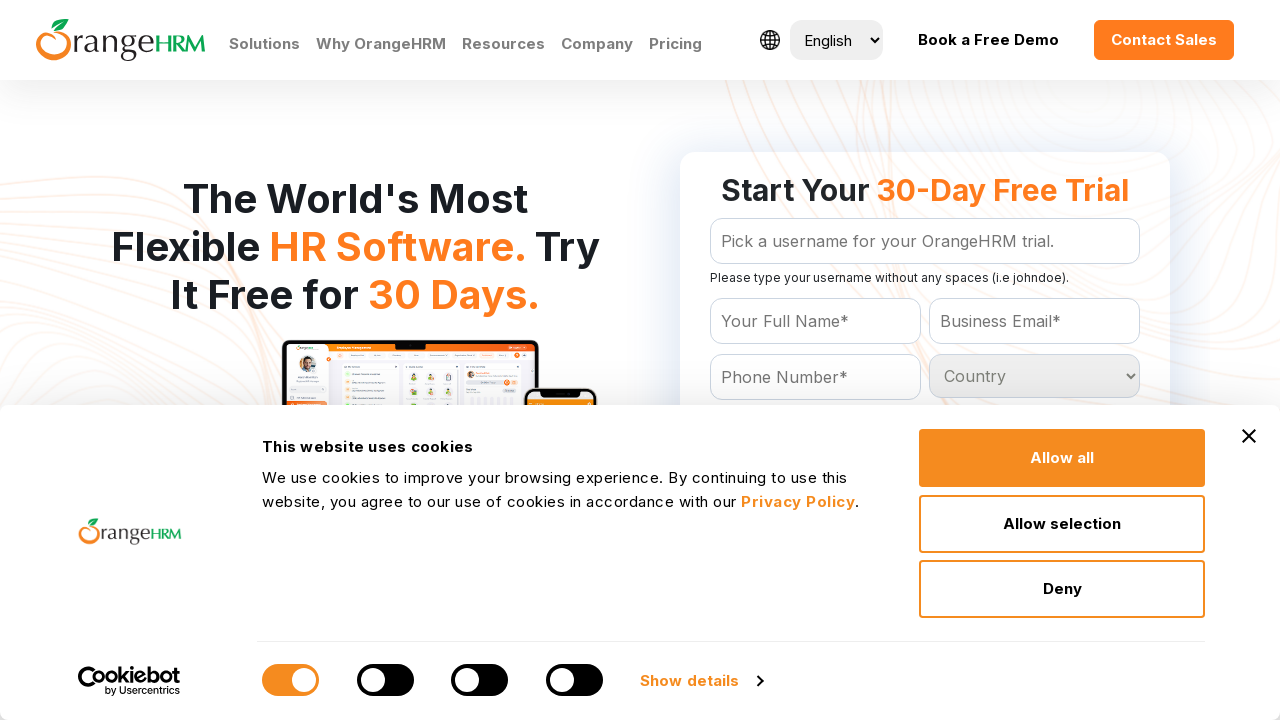

Retrieved option at index 10
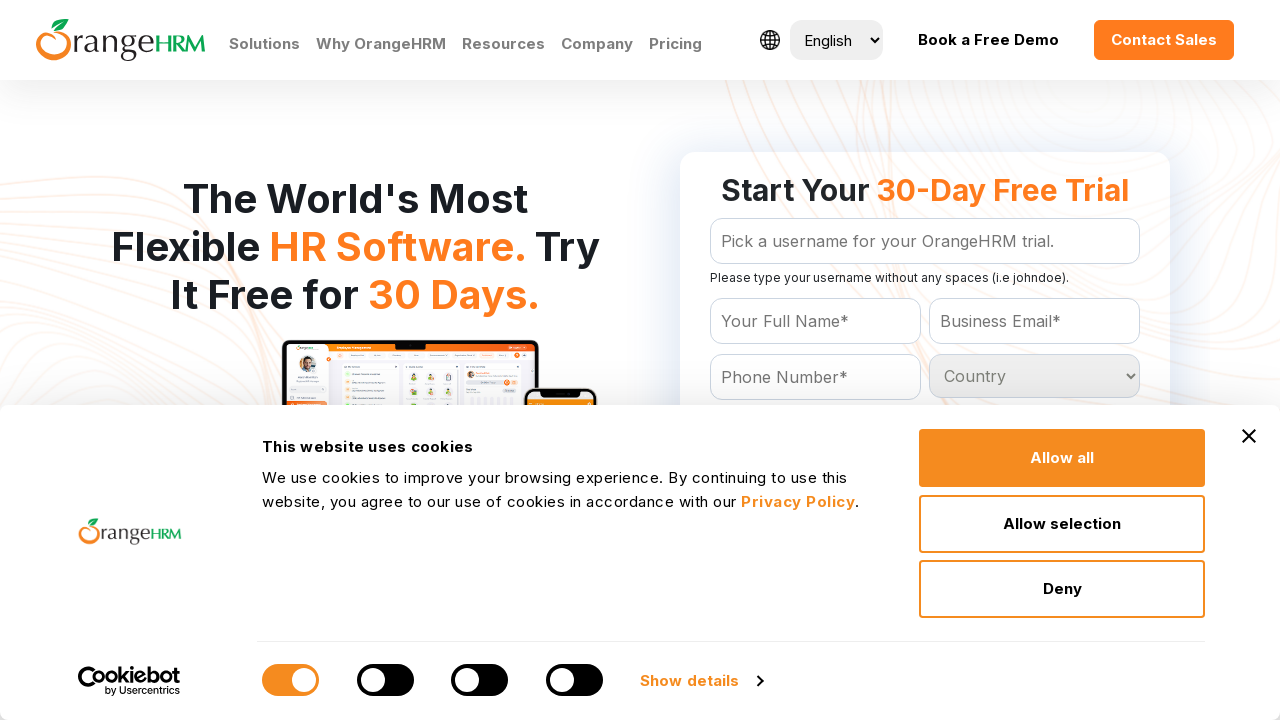

Retrieved option at index 11
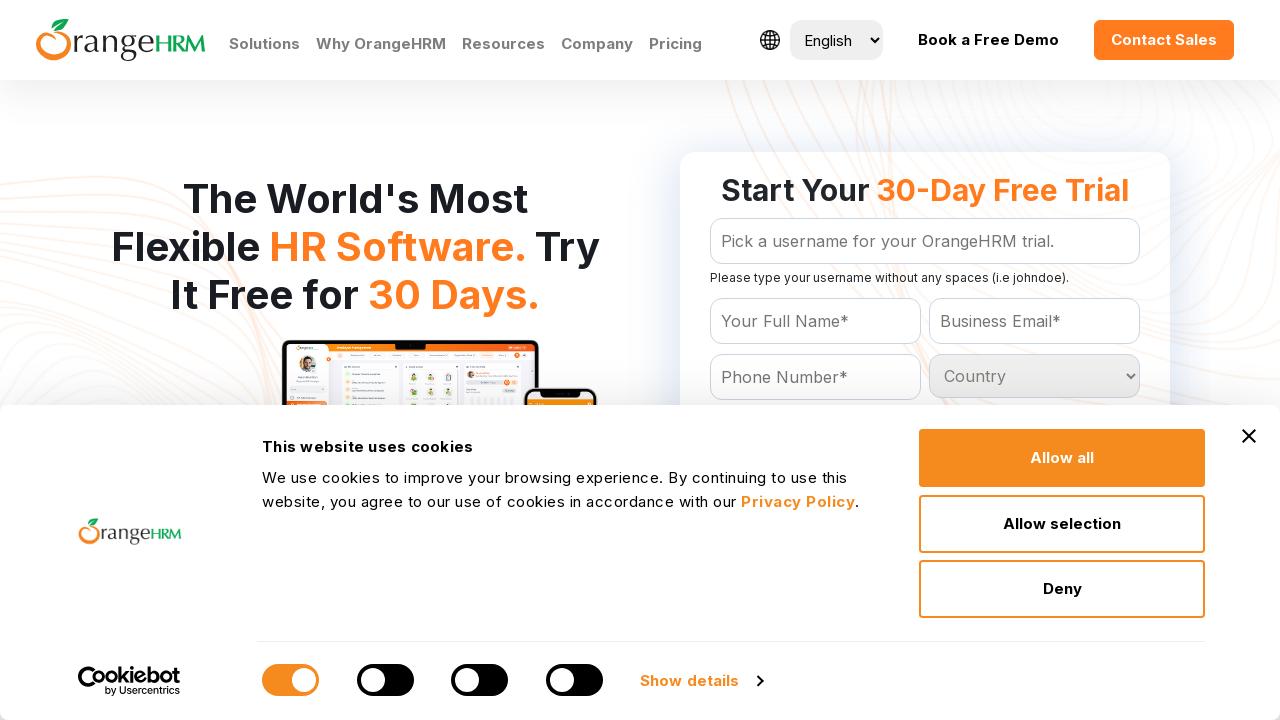

Retrieved option at index 12
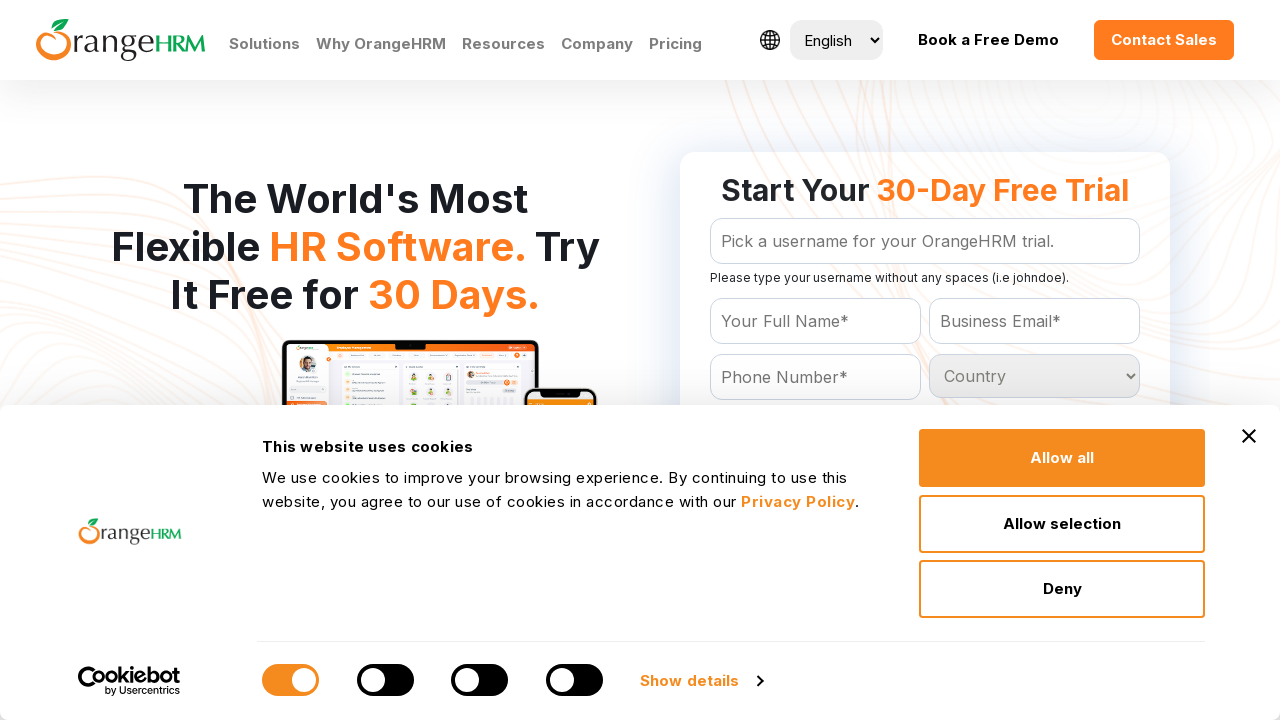

Retrieved option at index 13
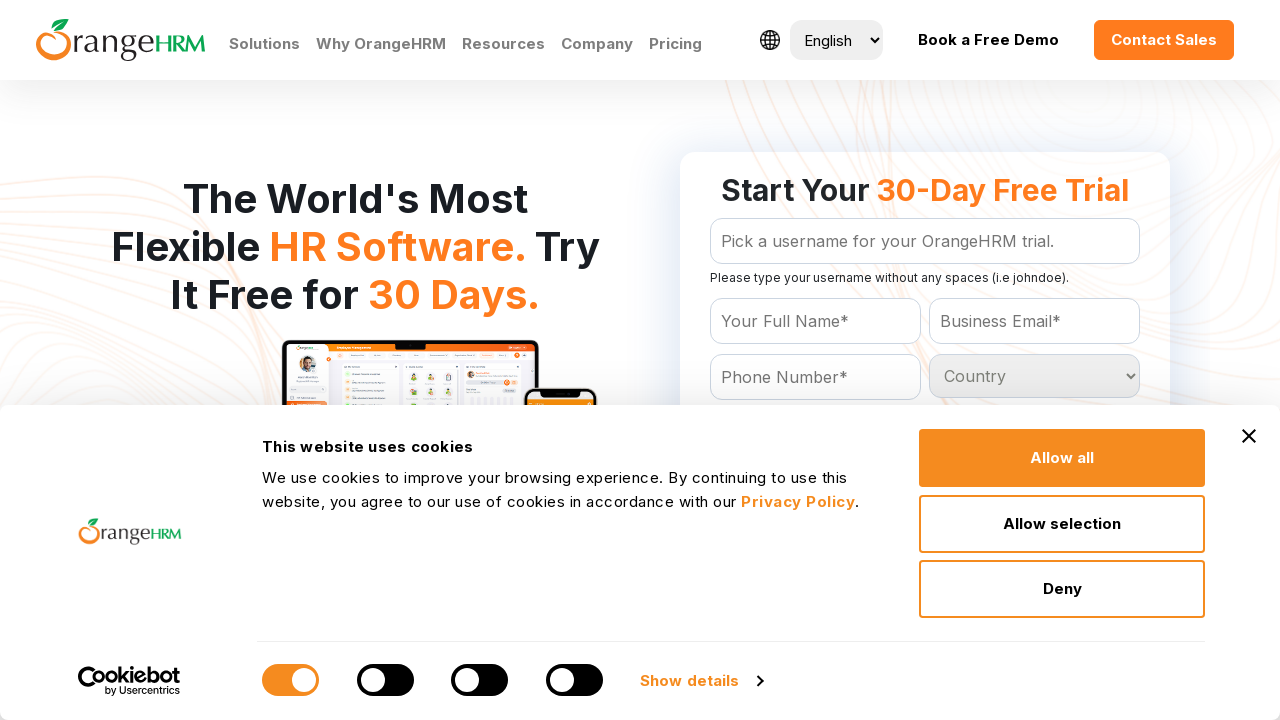

Retrieved option at index 14
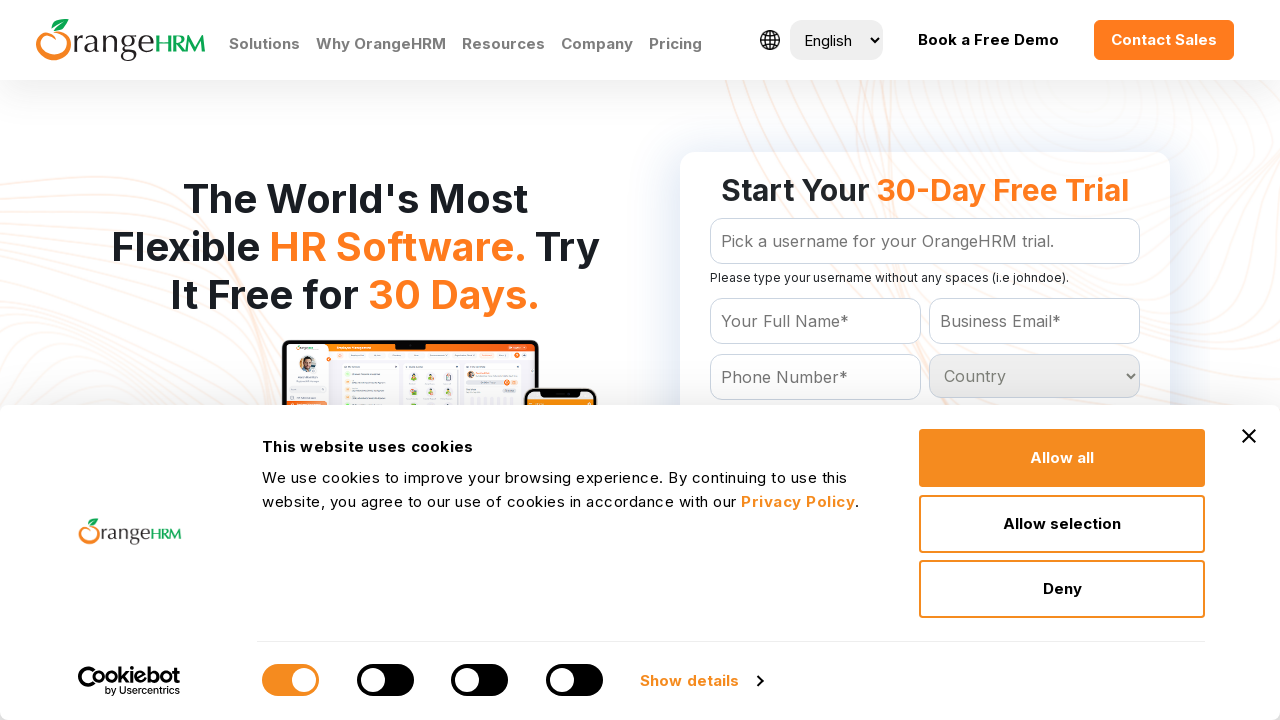

Retrieved option at index 15
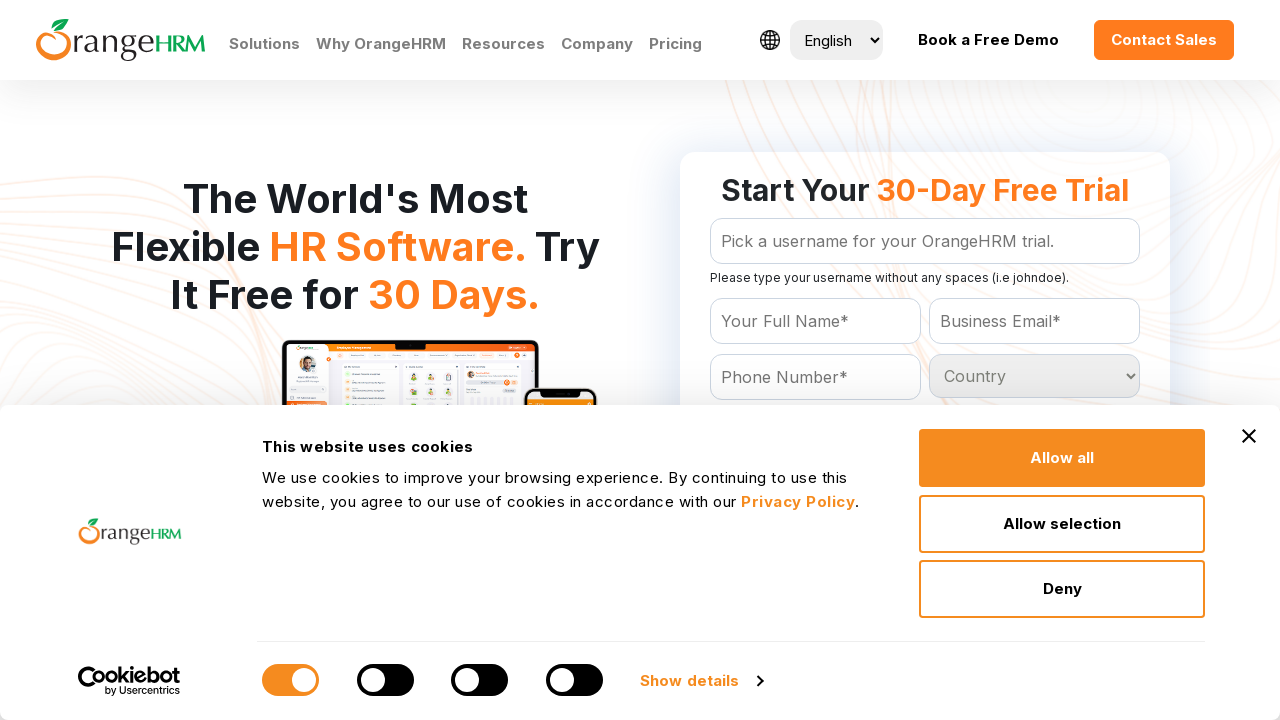

Retrieved option at index 16
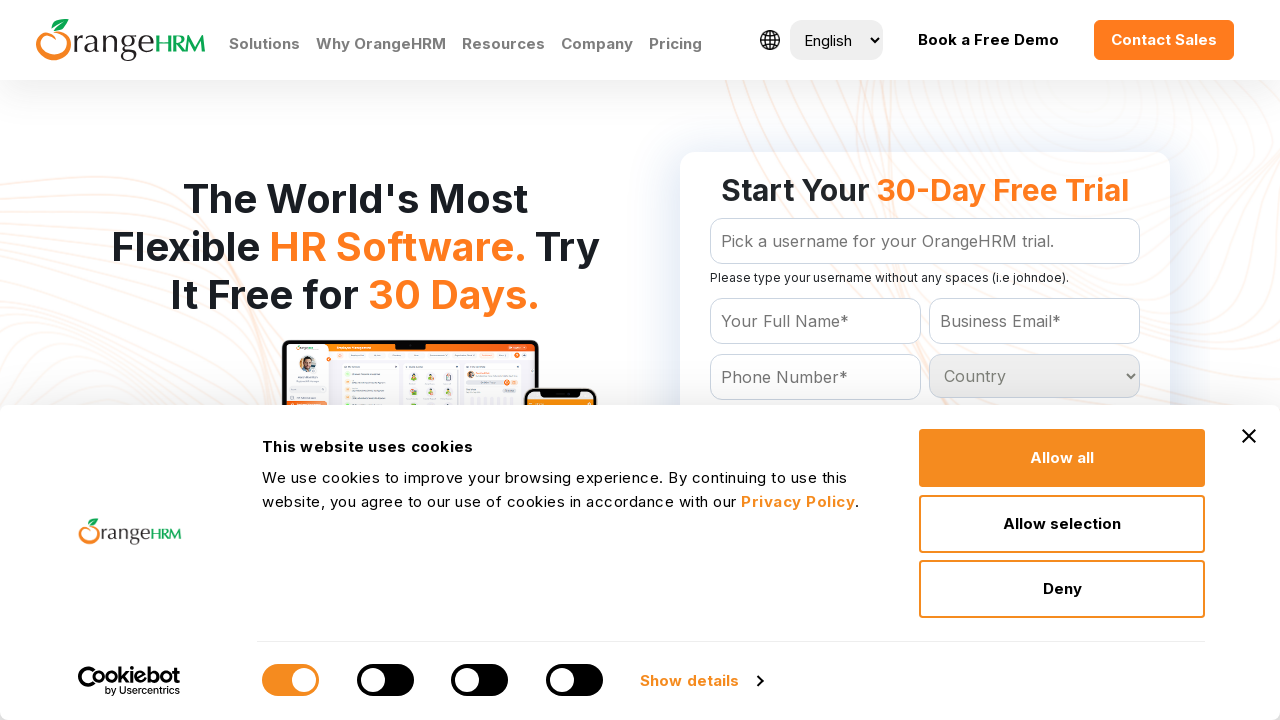

Retrieved option at index 17
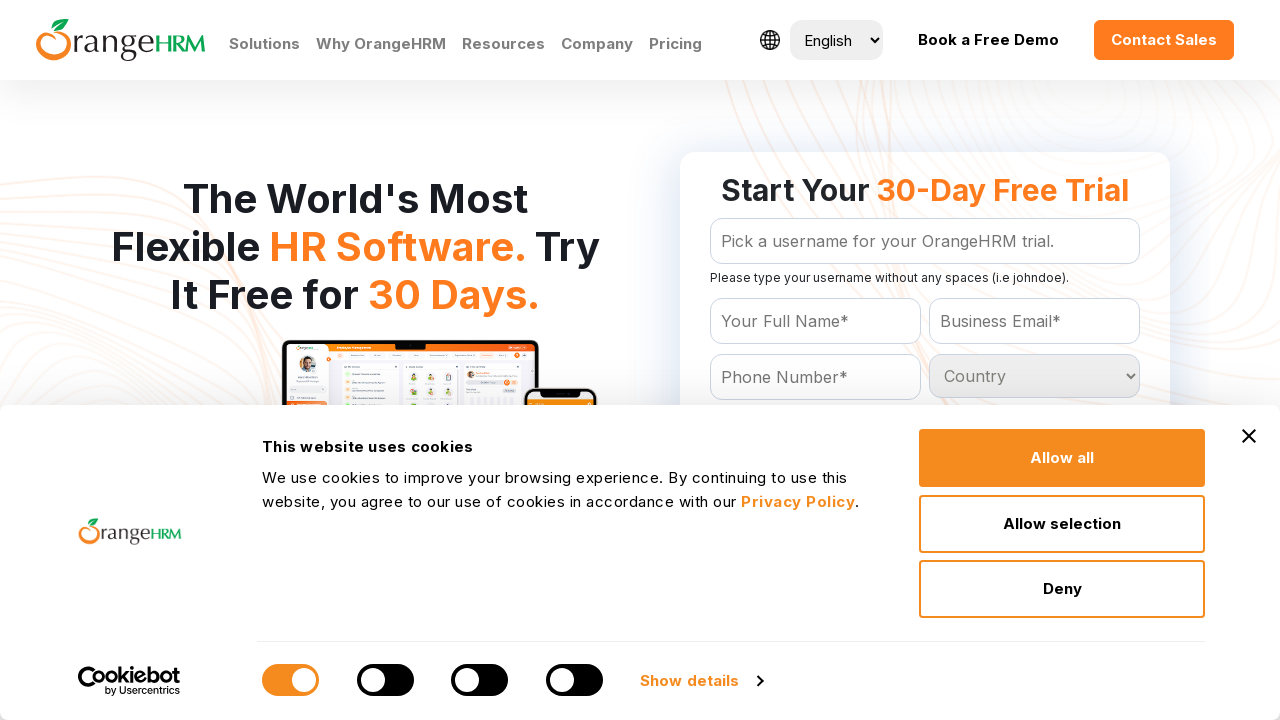

Retrieved option at index 18
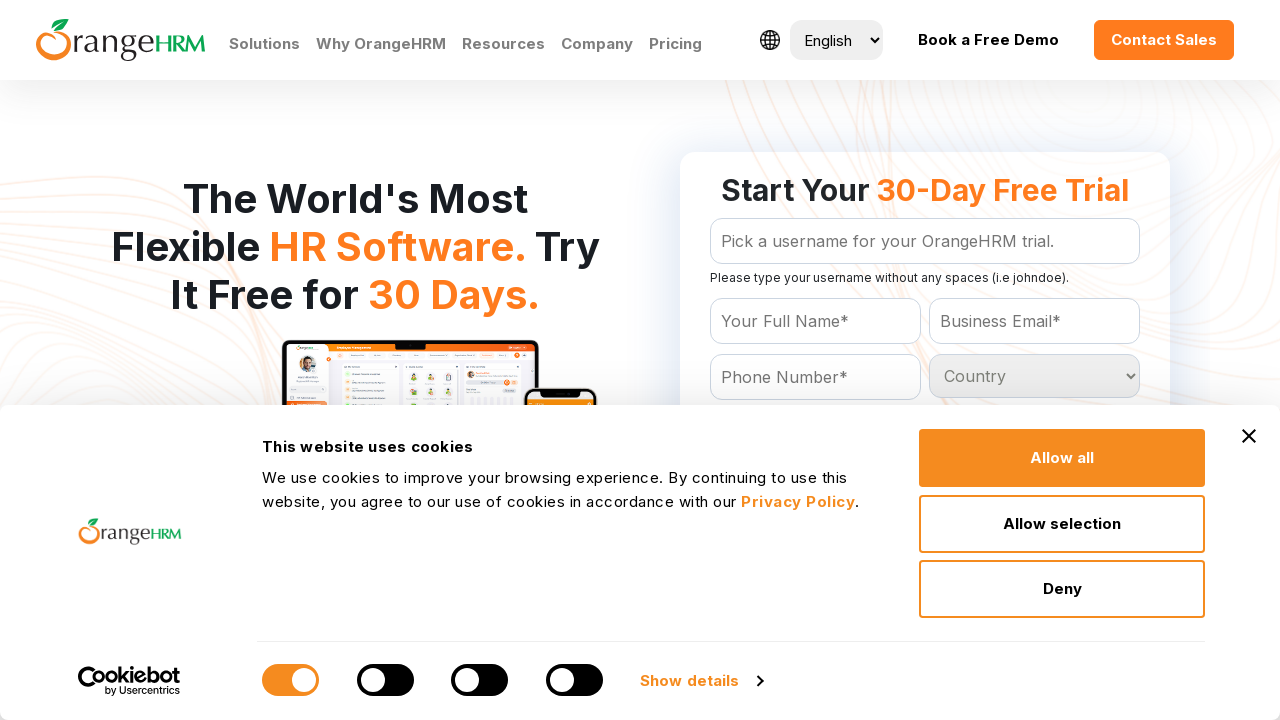

Retrieved option at index 19
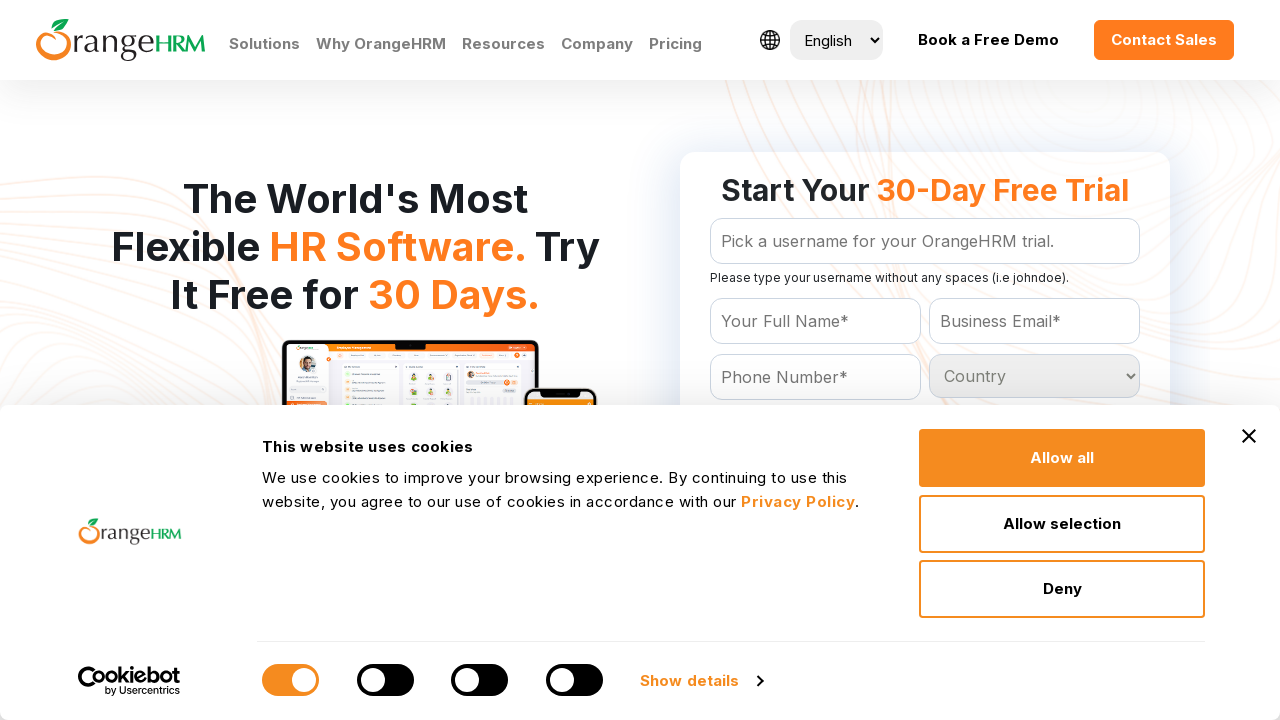

Retrieved option at index 20
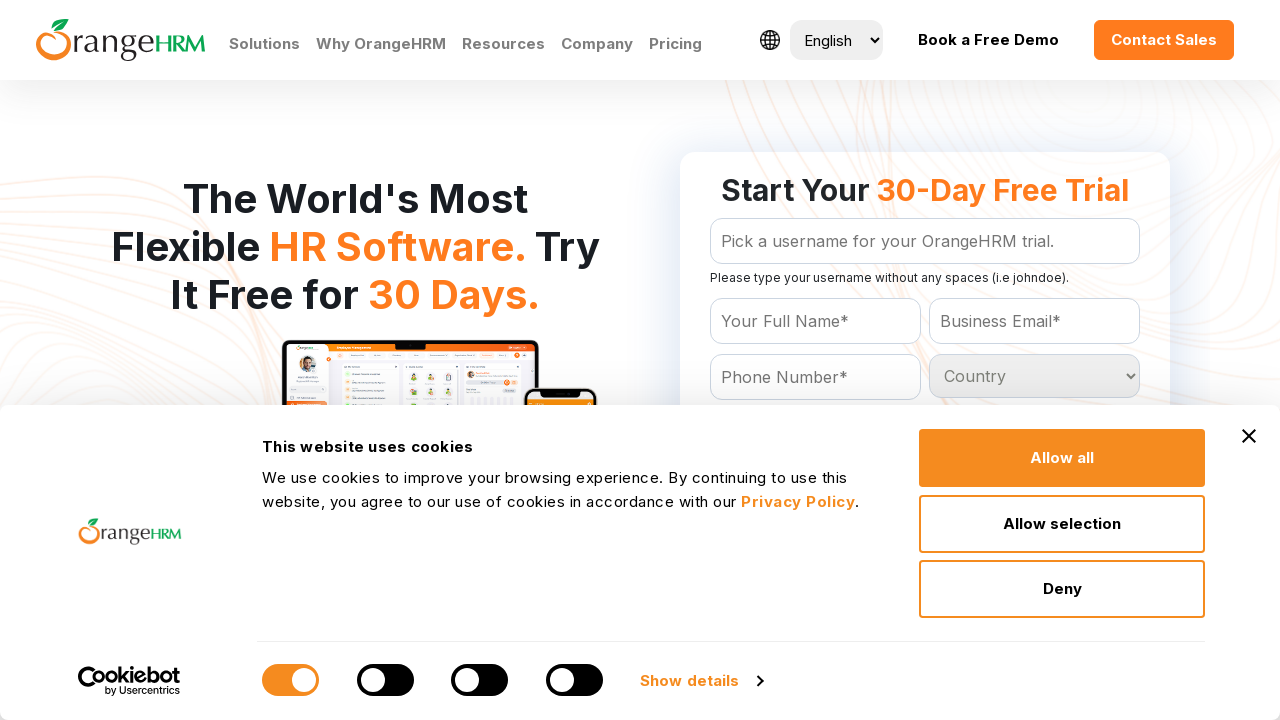

Retrieved option at index 21
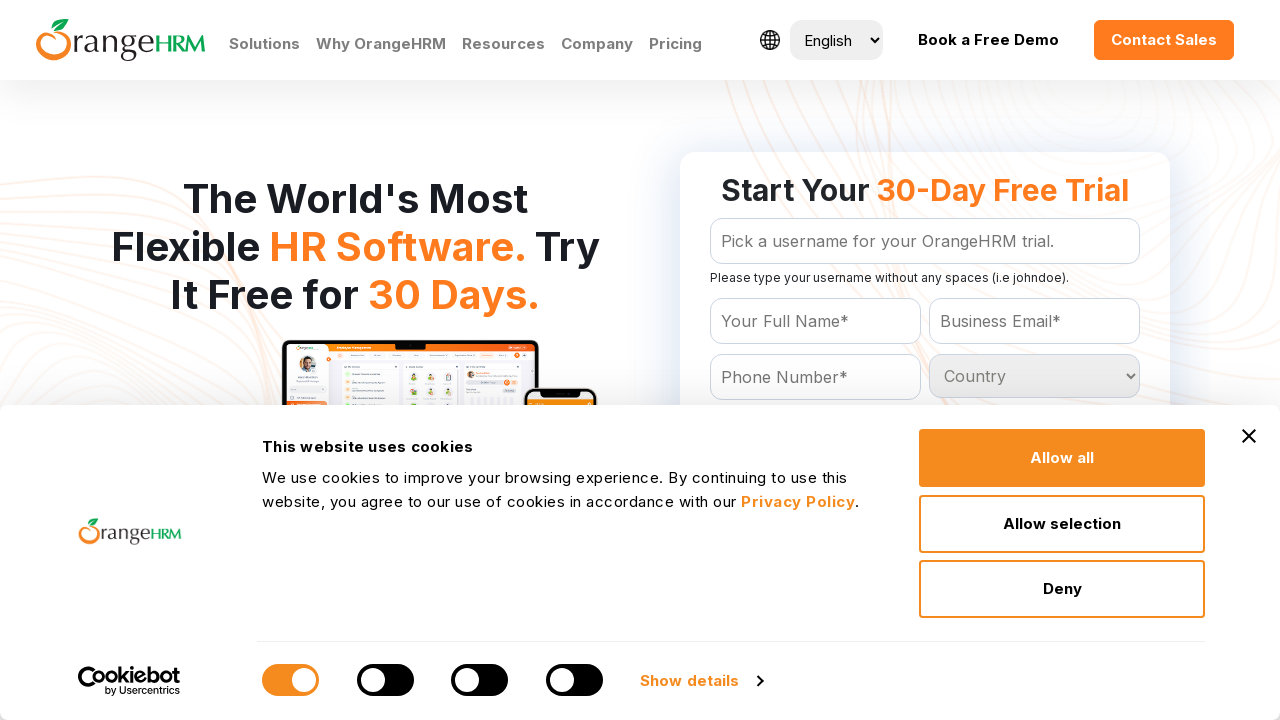

Retrieved option at index 22
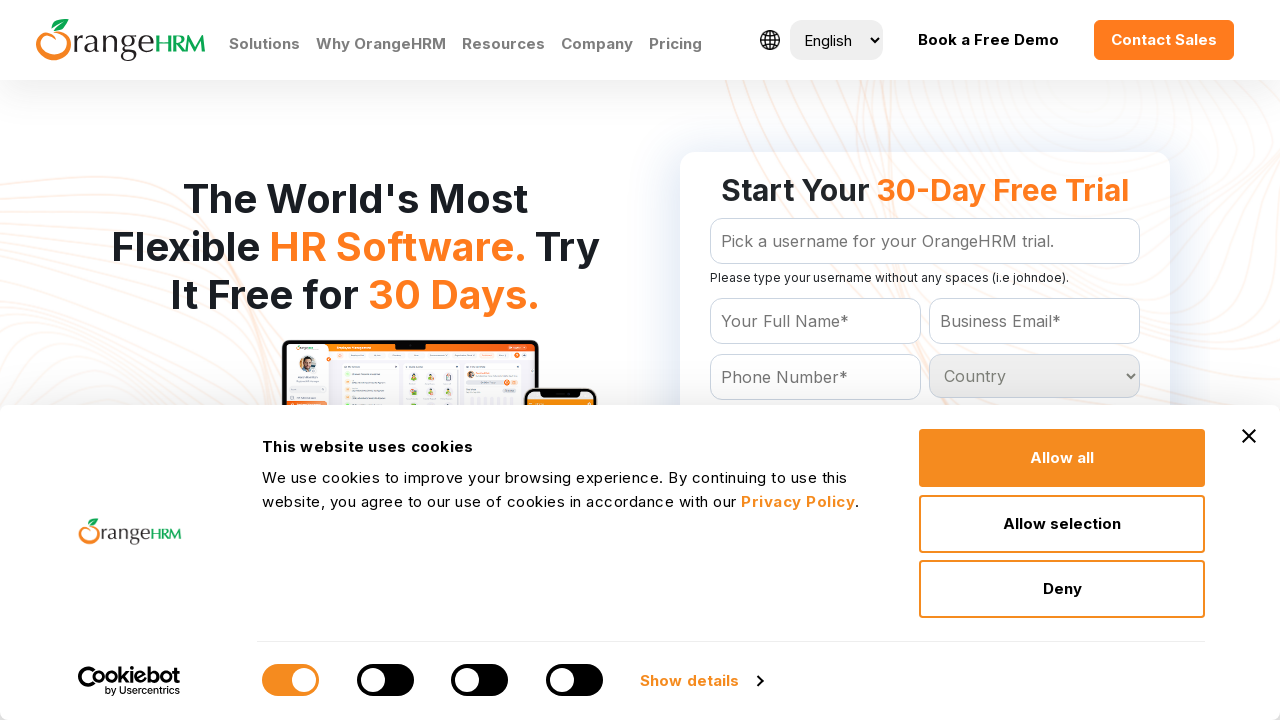

Retrieved option at index 23
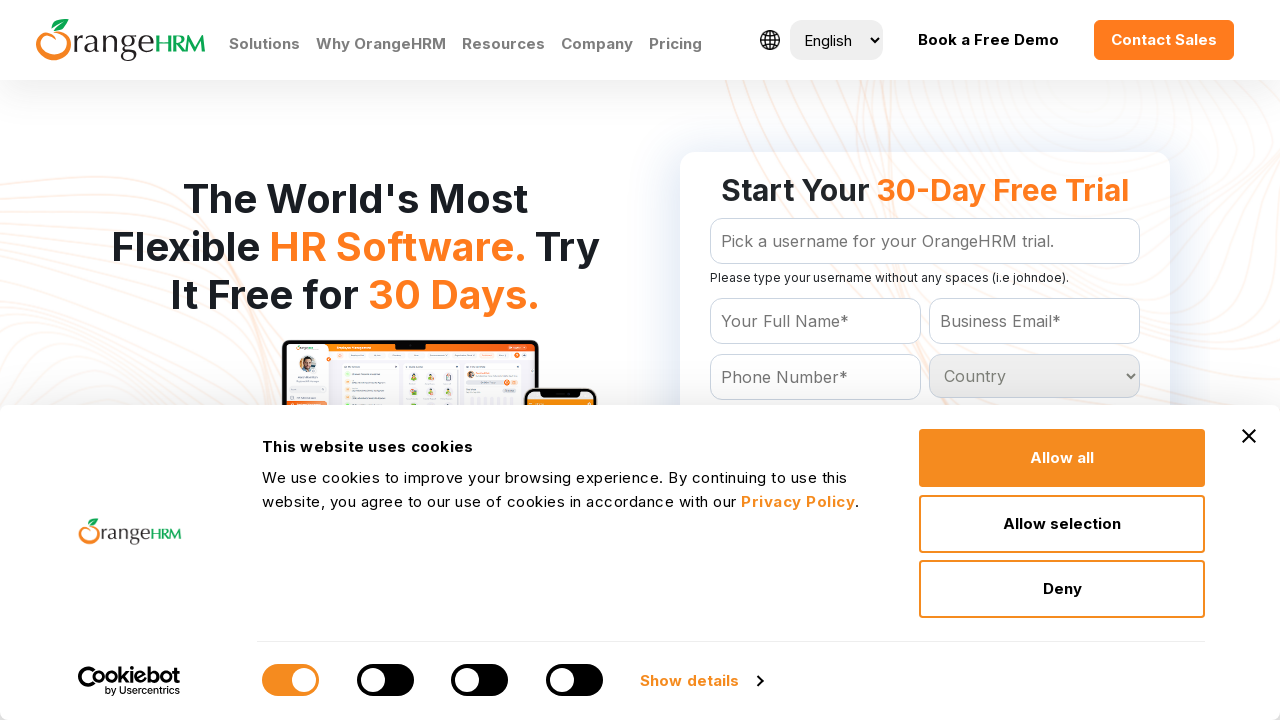

Retrieved option at index 24
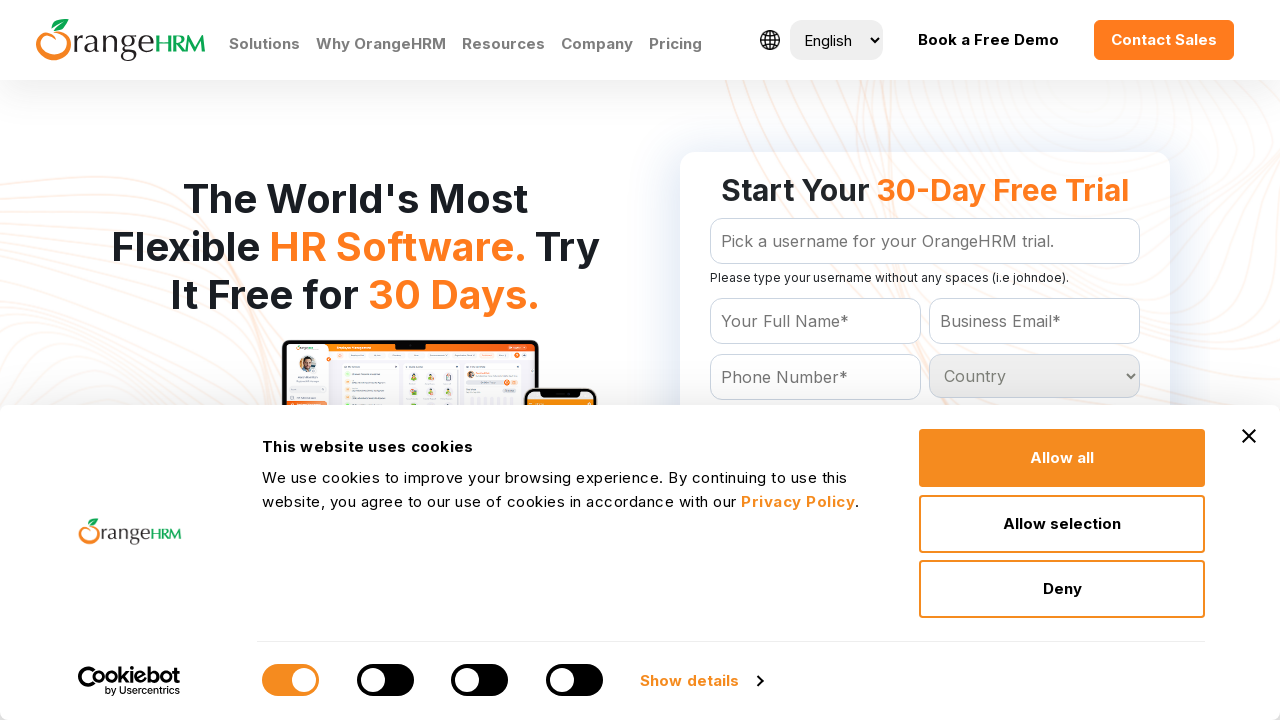

Retrieved option at index 25
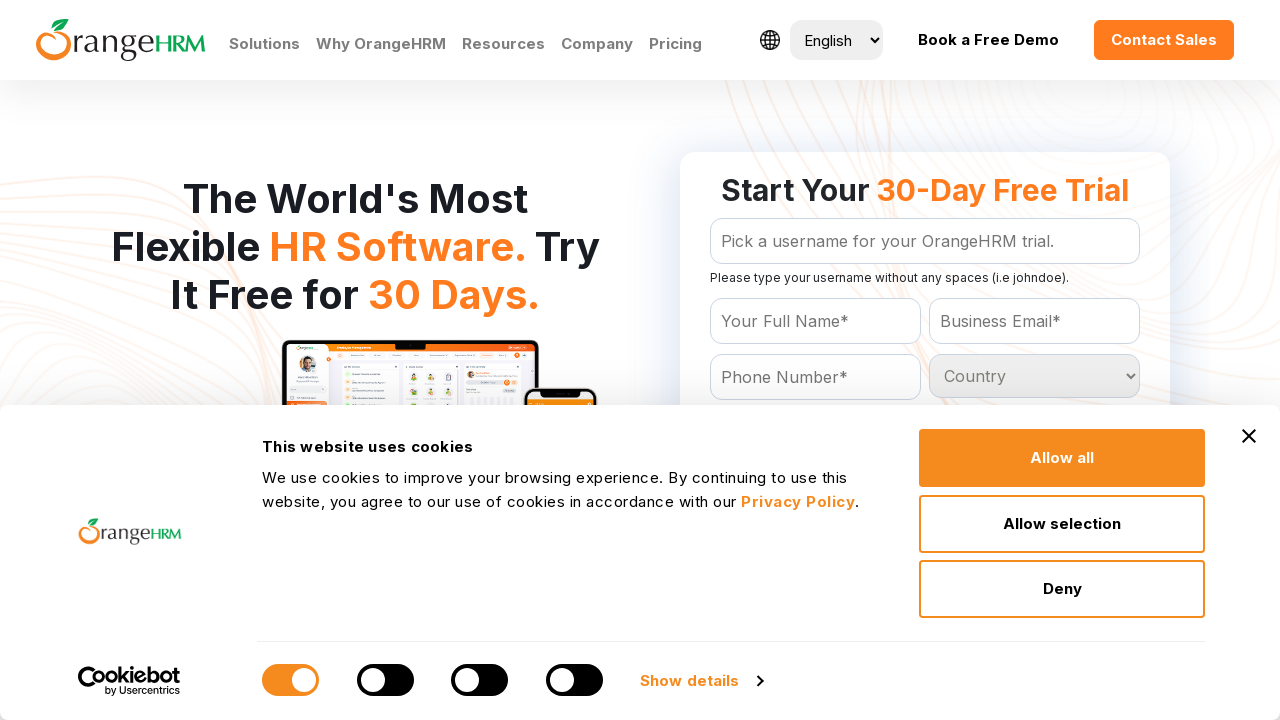

Retrieved option at index 26
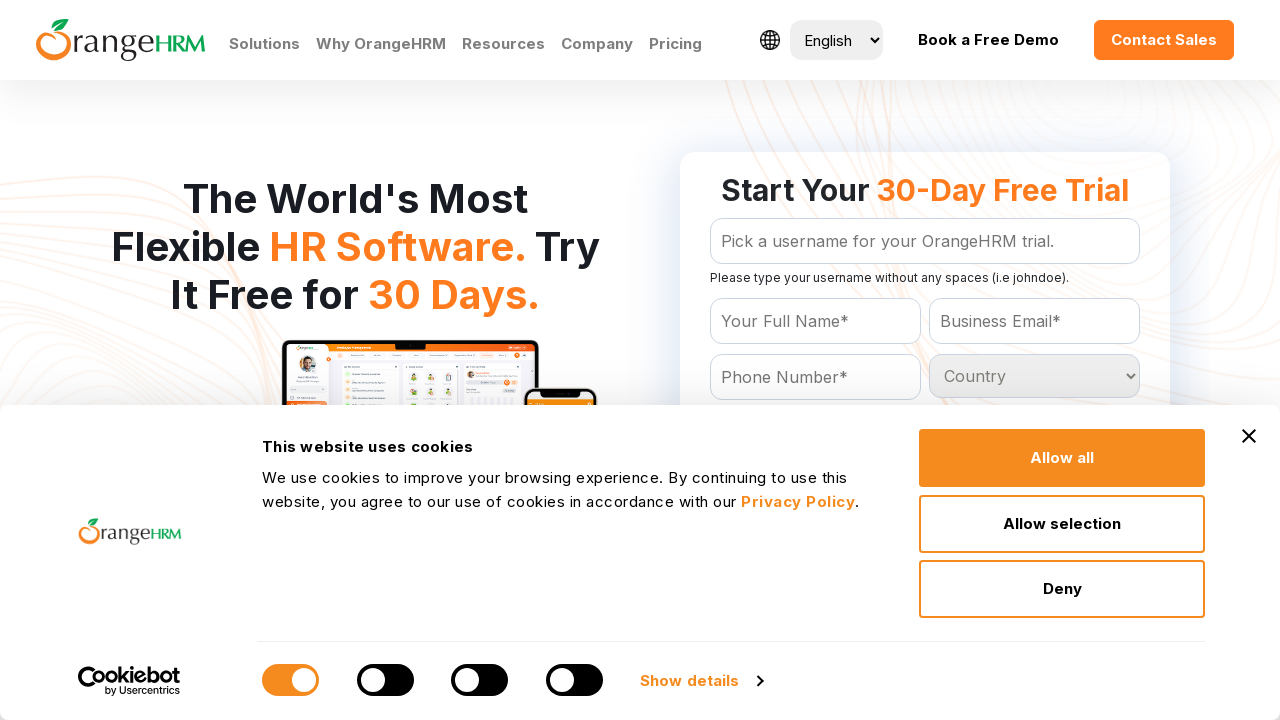

Retrieved option at index 27
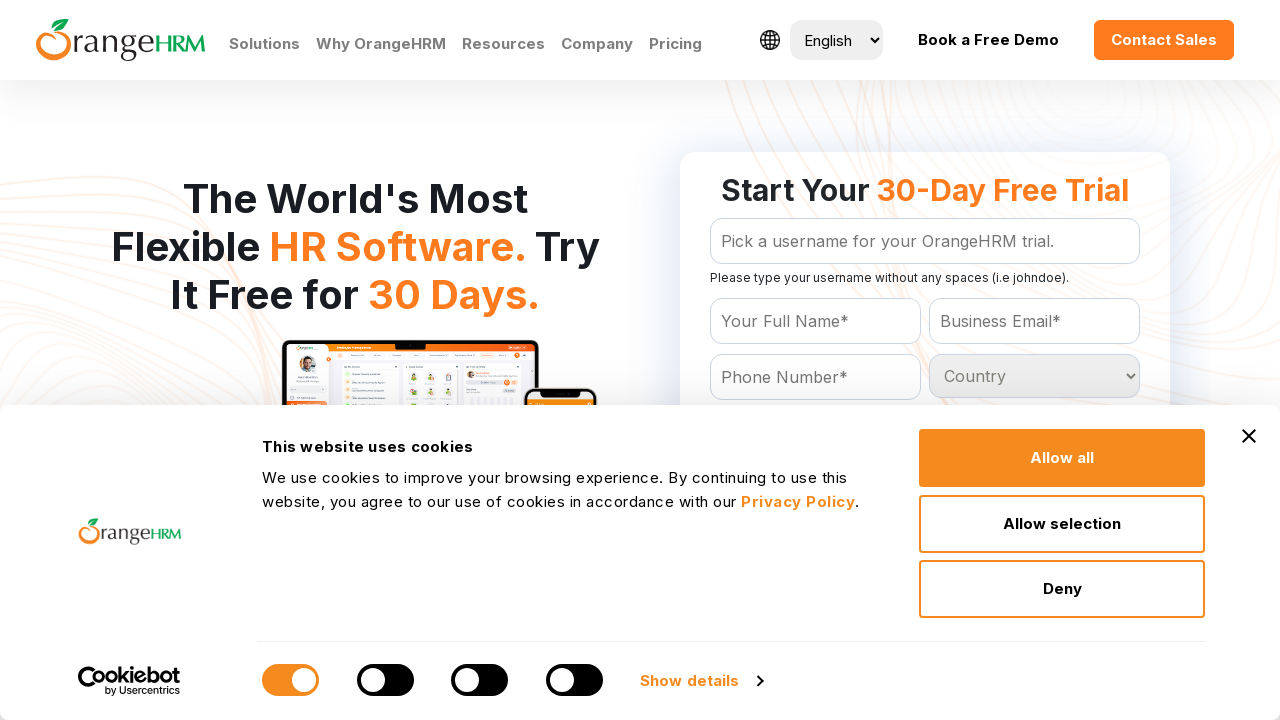

Retrieved option at index 28
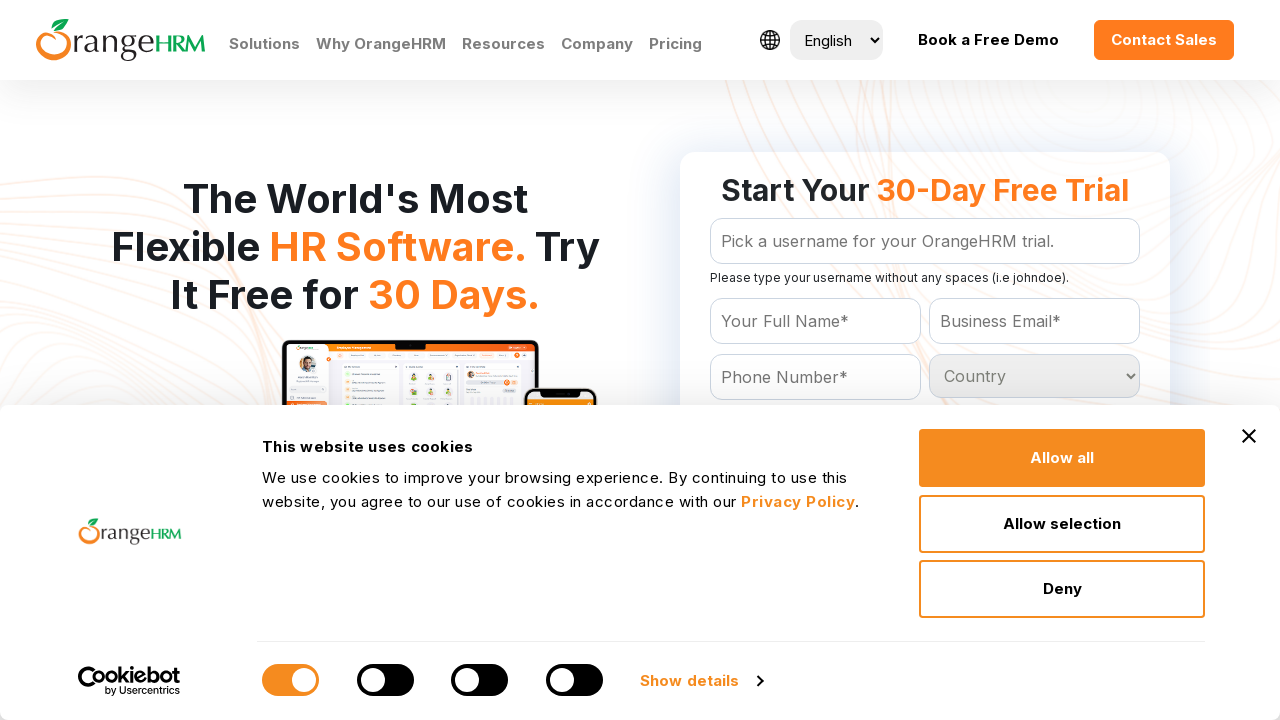

Retrieved option at index 29
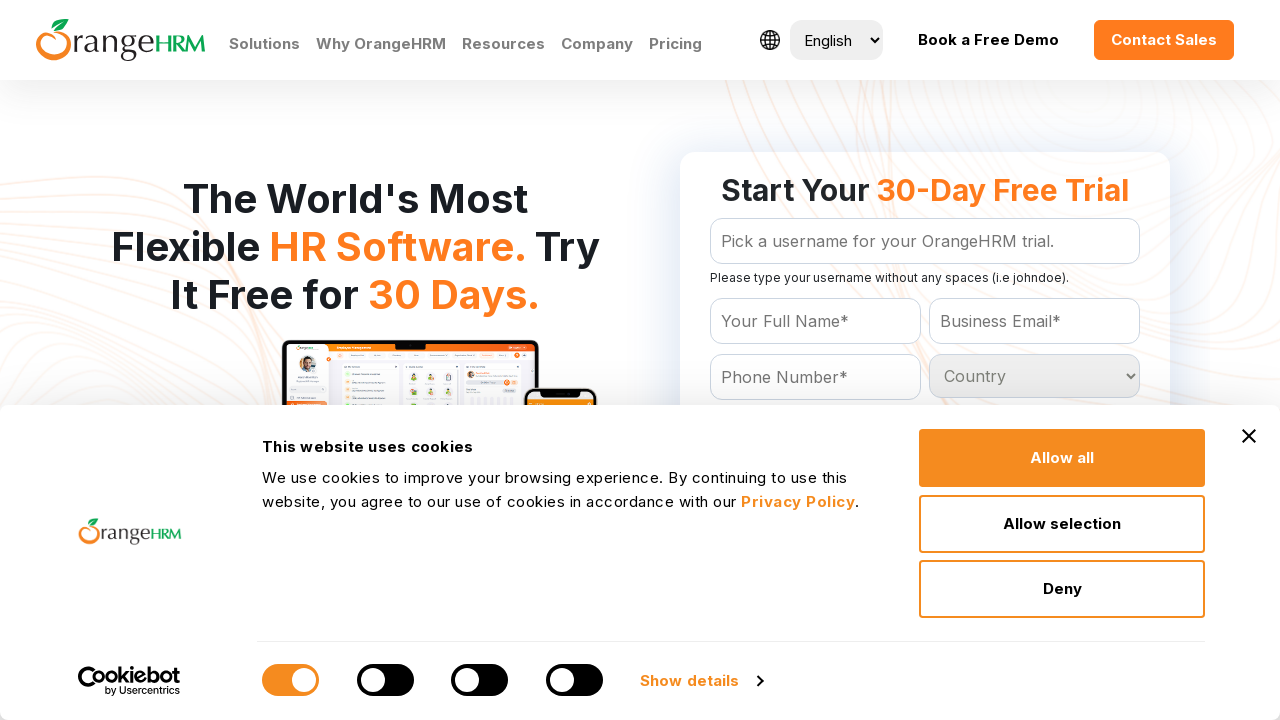

Retrieved option at index 30
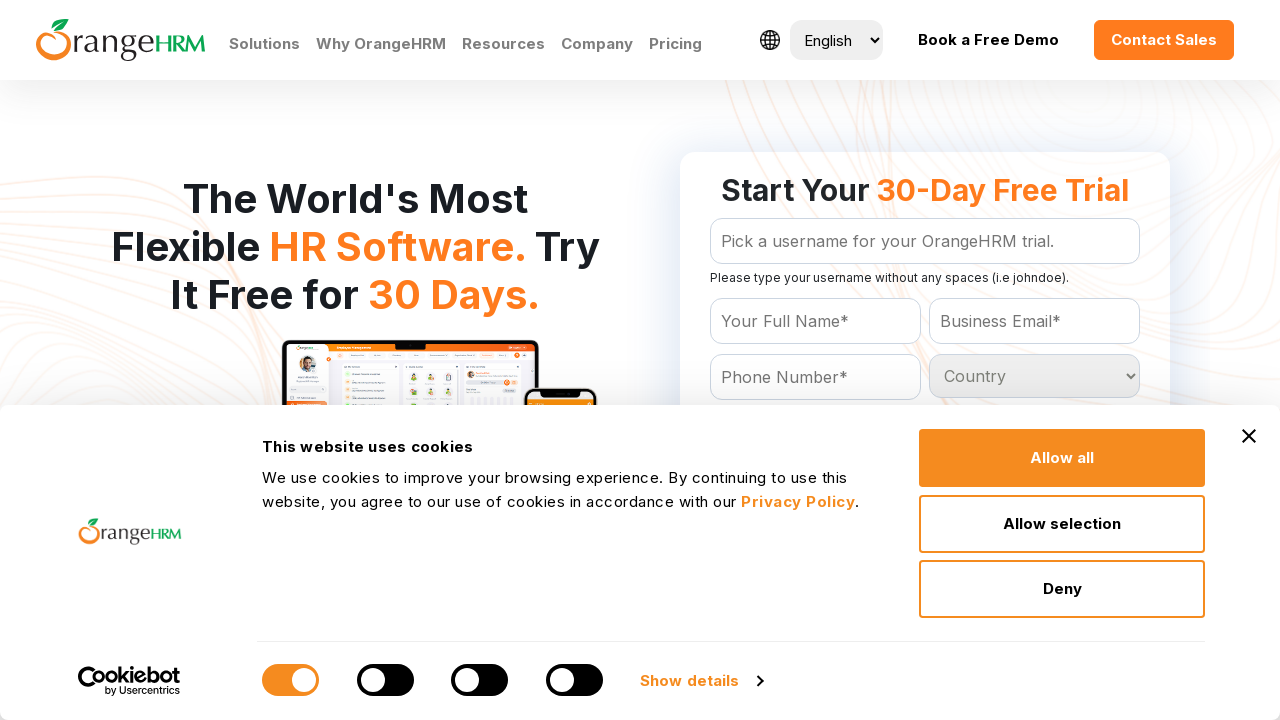

Retrieved option at index 31
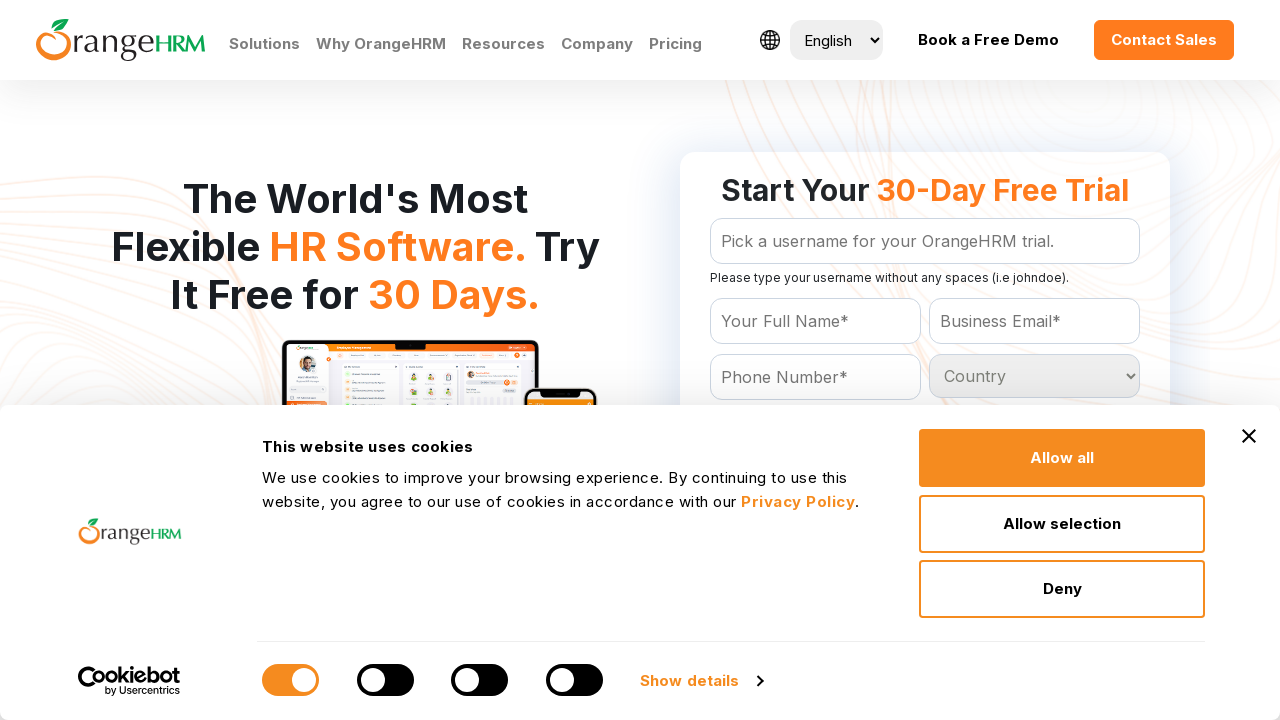

Retrieved option at index 32
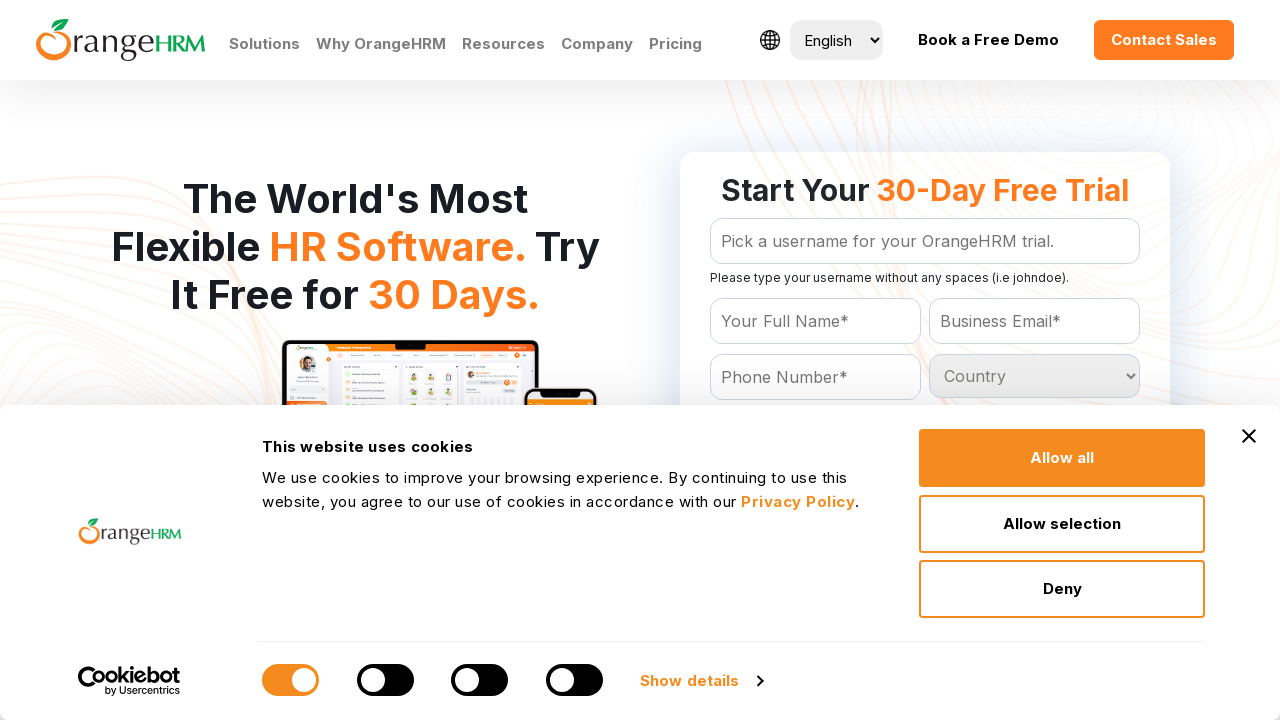

Retrieved option at index 33
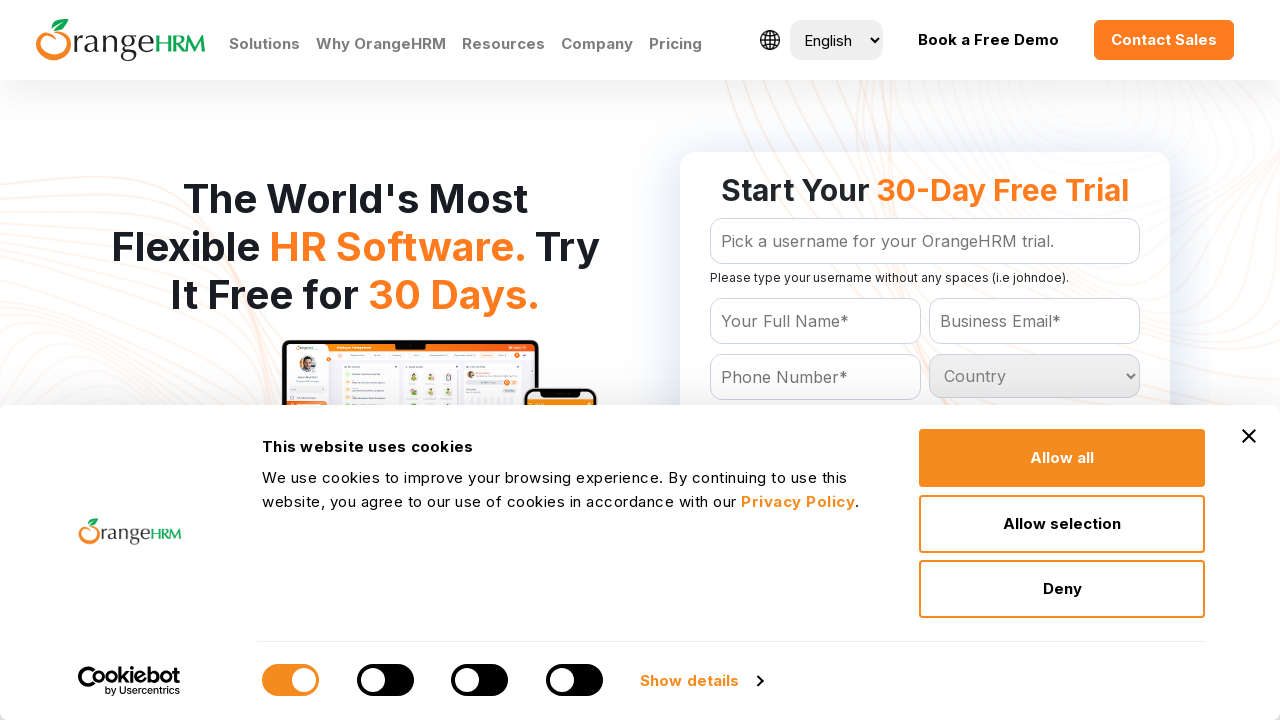

Retrieved option at index 34
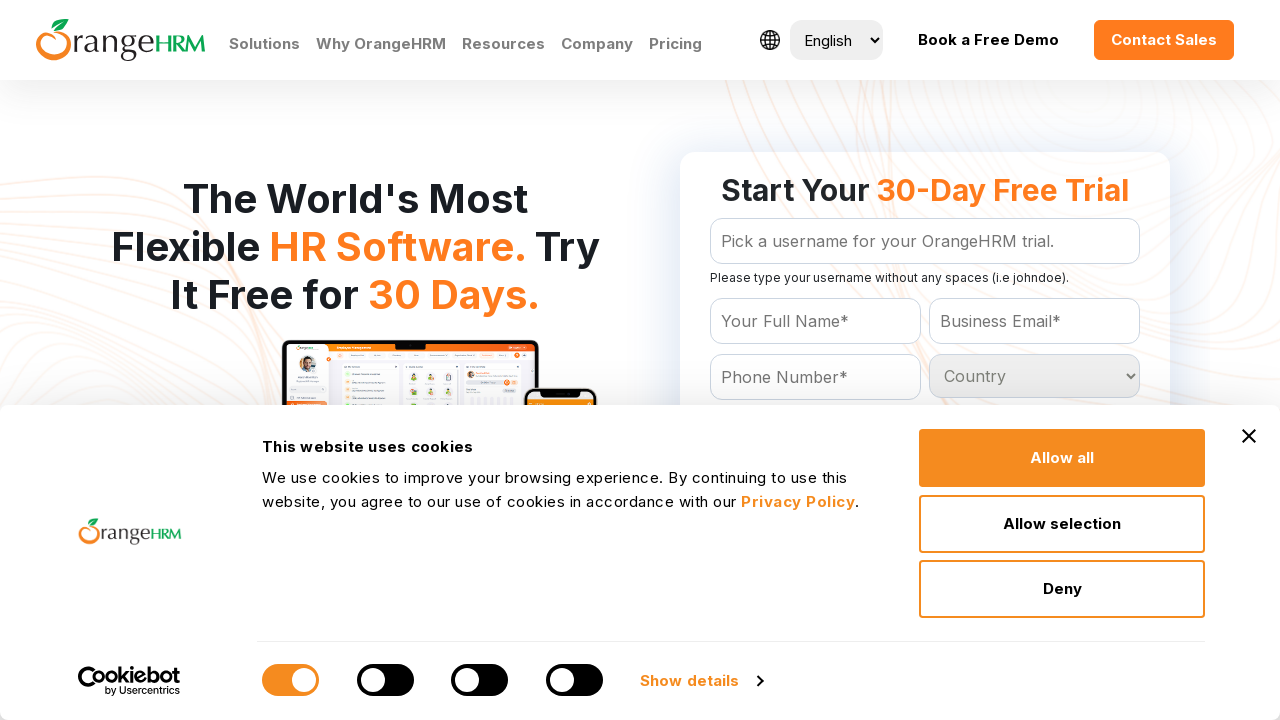

Retrieved option at index 35
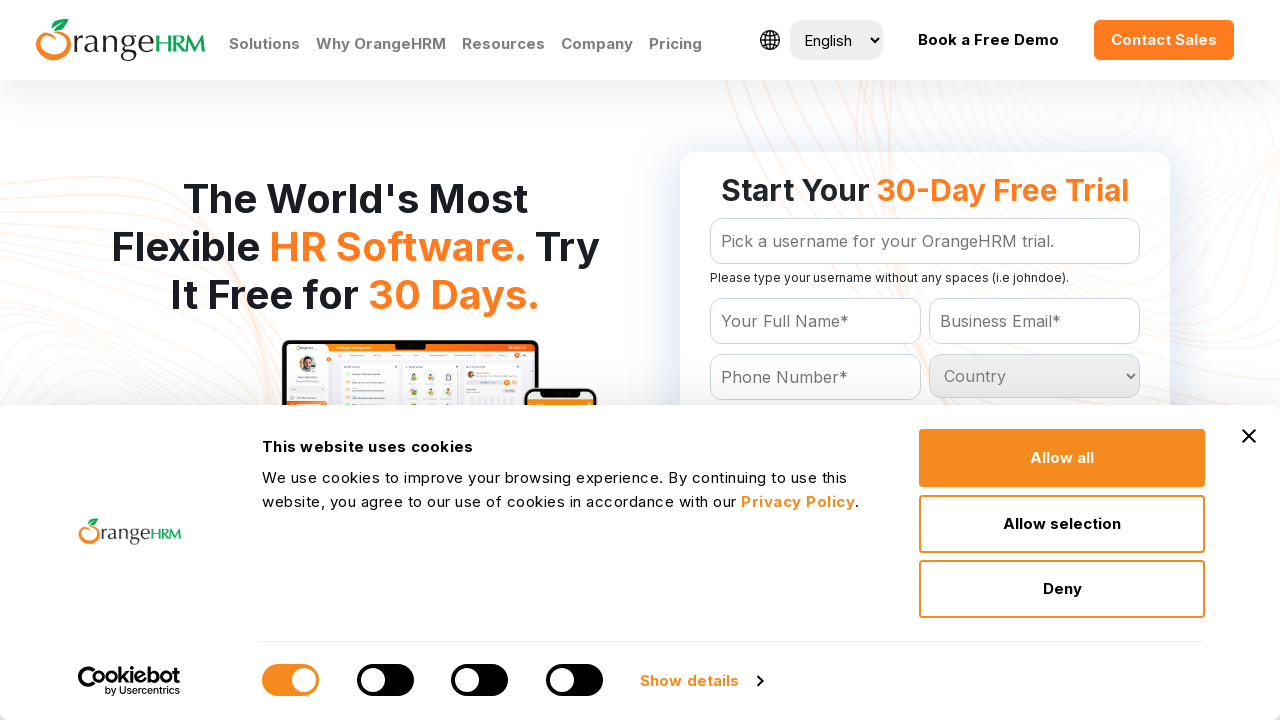

Retrieved option at index 36
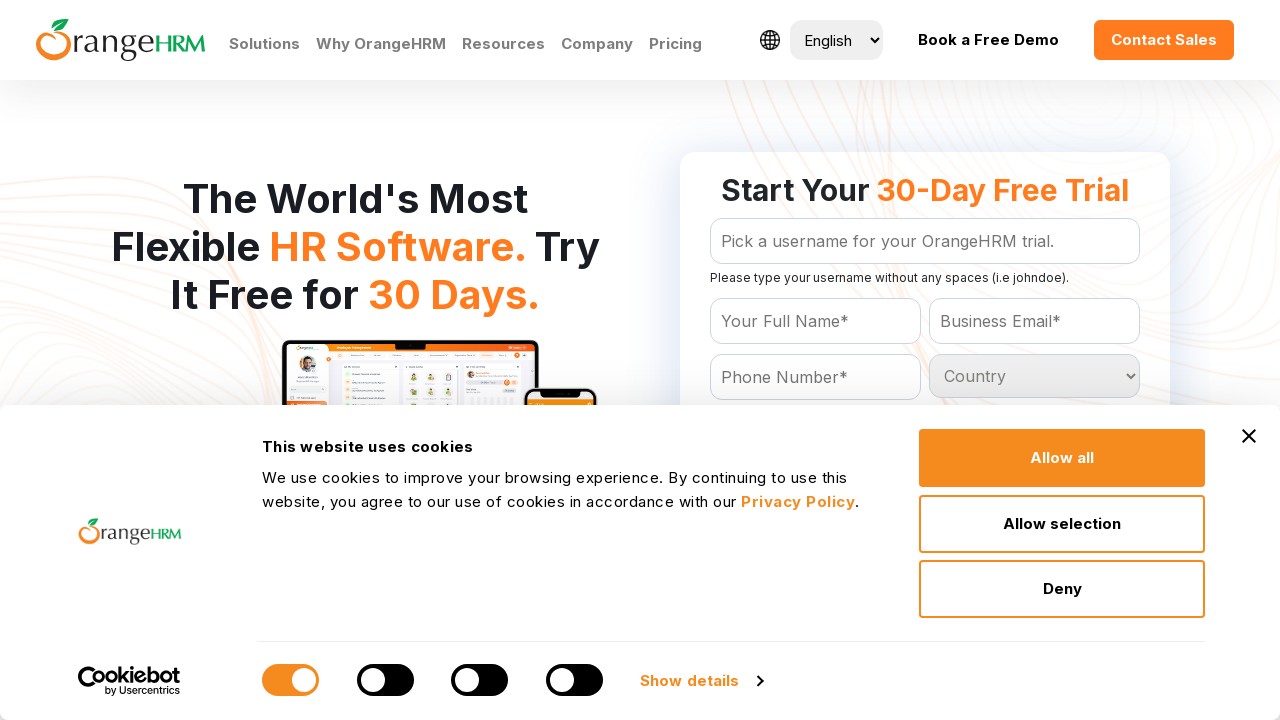

Retrieved option at index 37
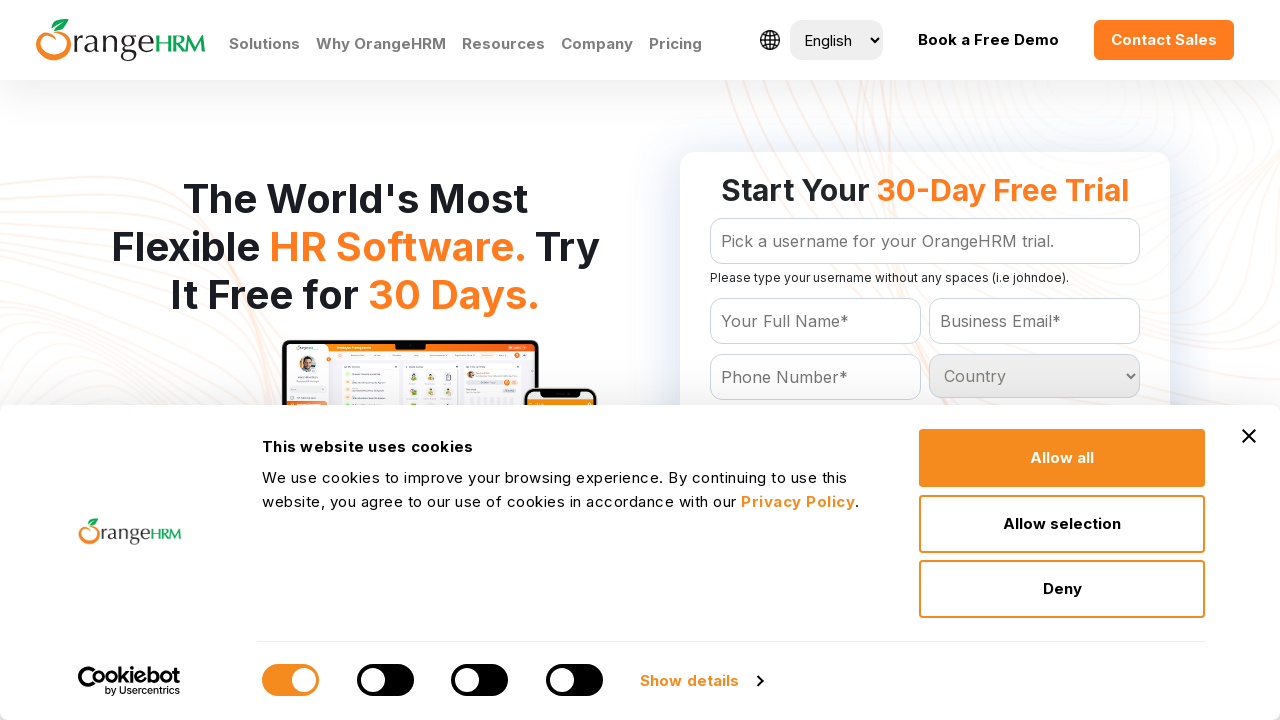

Retrieved option at index 38
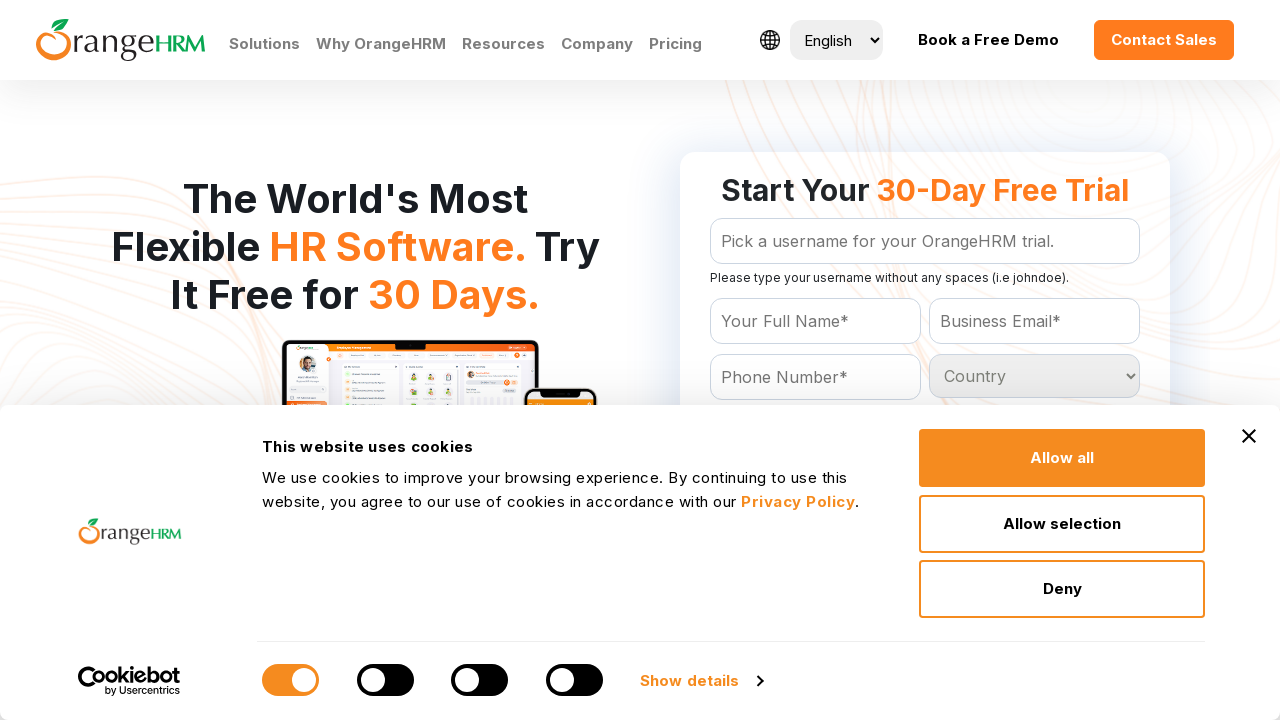

Retrieved option at index 39
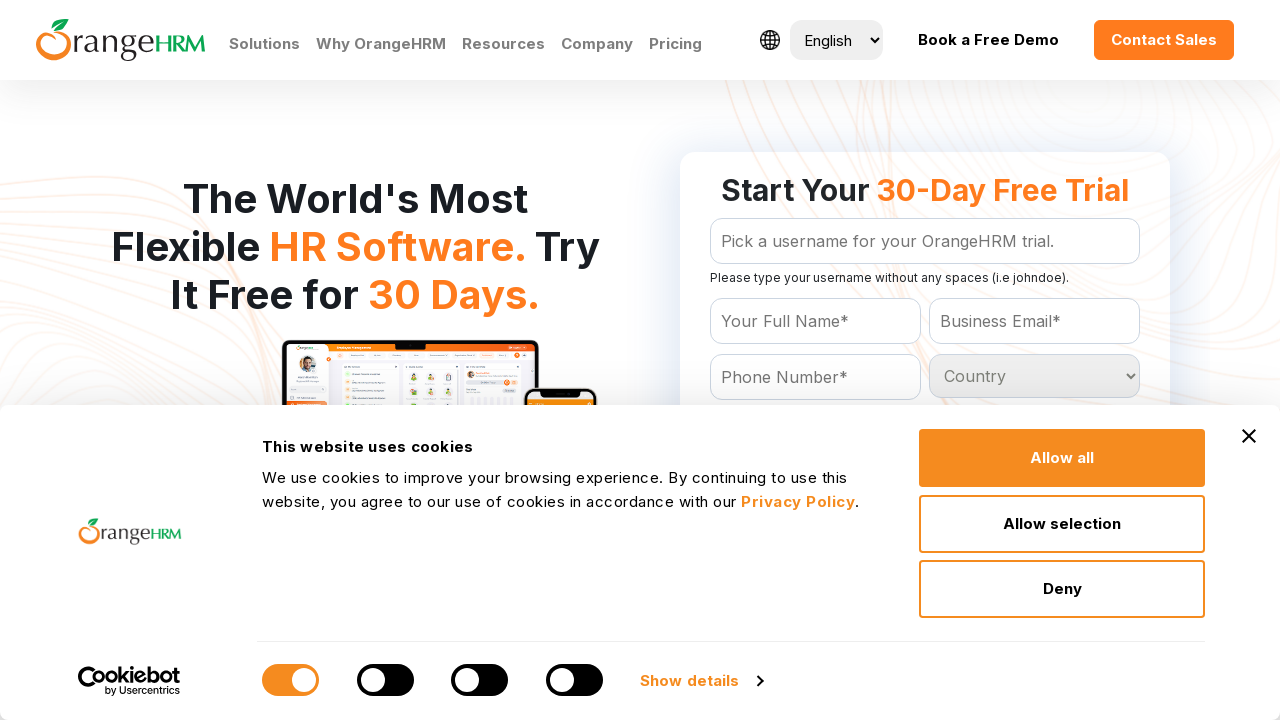

Retrieved option at index 40
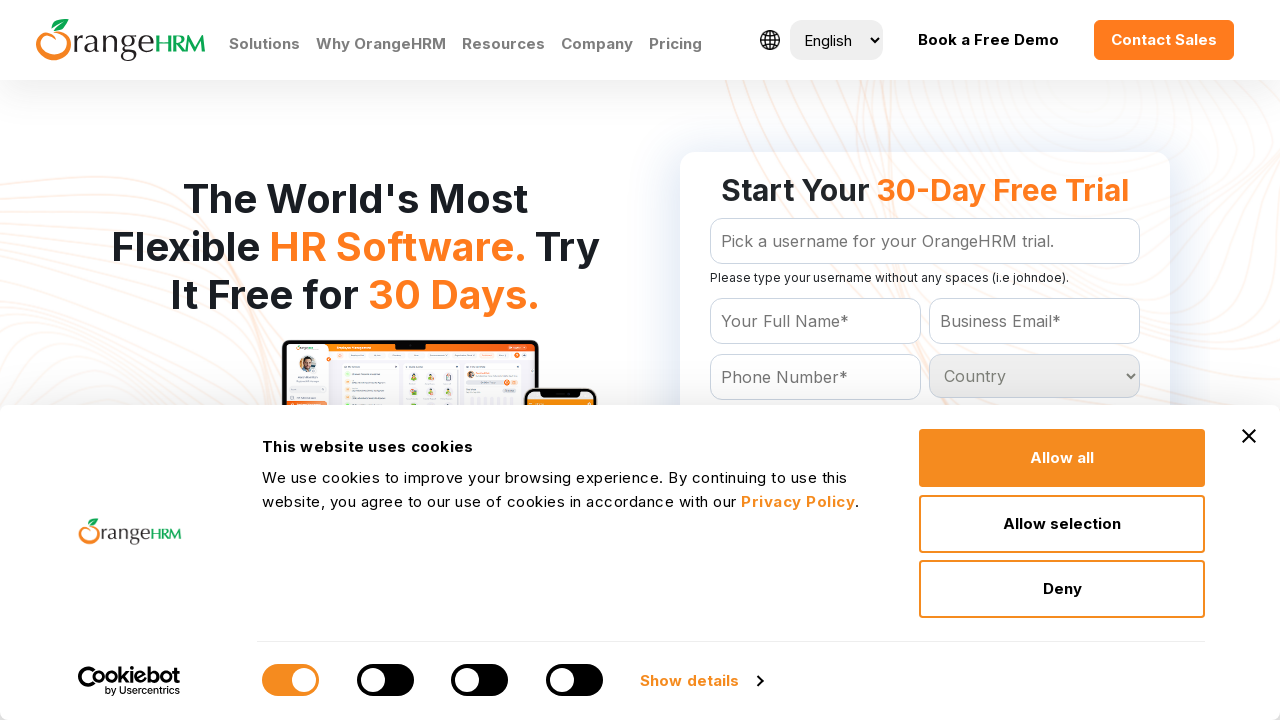

Retrieved option at index 41
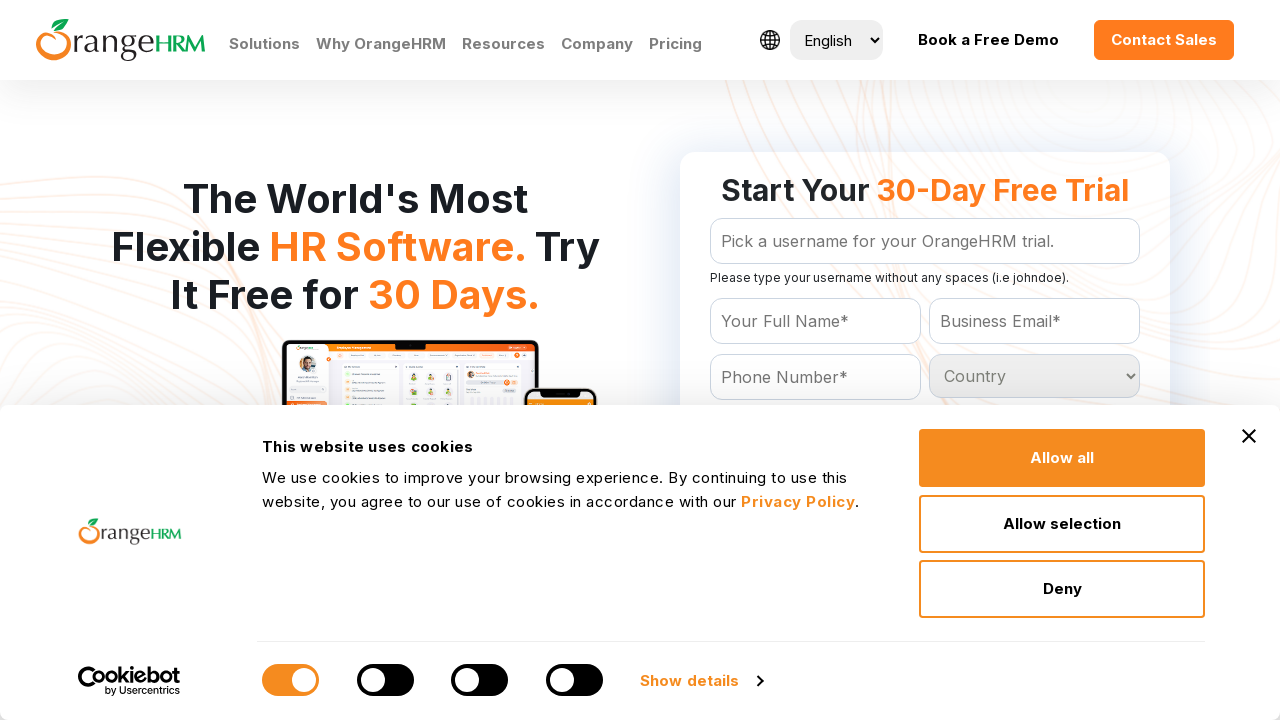

Retrieved option at index 42
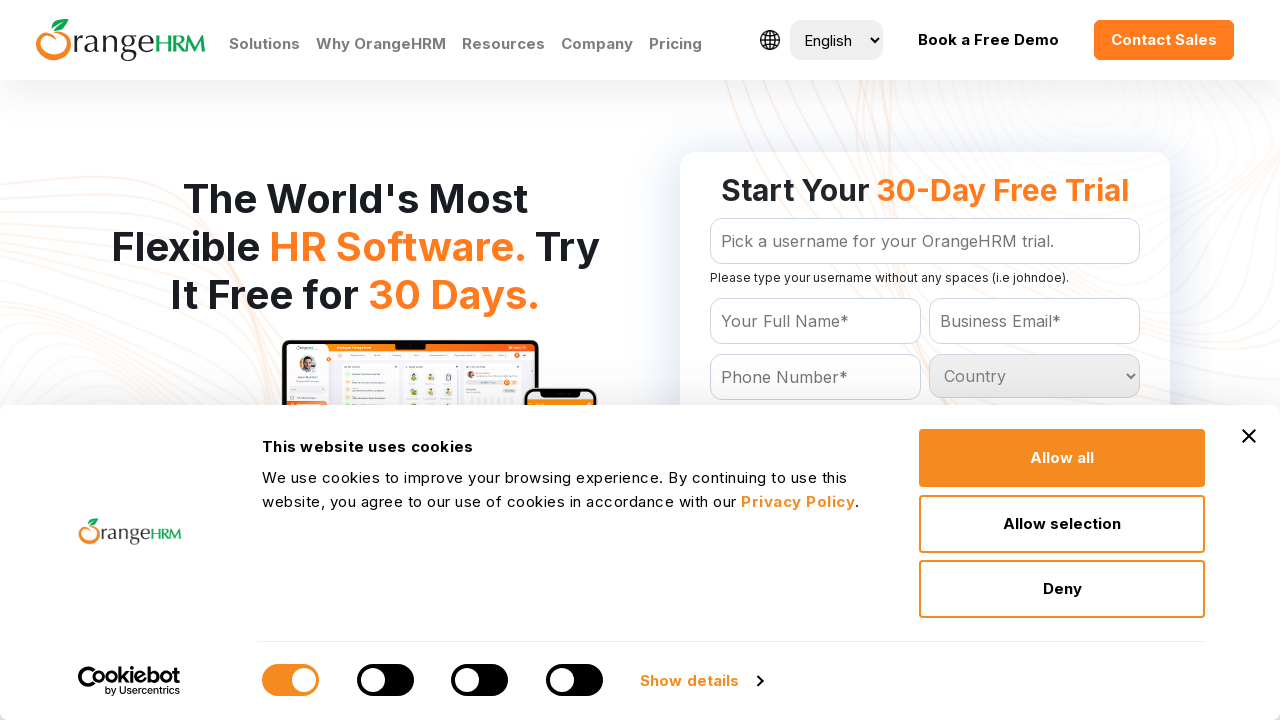

Retrieved option at index 43
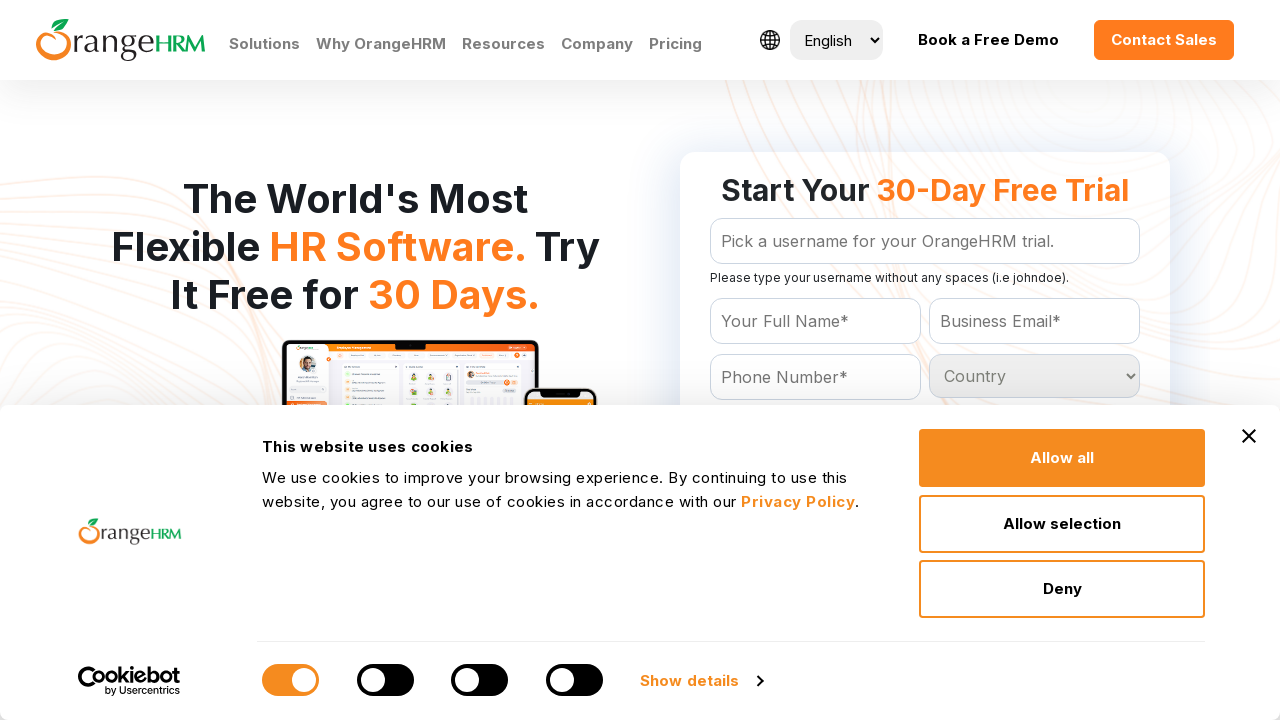

Retrieved option at index 44
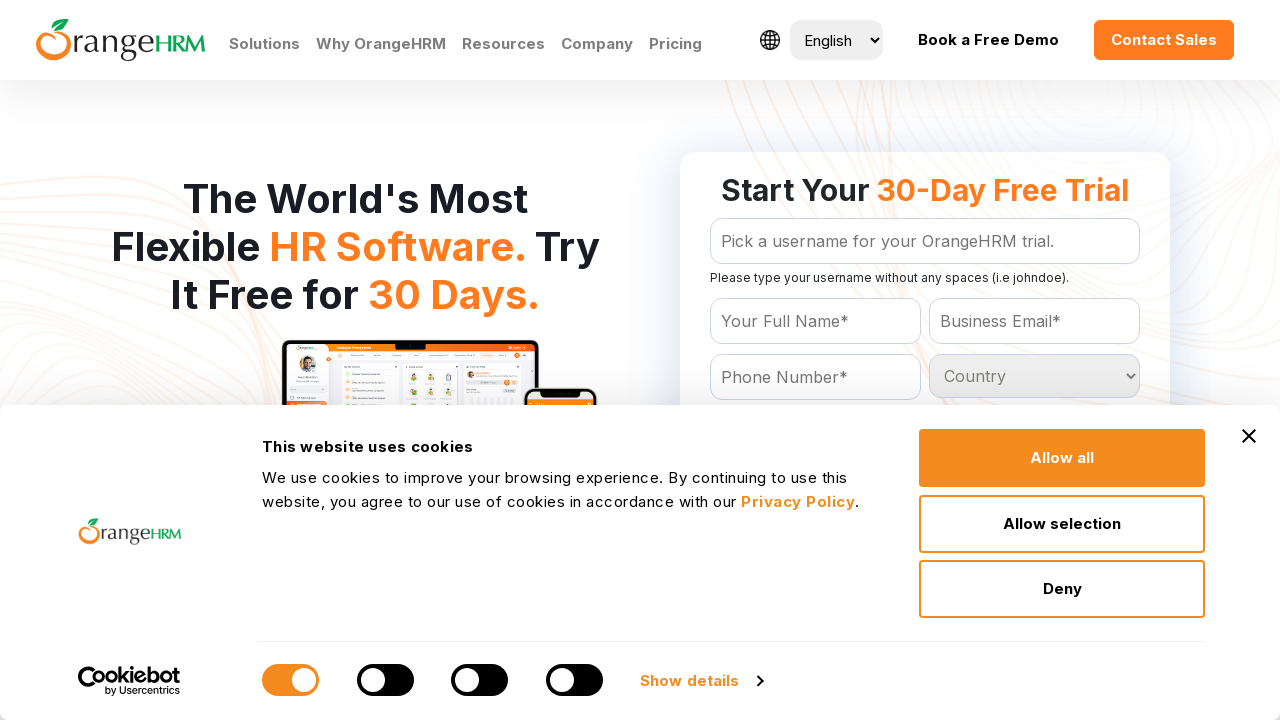

Retrieved option at index 45
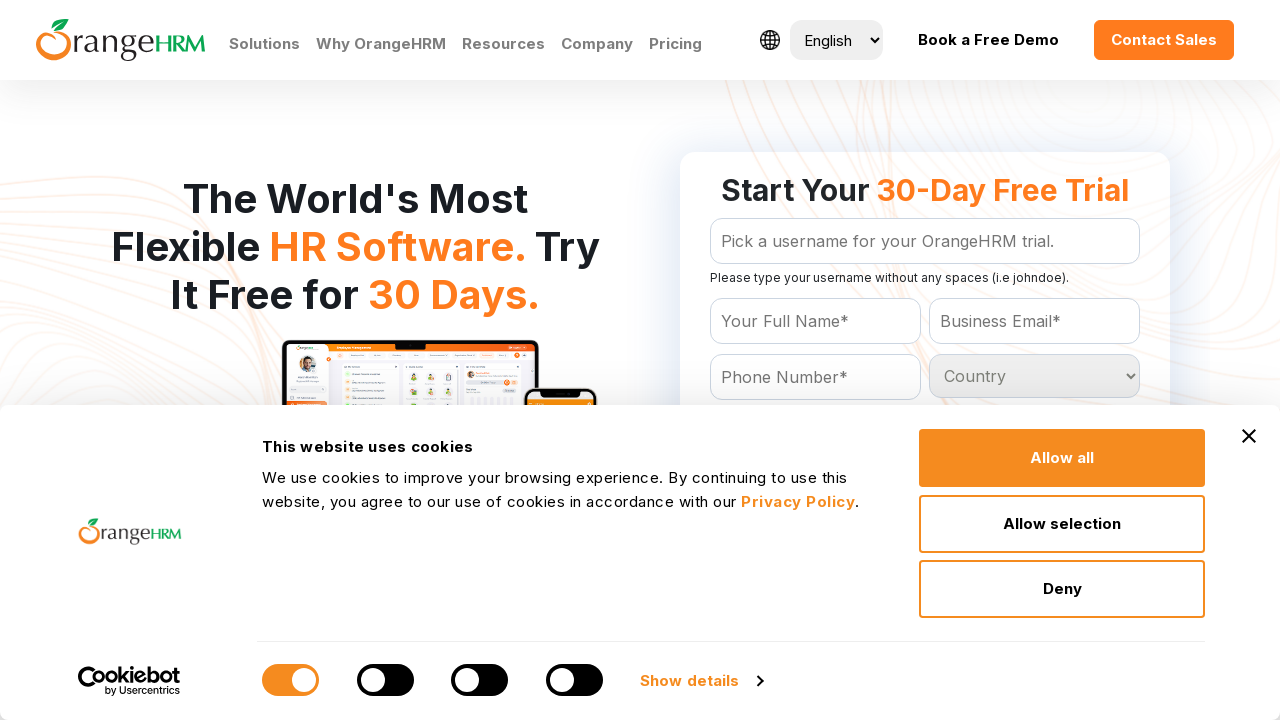

Retrieved option at index 46
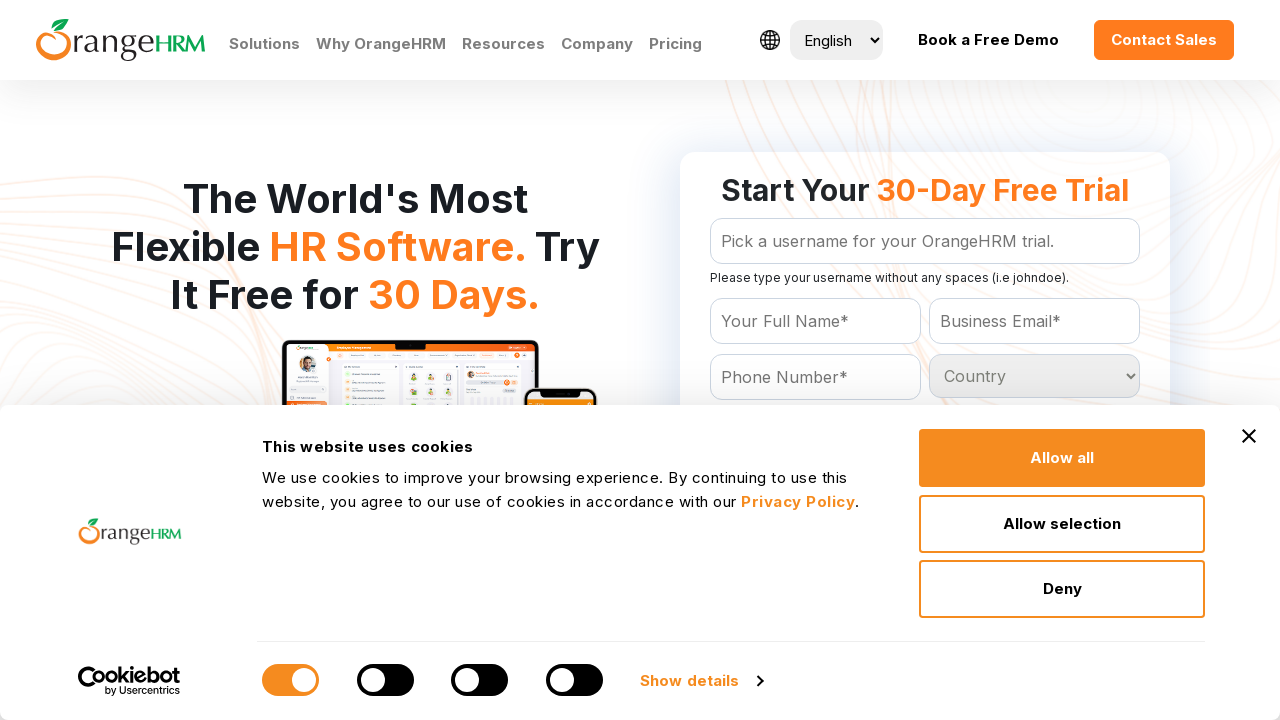

Retrieved option at index 47
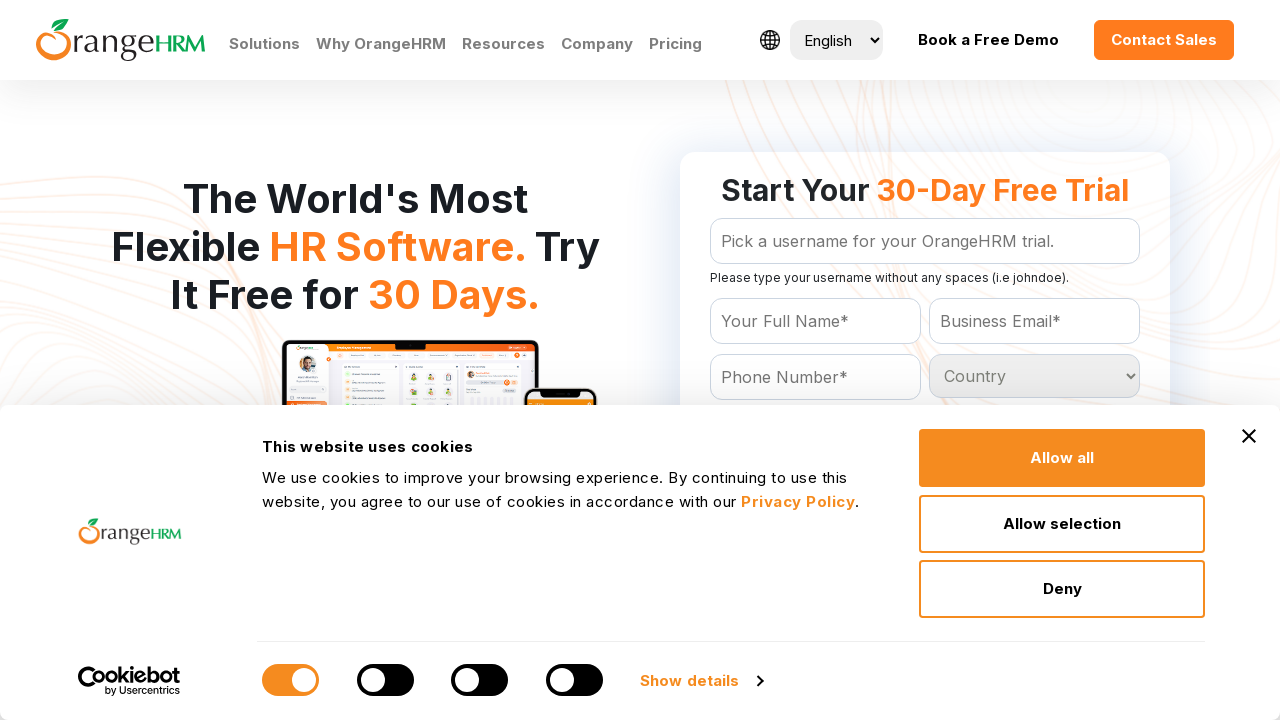

Retrieved option at index 48
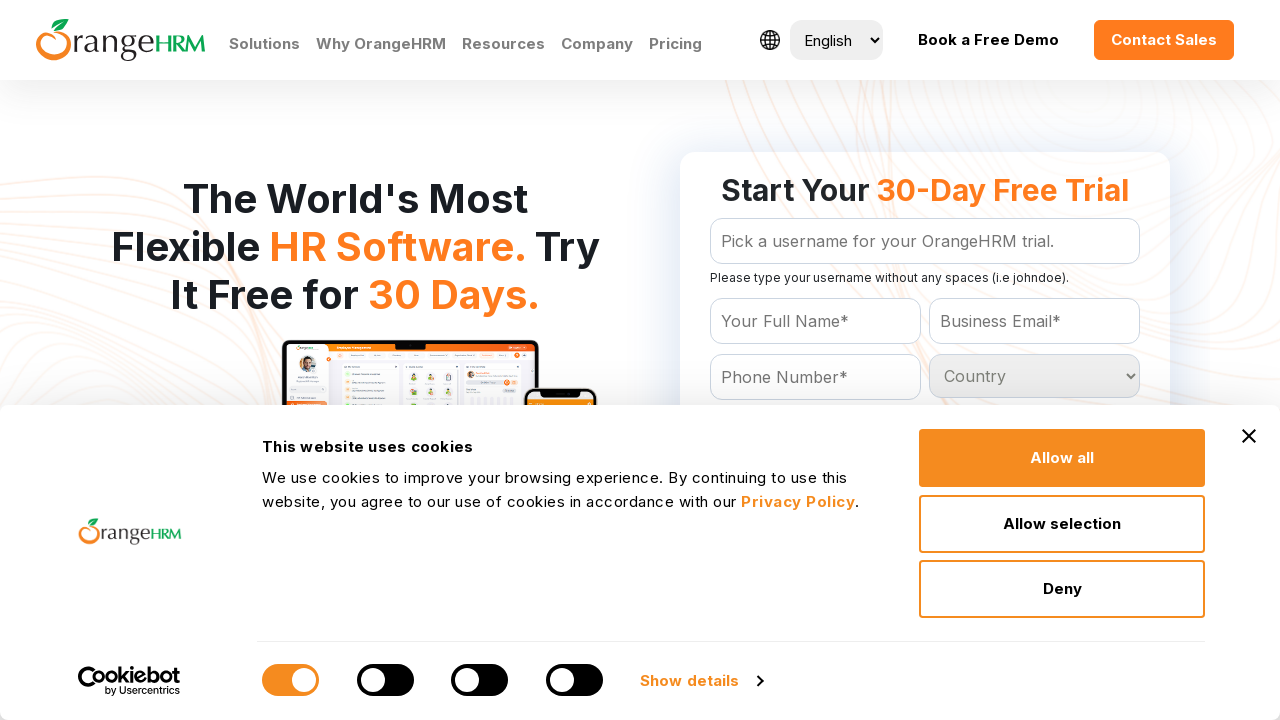

Retrieved option at index 49
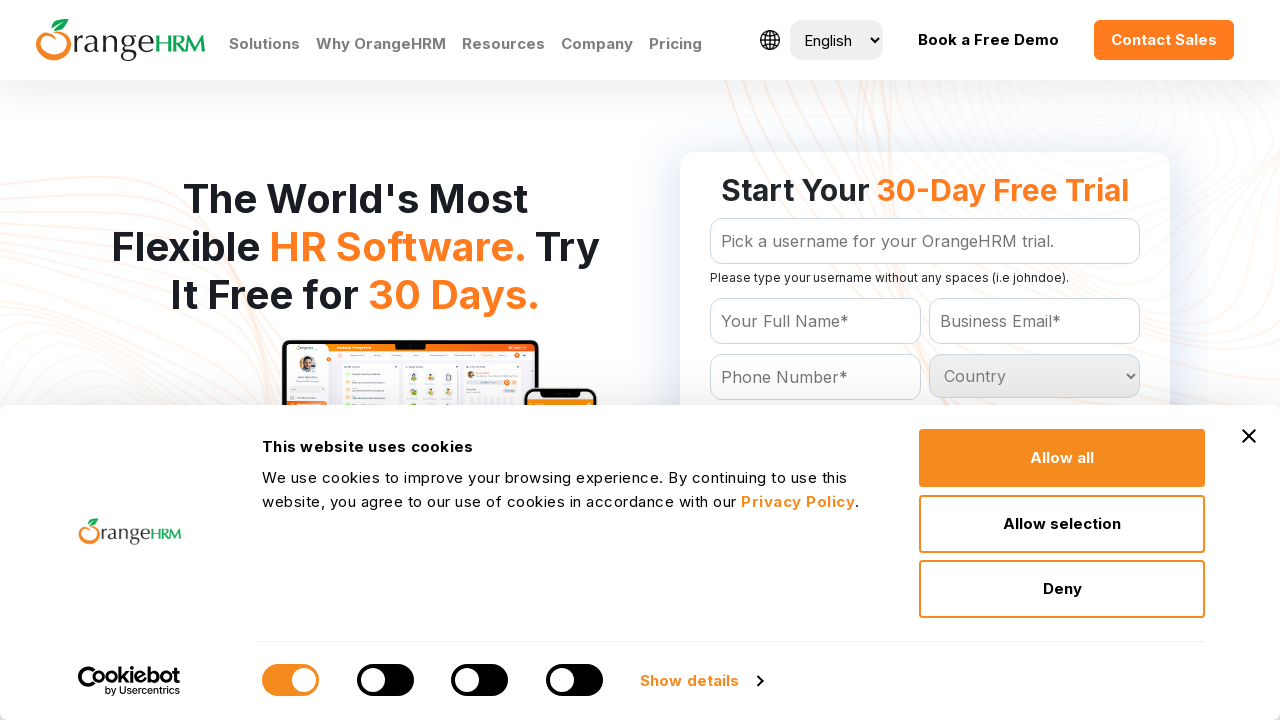

Retrieved option at index 50
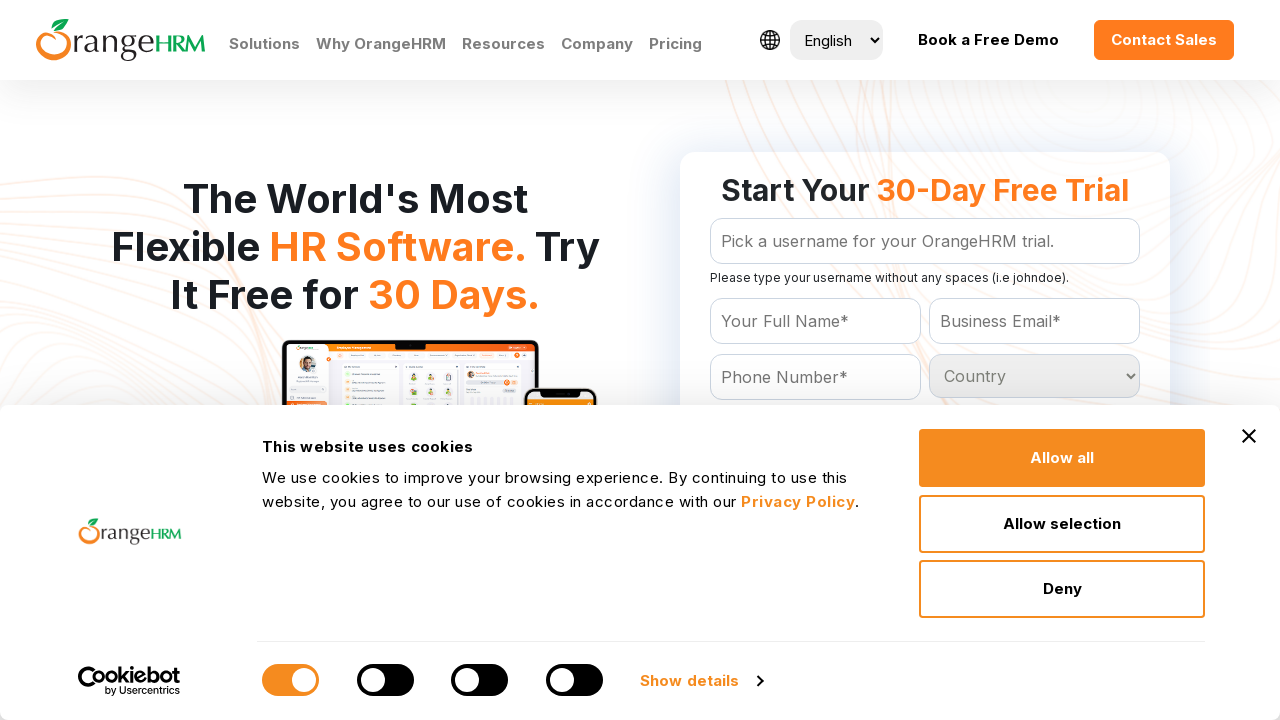

Retrieved option at index 51
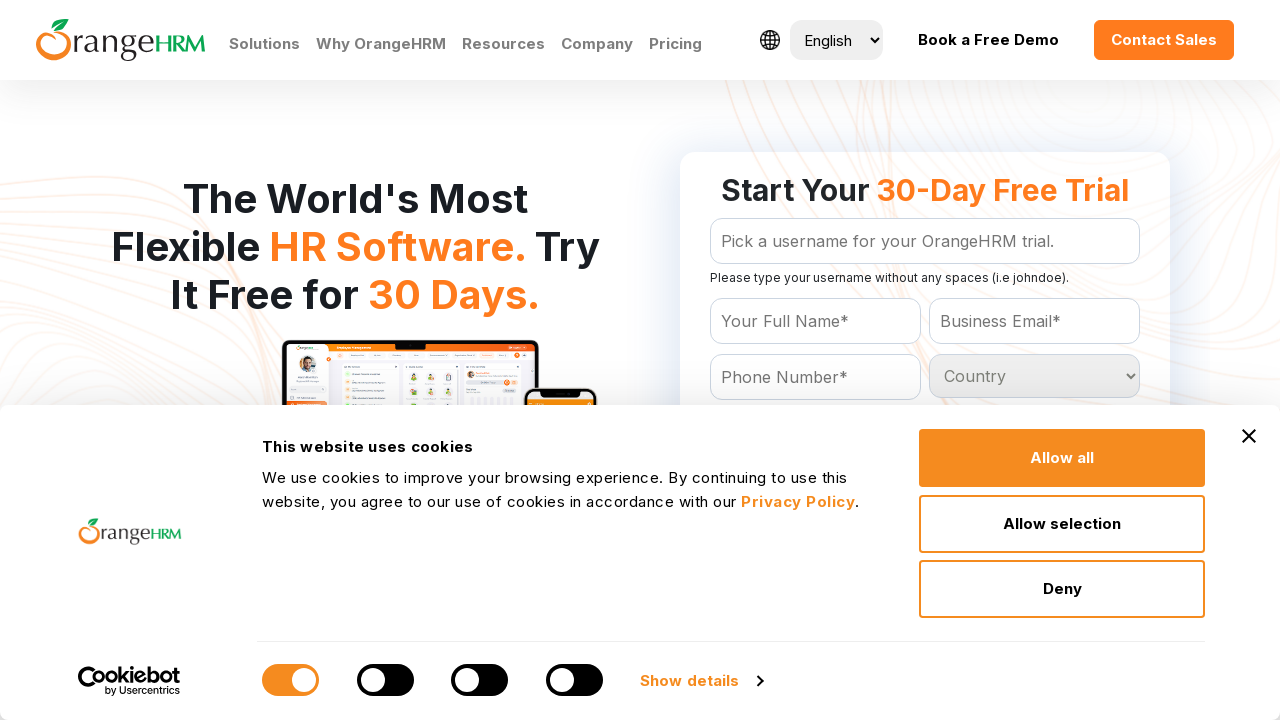

Retrieved option at index 52
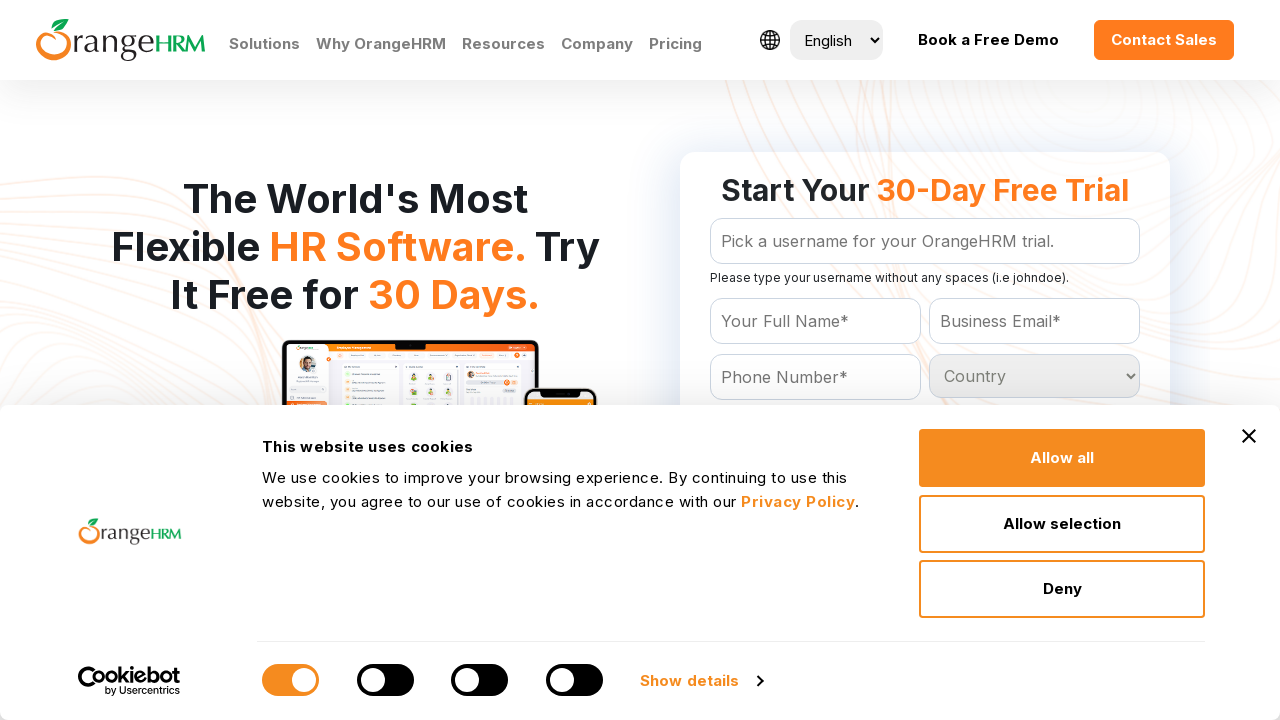

Retrieved option at index 53
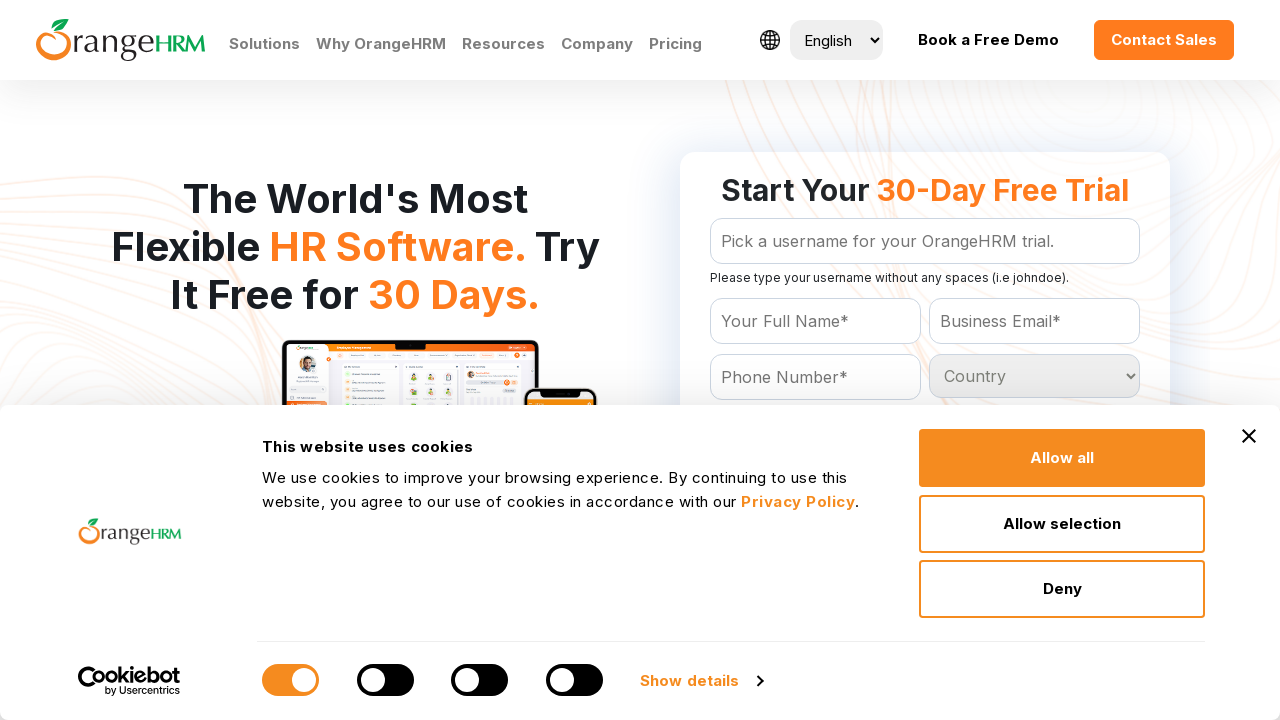

Retrieved option at index 54
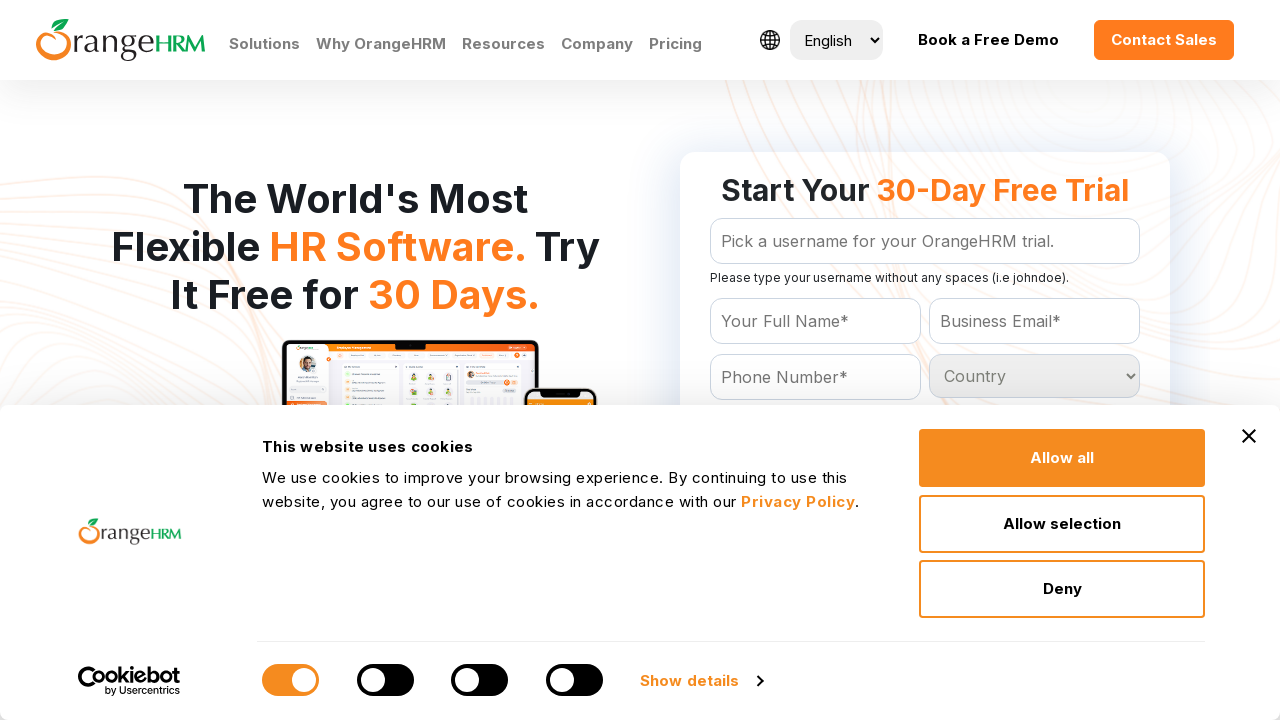

Retrieved option at index 55
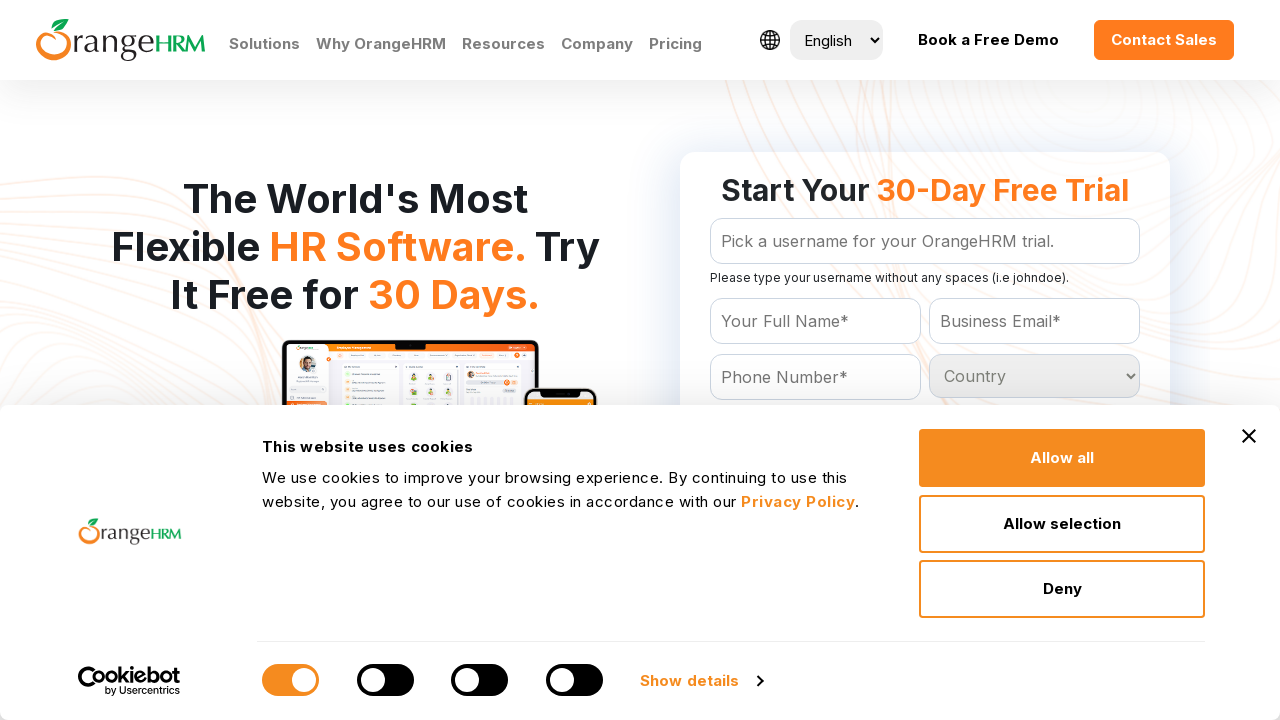

Retrieved option at index 56
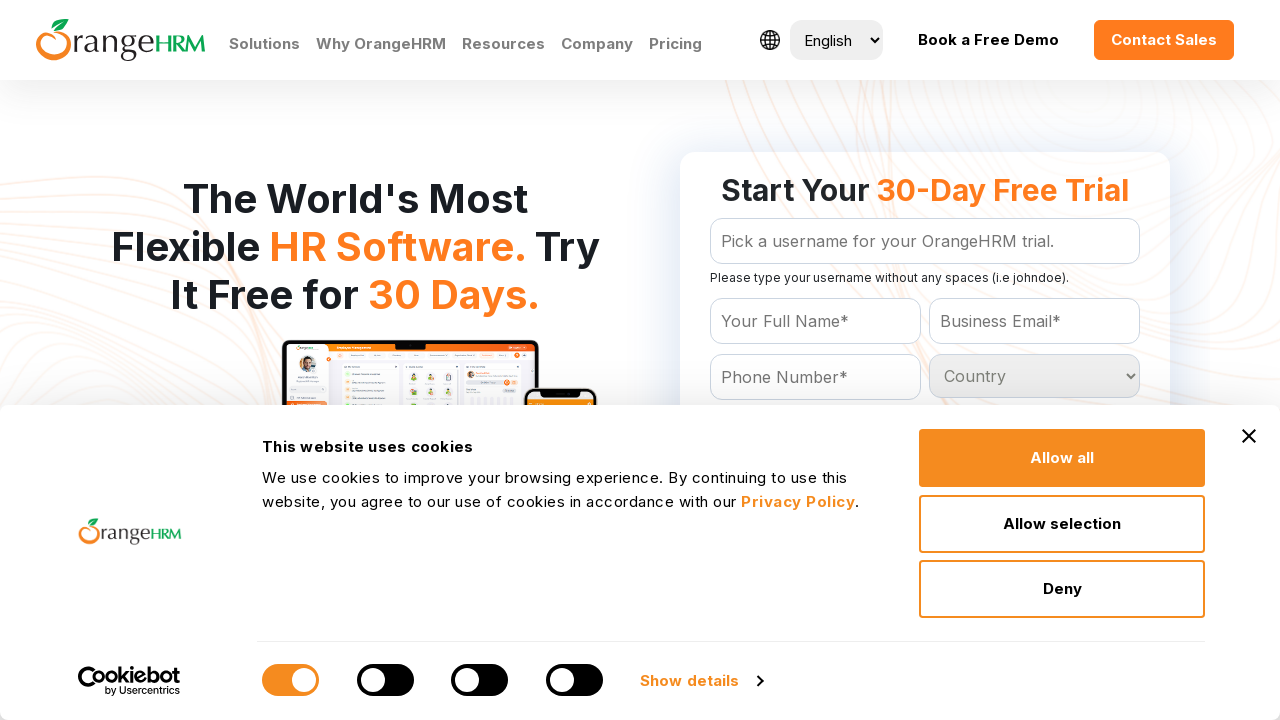

Retrieved option at index 57
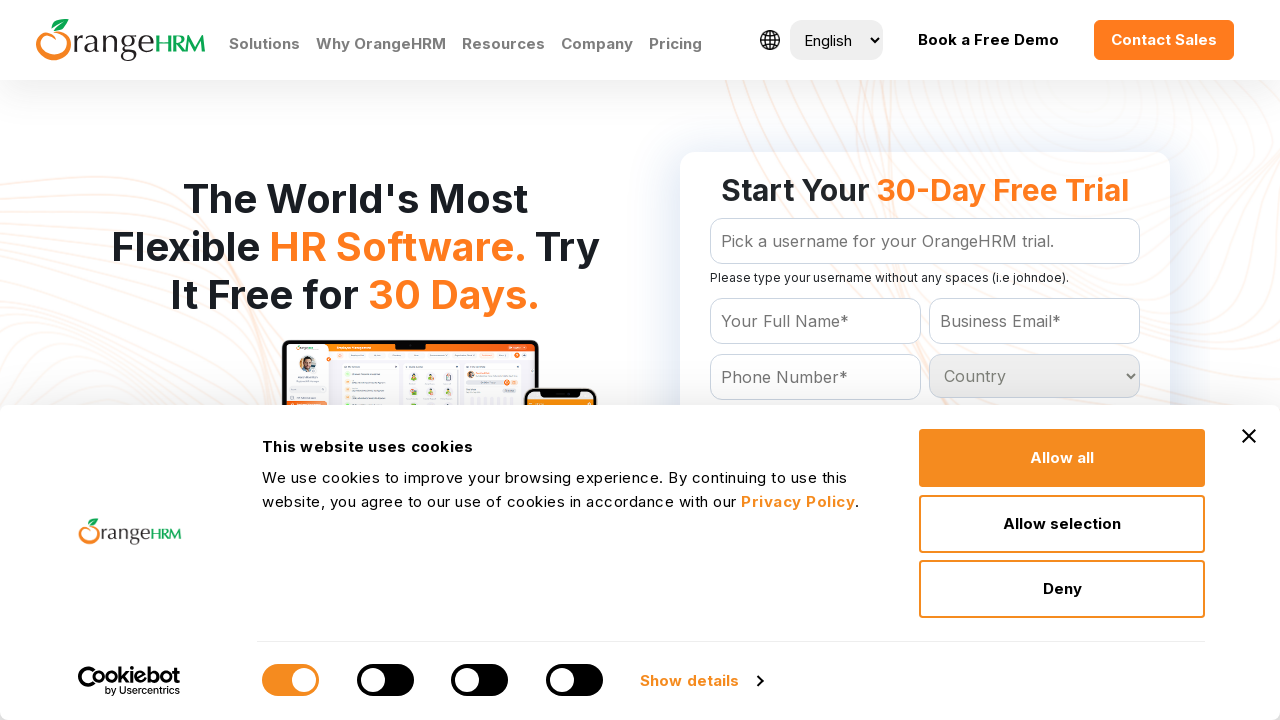

Retrieved option at index 58
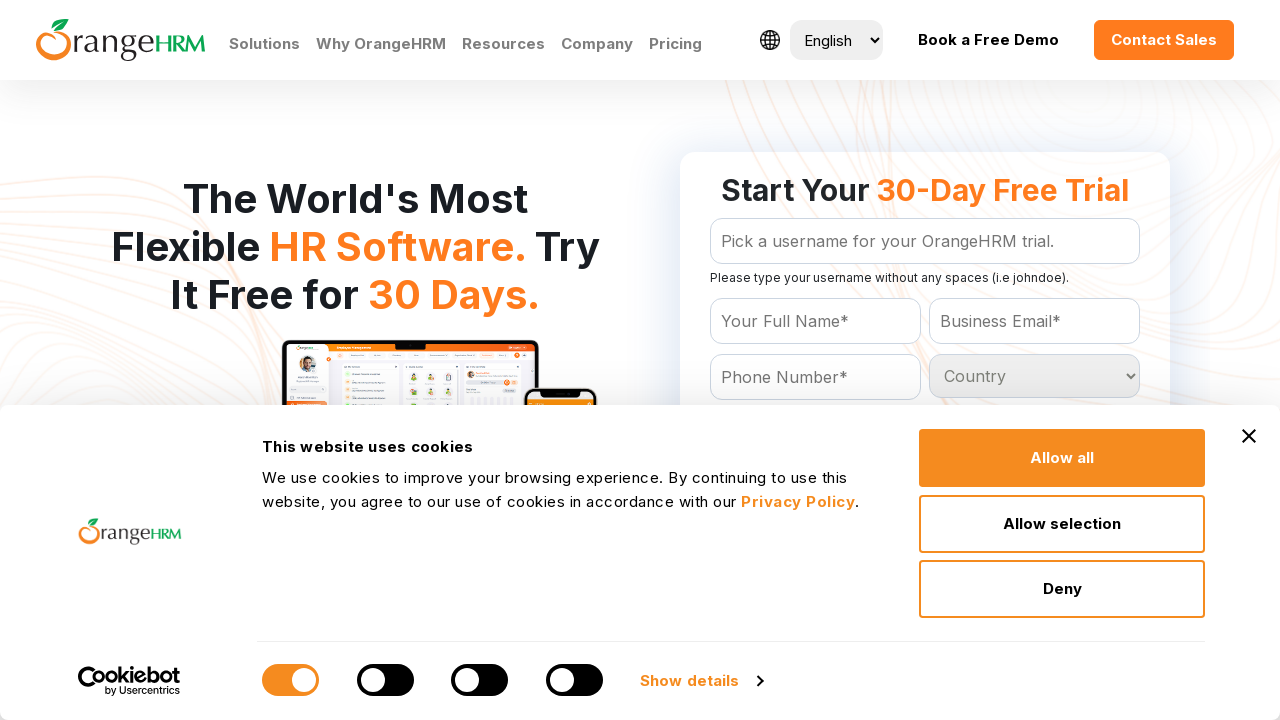

Retrieved option at index 59
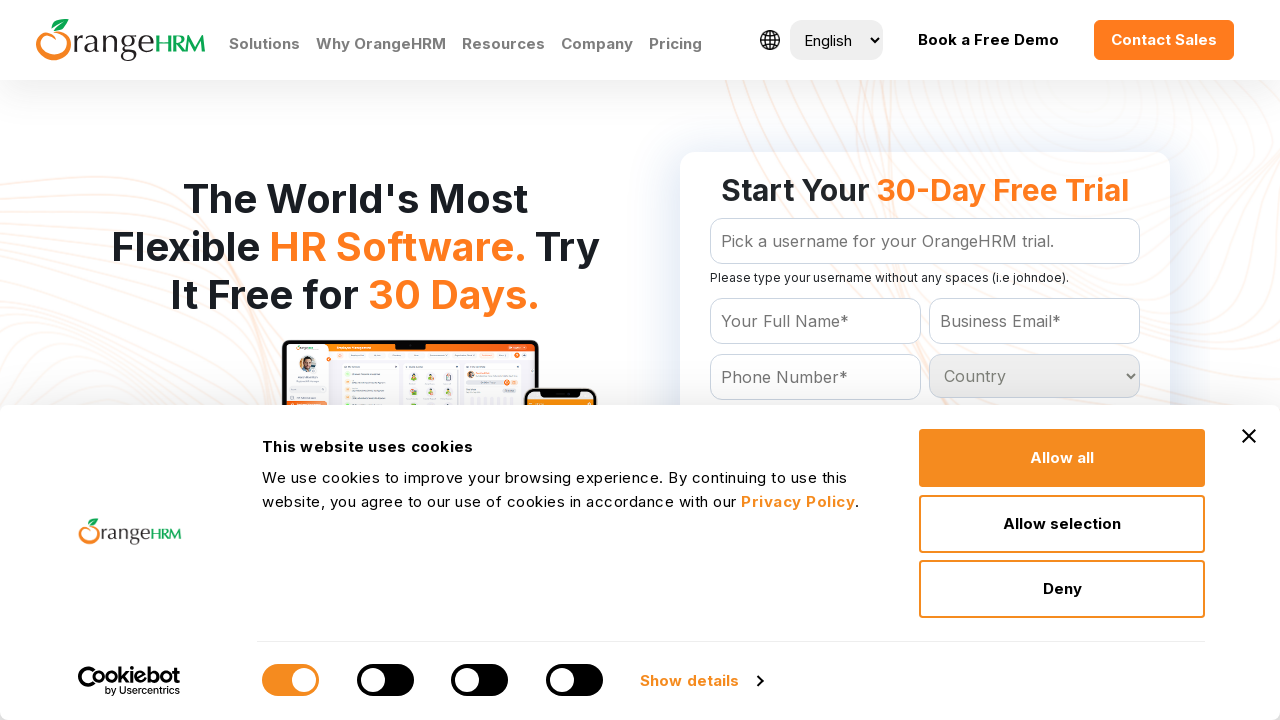

Retrieved option at index 60
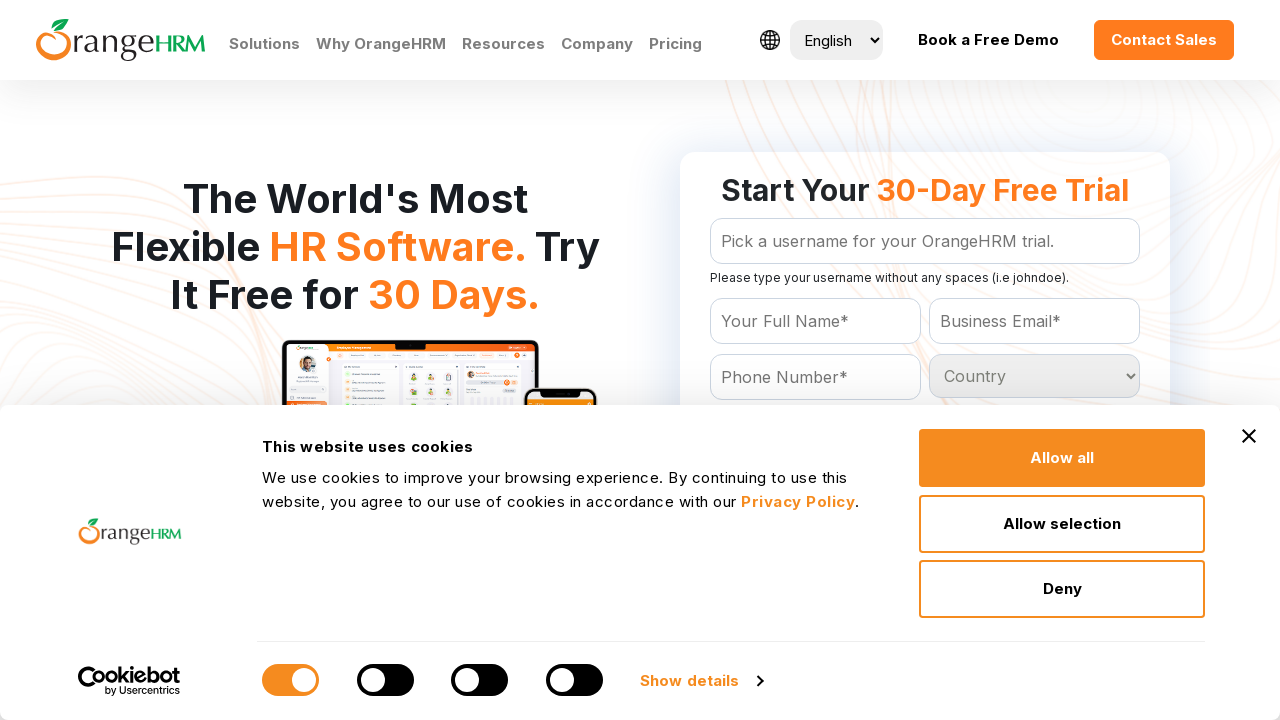

Retrieved option at index 61
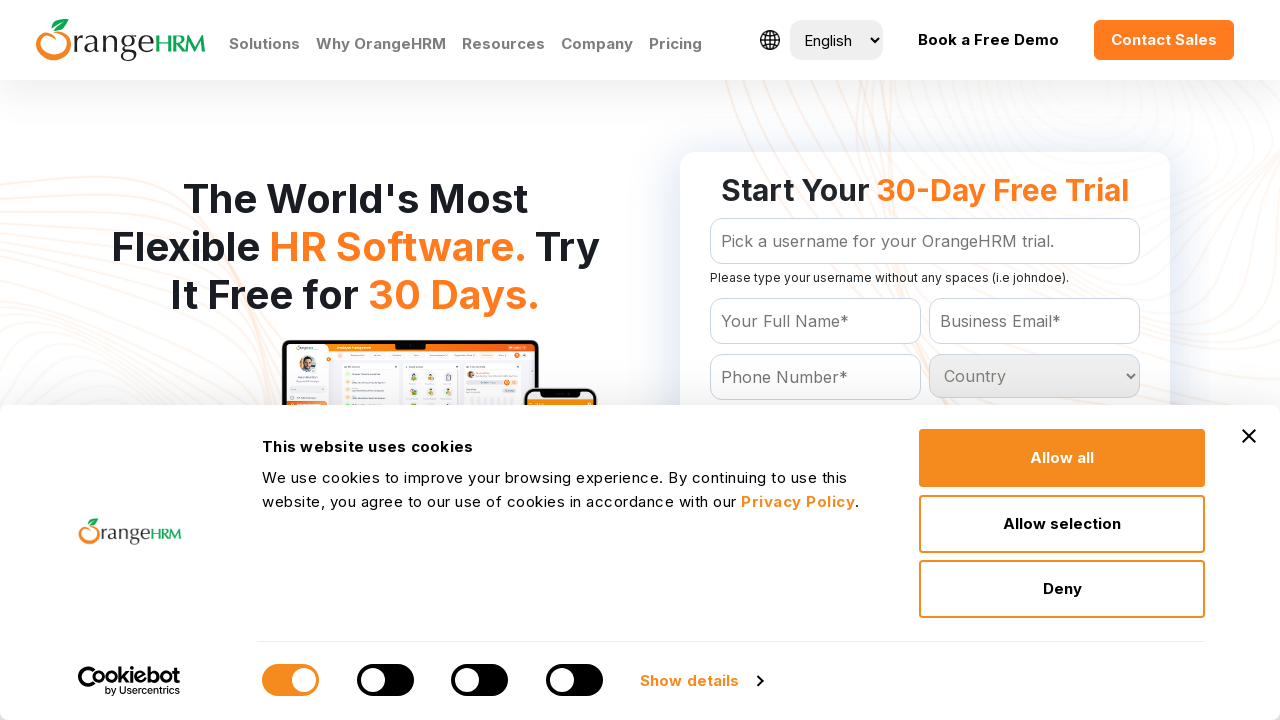

Retrieved option at index 62
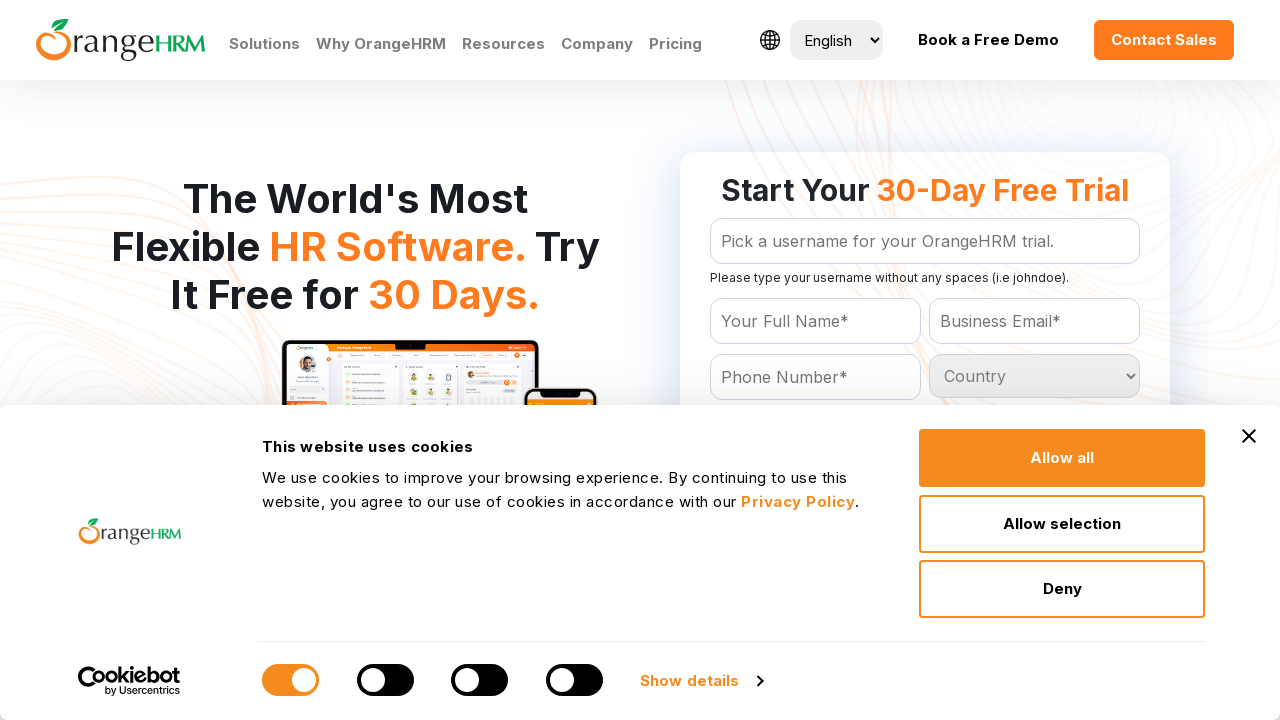

Retrieved option at index 63
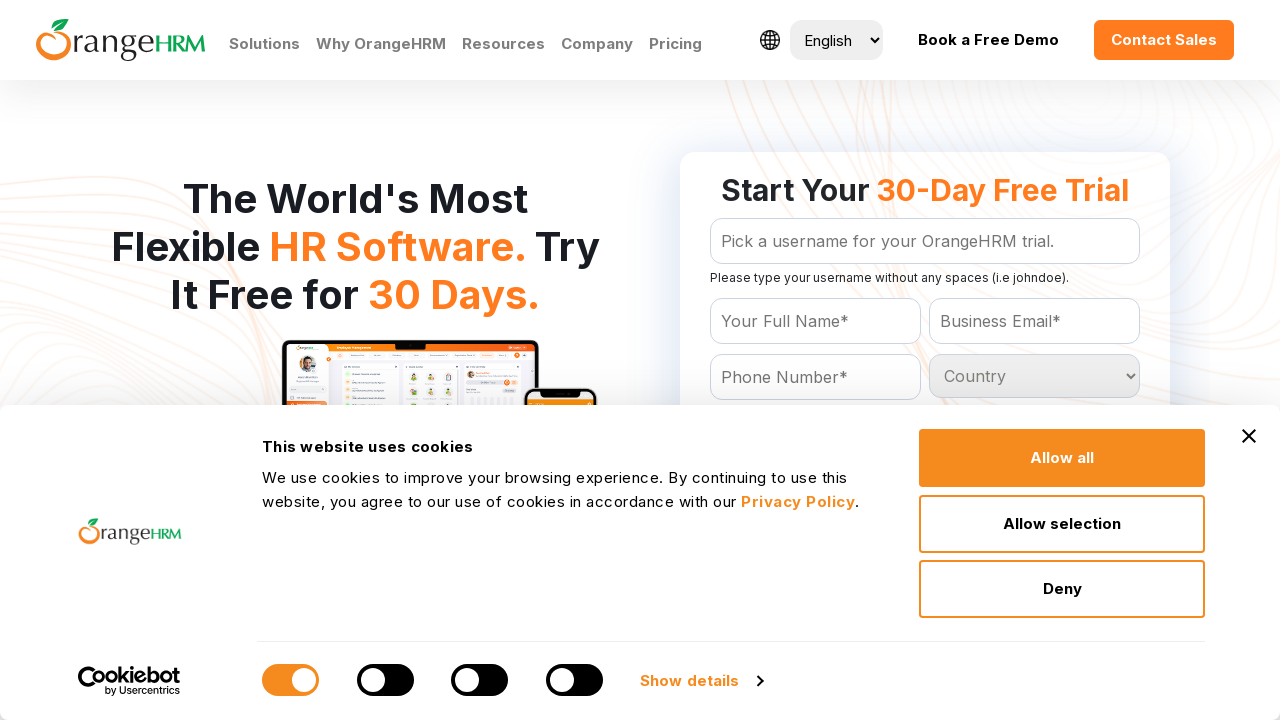

Retrieved option at index 64
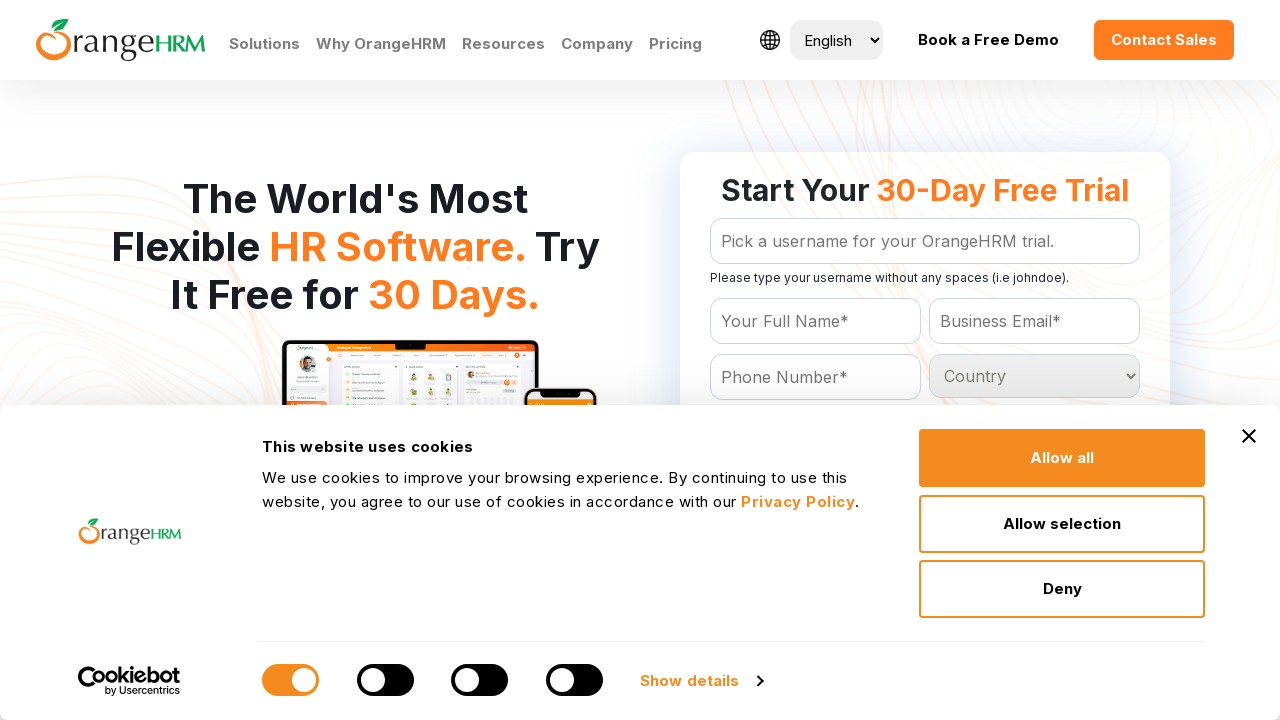

Retrieved option at index 65
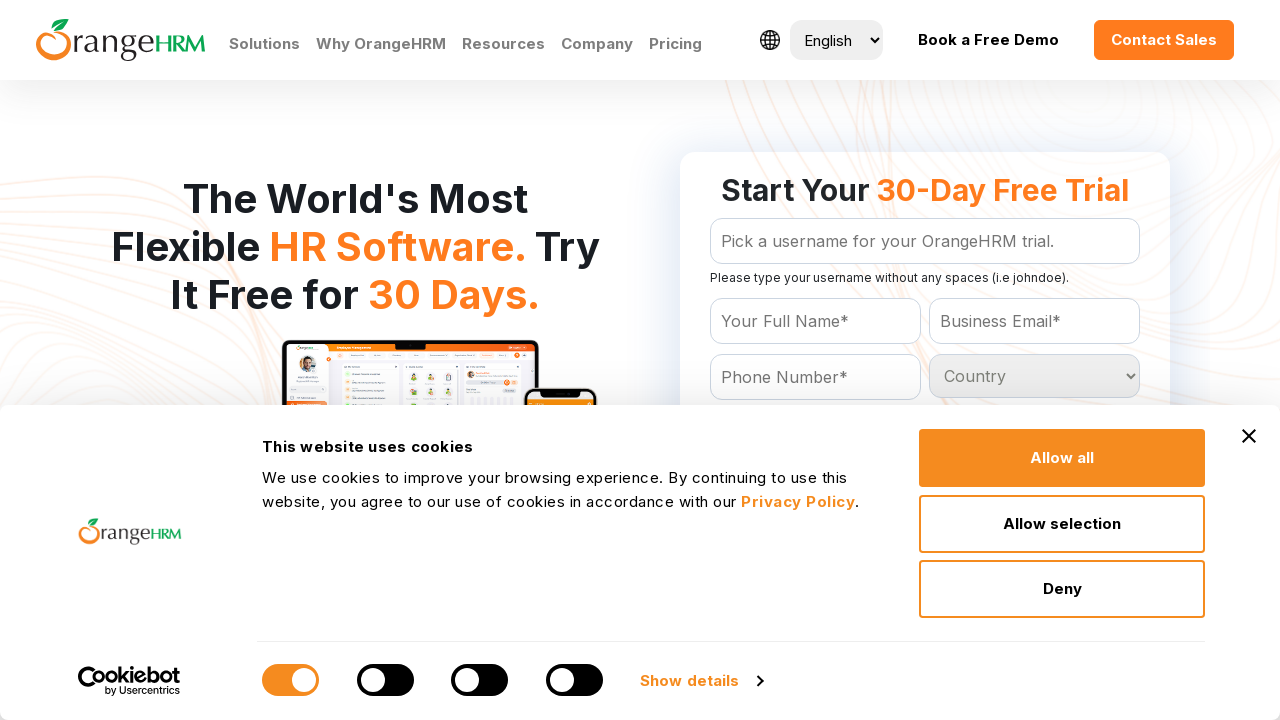

Retrieved option at index 66
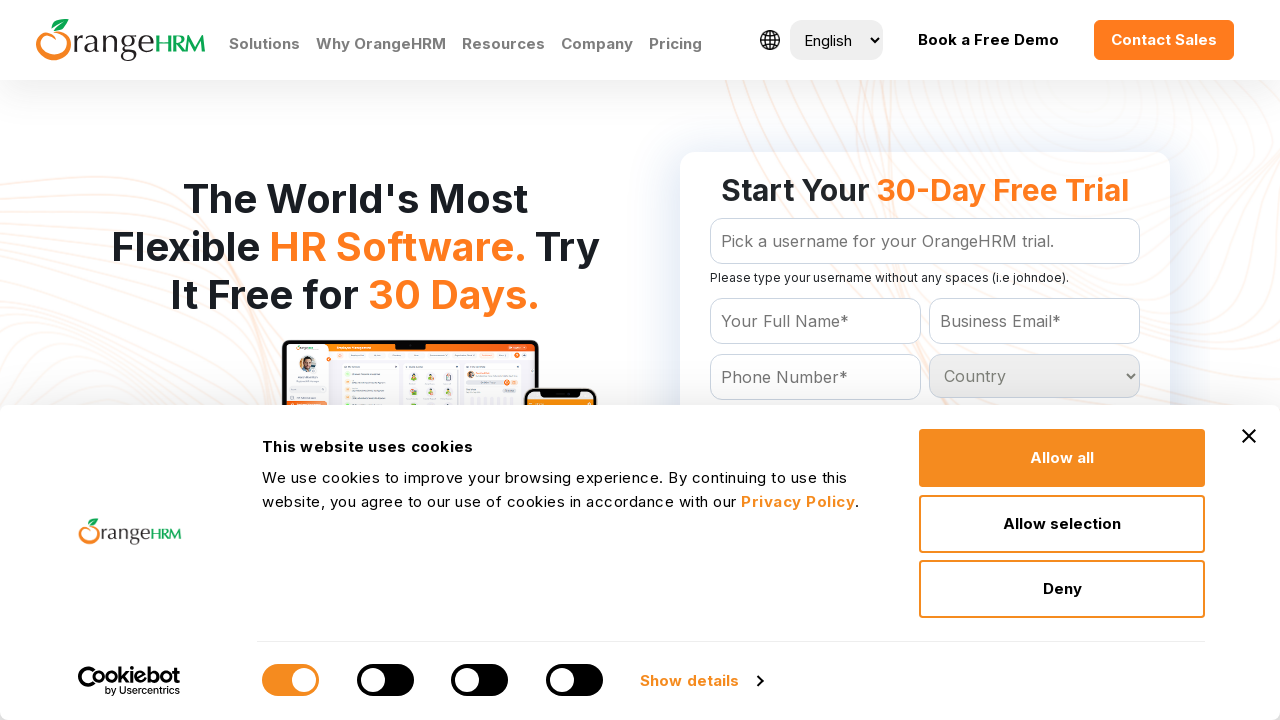

Retrieved option at index 67
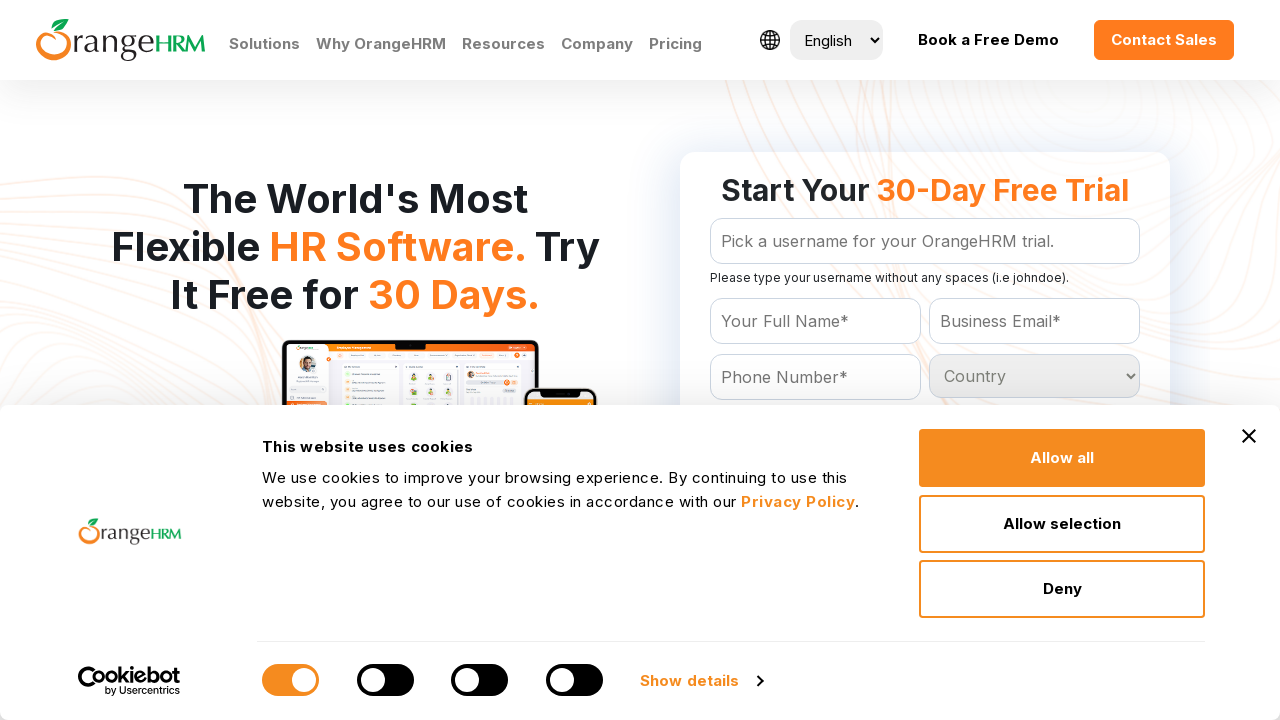

Retrieved option at index 68
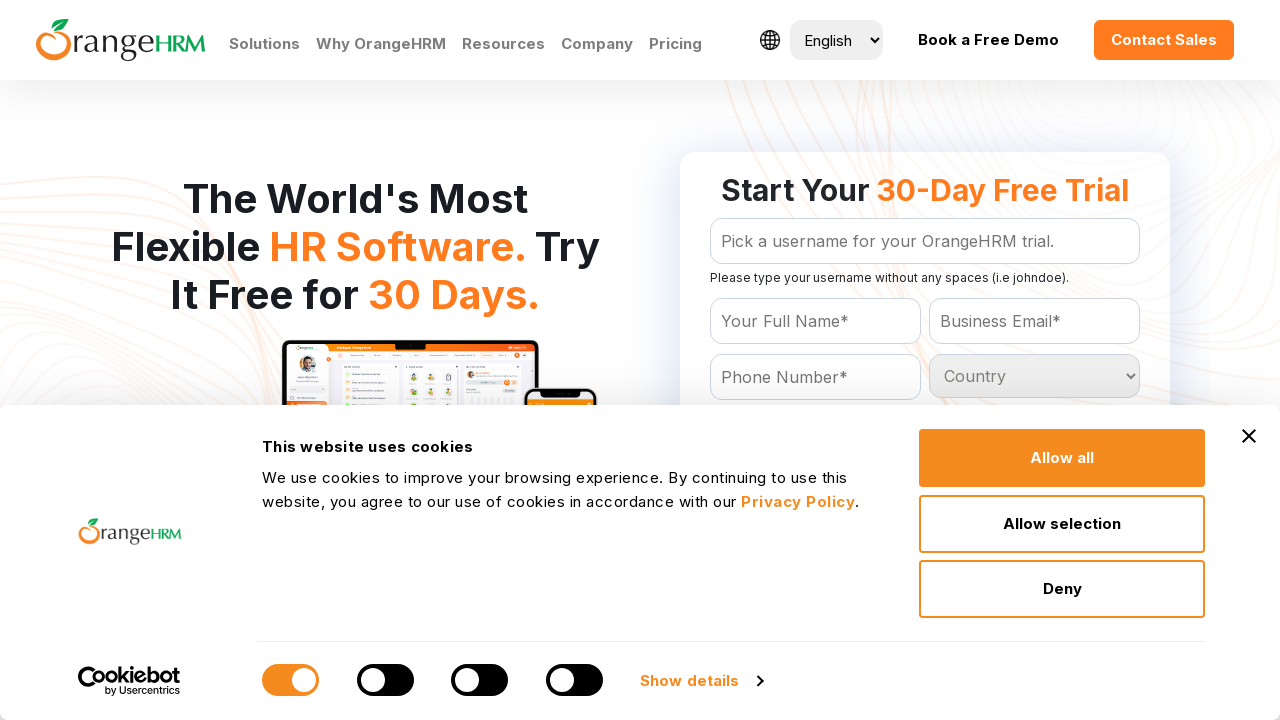

Retrieved option at index 69
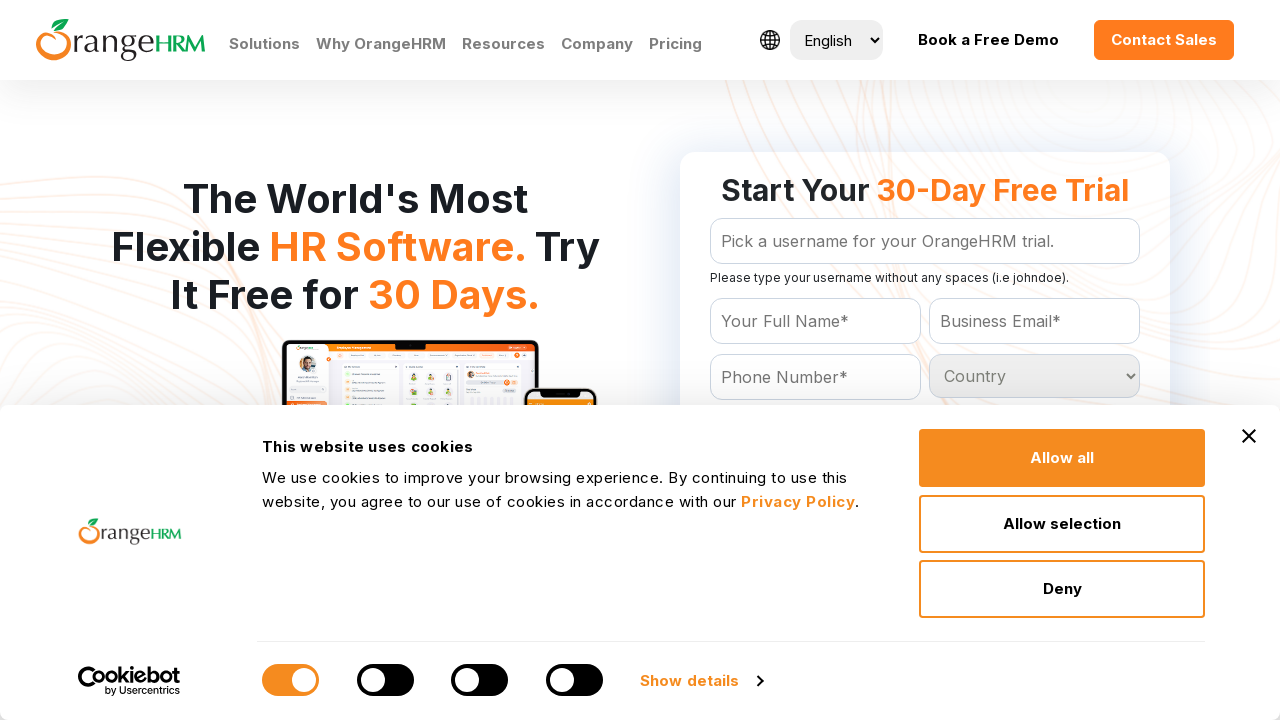

Retrieved option at index 70
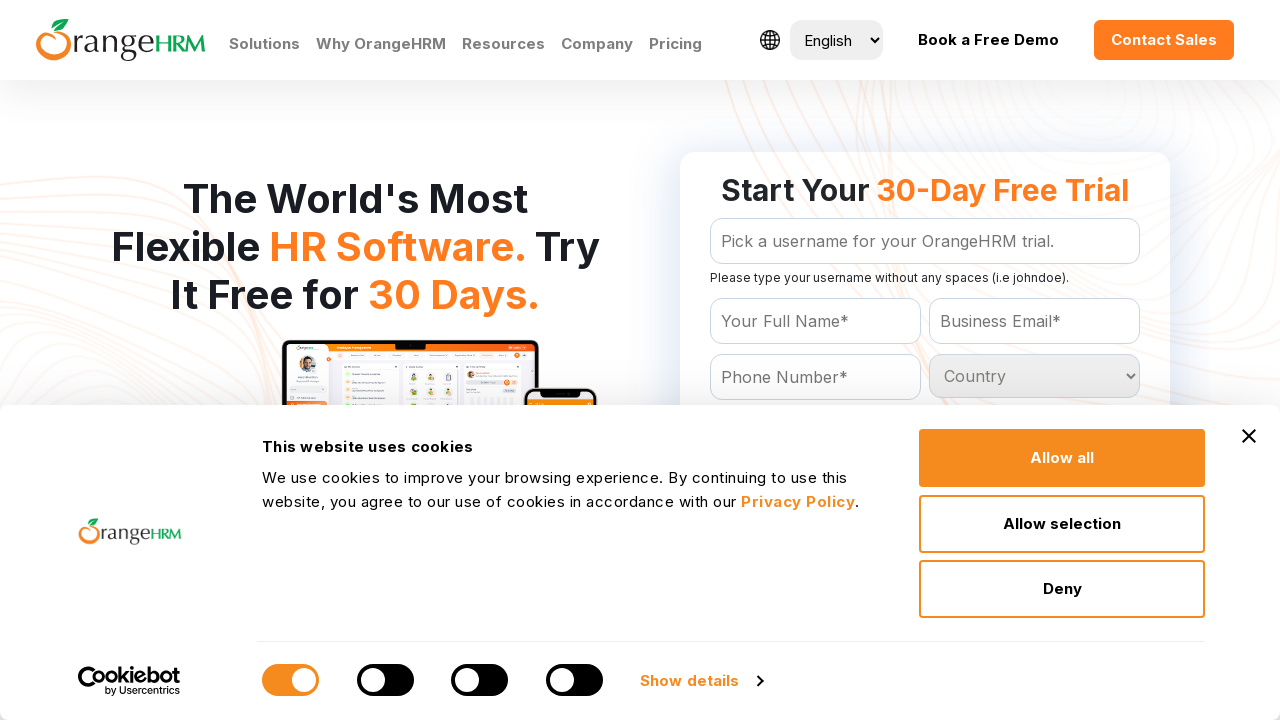

Retrieved option at index 71
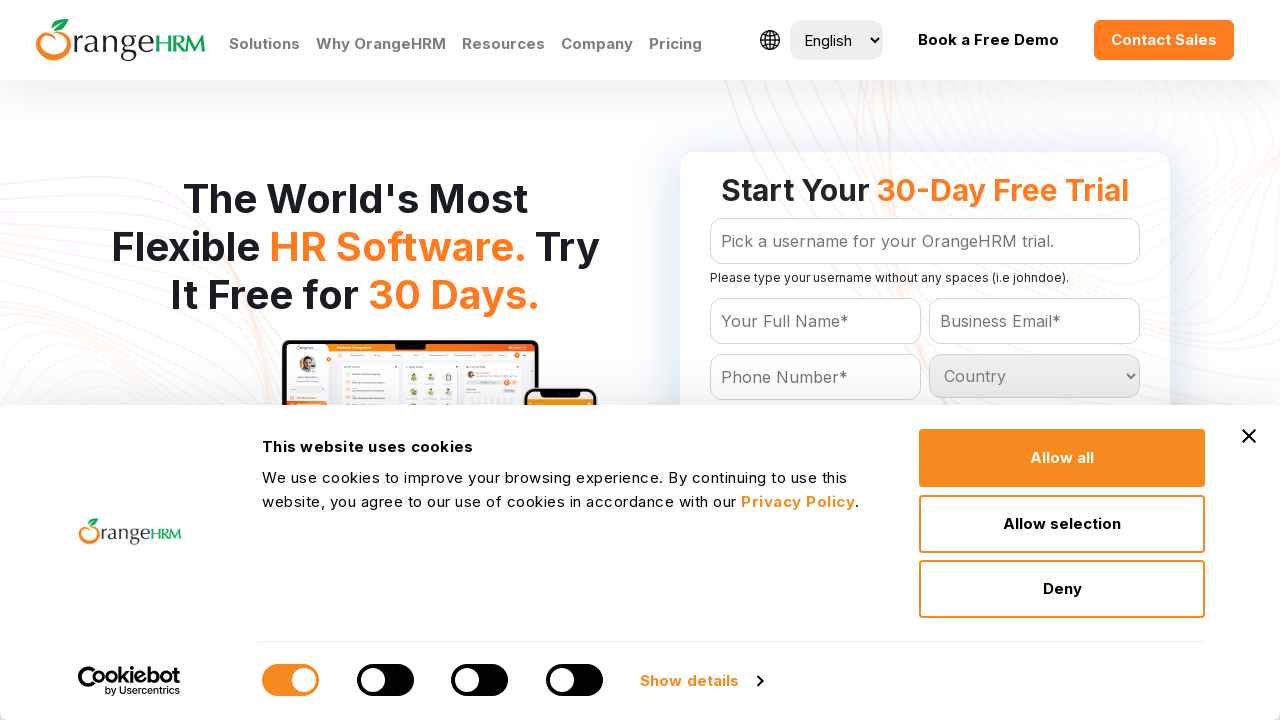

Retrieved option at index 72
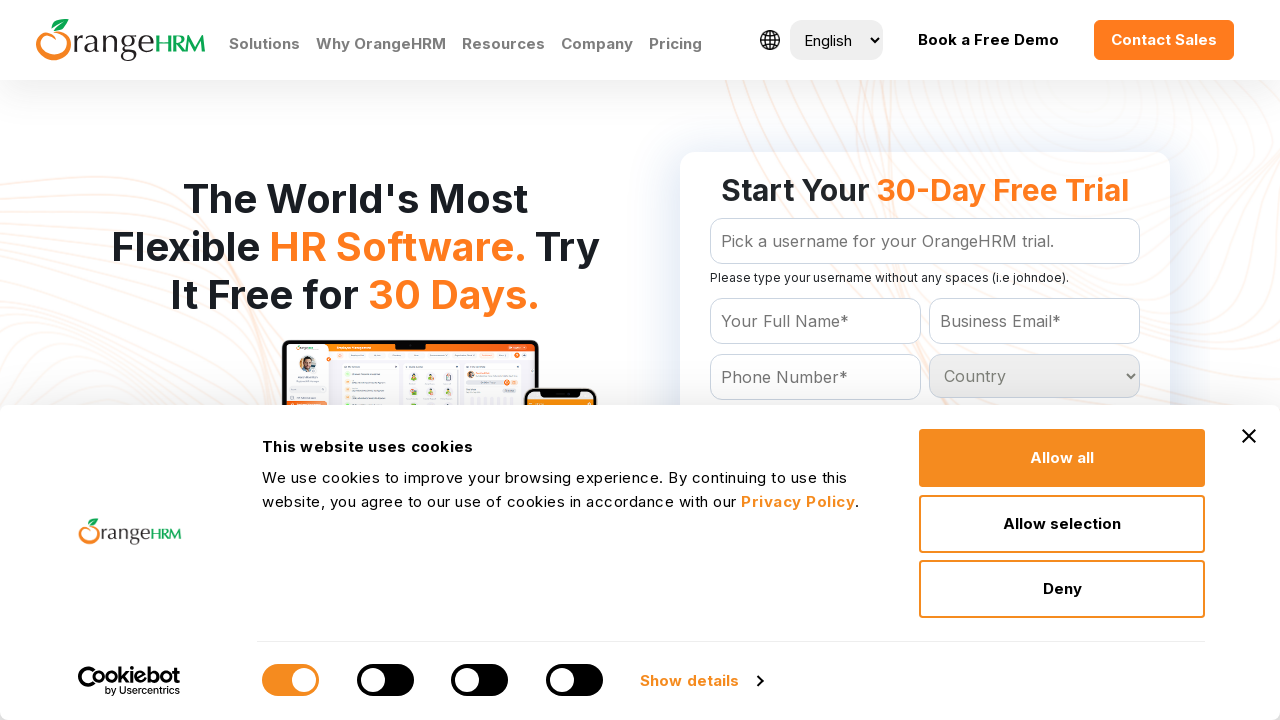

Retrieved option at index 73
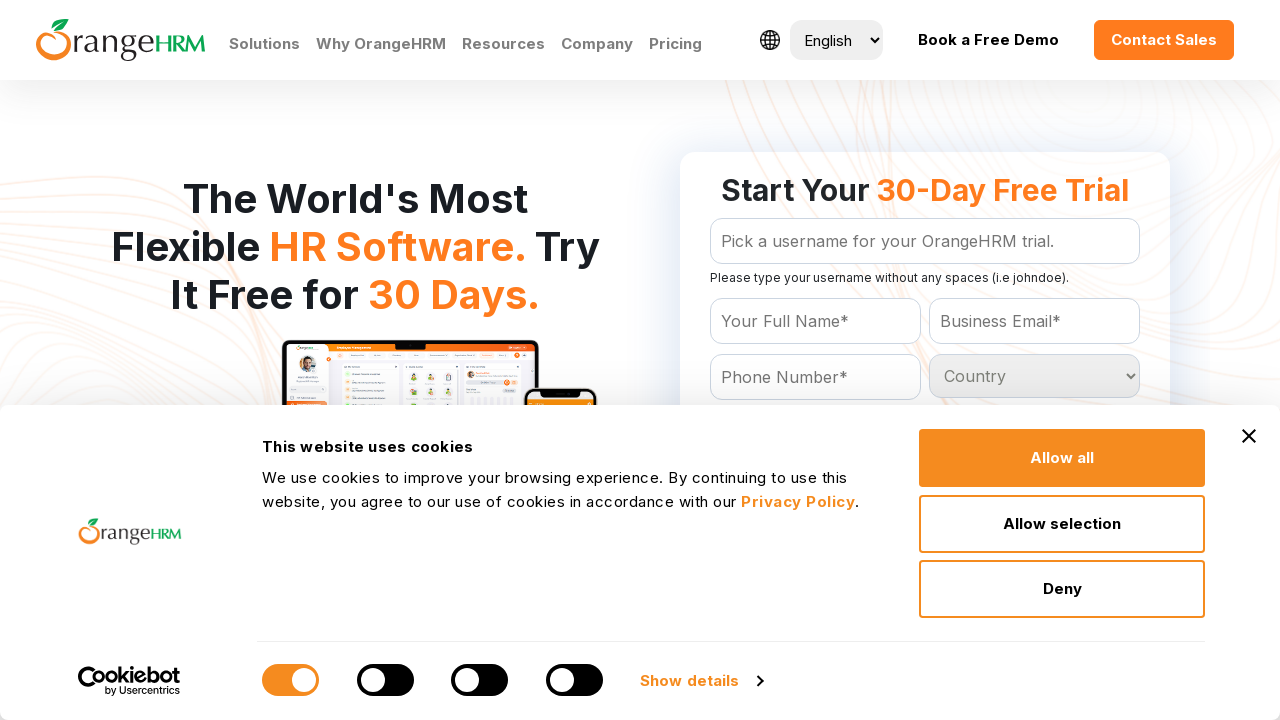

Retrieved option at index 74
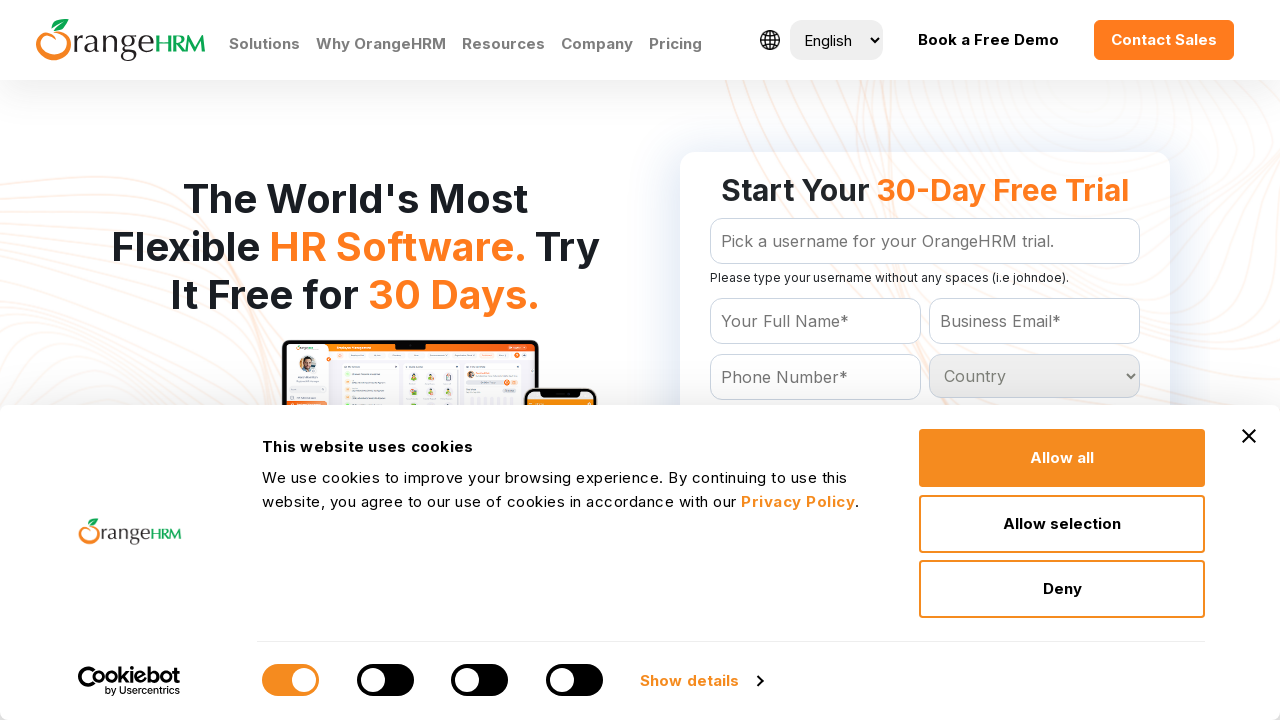

Retrieved option at index 75
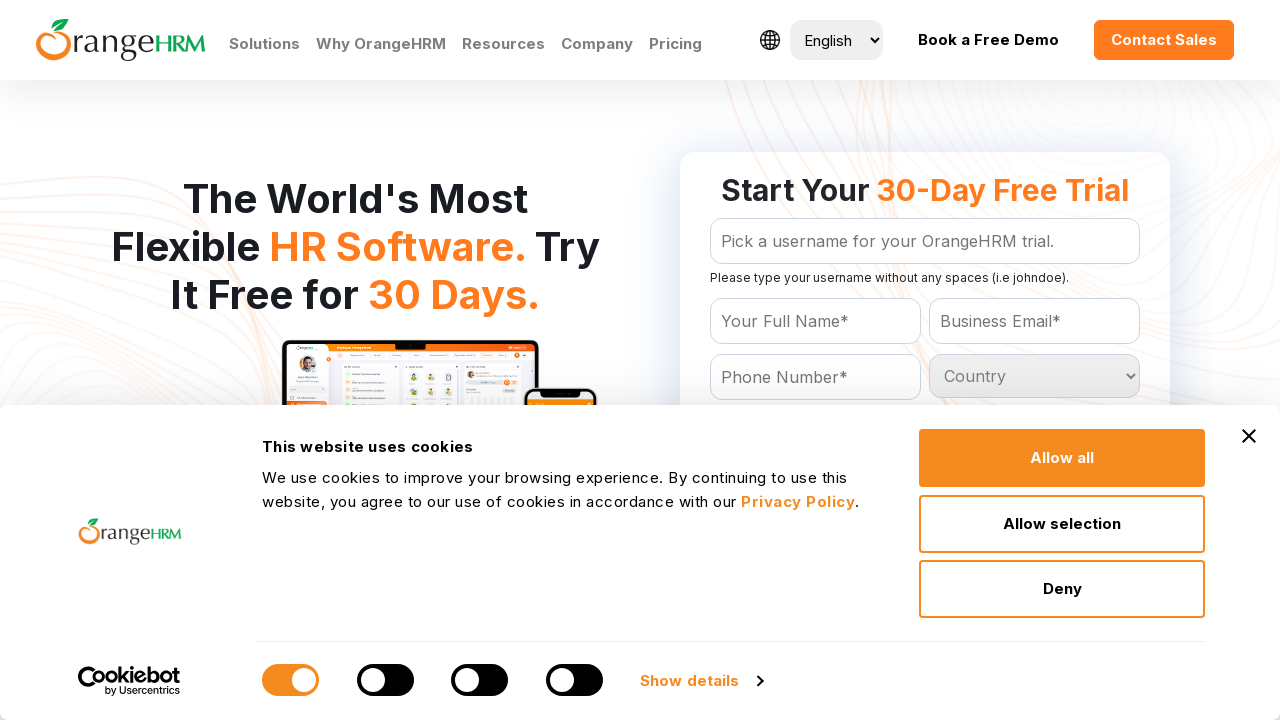

Retrieved option at index 76
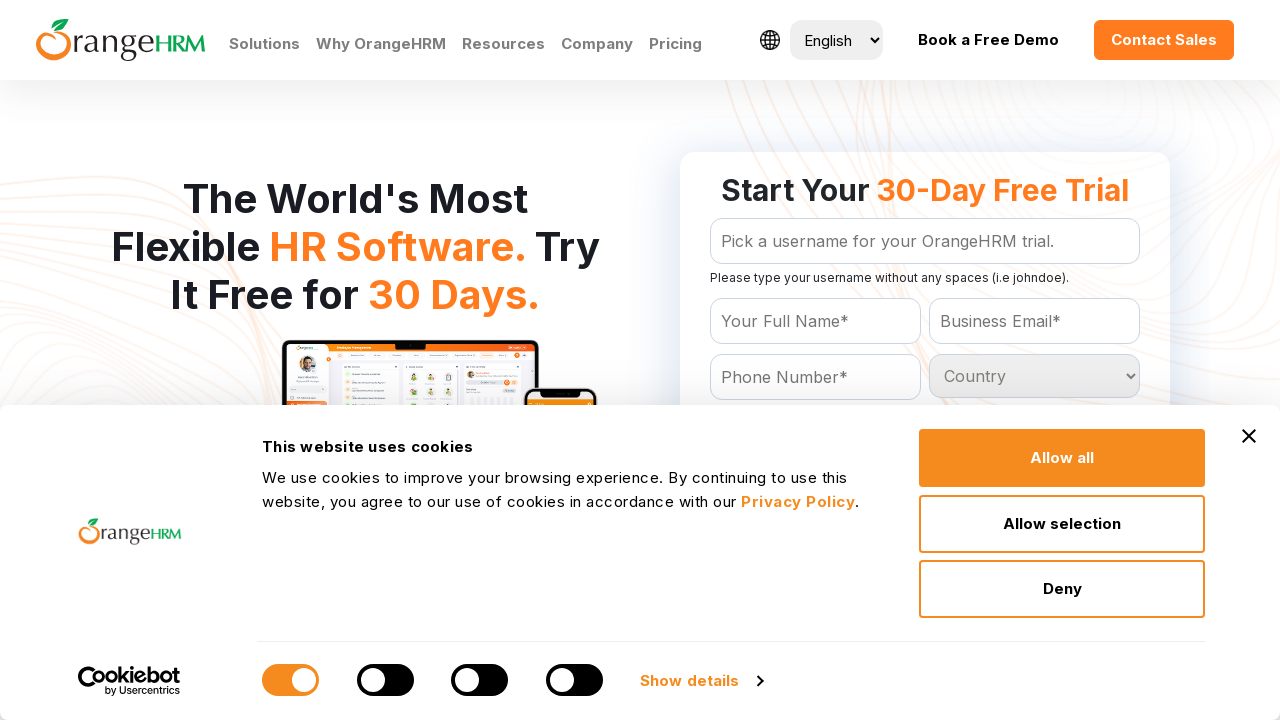

Retrieved option at index 77
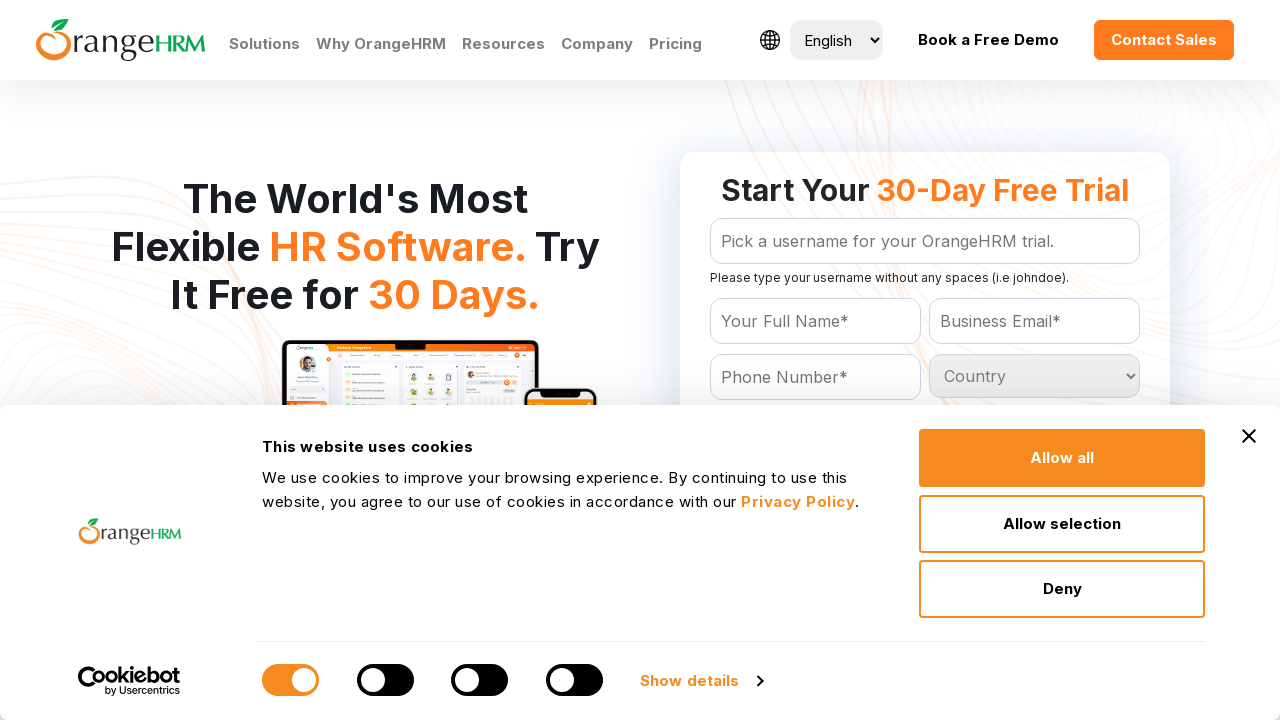

Retrieved option at index 78
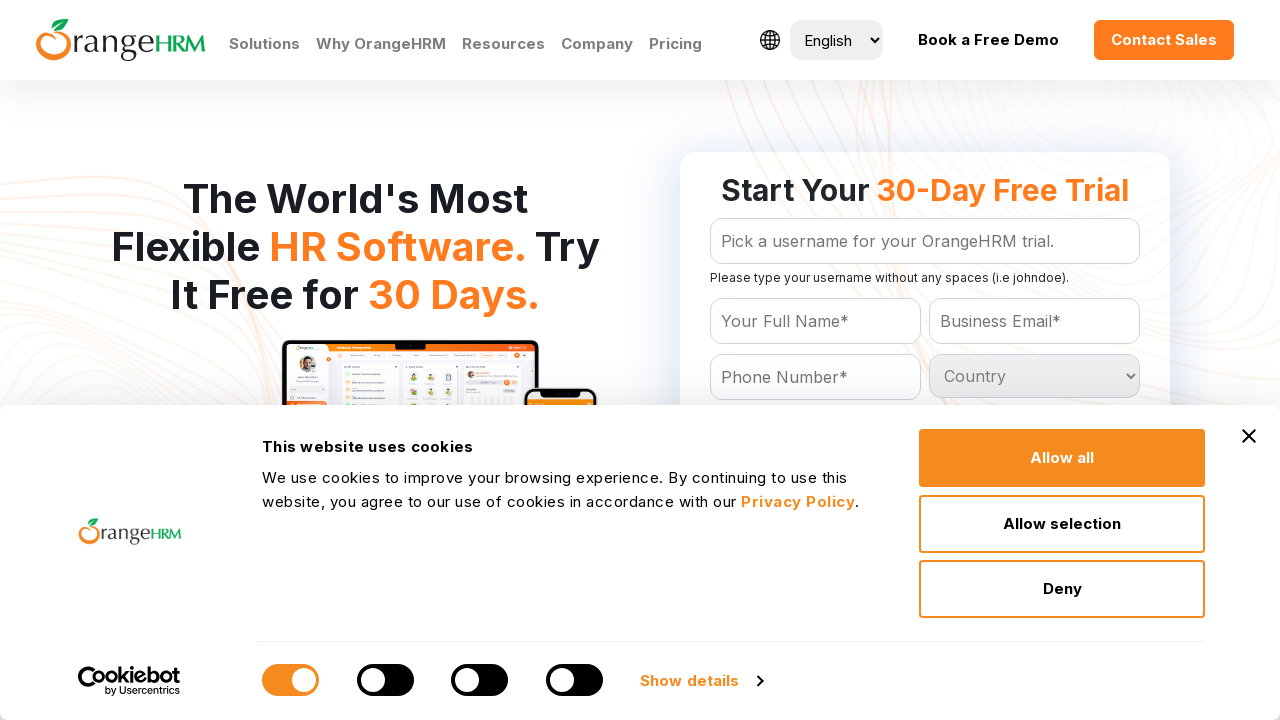

Retrieved option at index 79
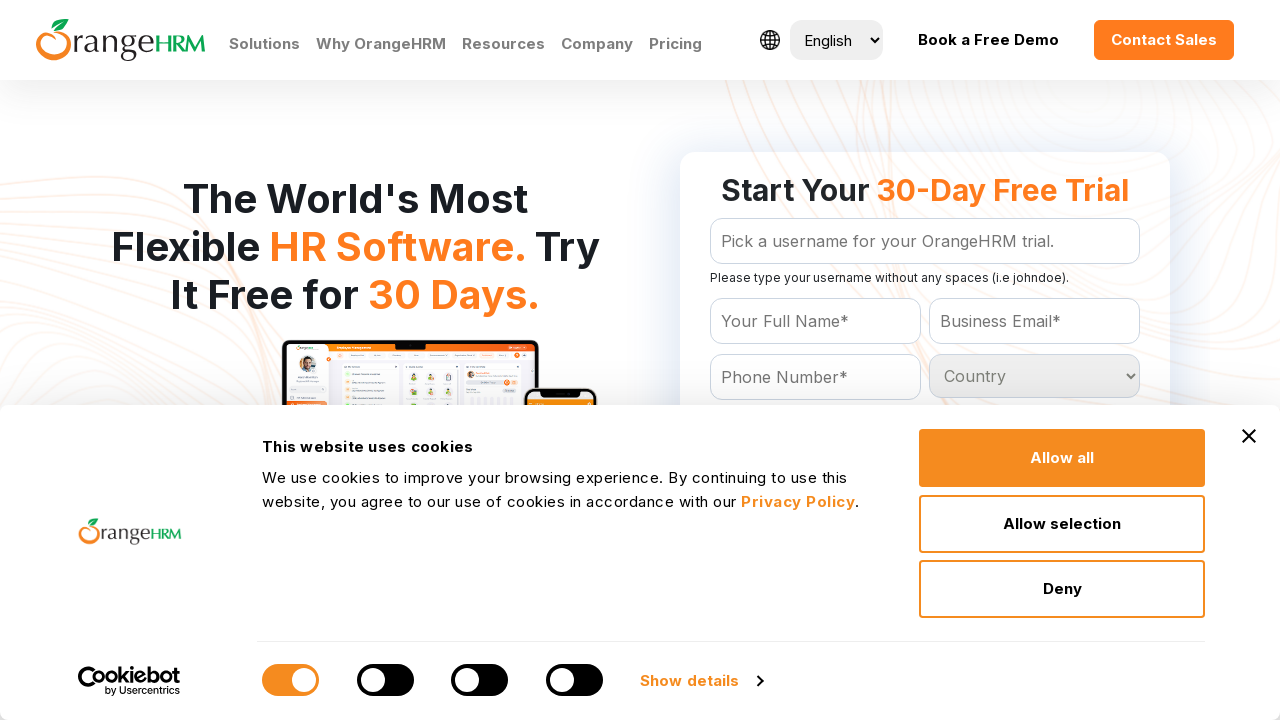

Retrieved option at index 80
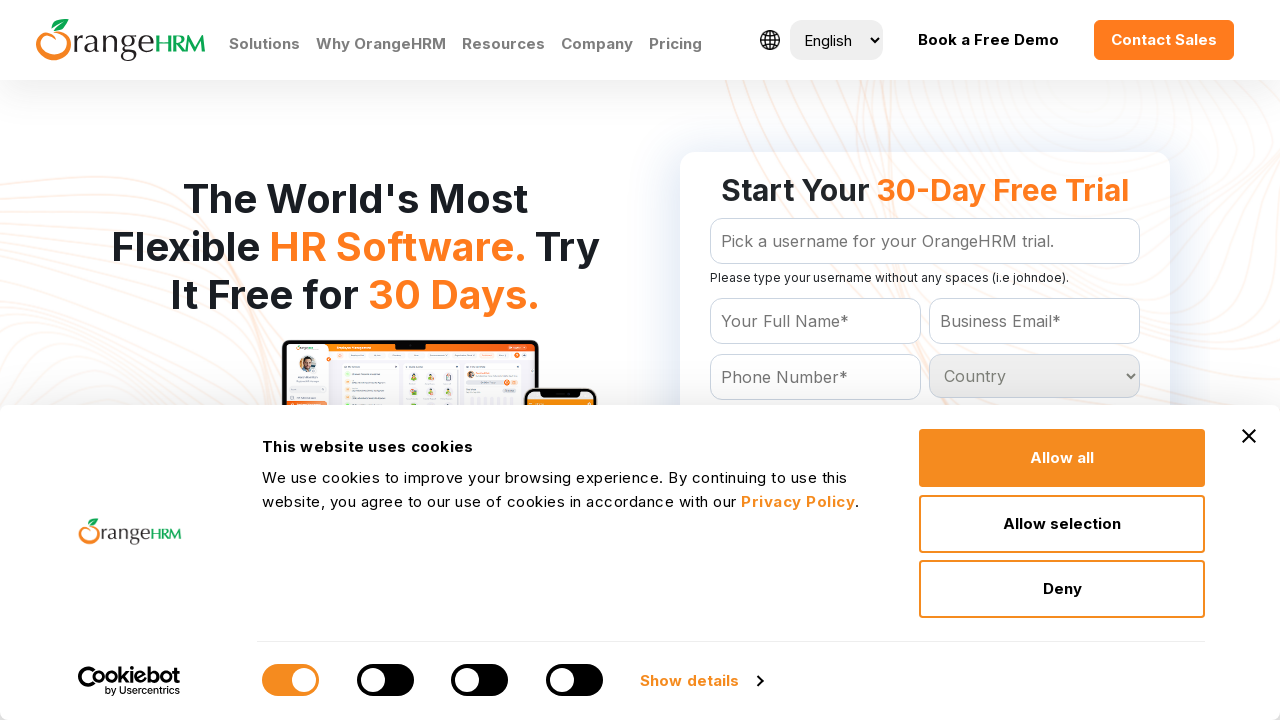

Retrieved option at index 81
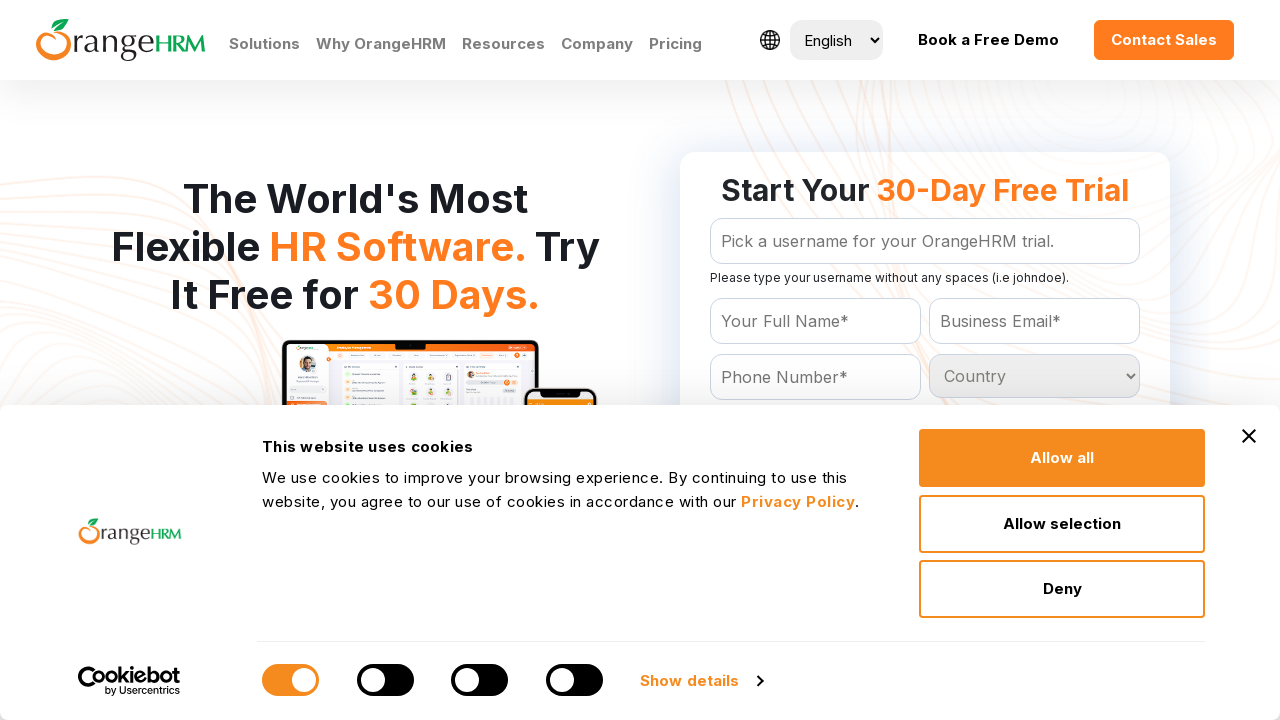

Retrieved option at index 82
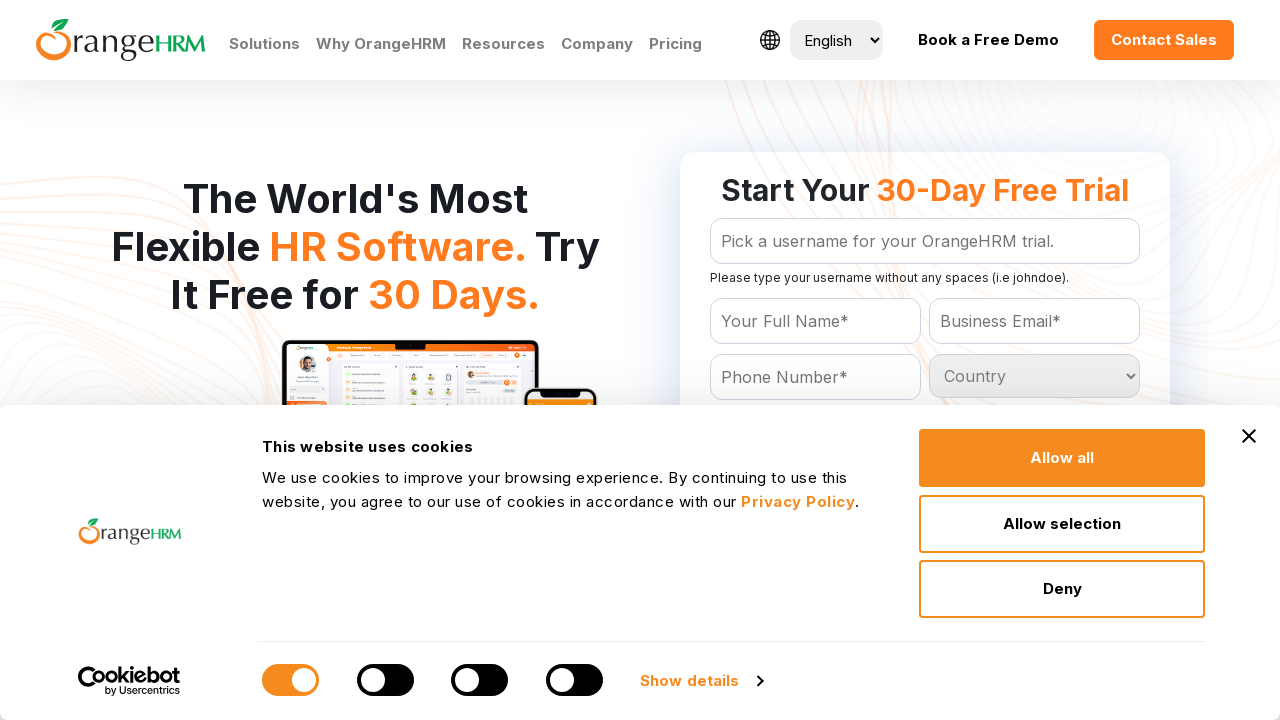

Retrieved option at index 83
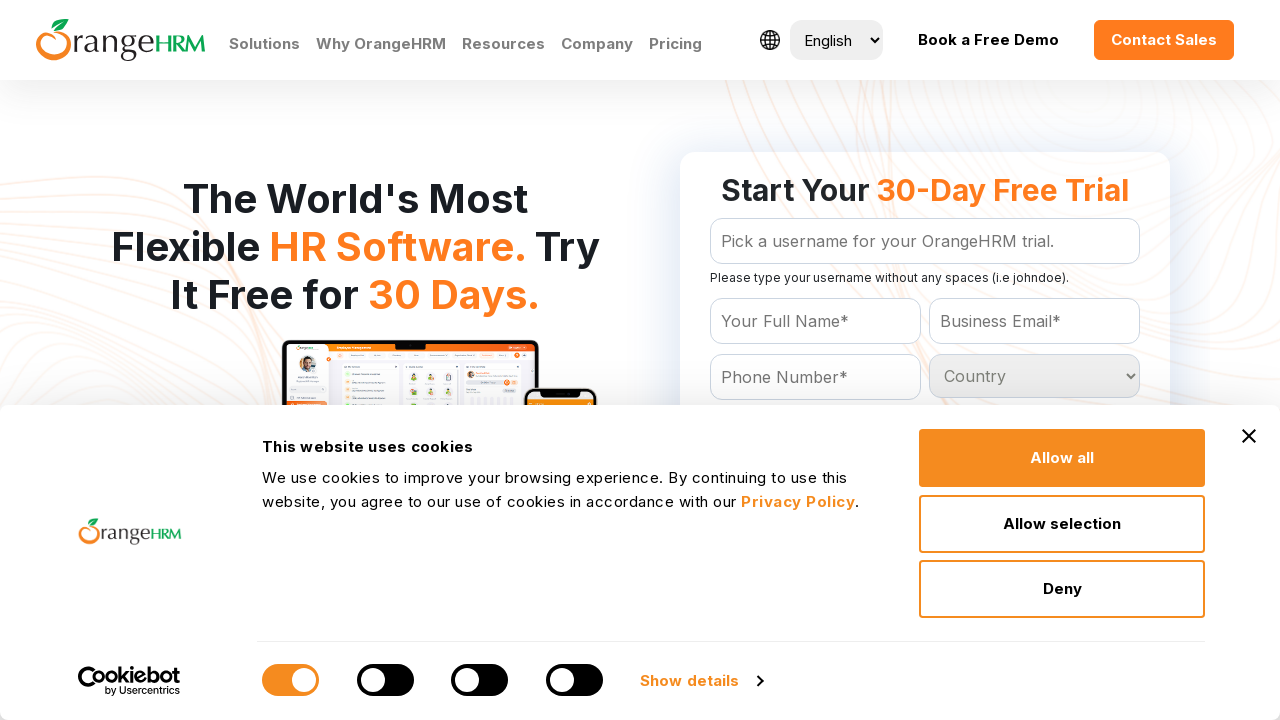

Retrieved option at index 84
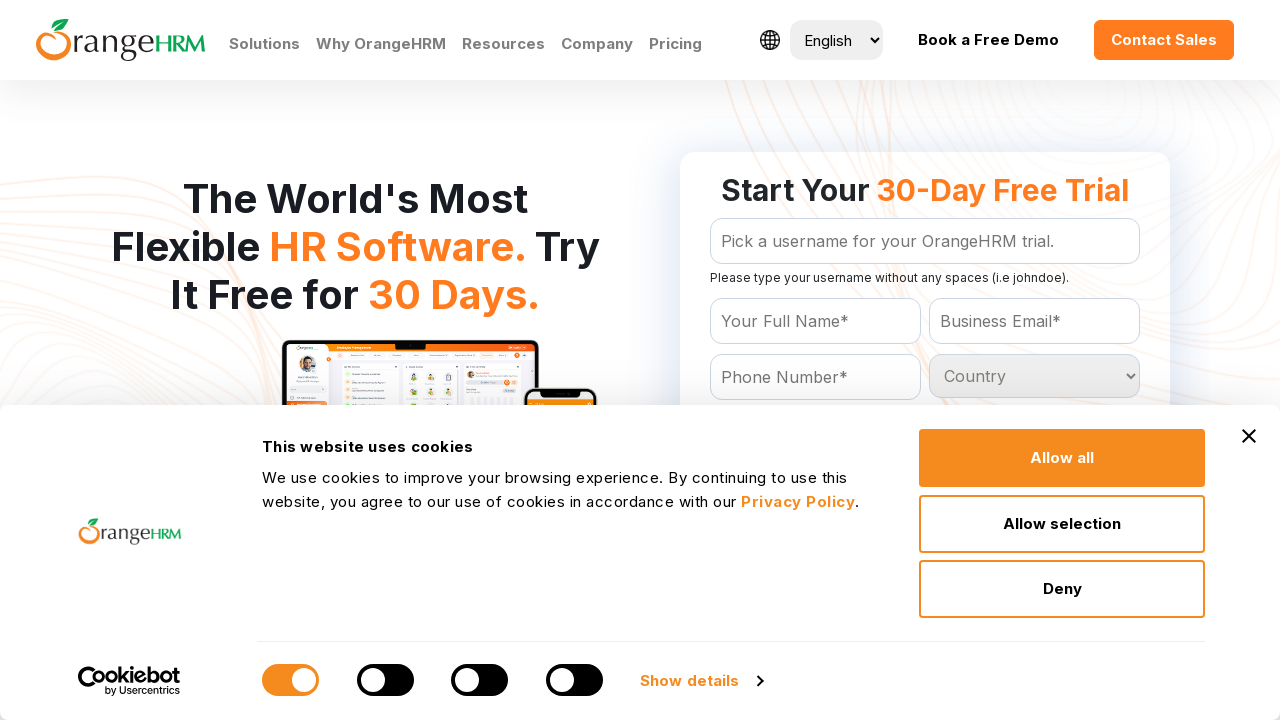

Retrieved option at index 85
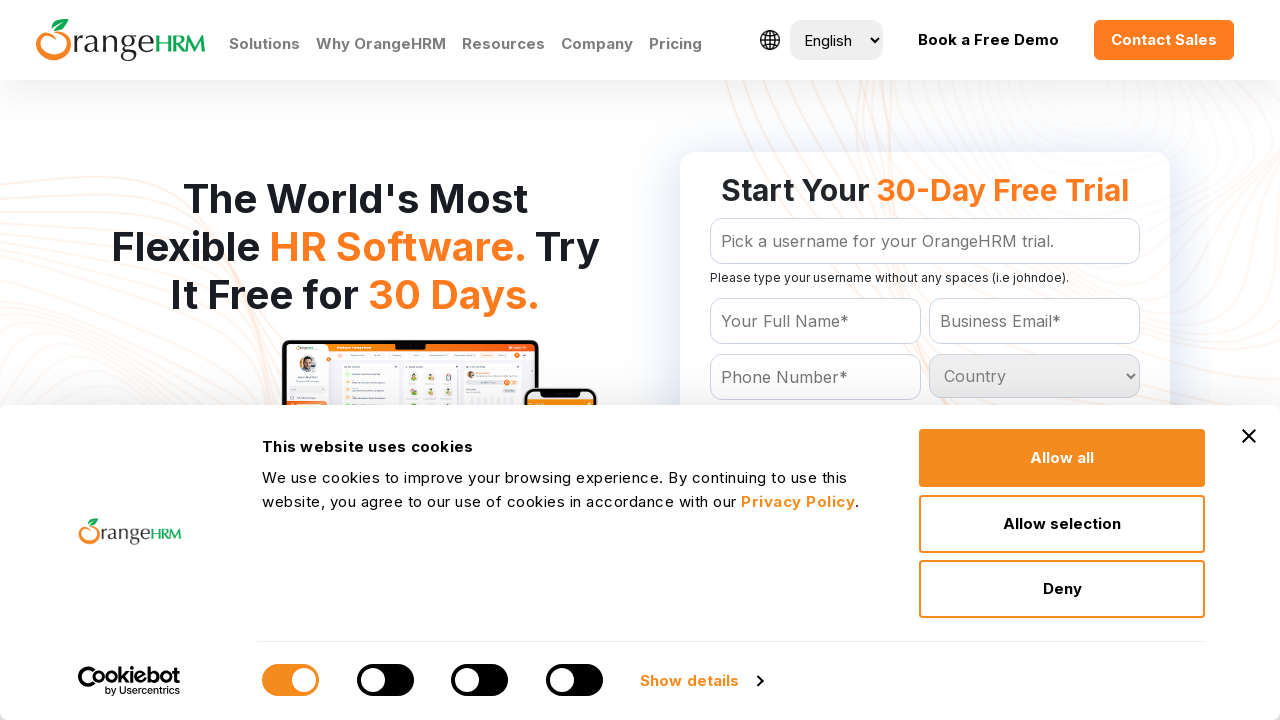

Retrieved option at index 86
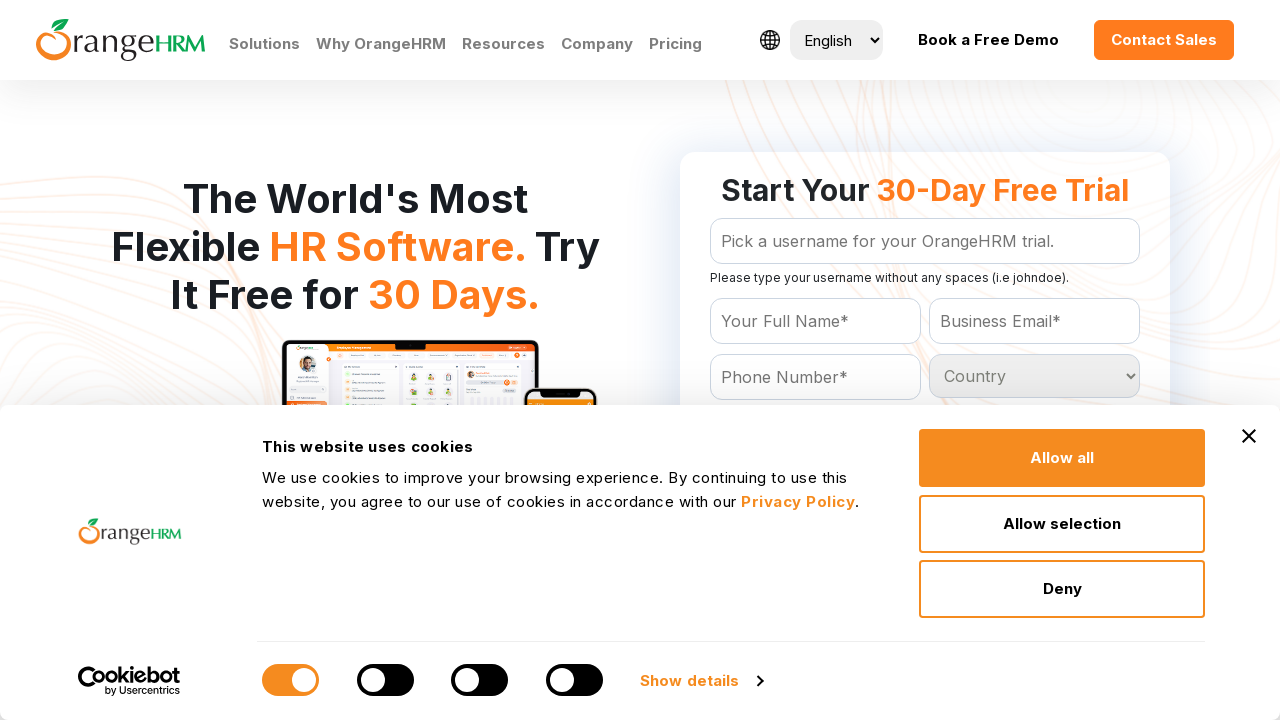

Retrieved option at index 87
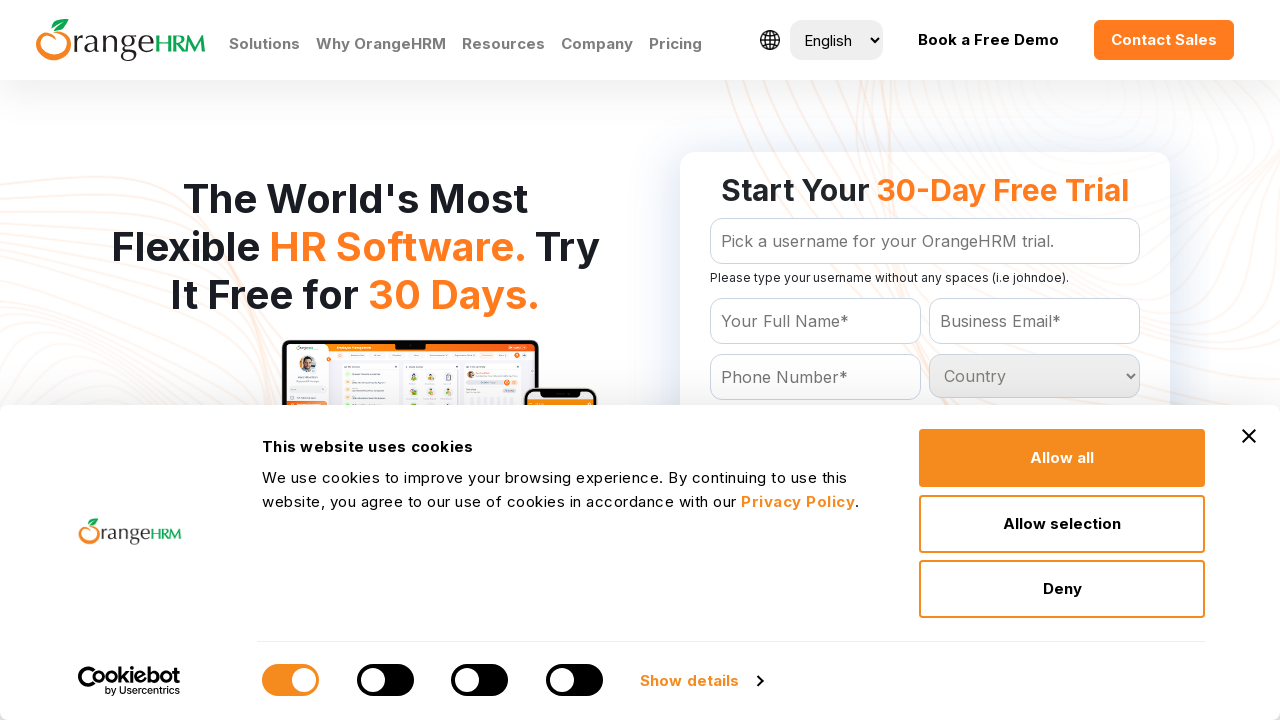

Retrieved option at index 88
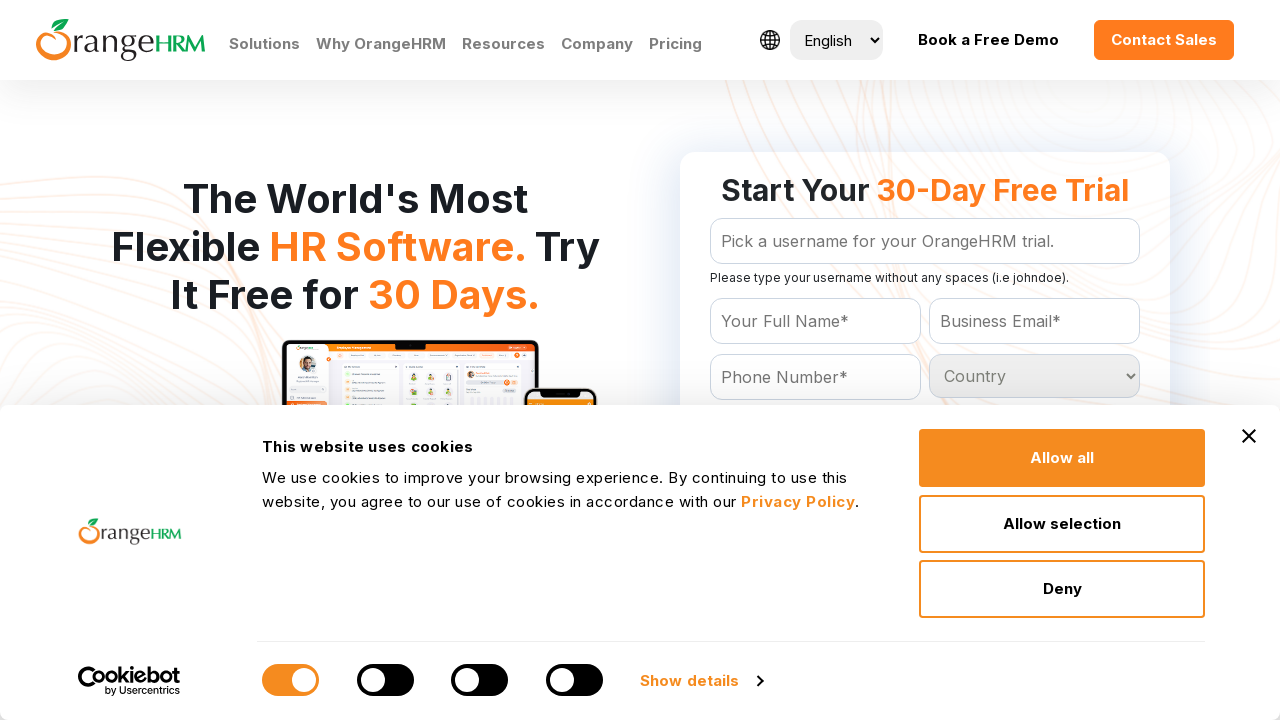

Retrieved option at index 89
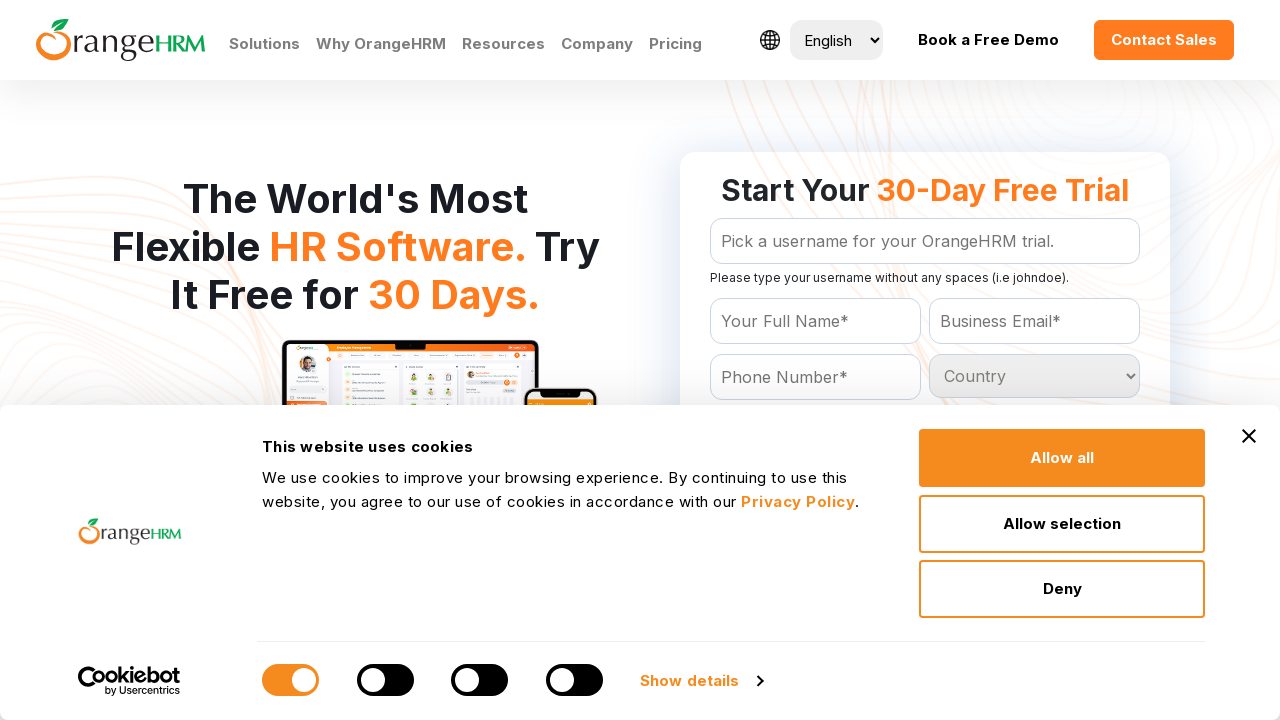

Retrieved option at index 90
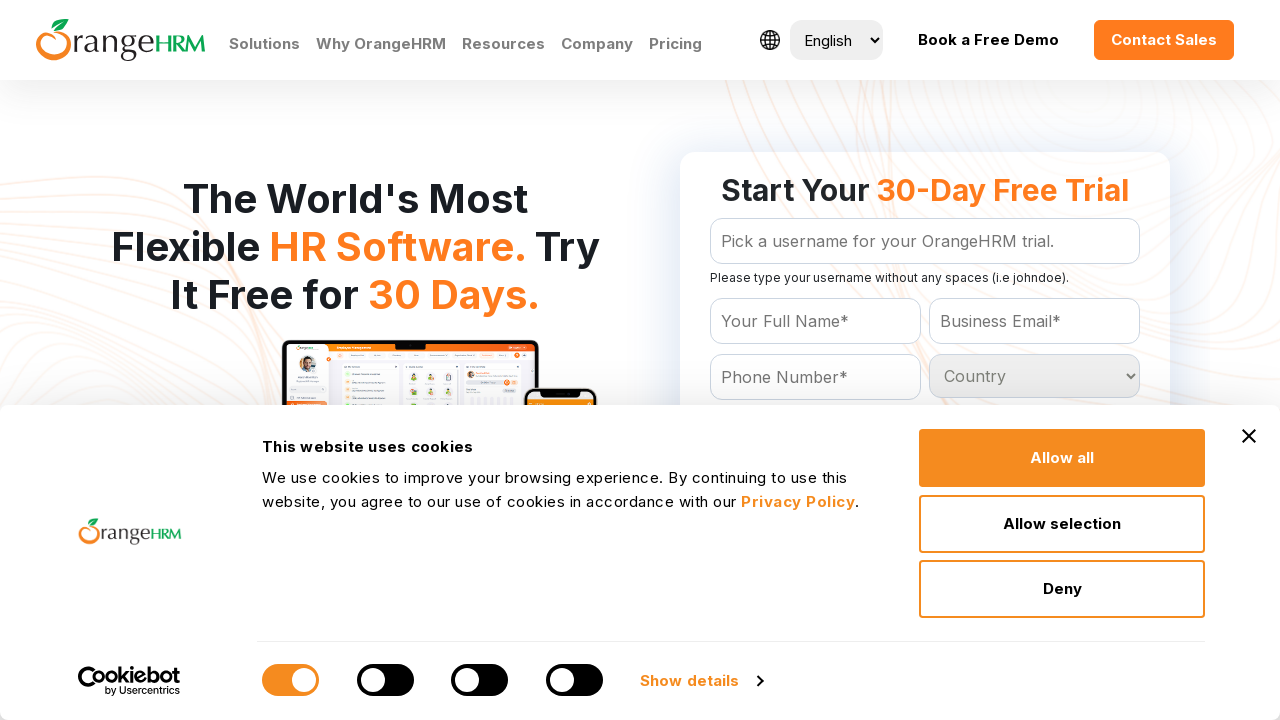

Retrieved option at index 91
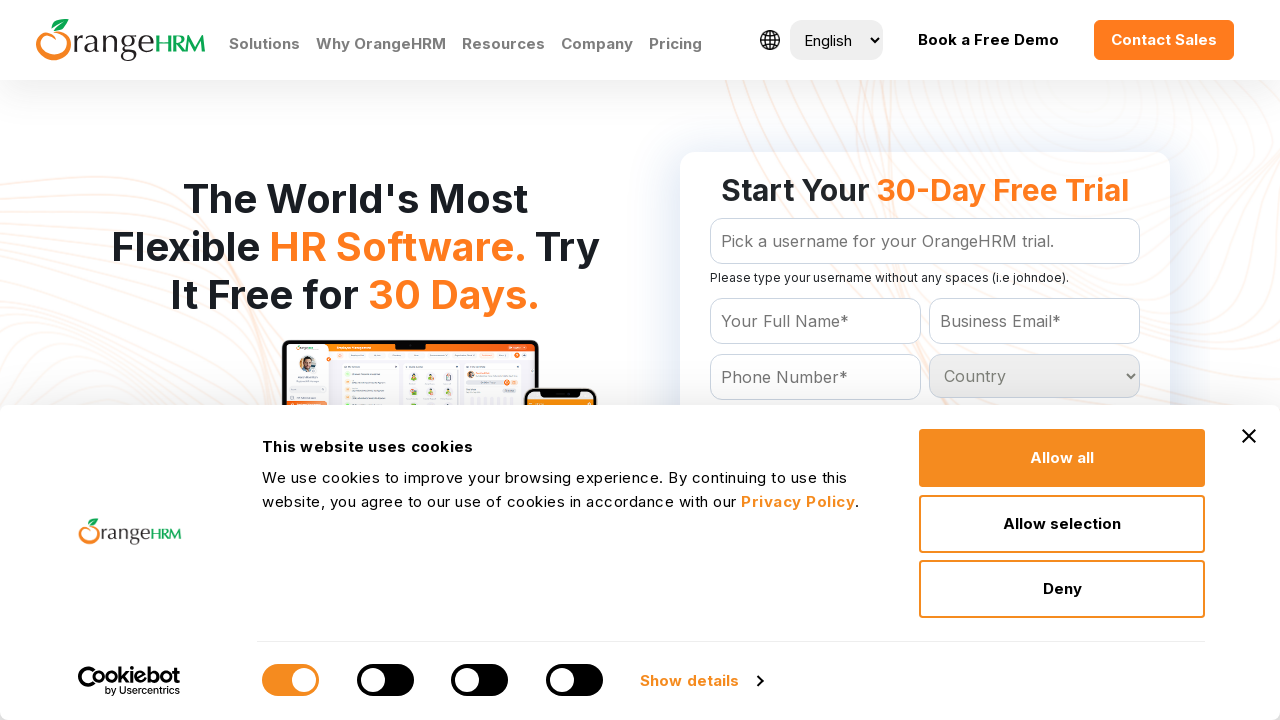

Retrieved option at index 92
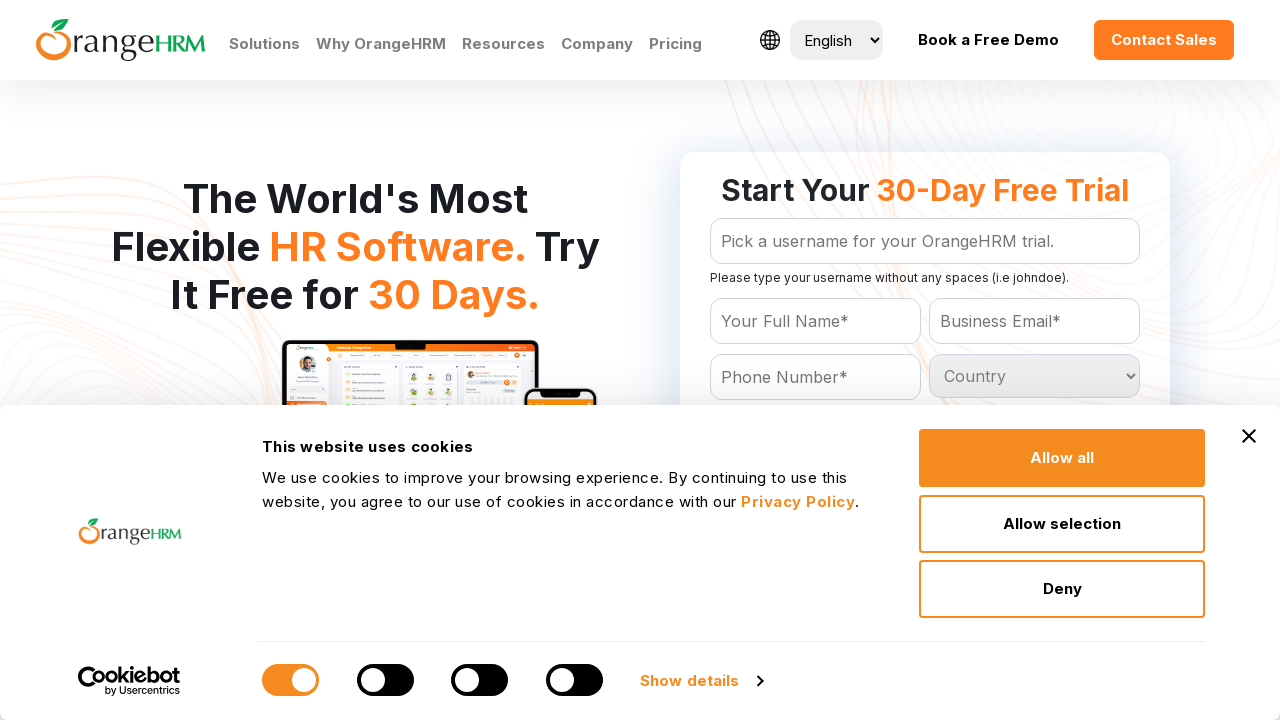

Retrieved option at index 93
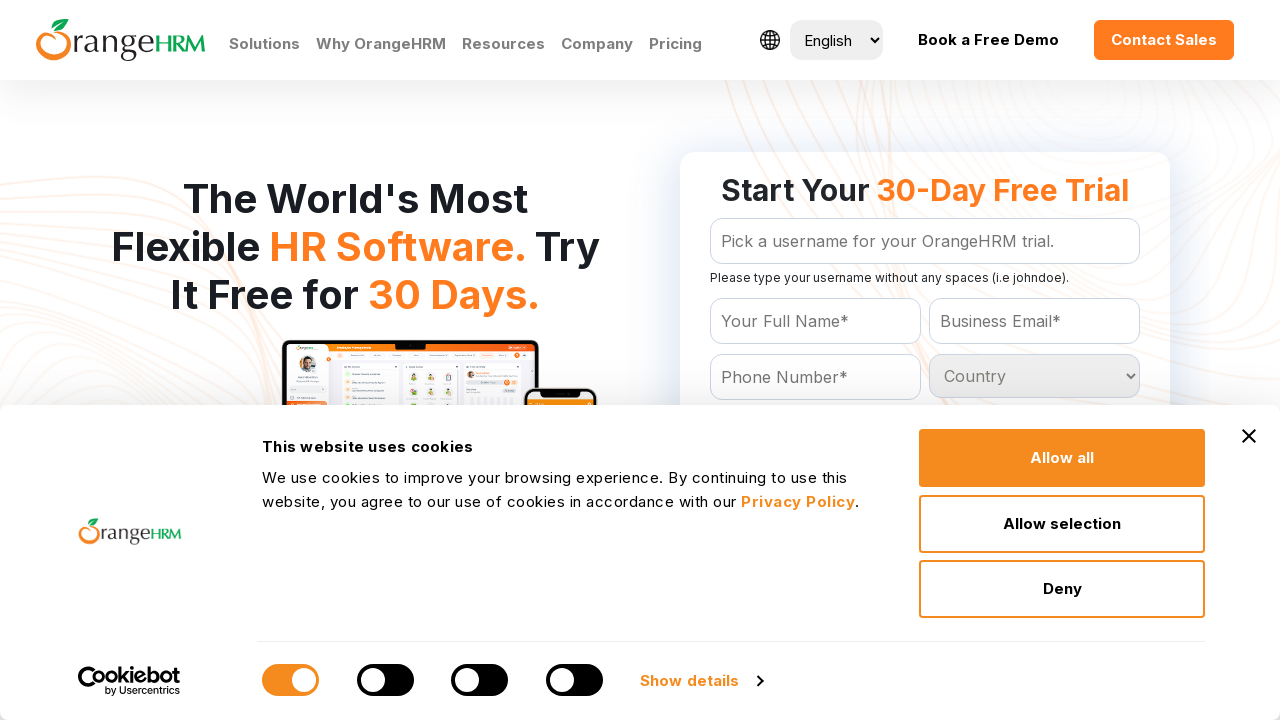

Retrieved option at index 94
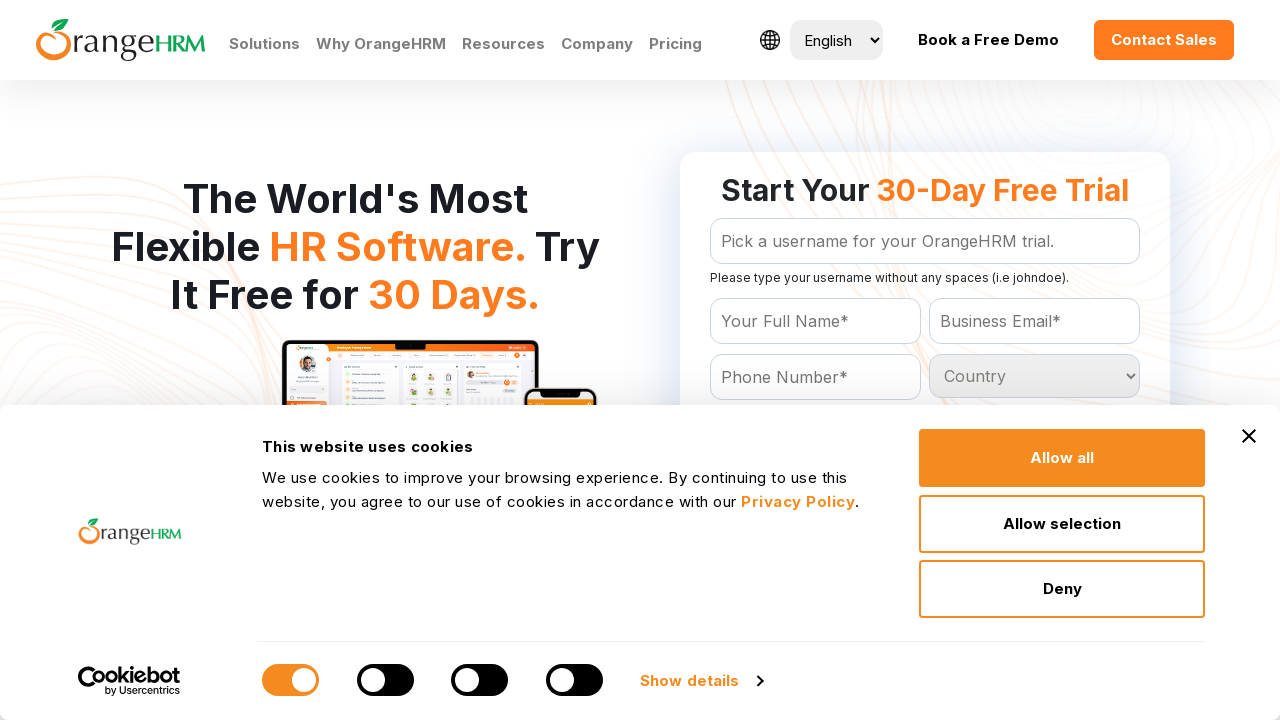

Retrieved option at index 95
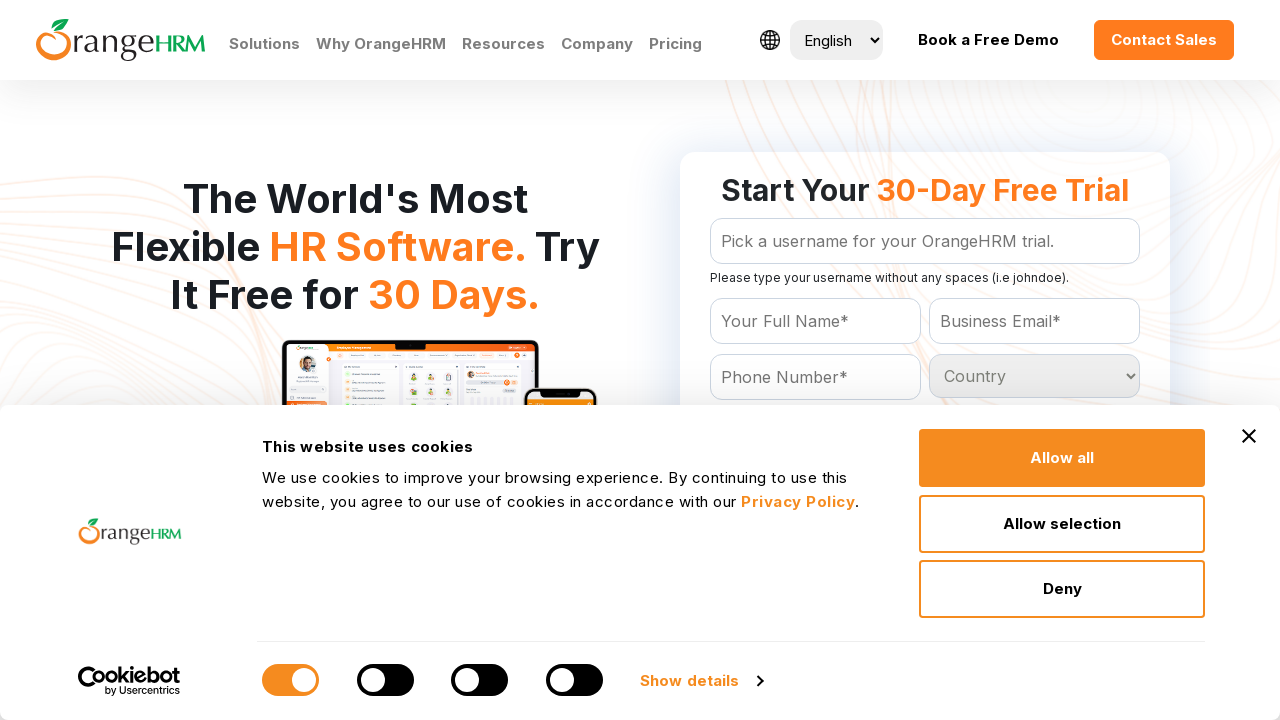

Retrieved option at index 96
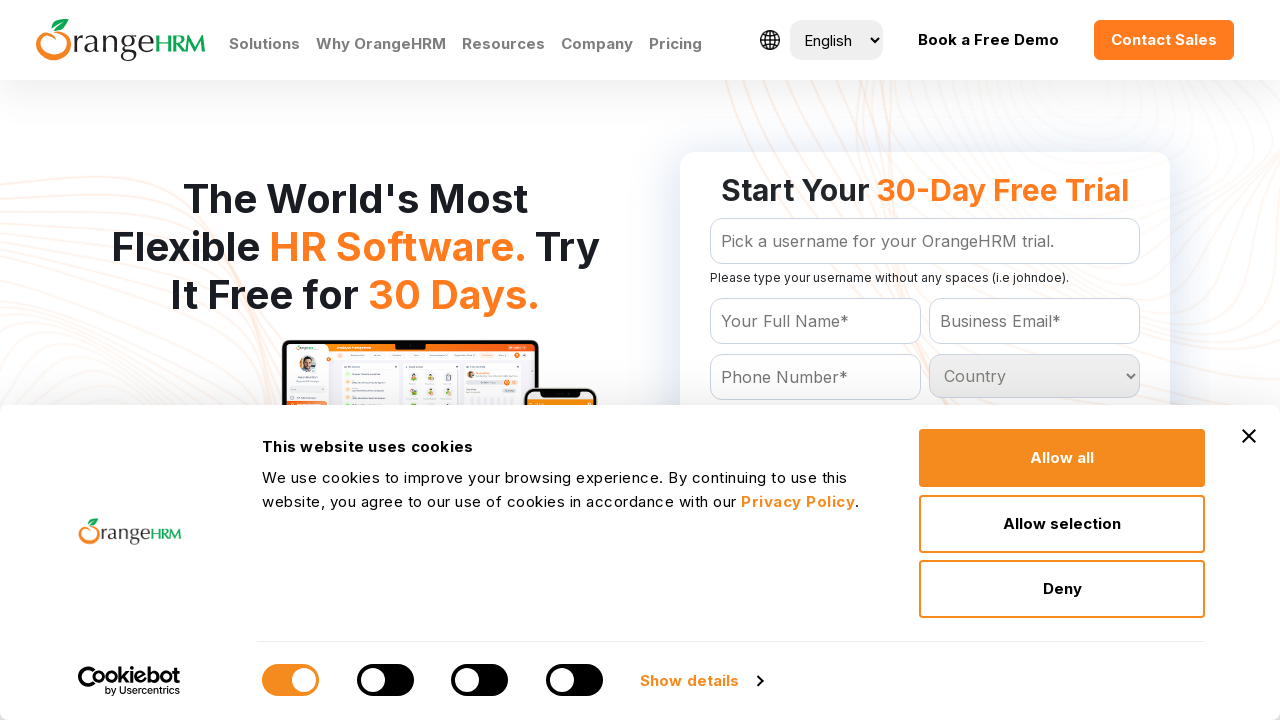

Retrieved option at index 97
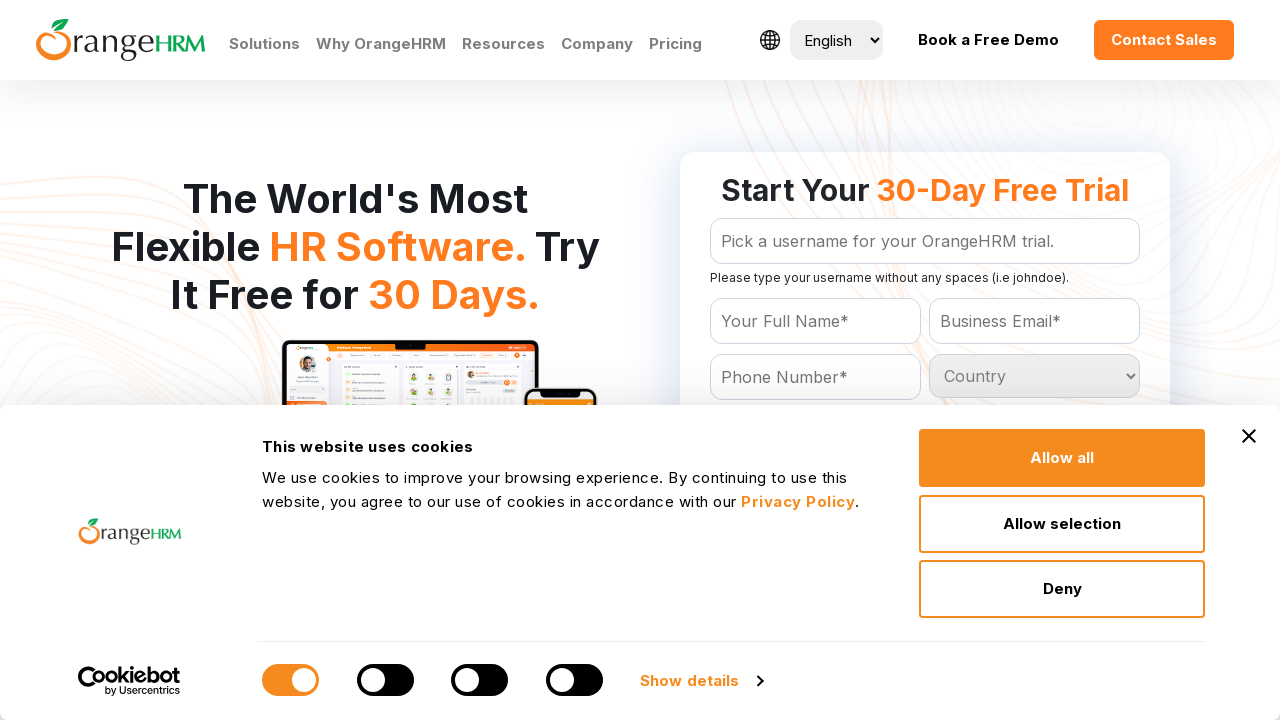

Retrieved option at index 98
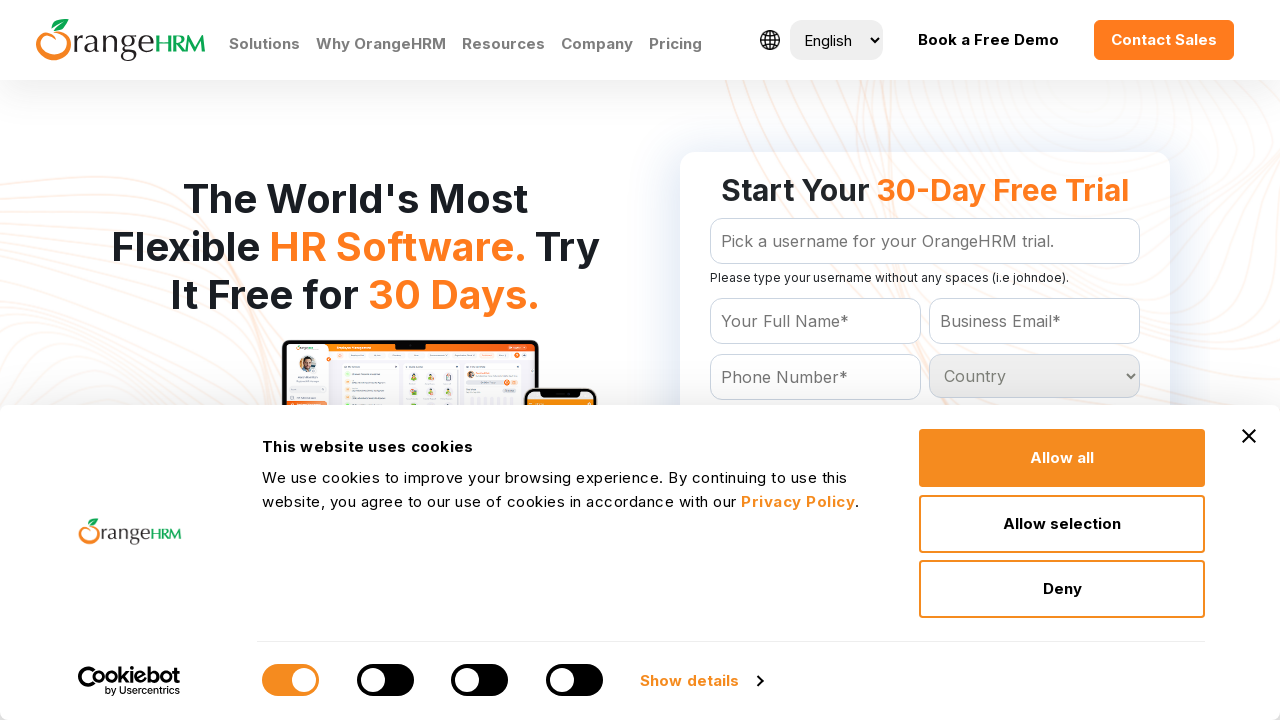

Retrieved option at index 99
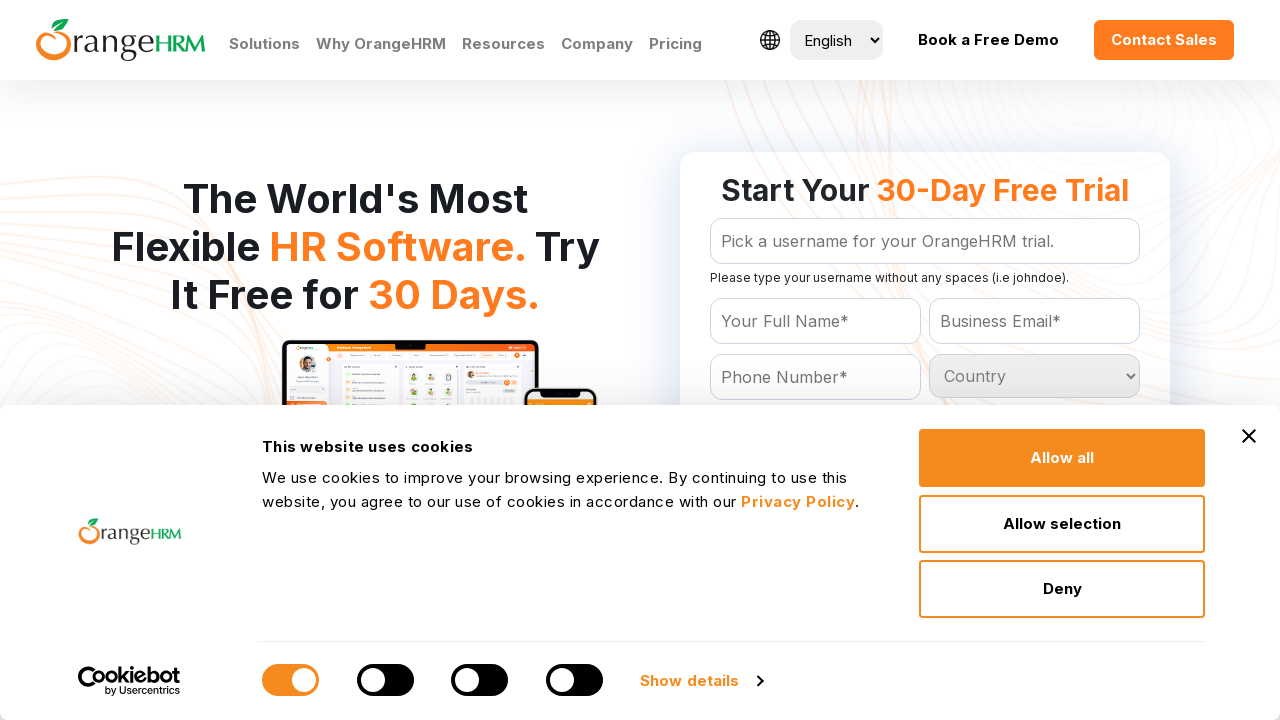

Retrieved option at index 100
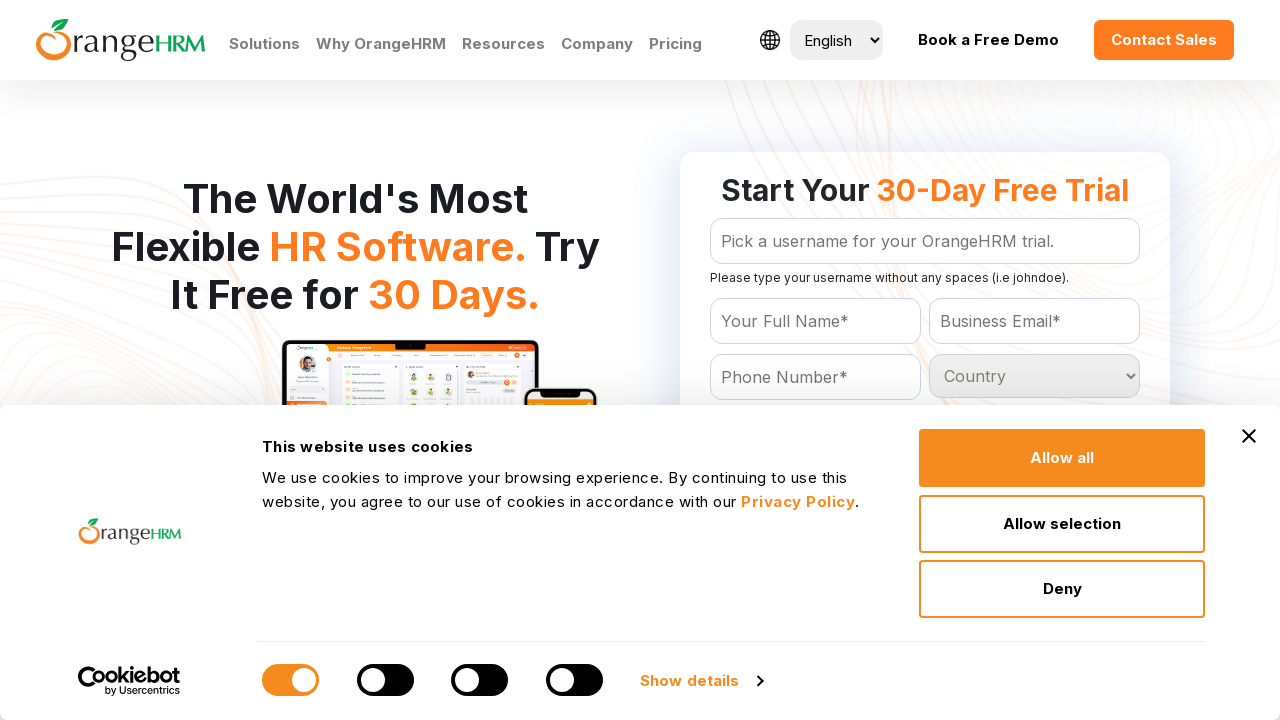

Retrieved option at index 101
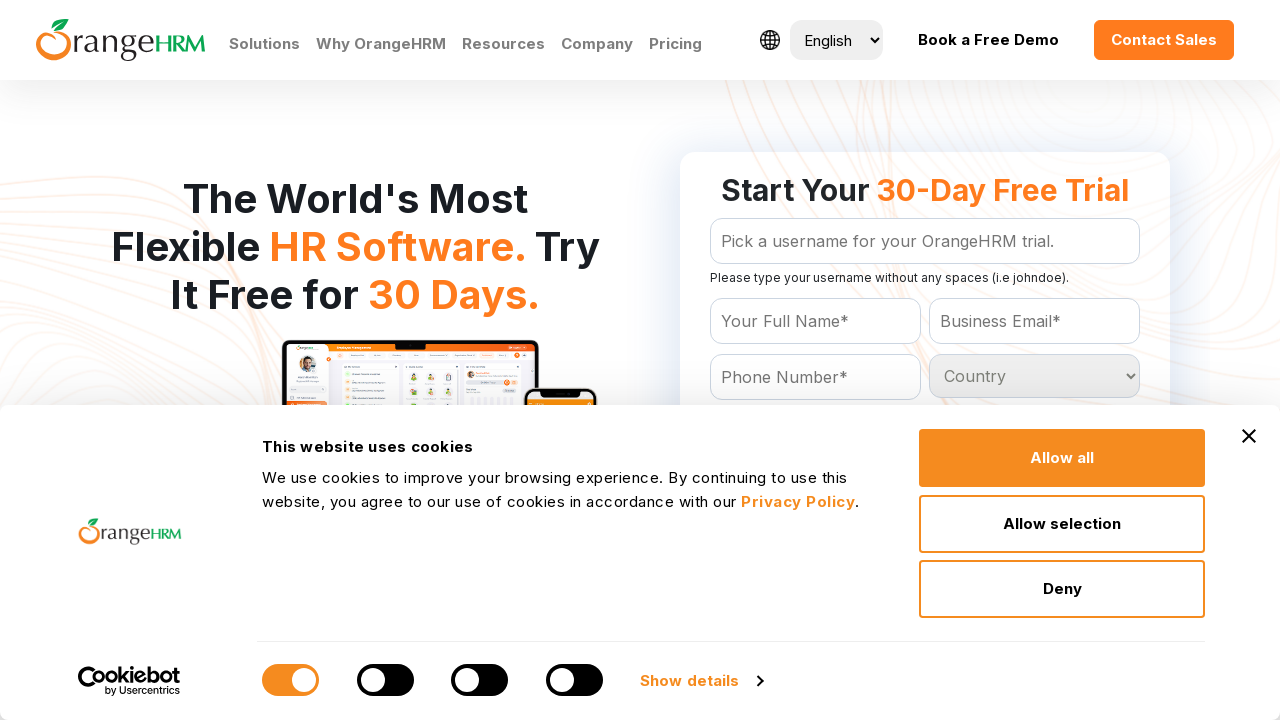

Retrieved option at index 102
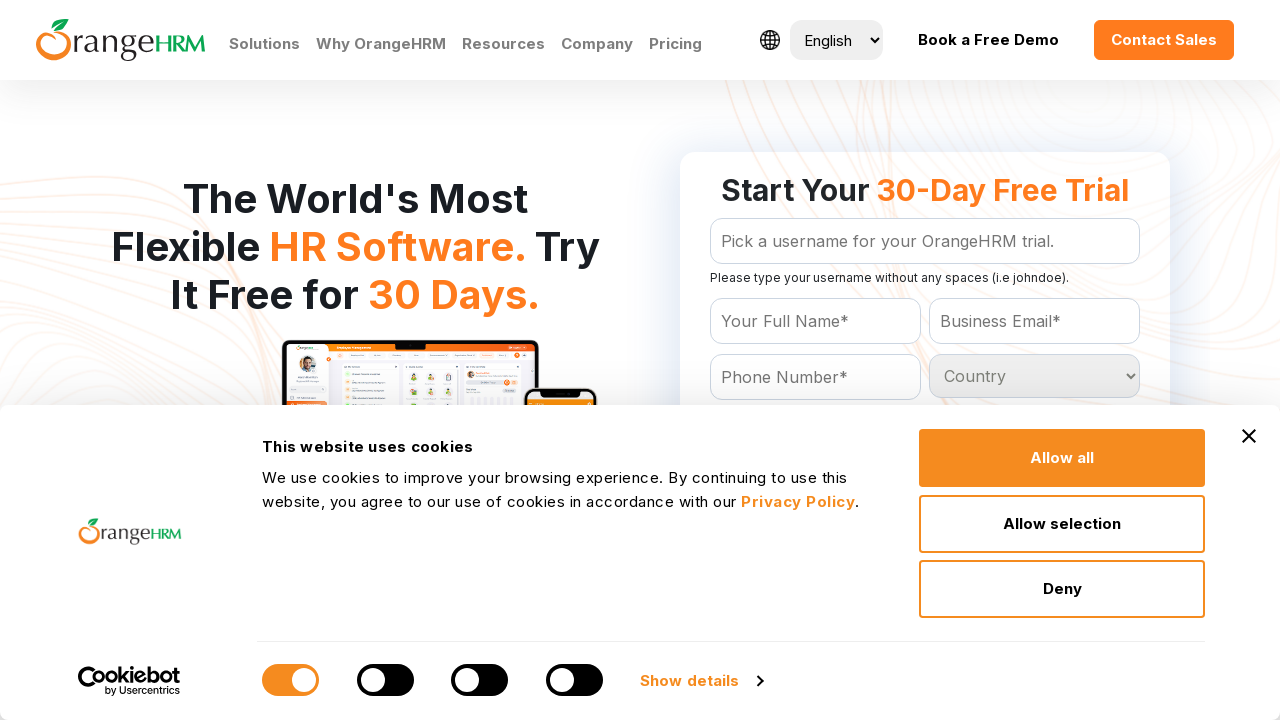

Retrieved option at index 103
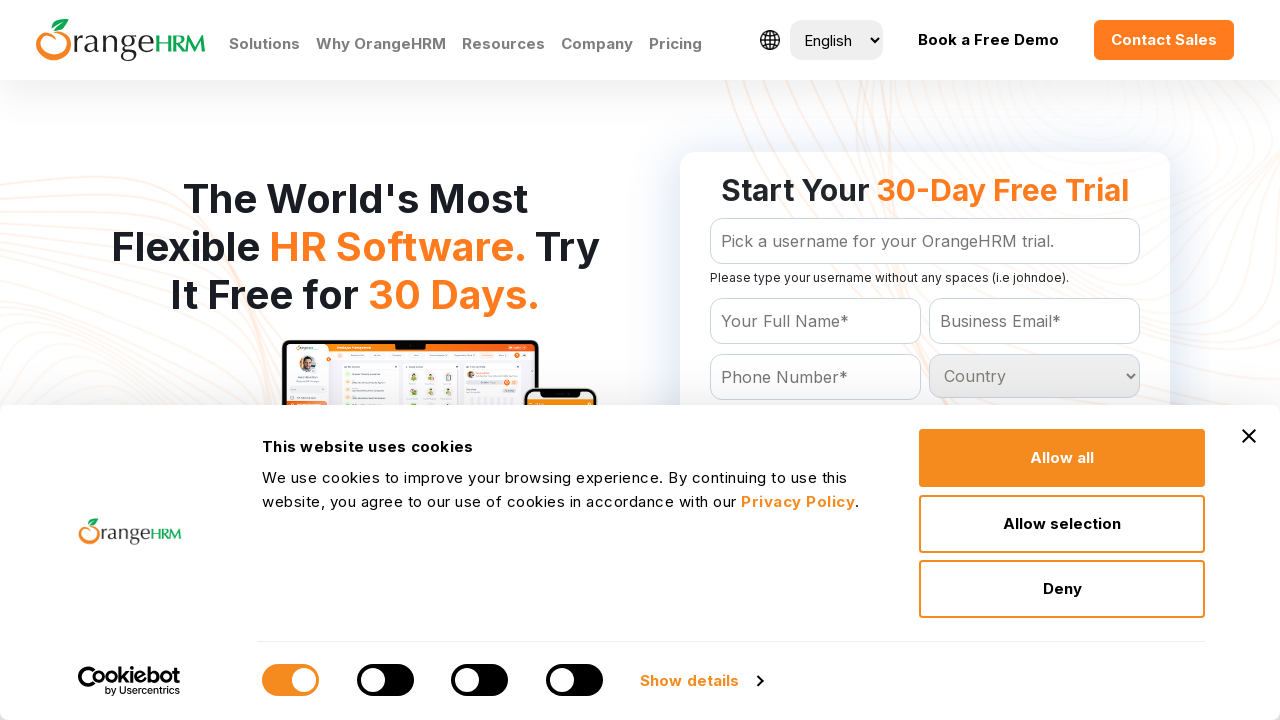

Retrieved option at index 104
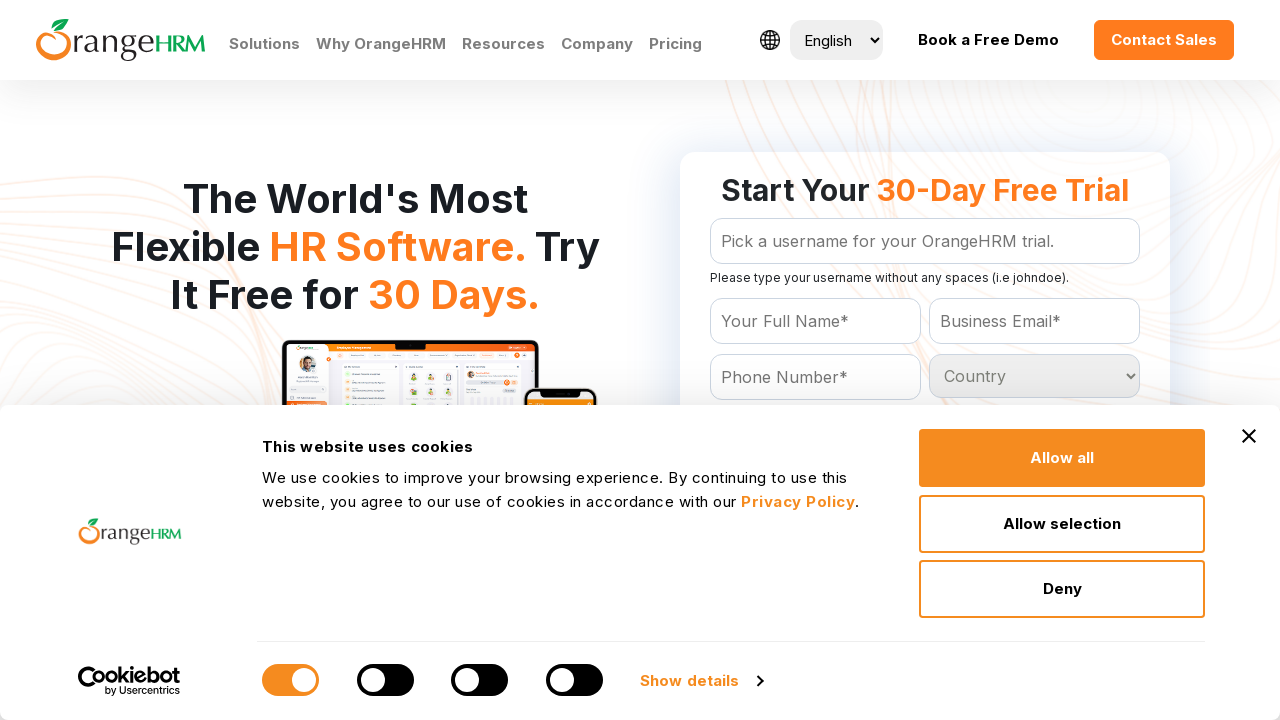

Retrieved option at index 105
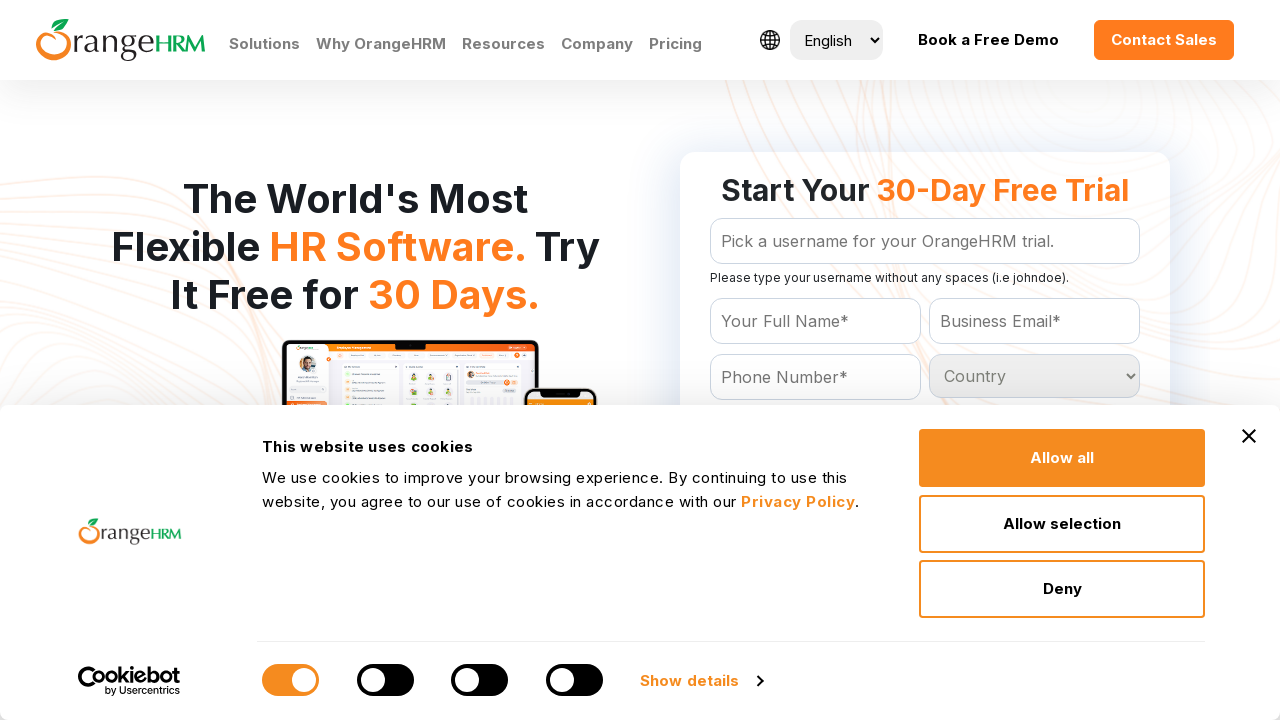

Retrieved option at index 106
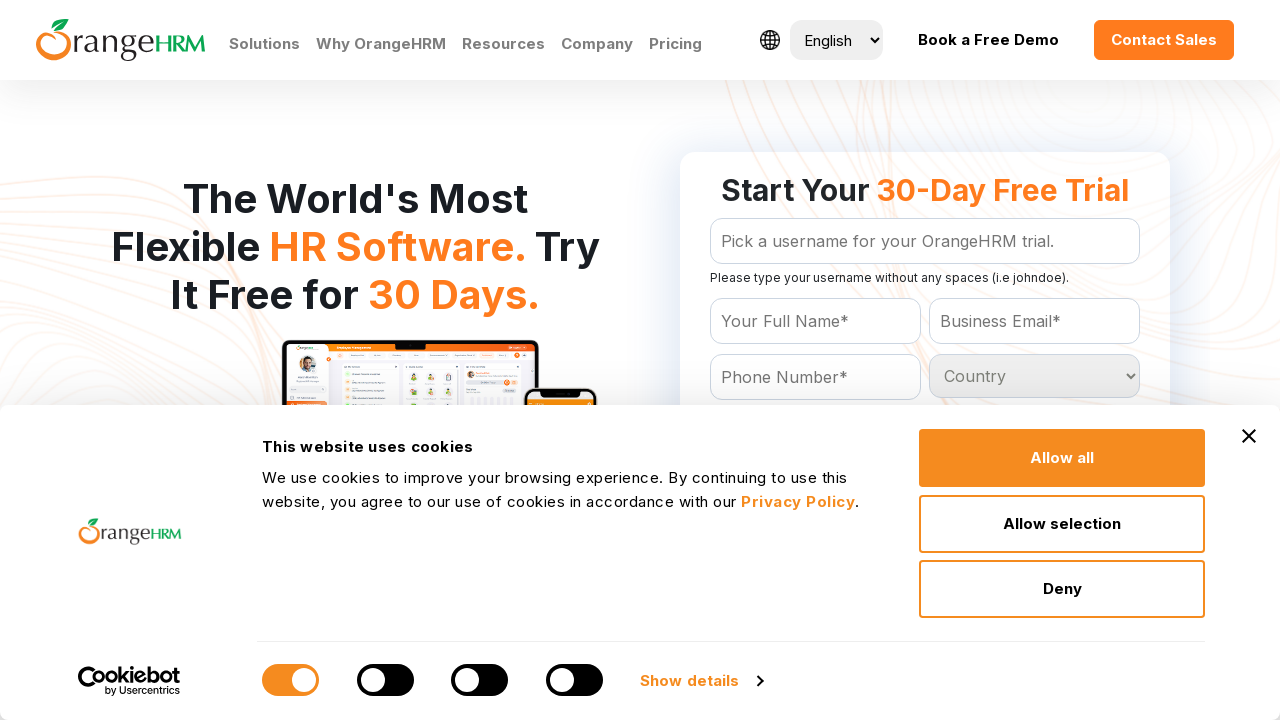

Retrieved option at index 107
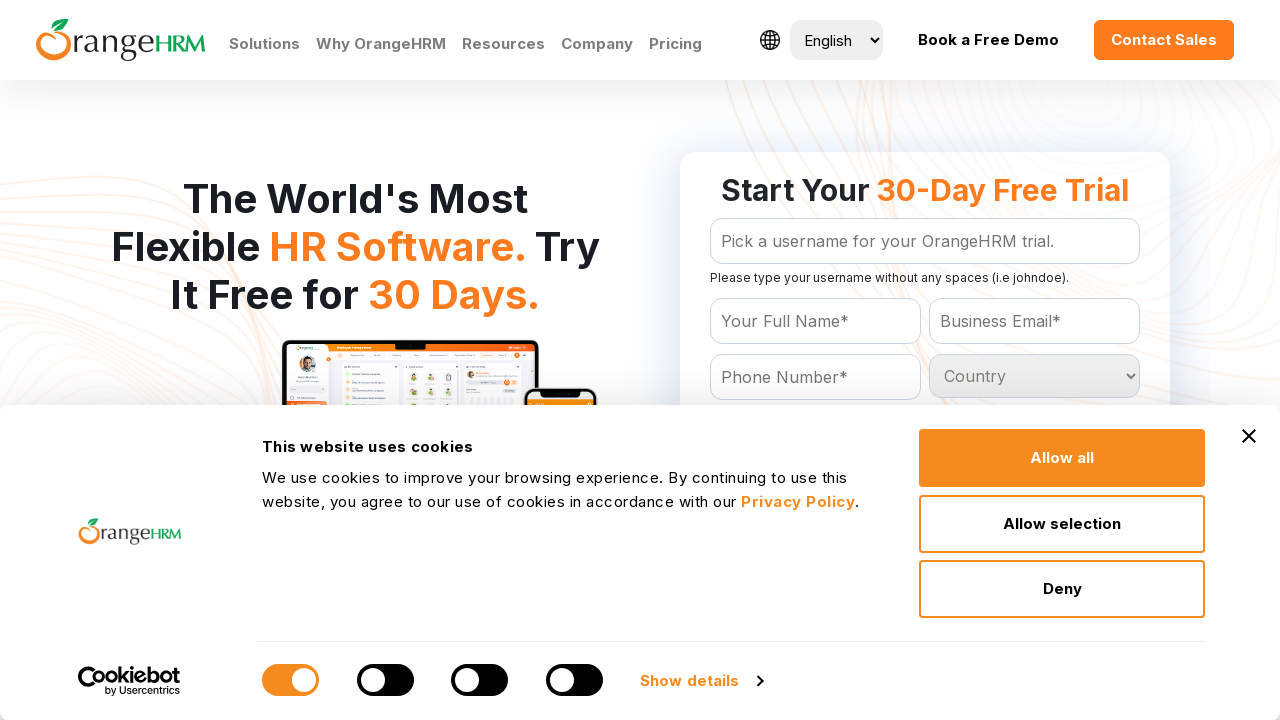

Retrieved option at index 108
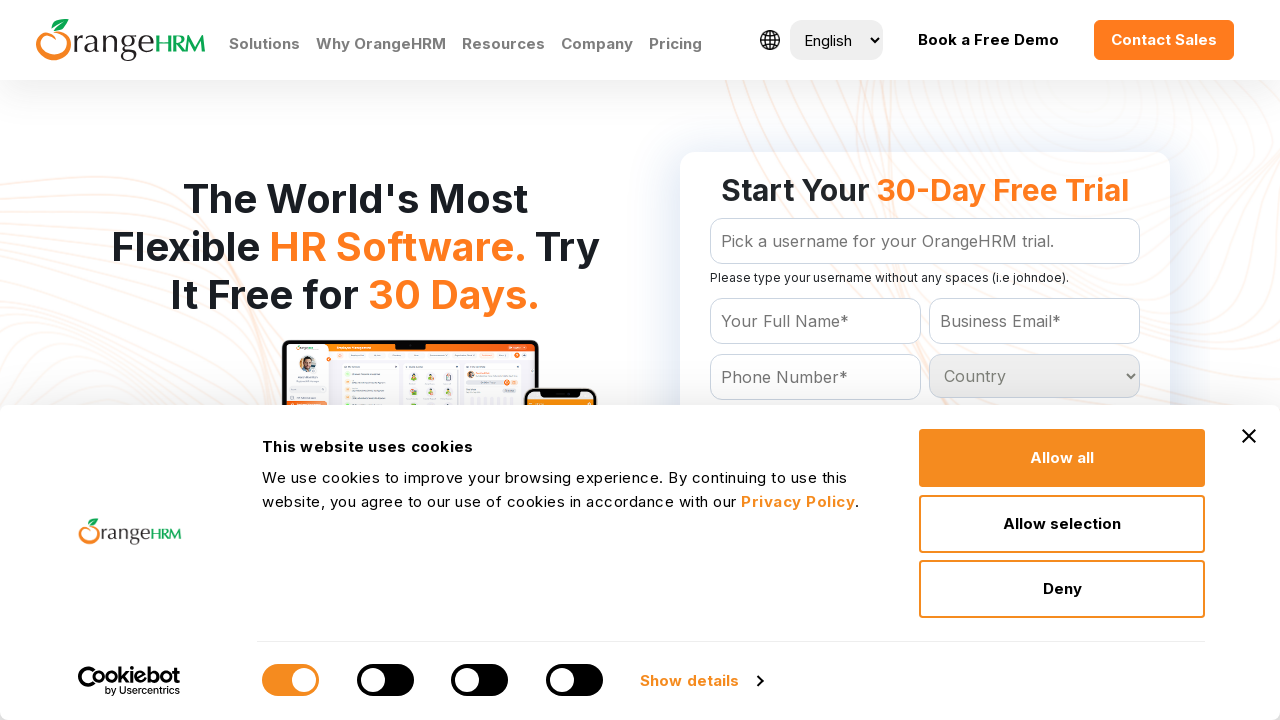

Retrieved option at index 109
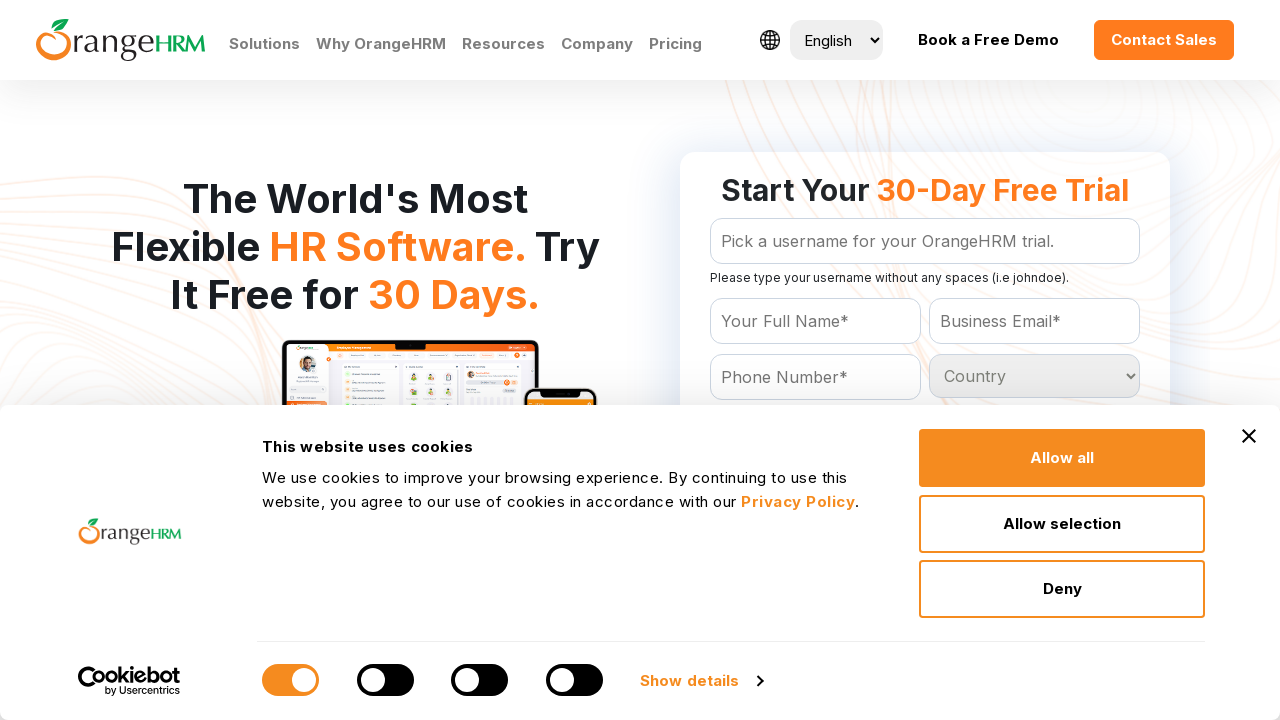

Retrieved option at index 110
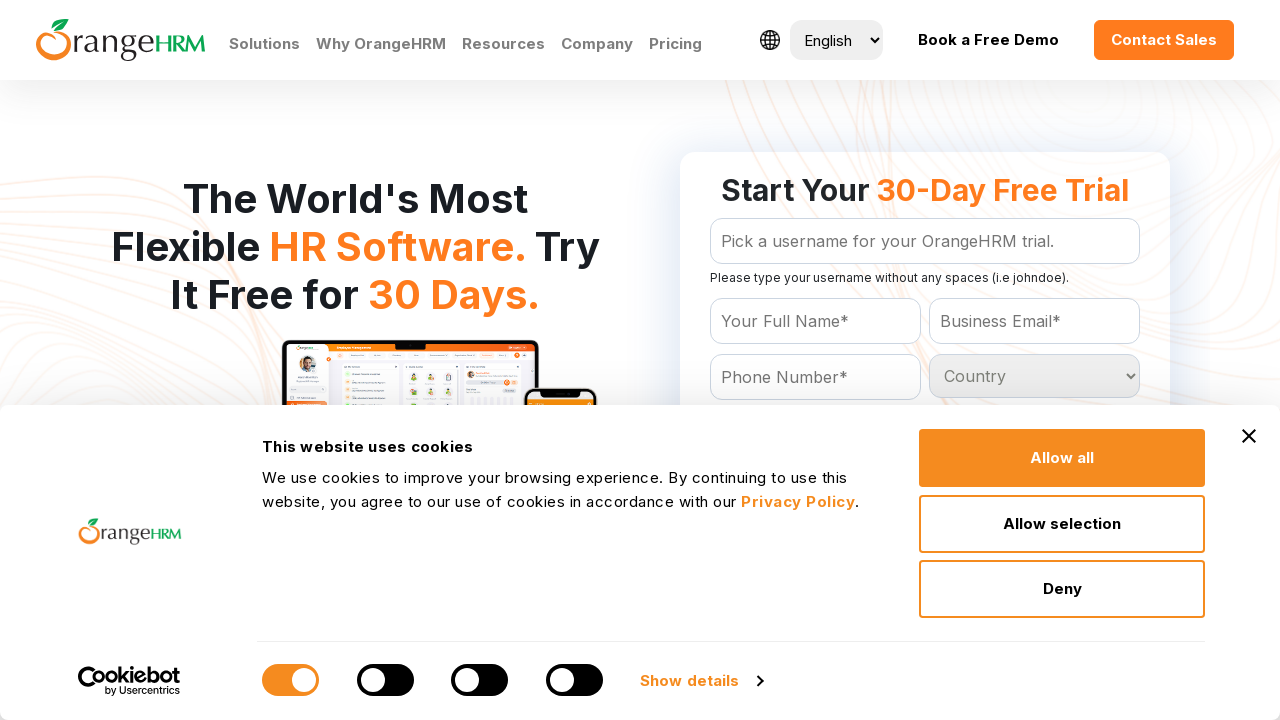

Retrieved option at index 111
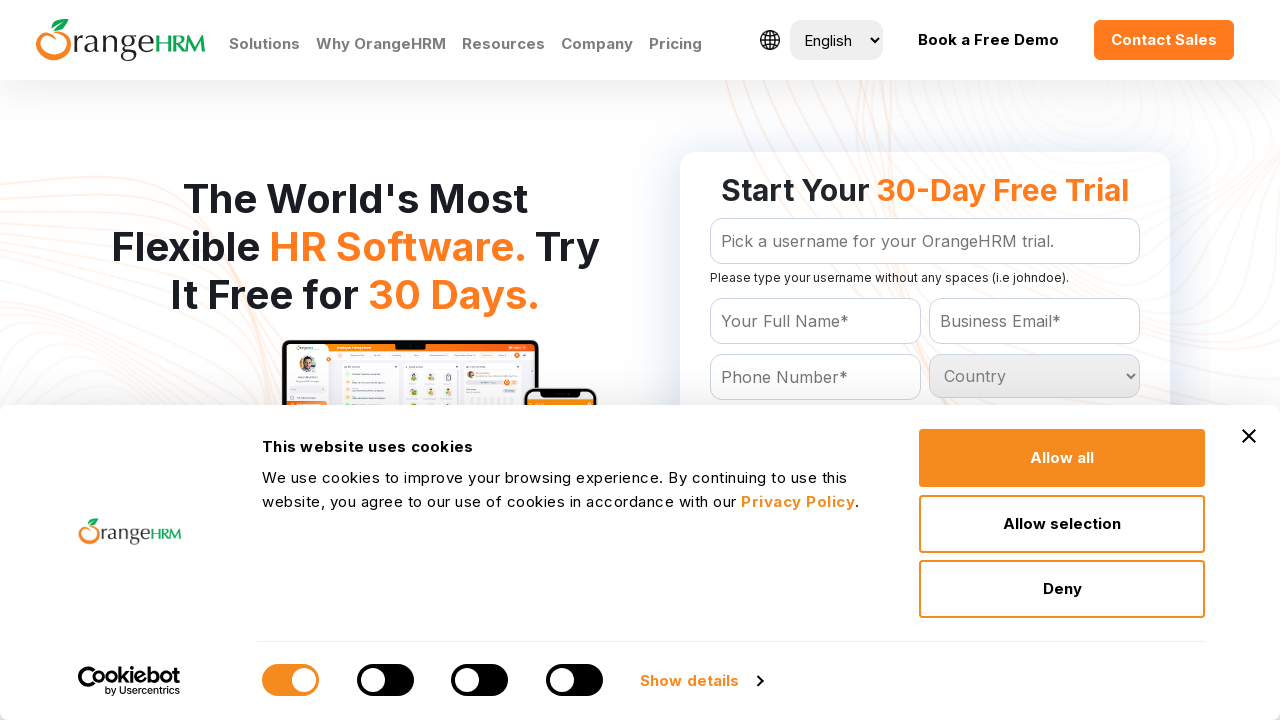

Retrieved option at index 112
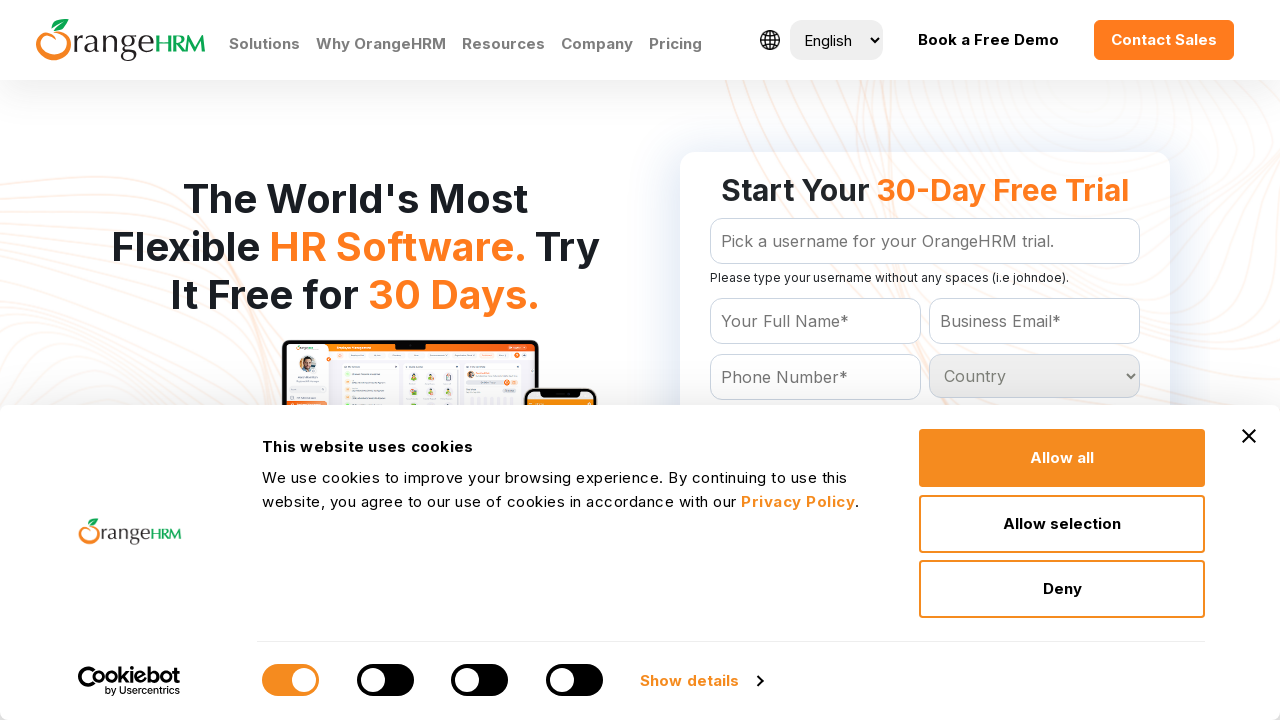

Retrieved option at index 113
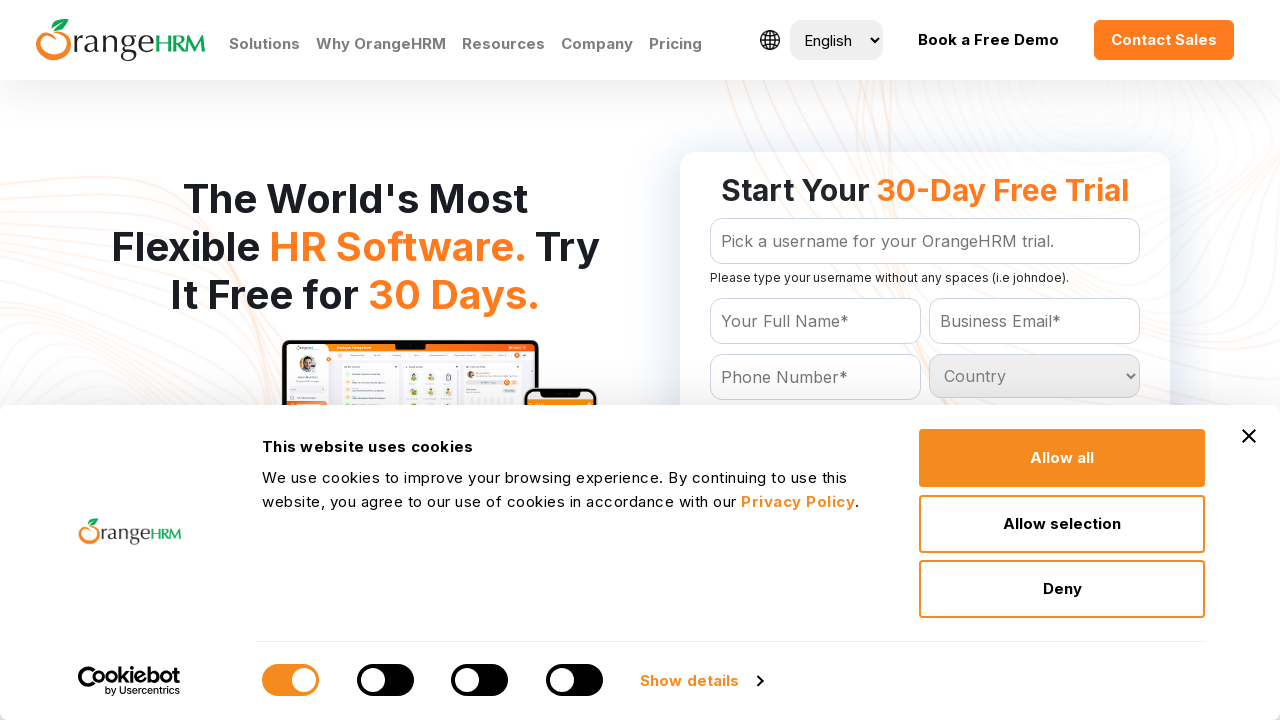

Retrieved option at index 114
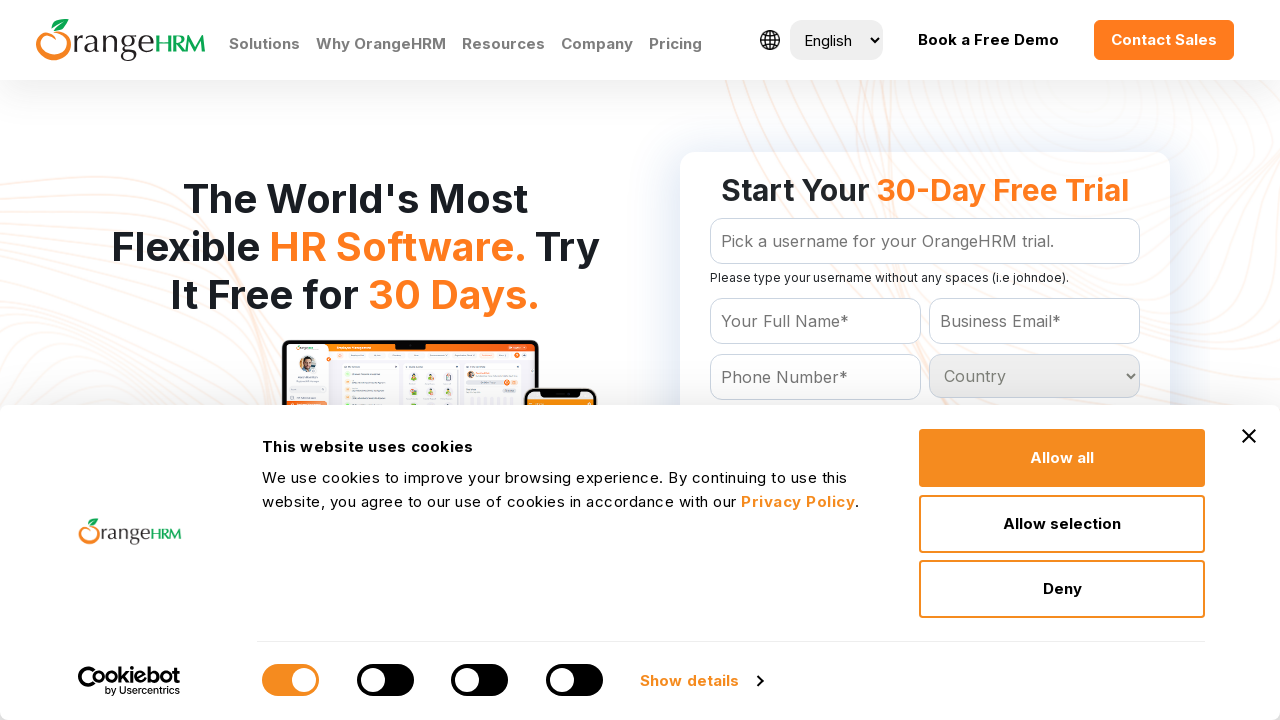

Retrieved option at index 115
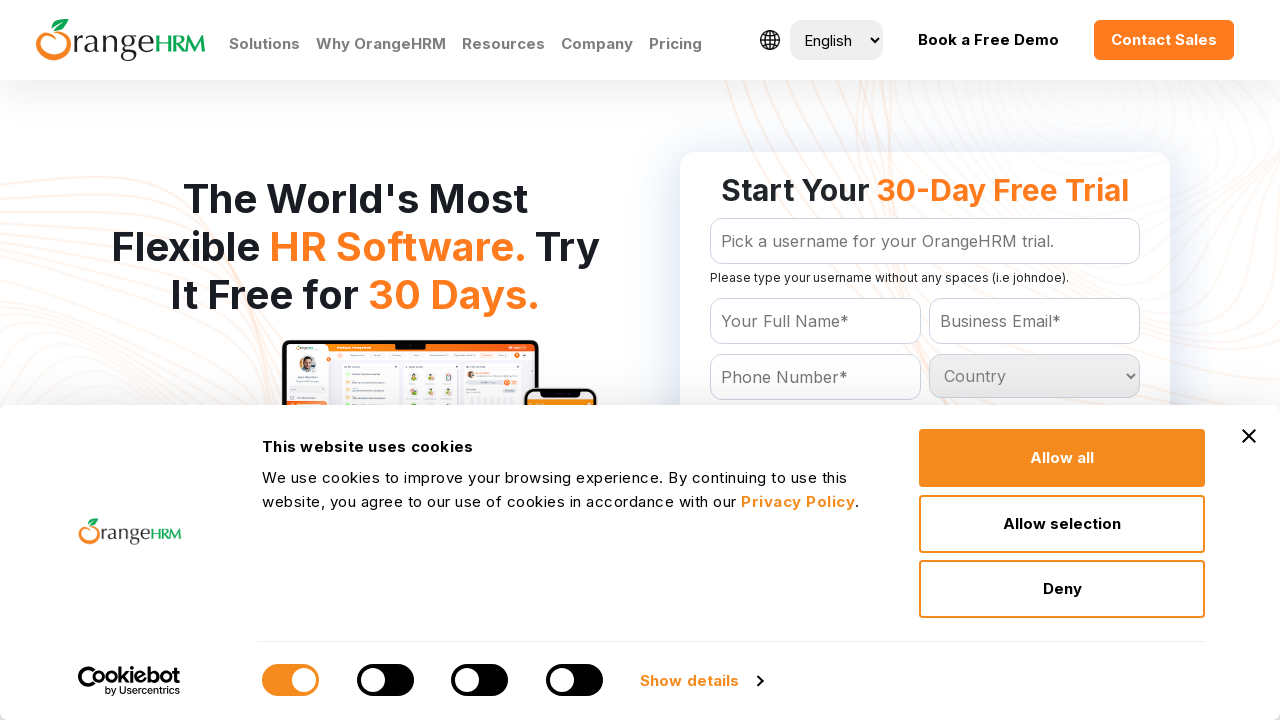

Retrieved option at index 116
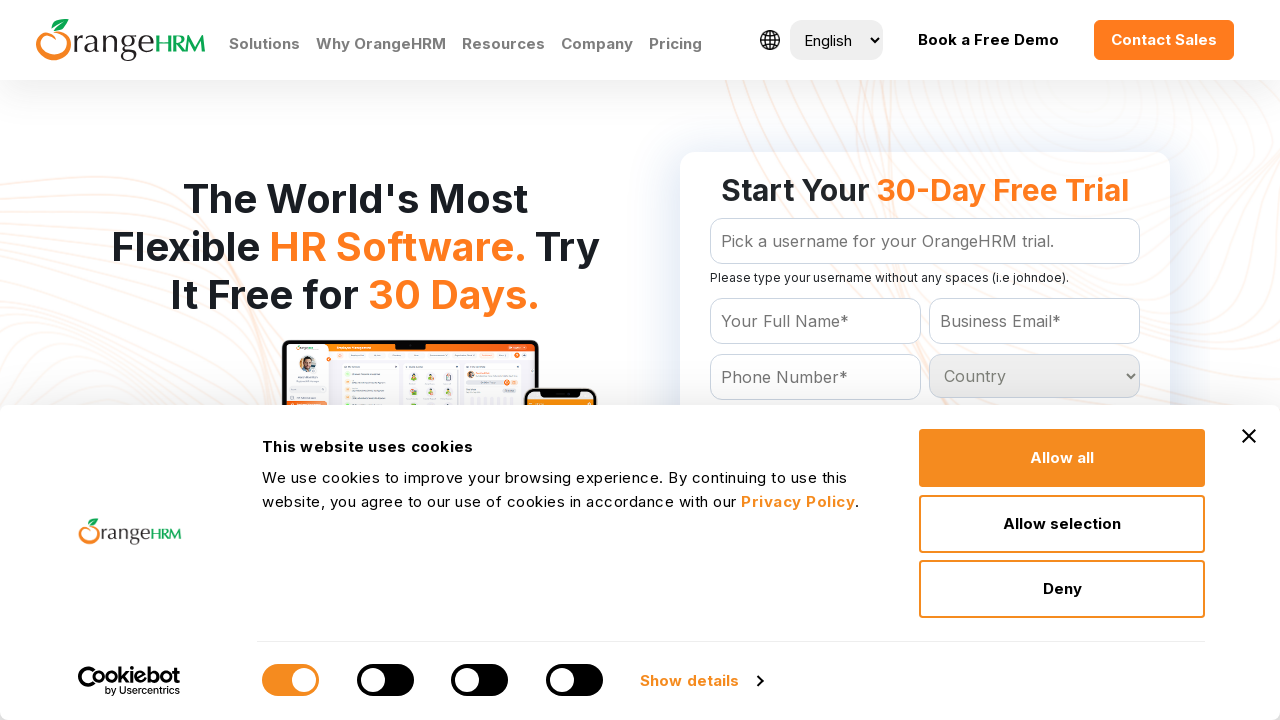

Retrieved option at index 117
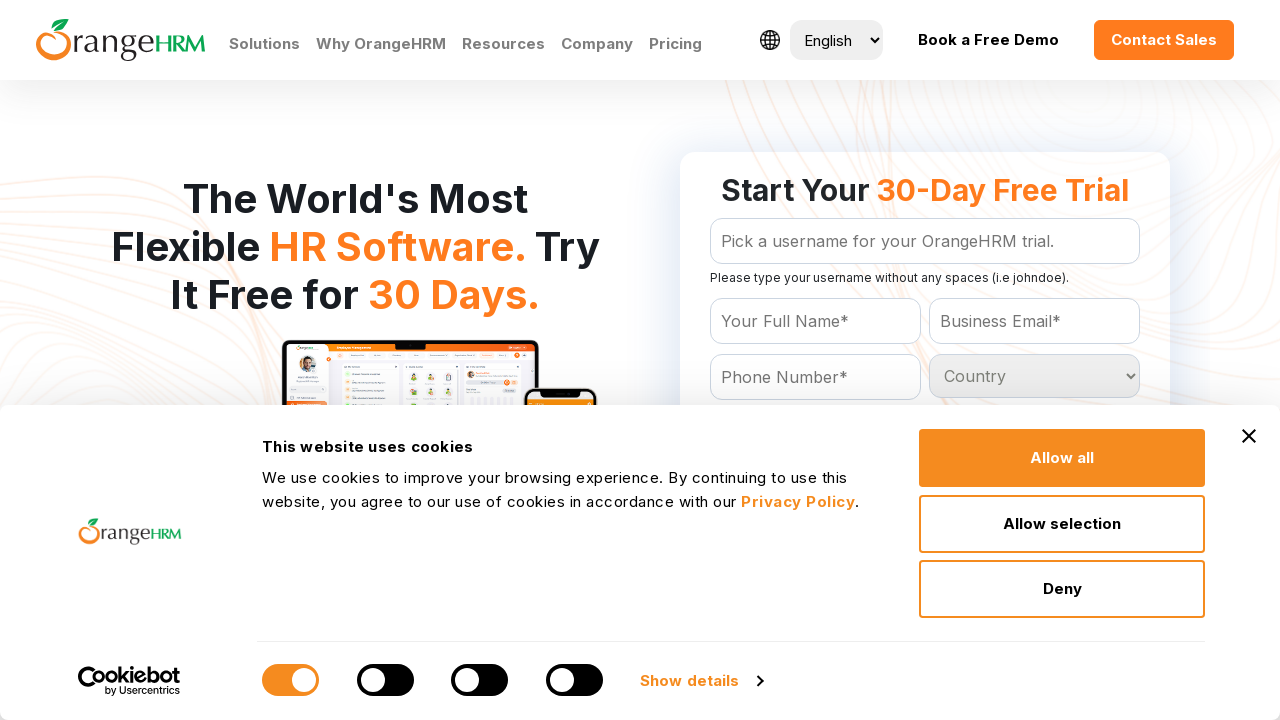

Retrieved option at index 118
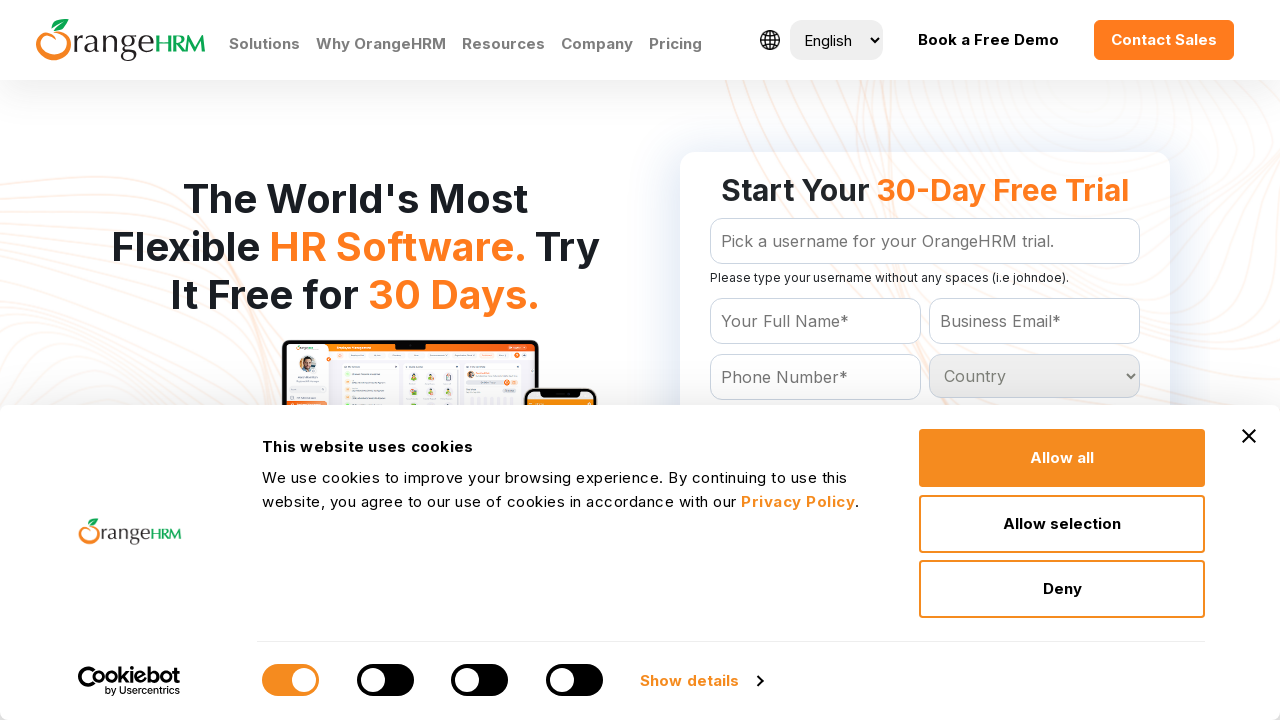

Retrieved option at index 119
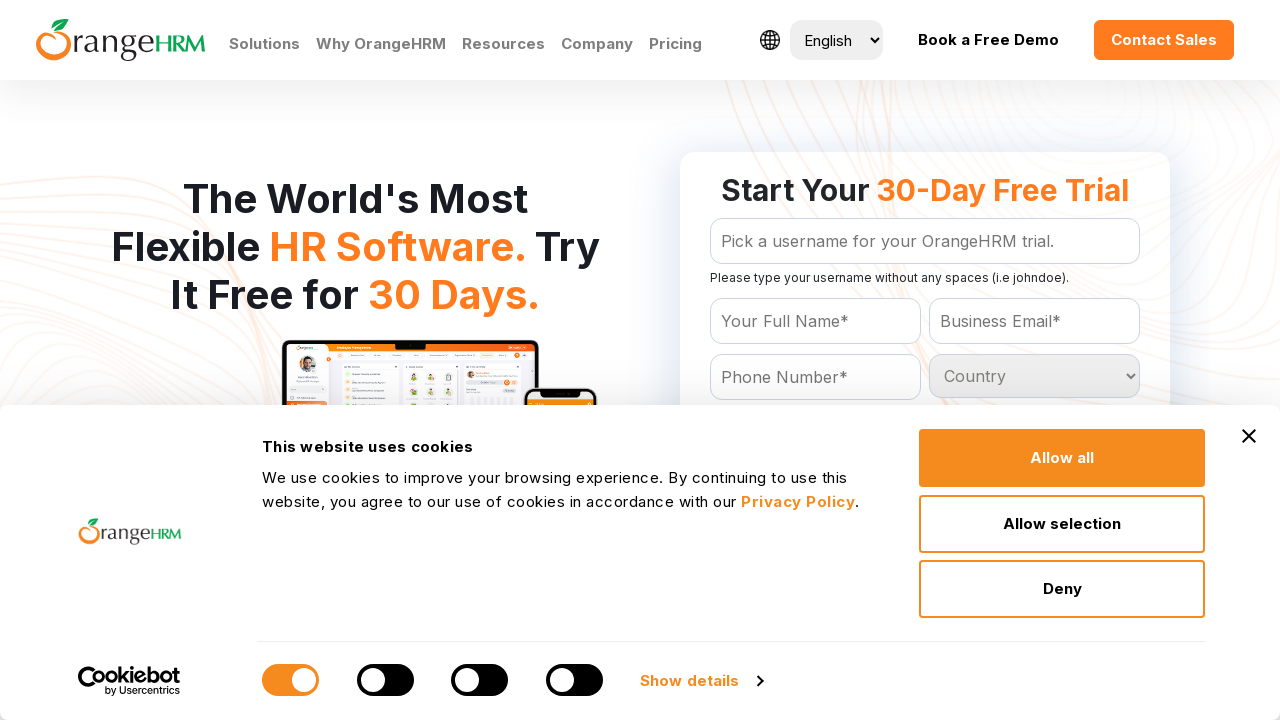

Retrieved option at index 120
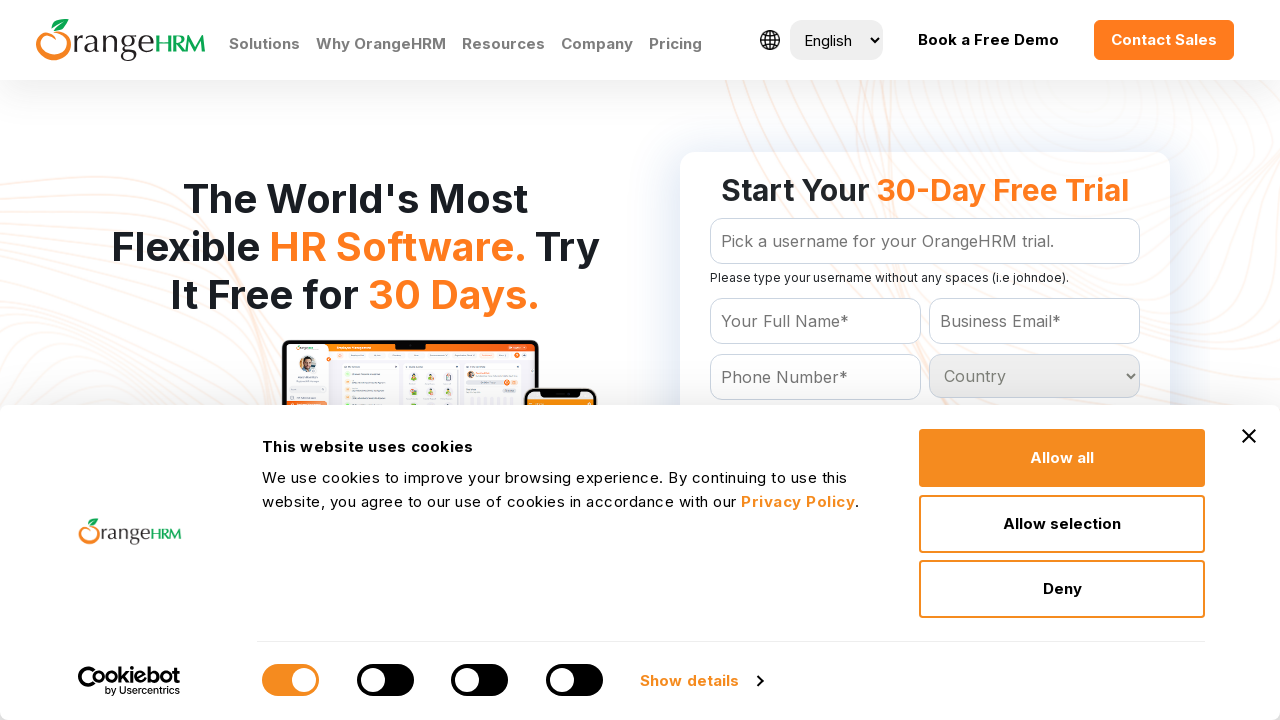

Retrieved option at index 121
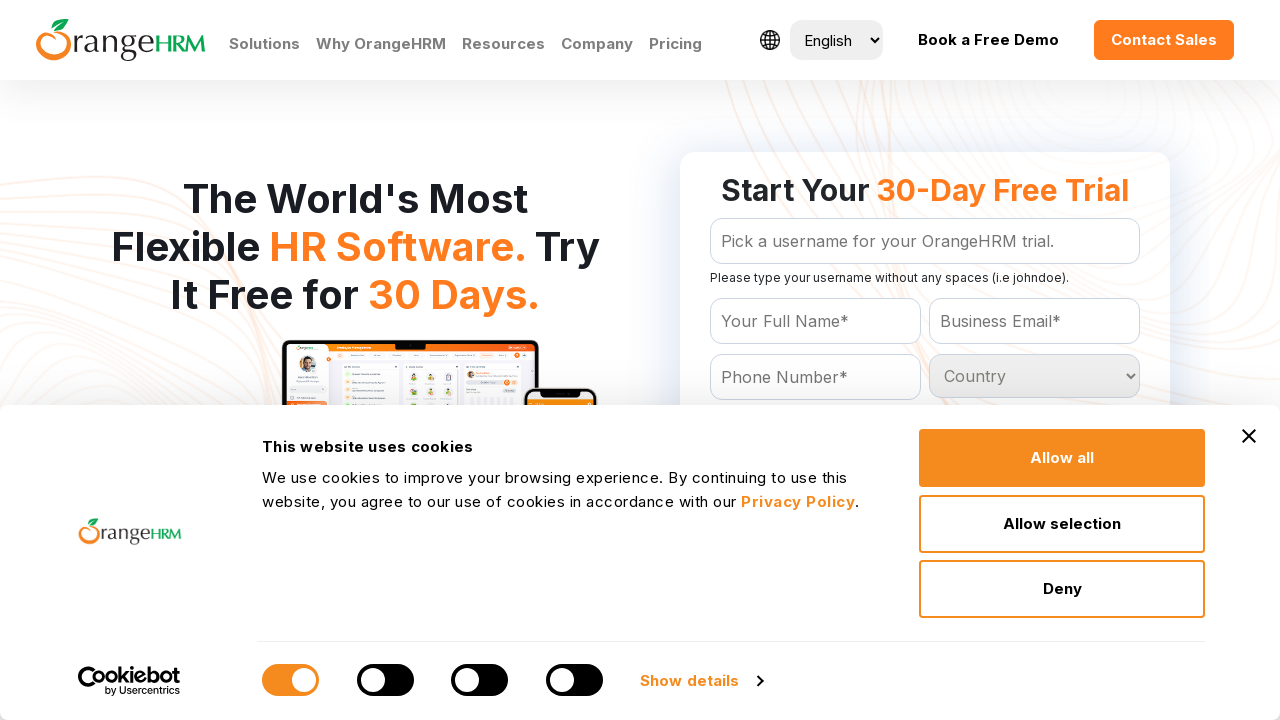

Retrieved option at index 122
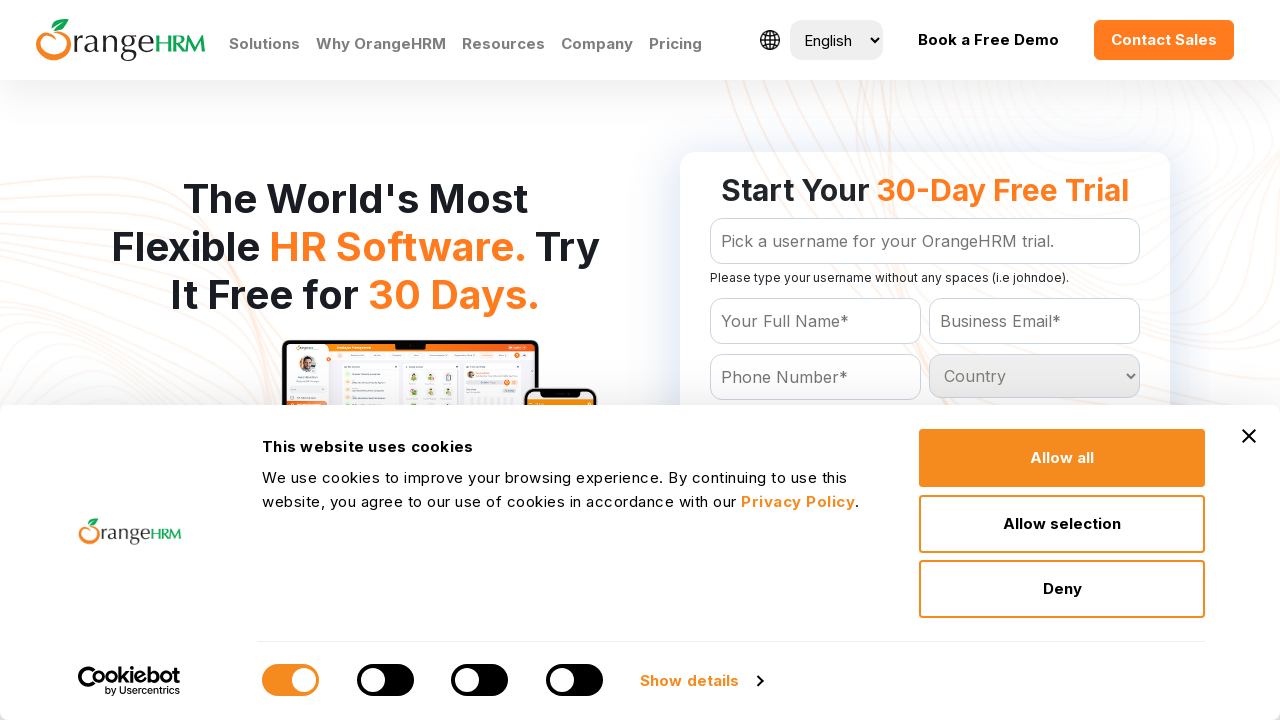

Retrieved option at index 123
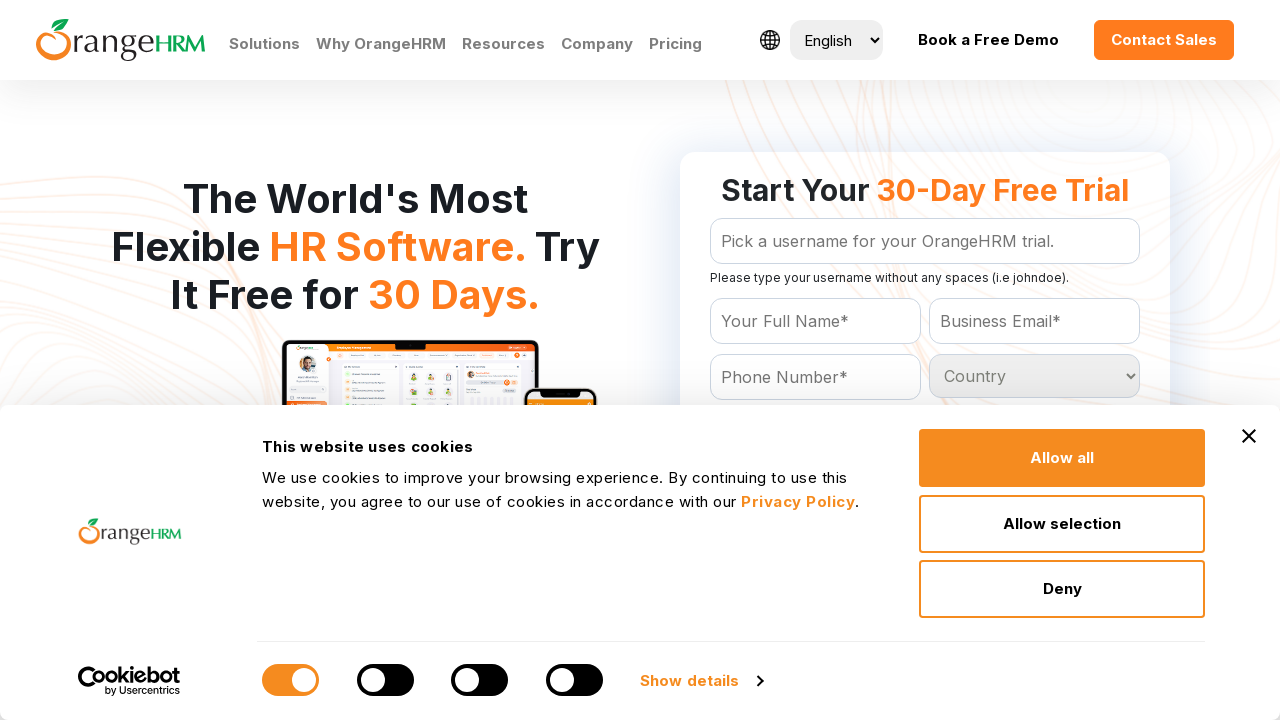

Retrieved option at index 124
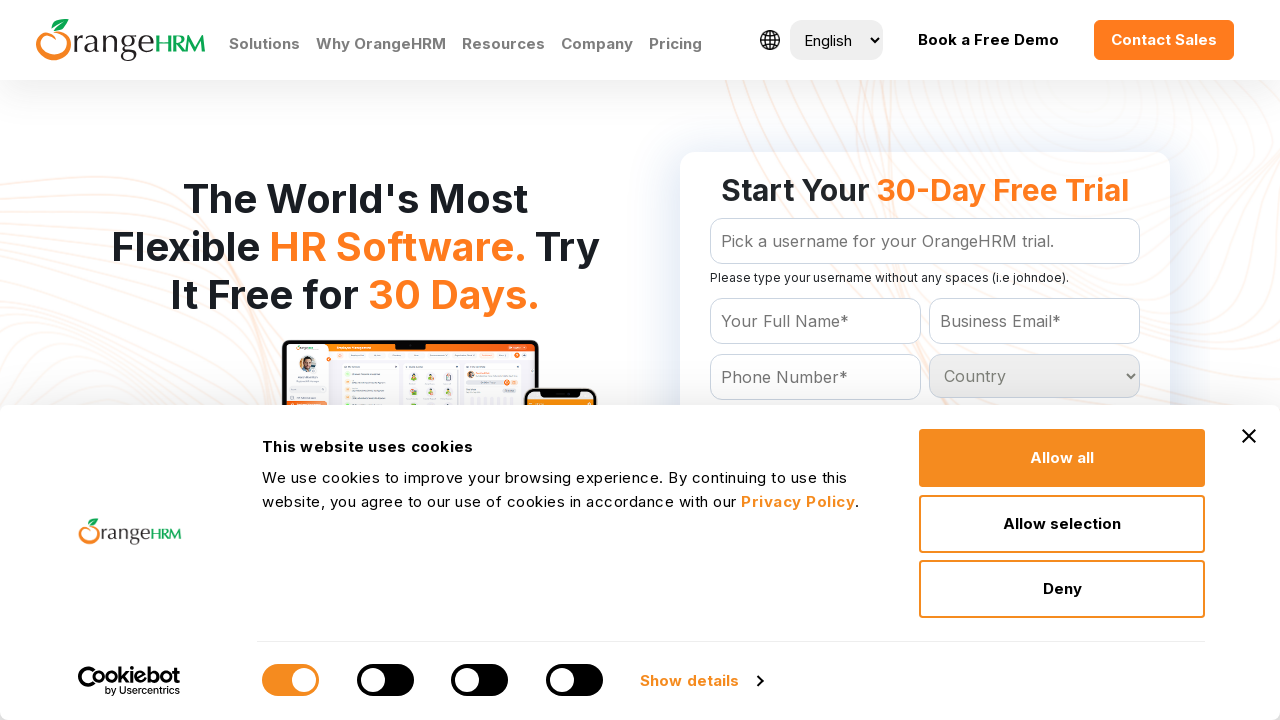

Retrieved option at index 125
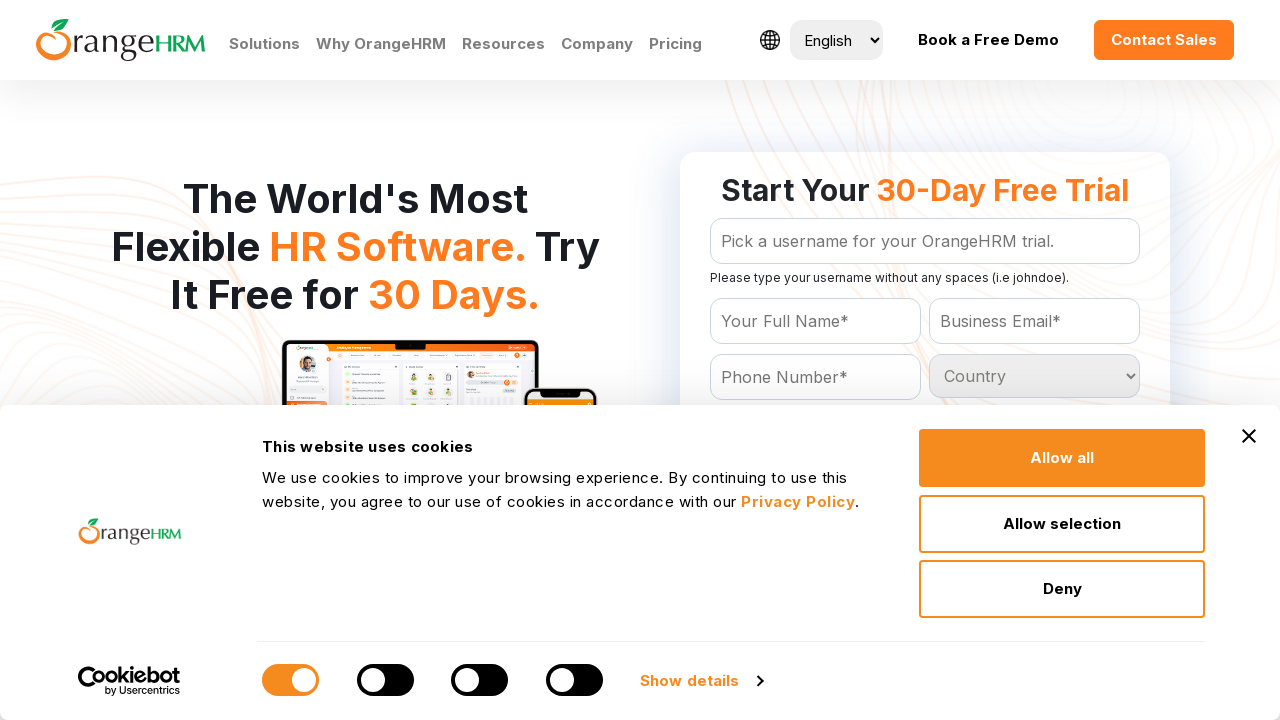

Retrieved option at index 126
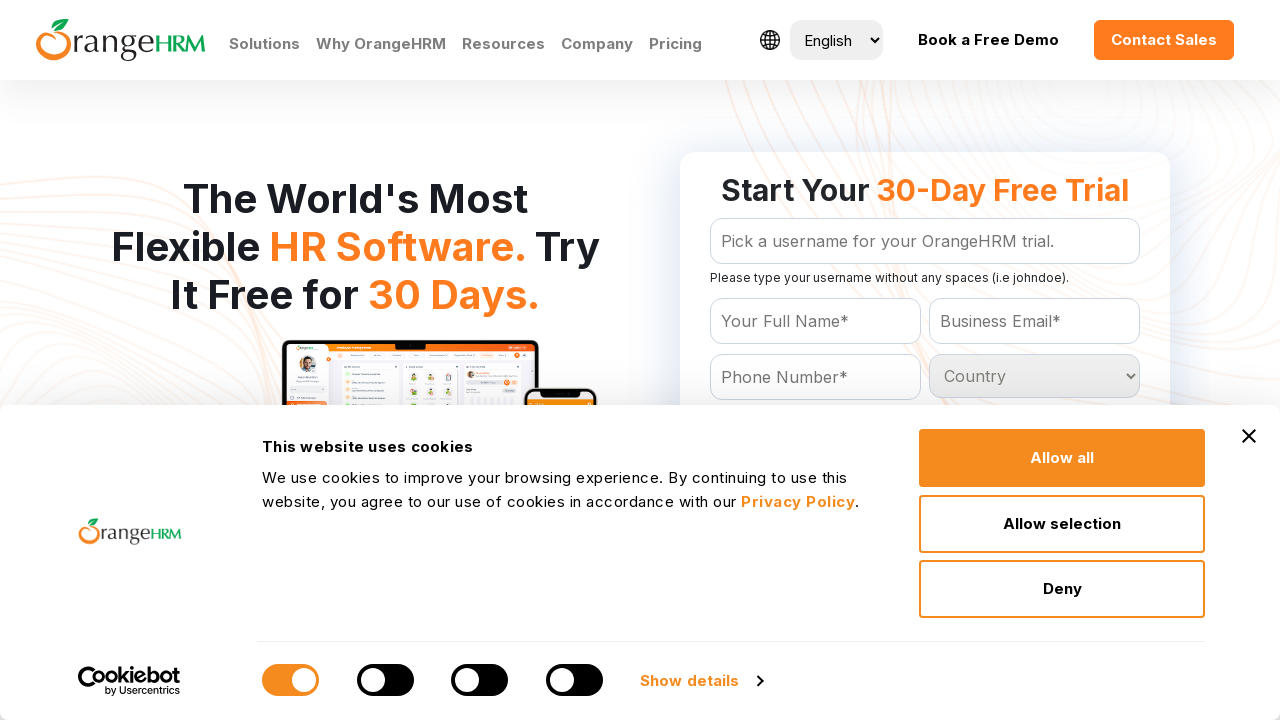

Retrieved option at index 127
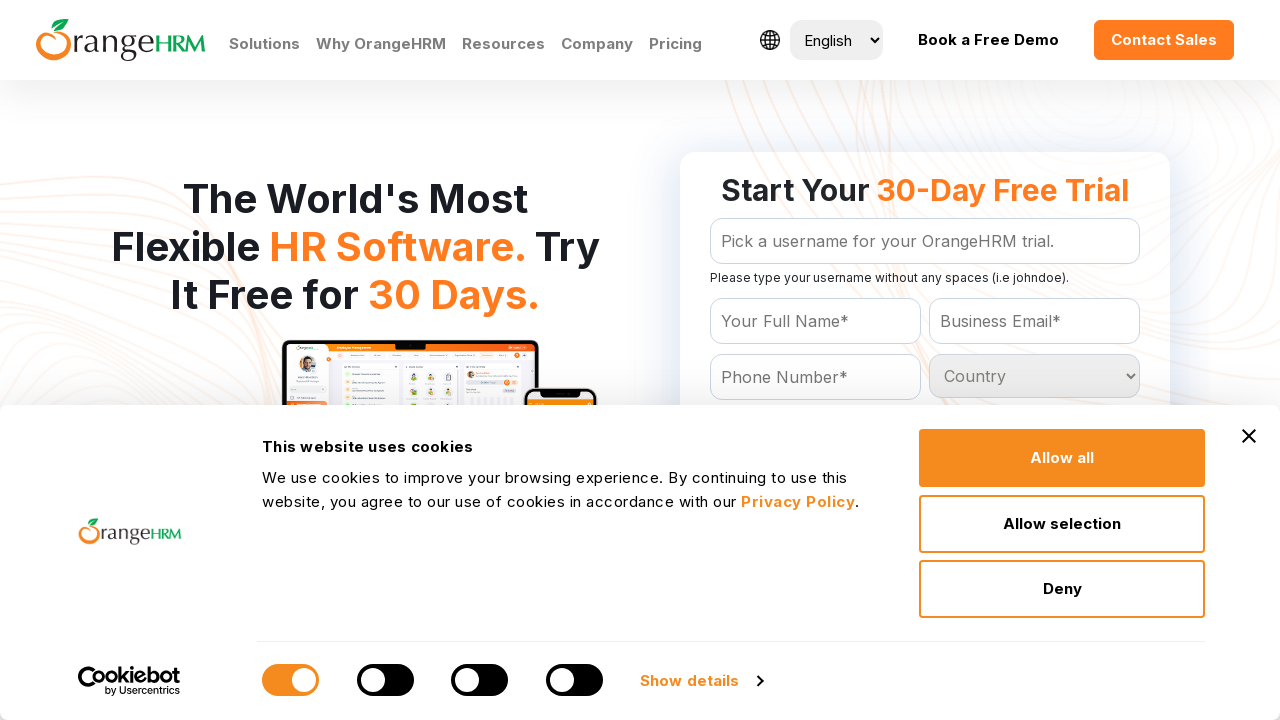

Retrieved option at index 128
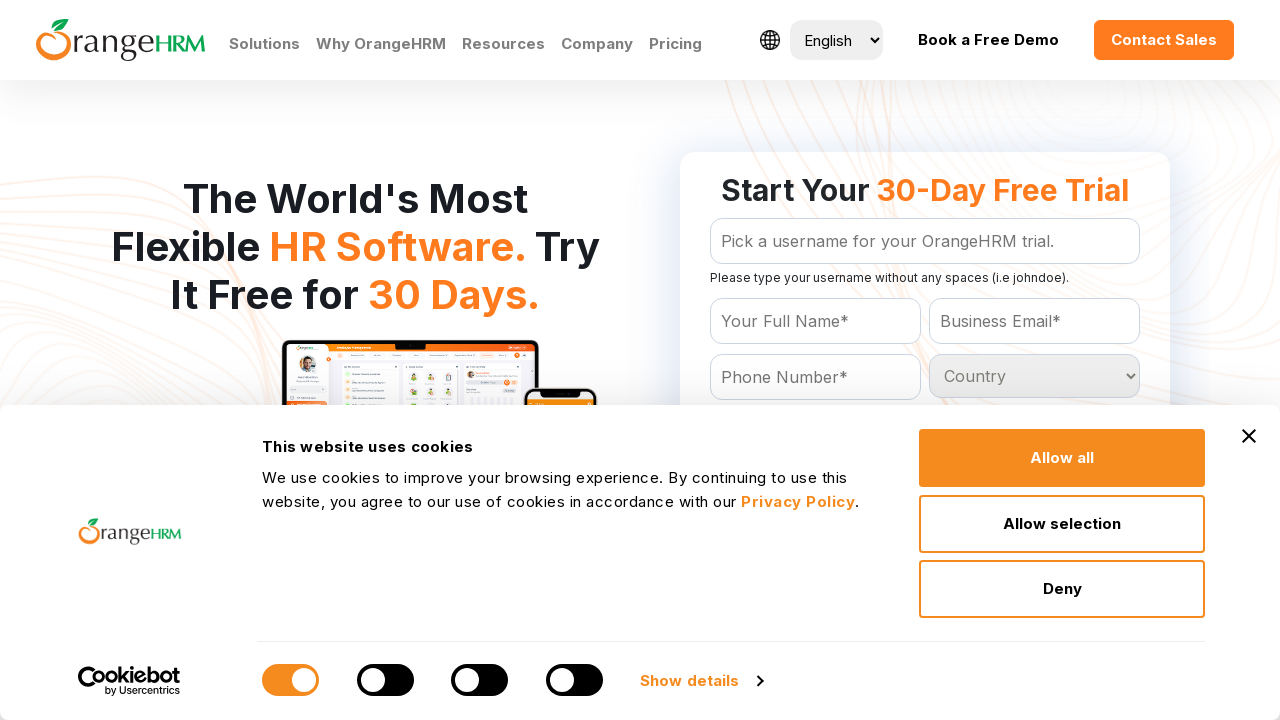

Retrieved option at index 129
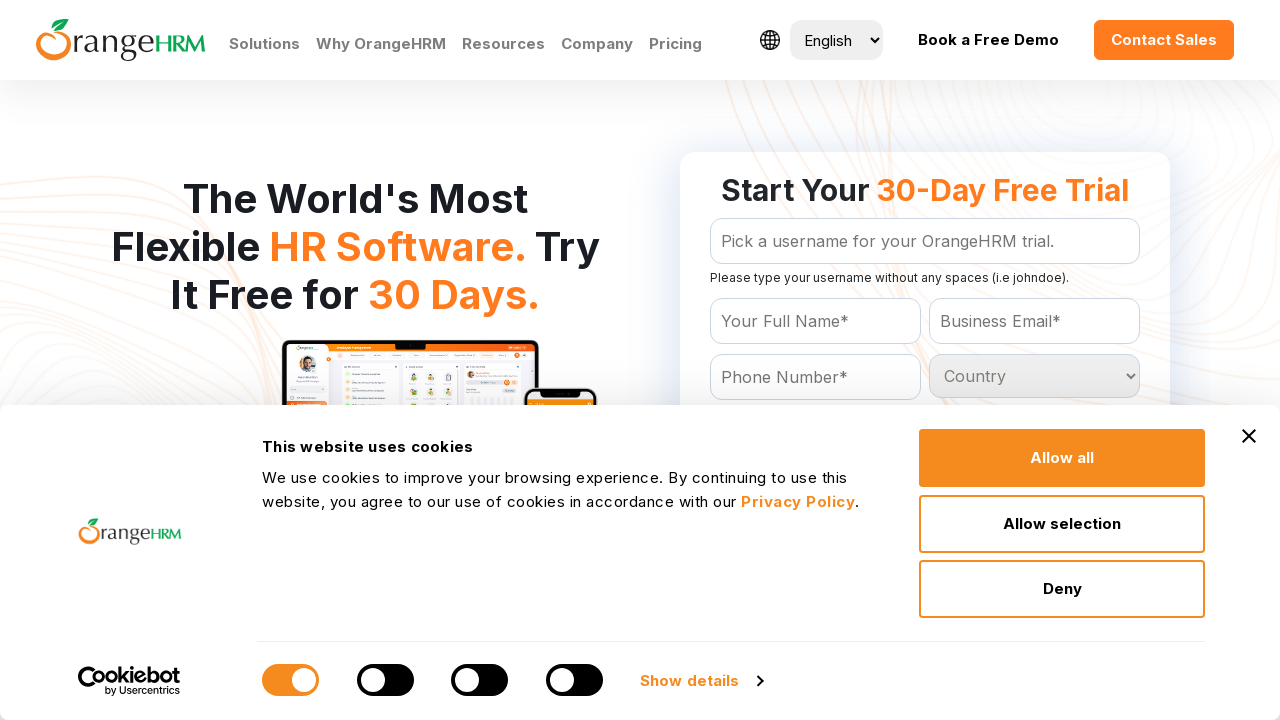

Retrieved option at index 130
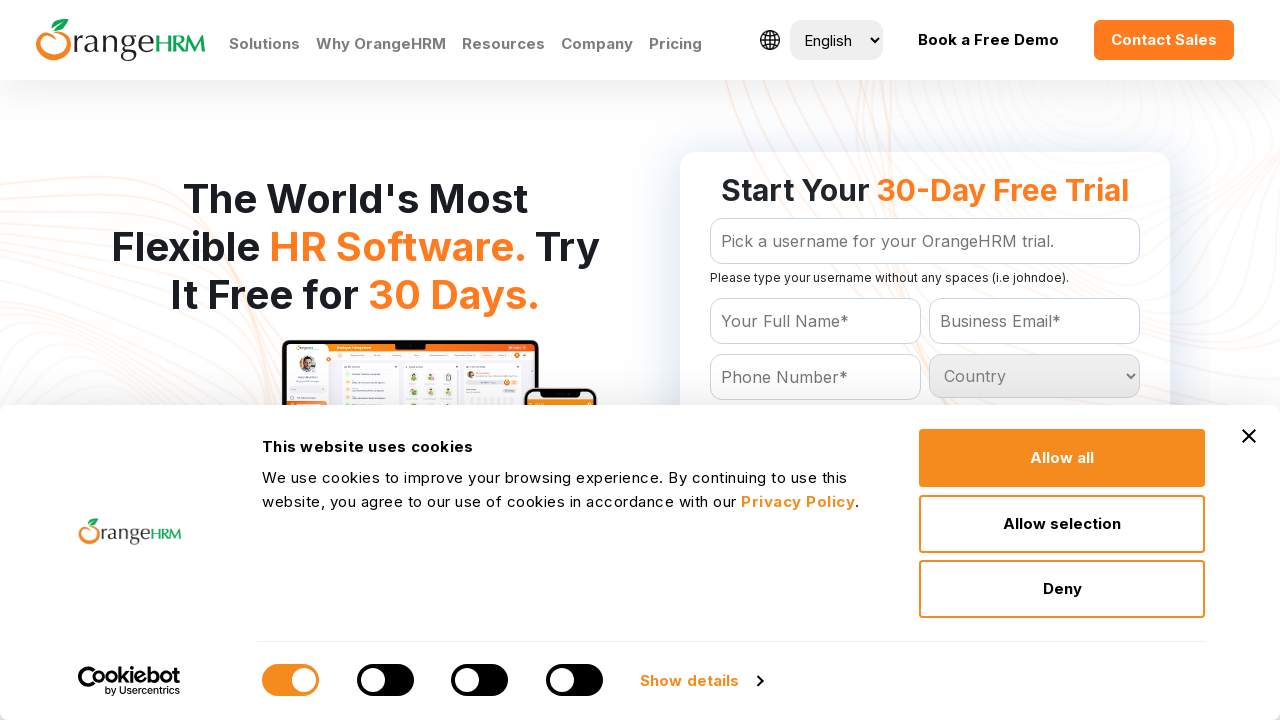

Retrieved option at index 131
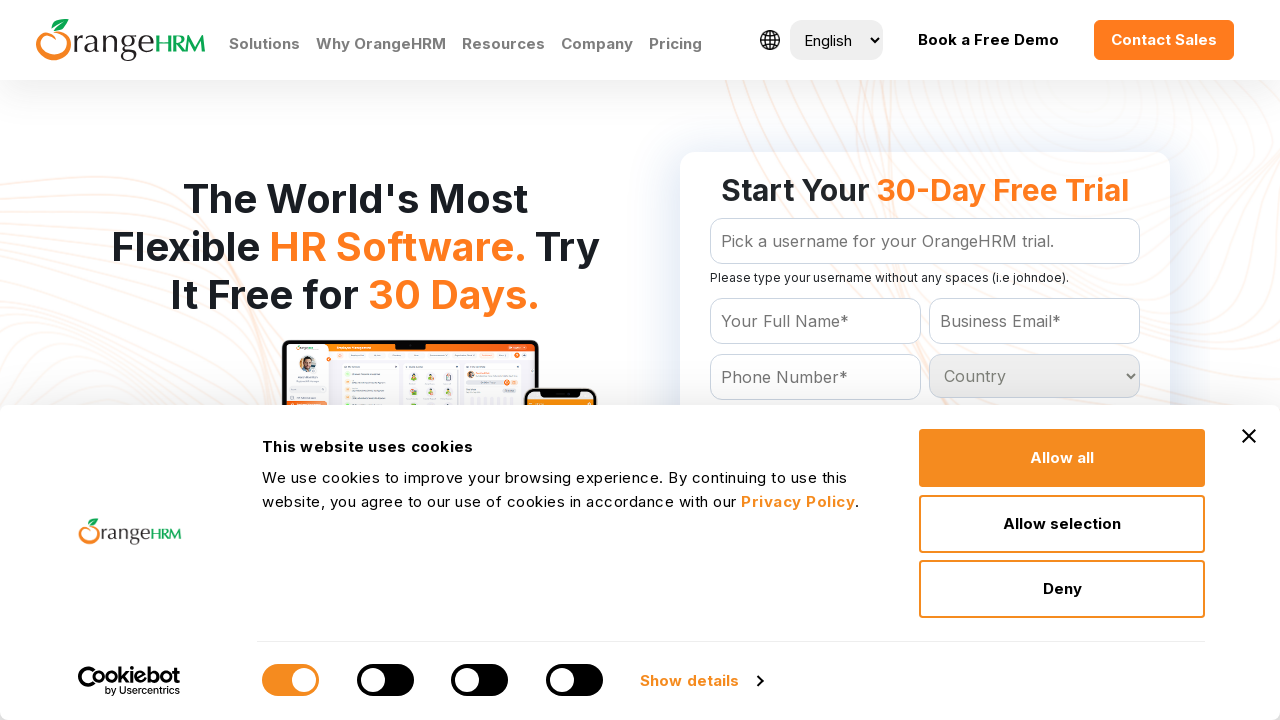

Retrieved option at index 132
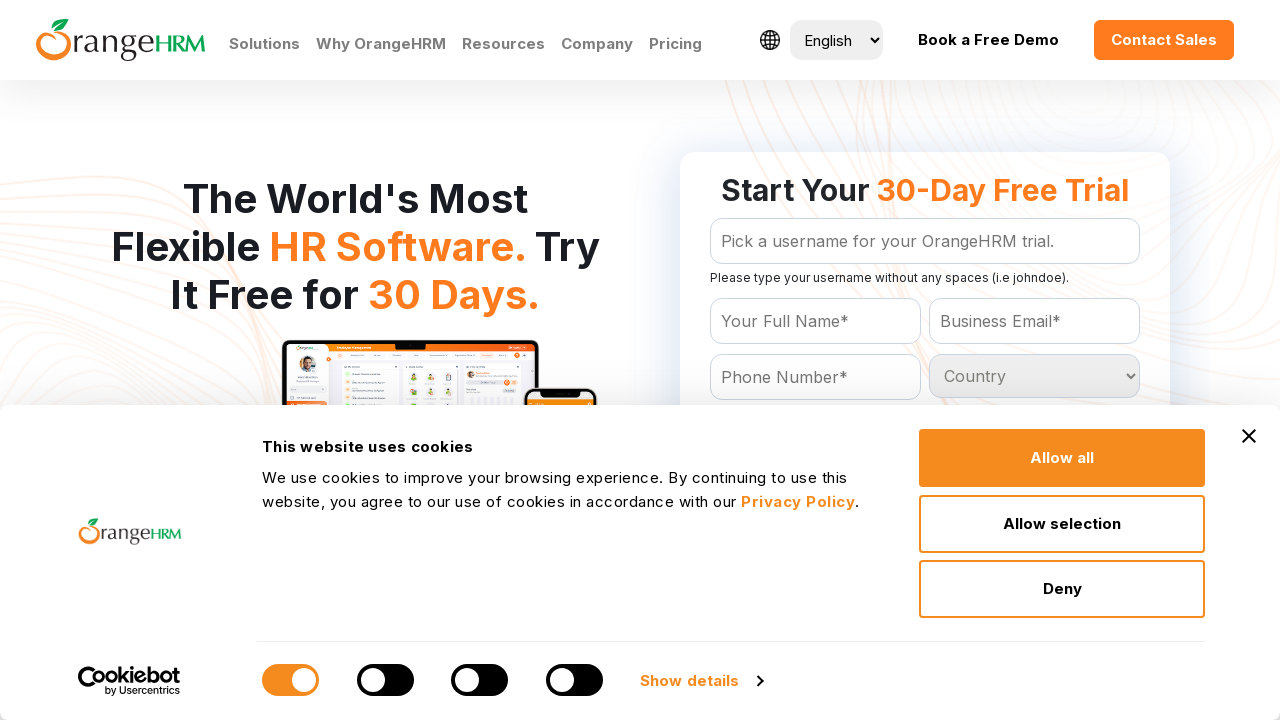

Retrieved option at index 133
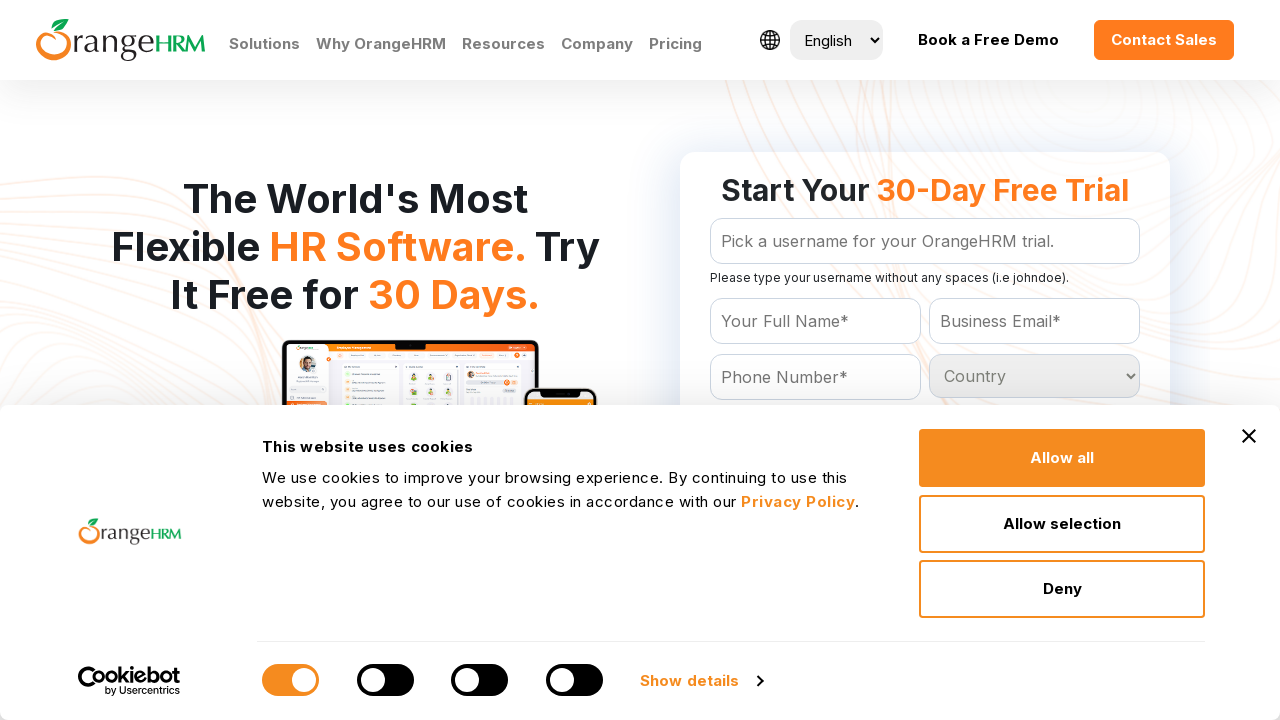

Retrieved option at index 134
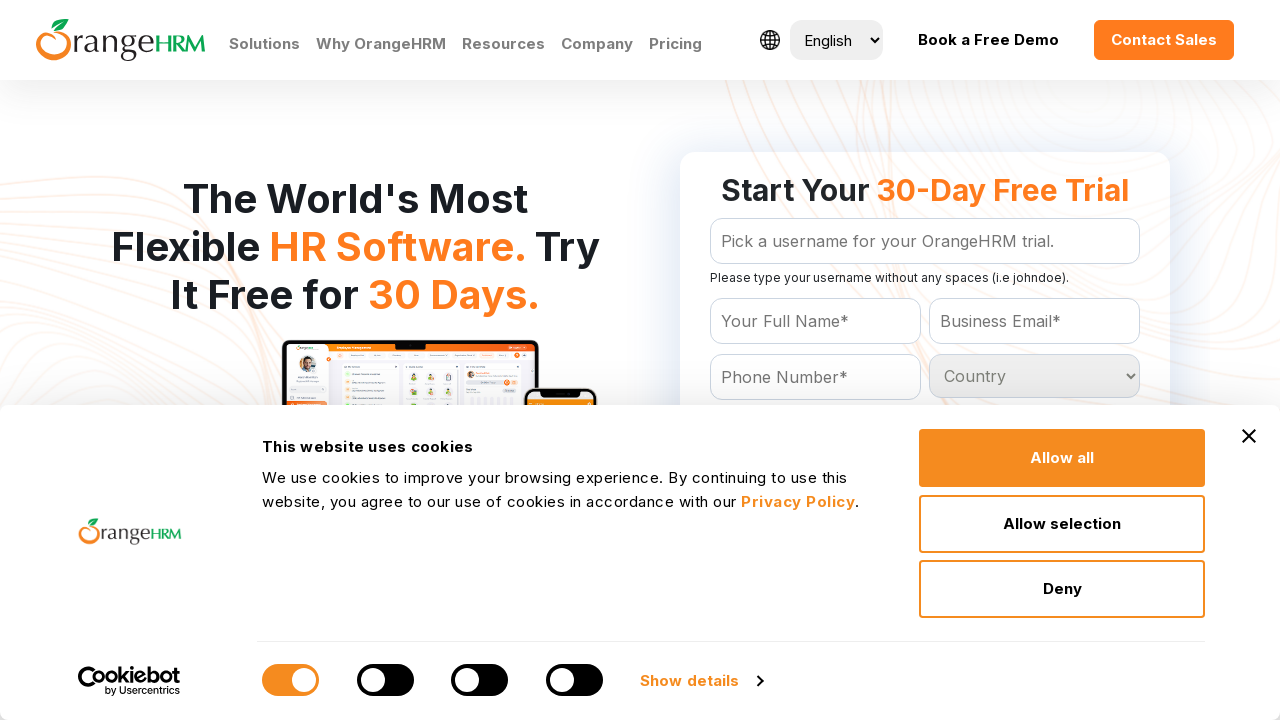

Retrieved option at index 135
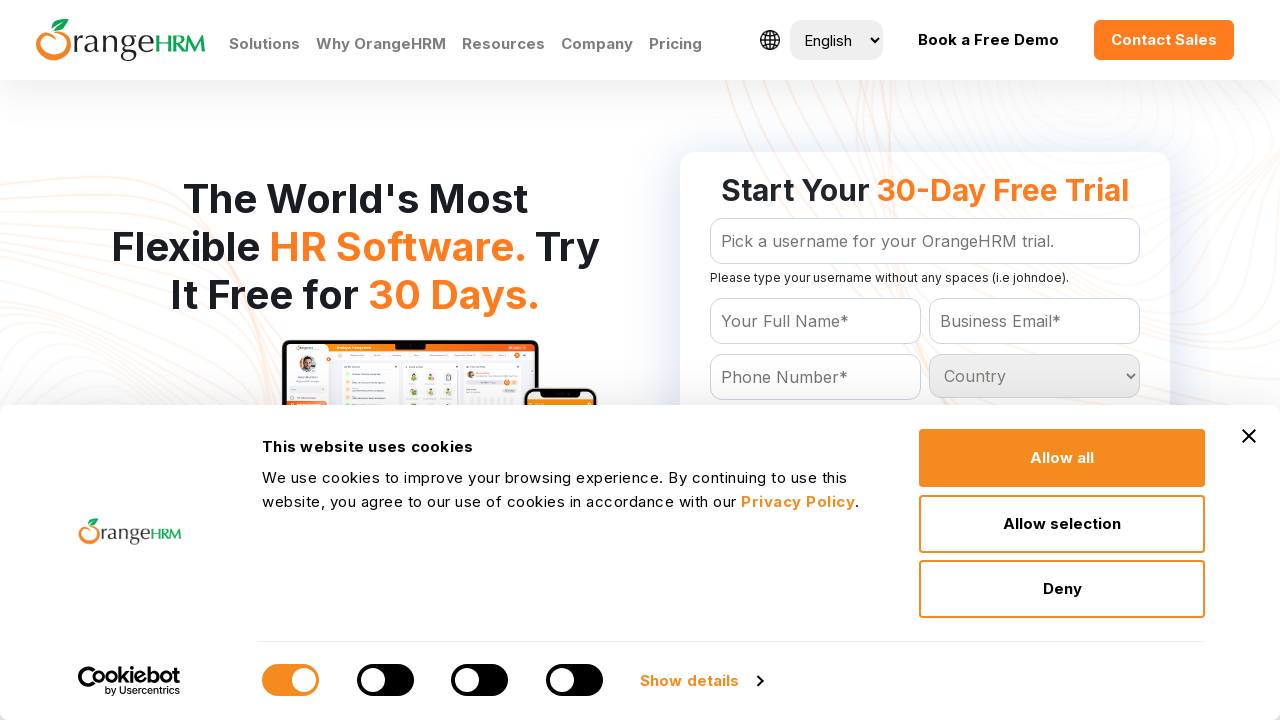

Retrieved option at index 136
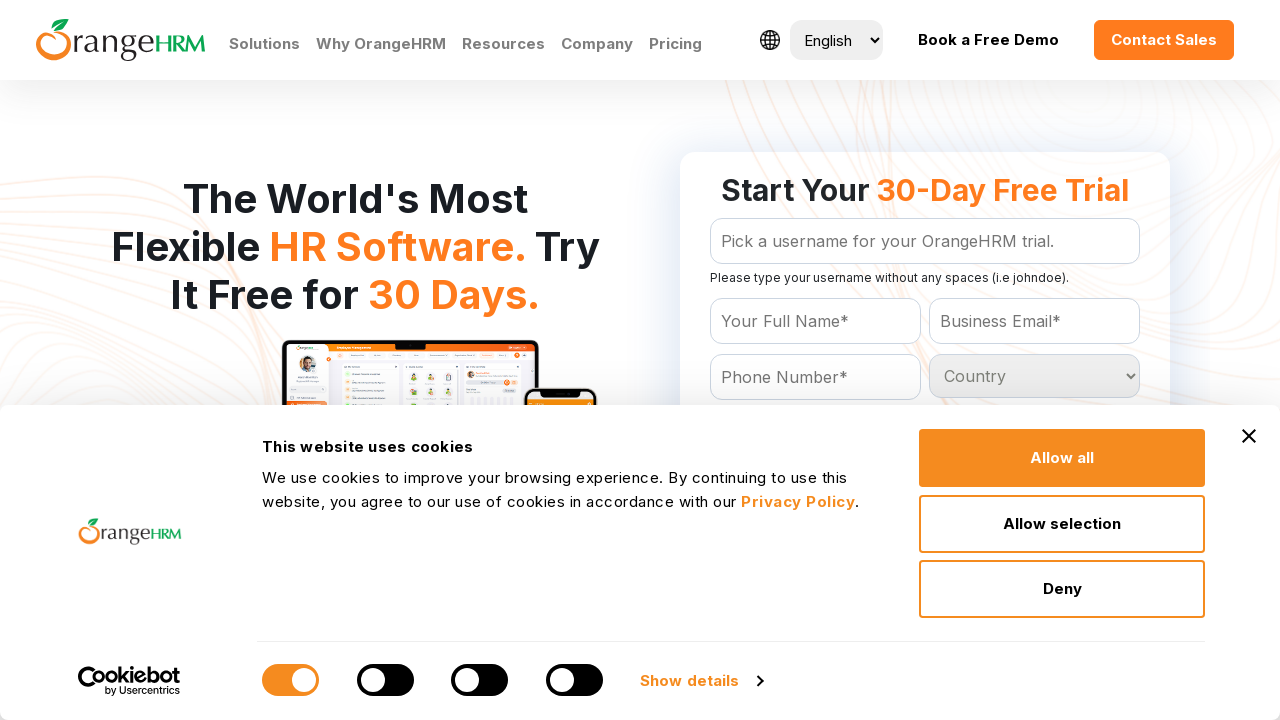

Retrieved option at index 137
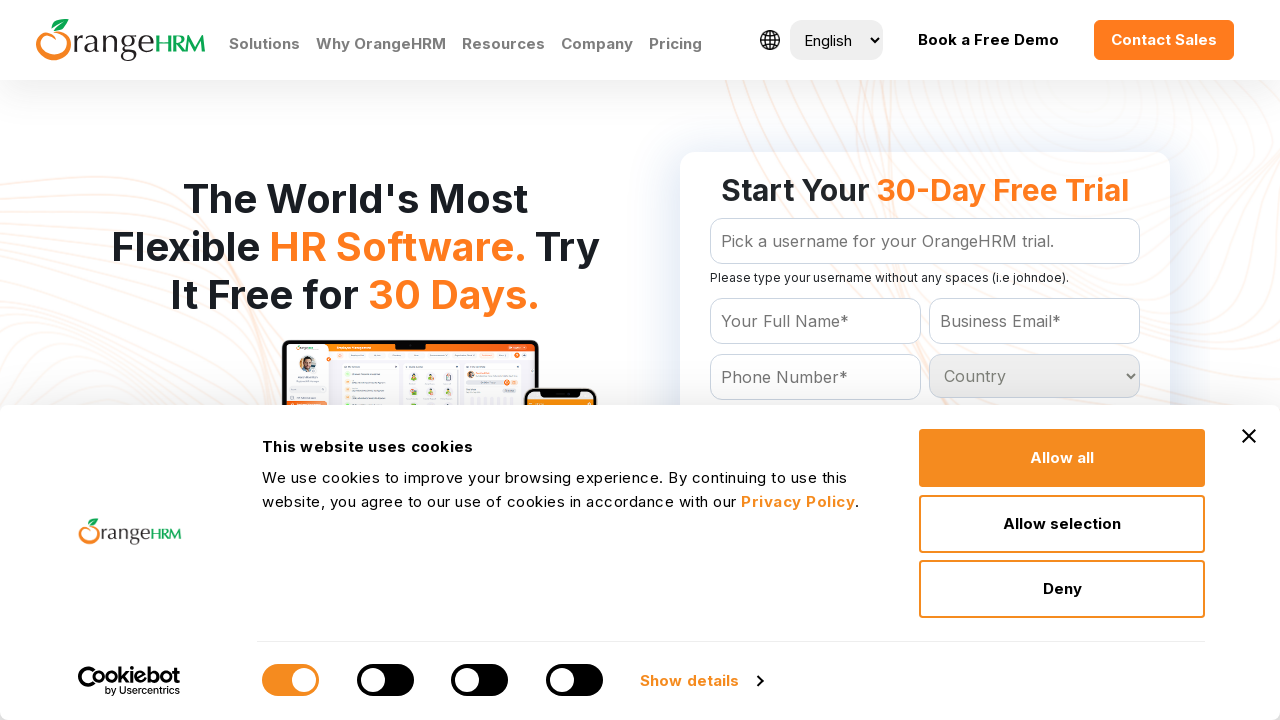

Retrieved option at index 138
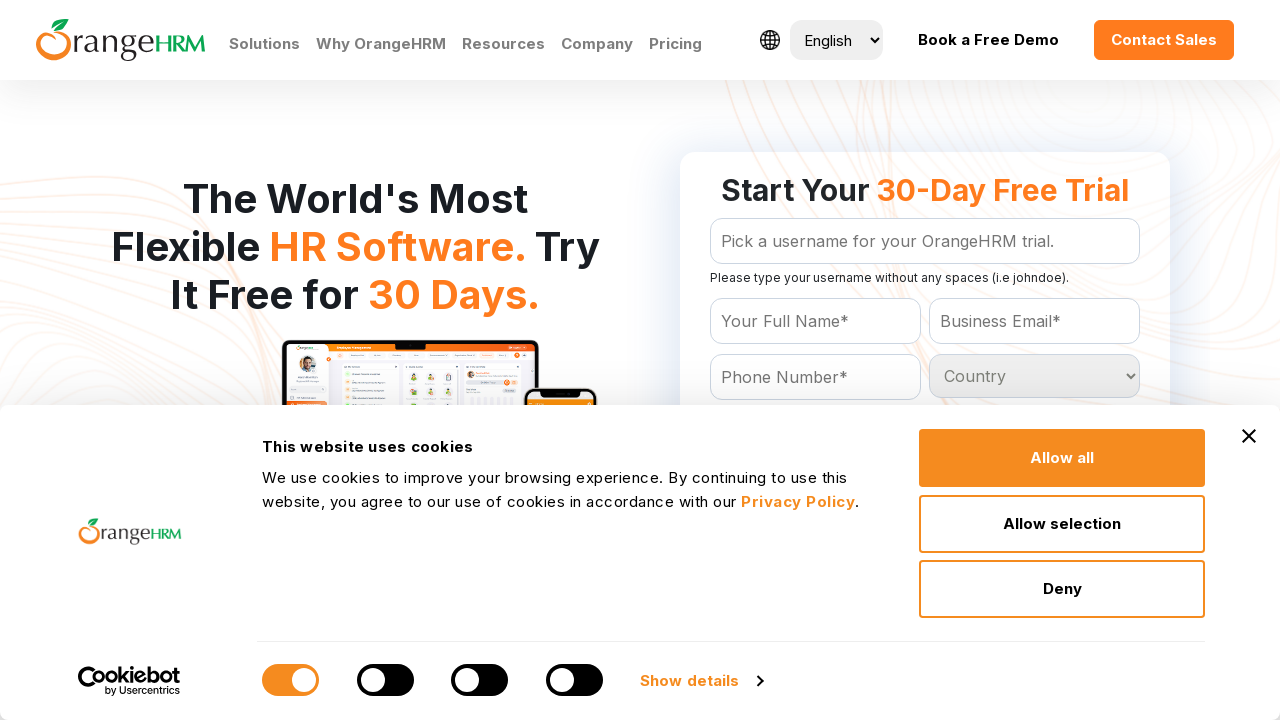

Retrieved option at index 139
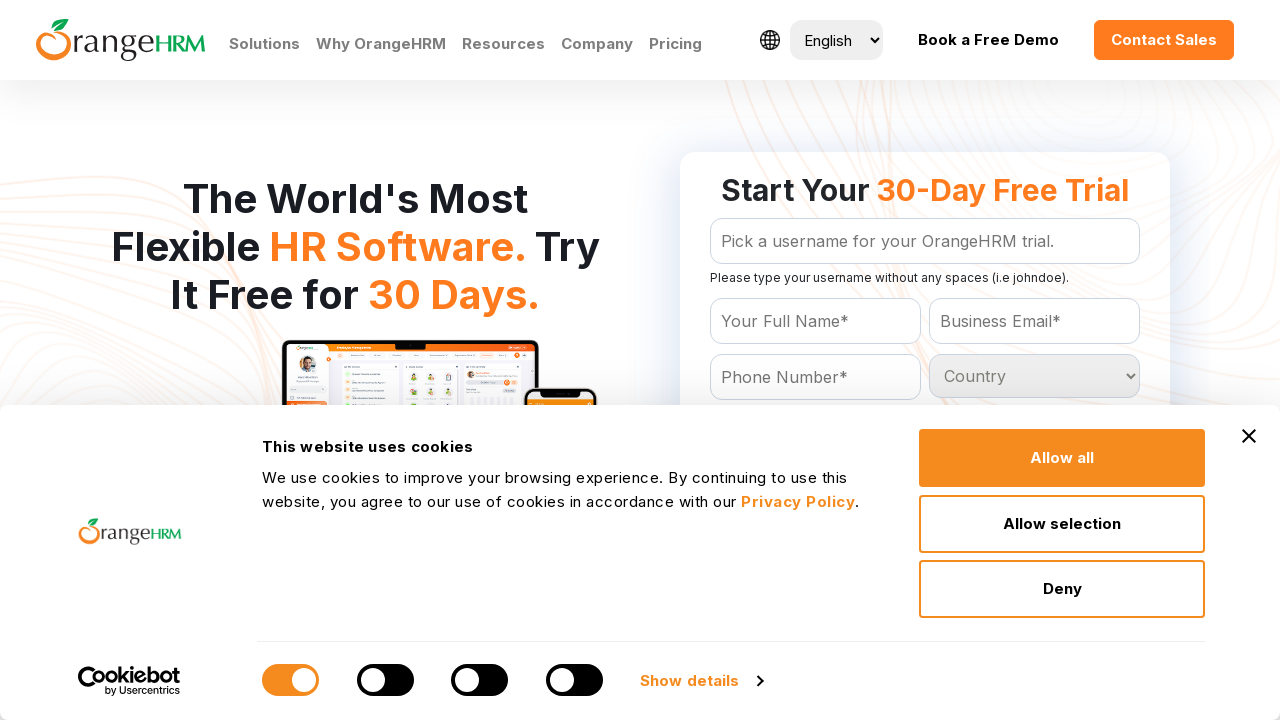

Retrieved option at index 140
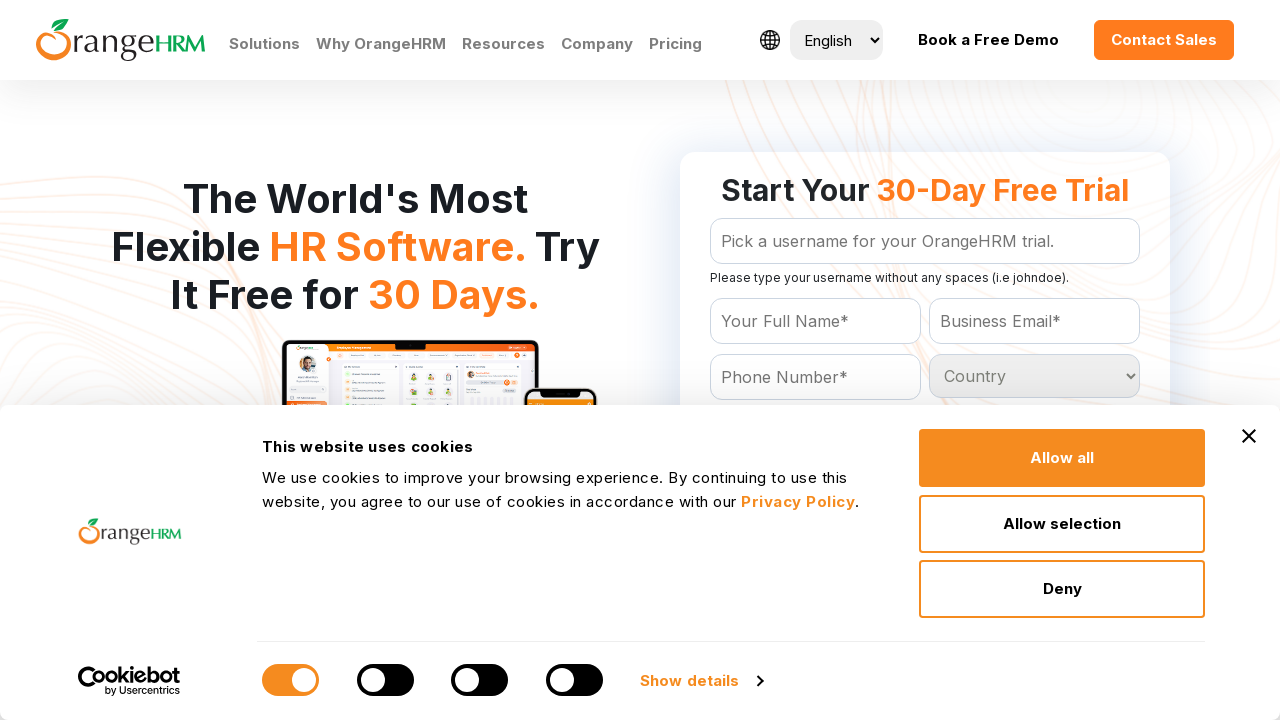

Retrieved option at index 141
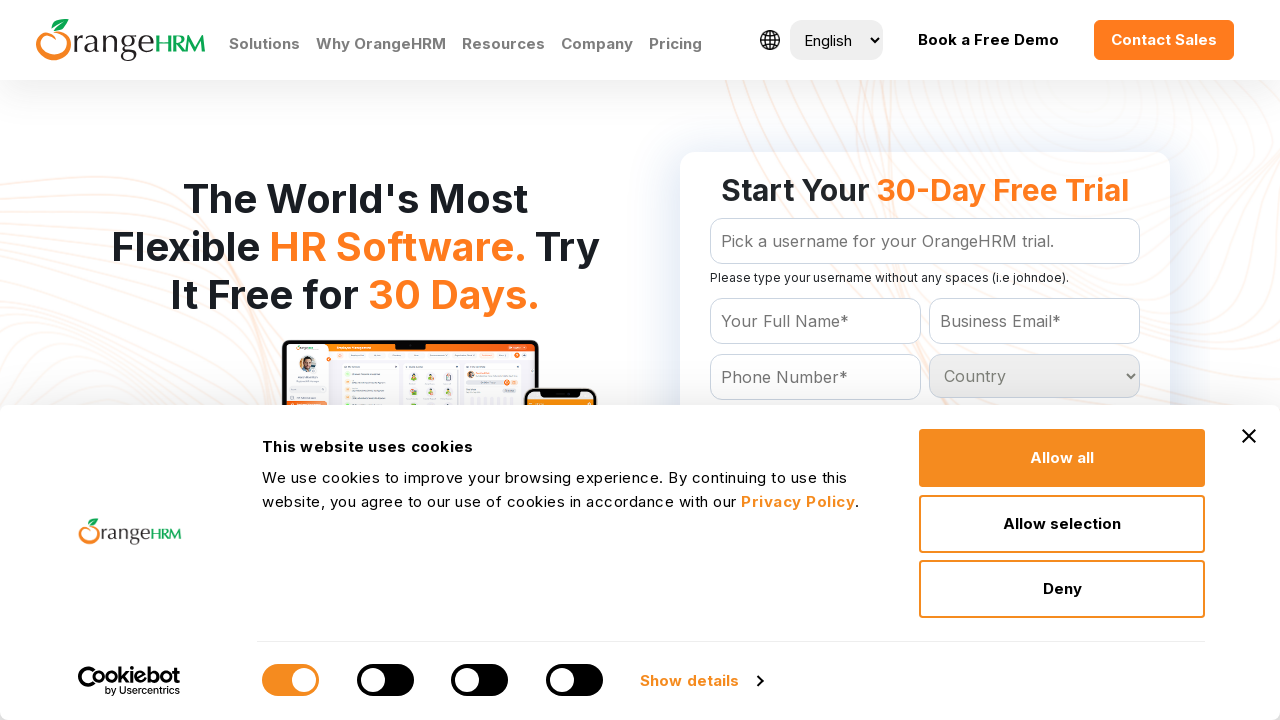

Retrieved option at index 142
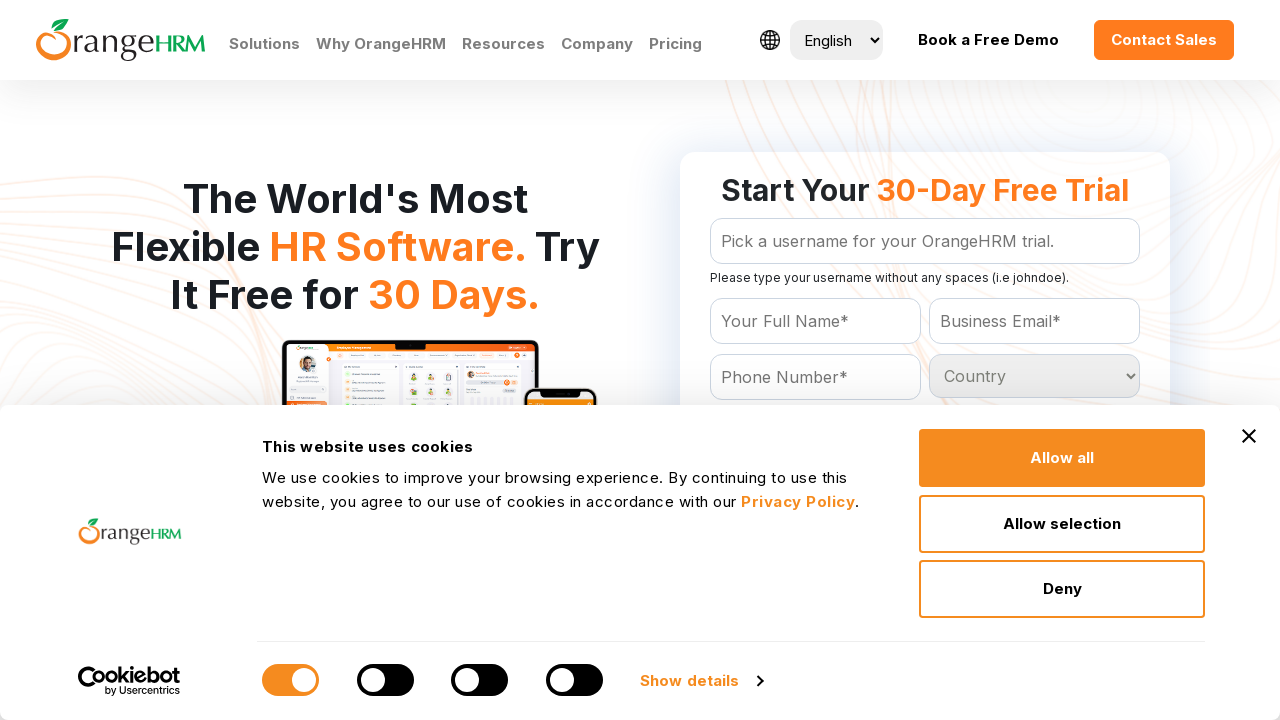

Retrieved option at index 143
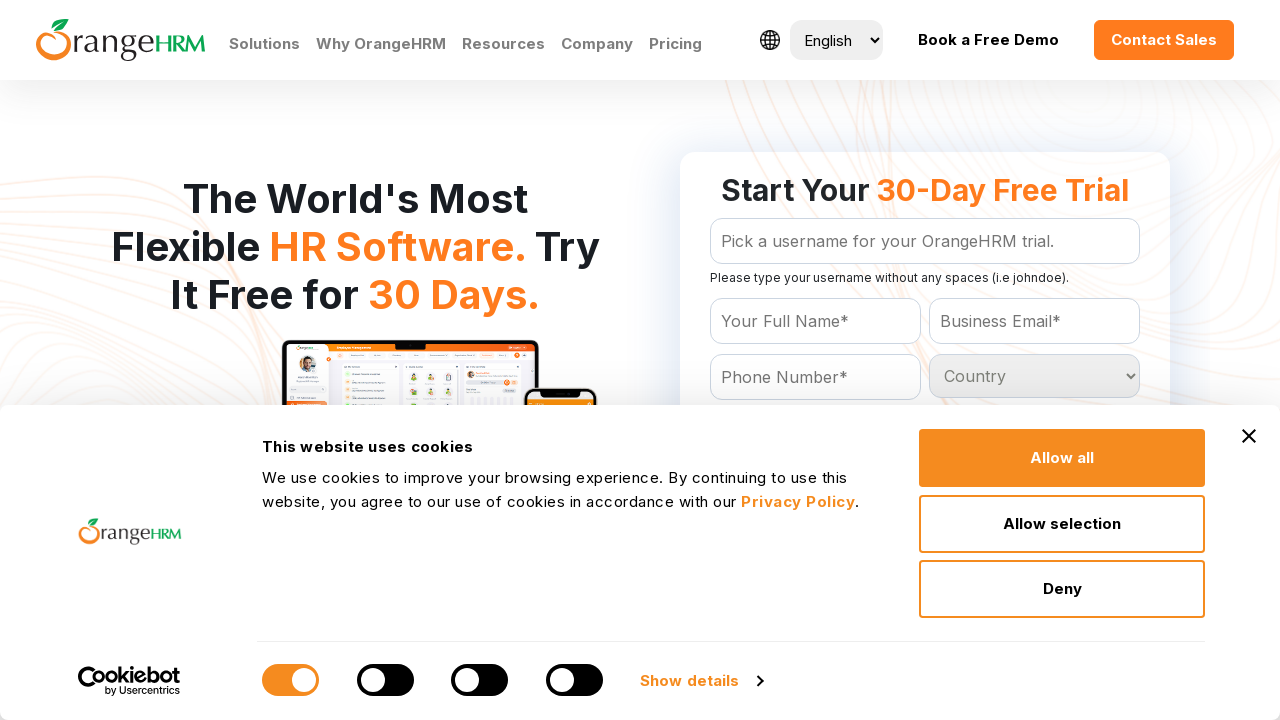

Retrieved option at index 144
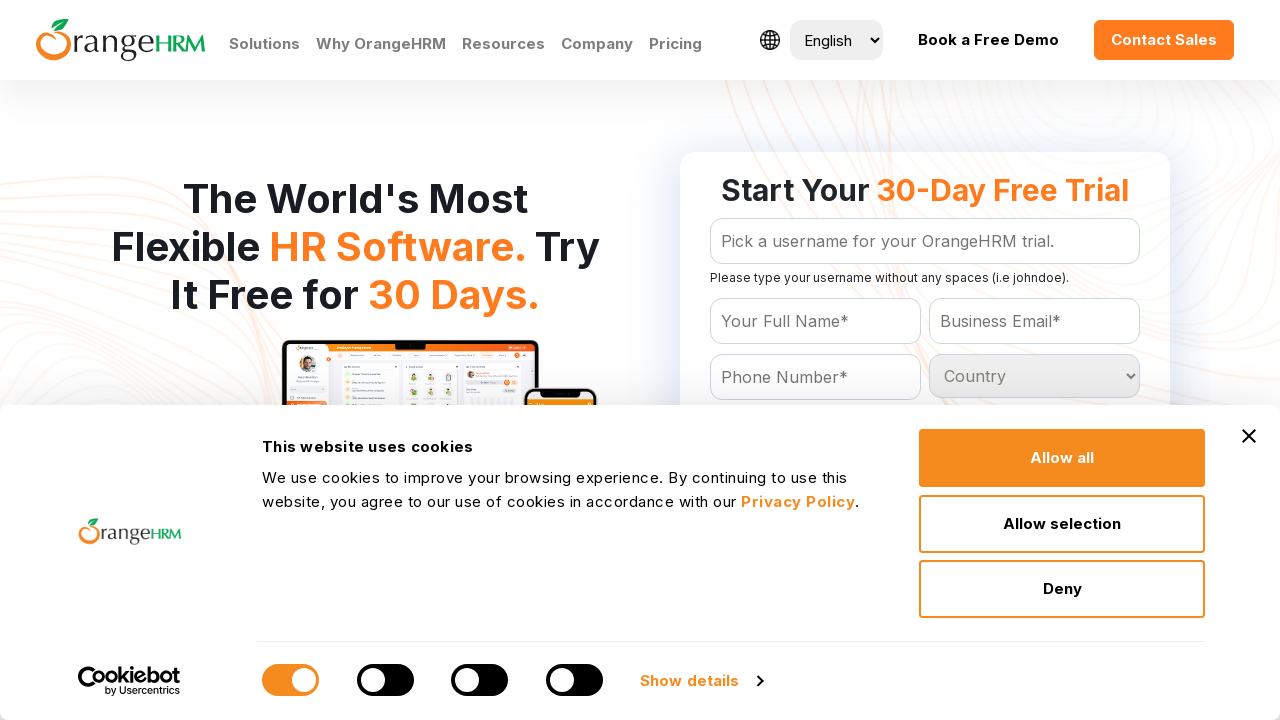

Retrieved option at index 145
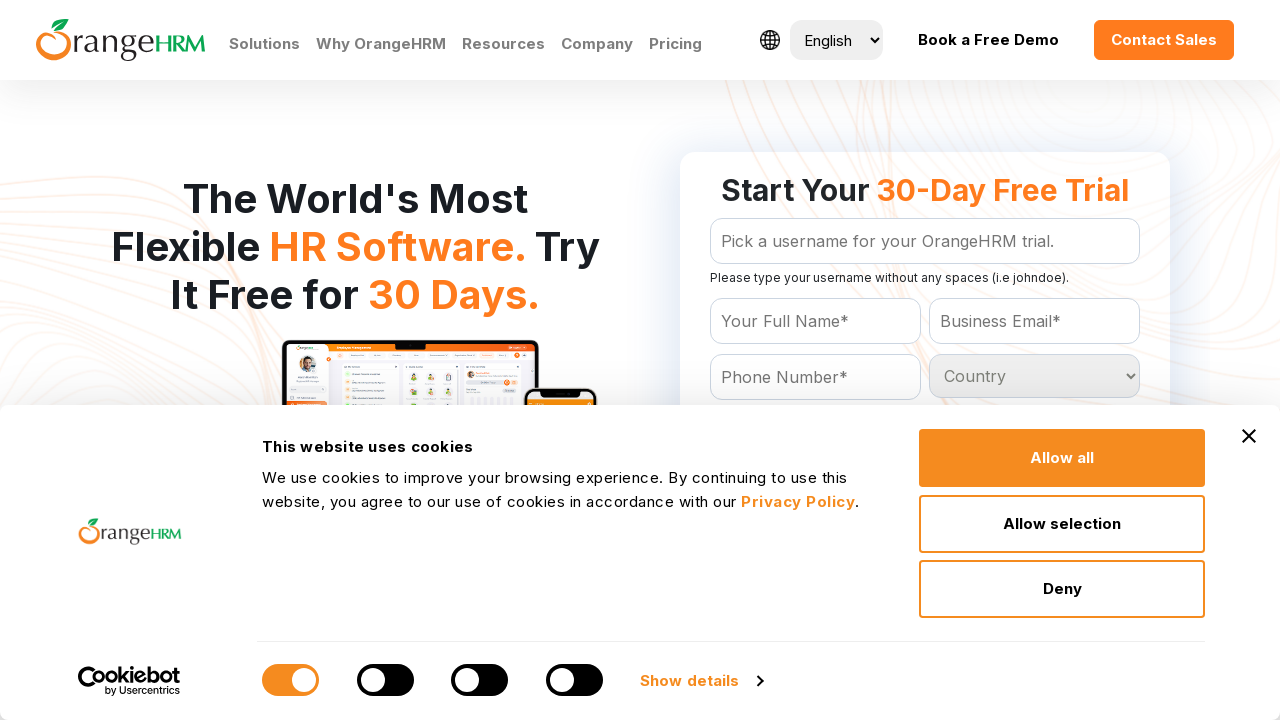

Retrieved option at index 146
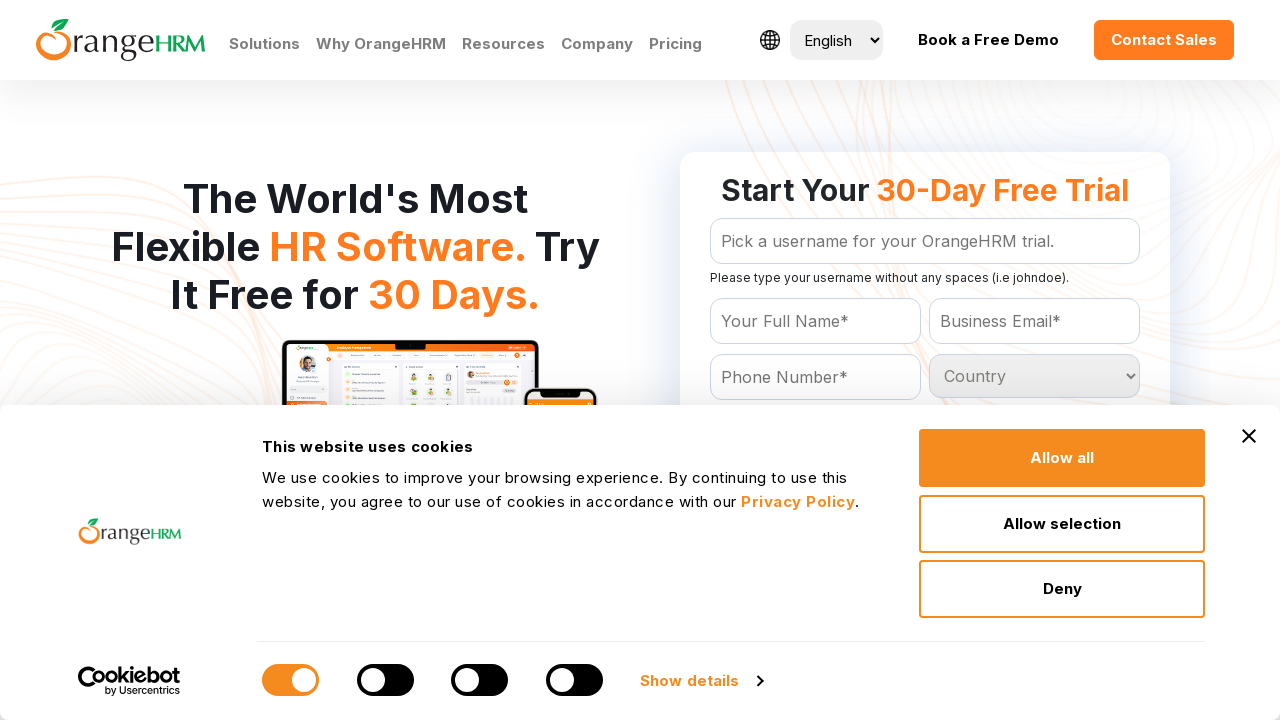

Retrieved option at index 147
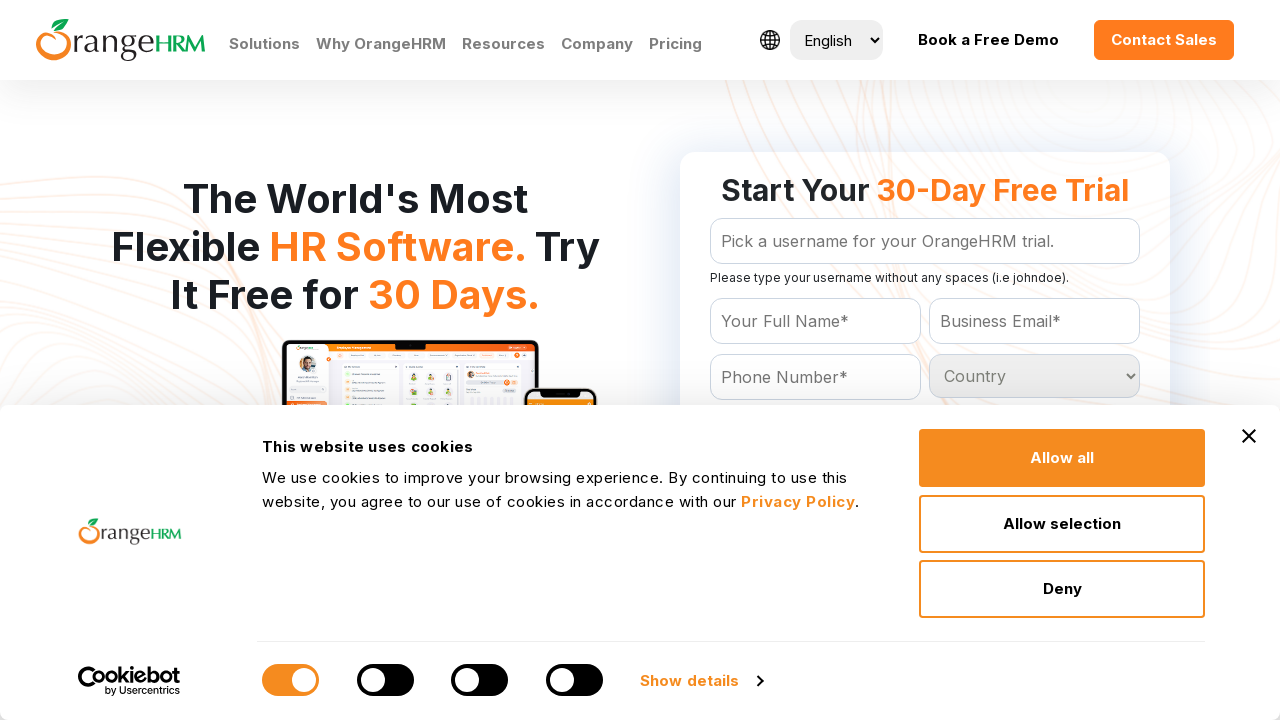

Retrieved option at index 148
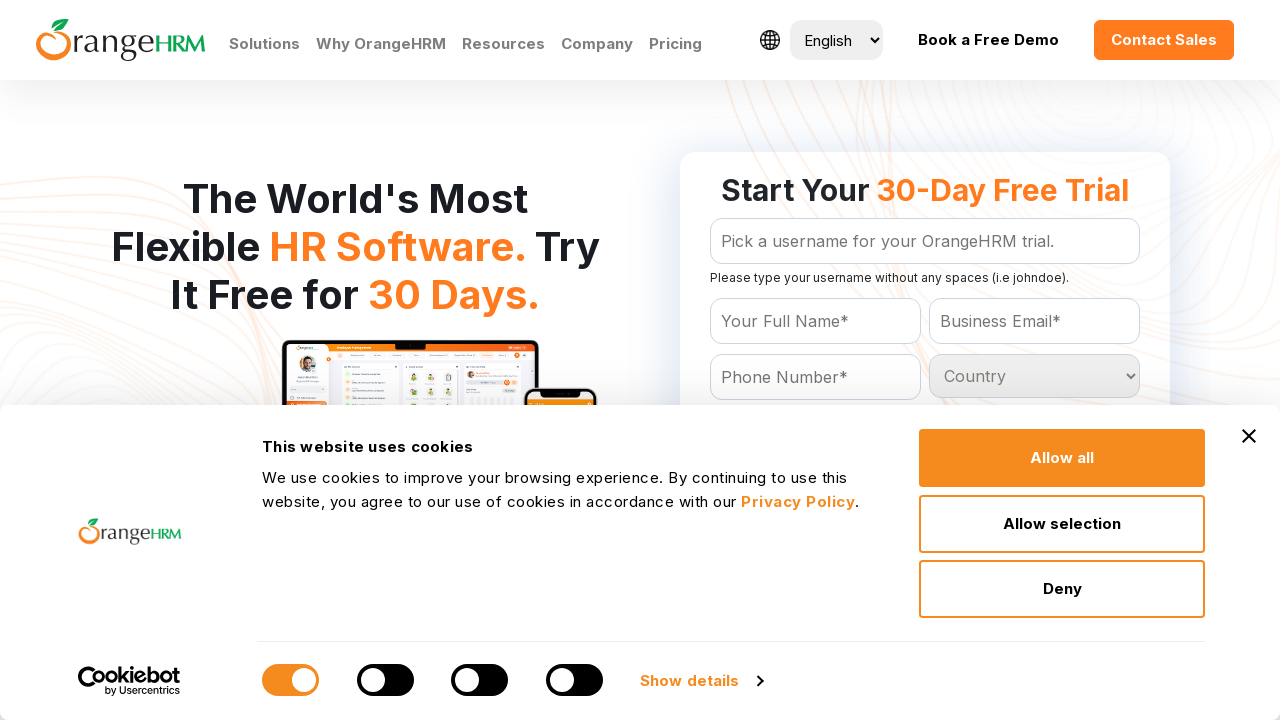

Retrieved option at index 149
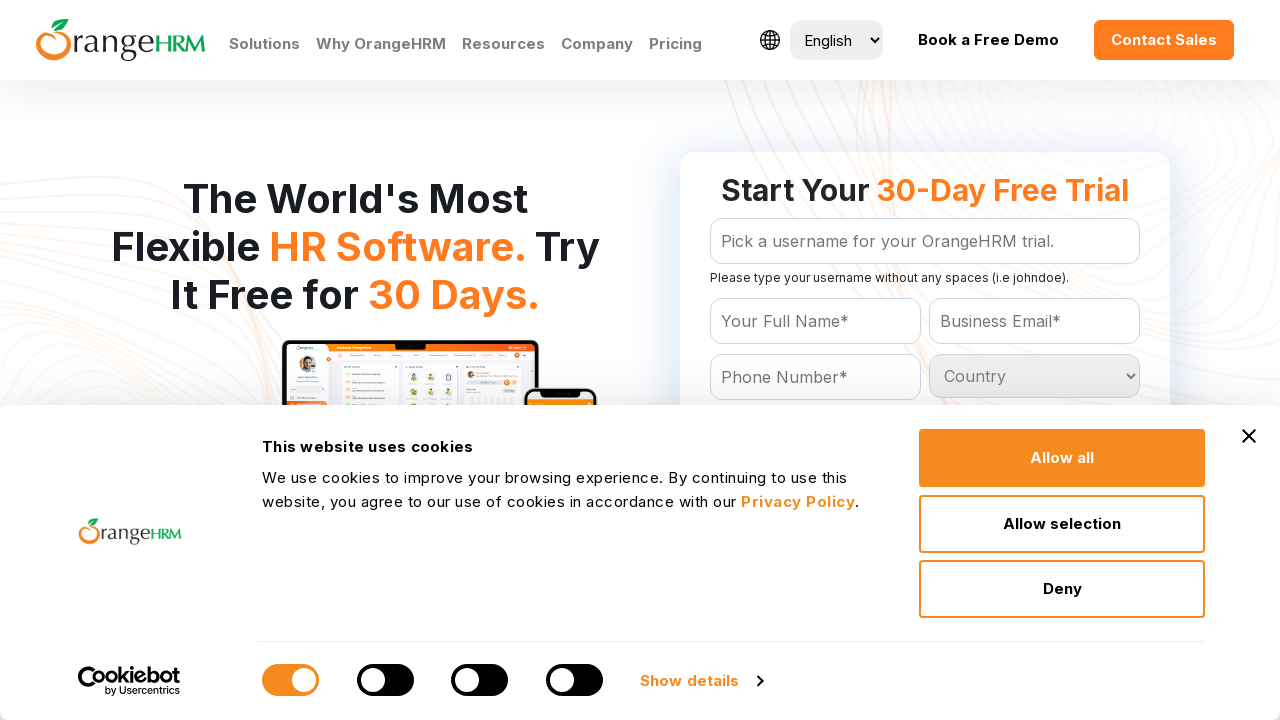

Retrieved option at index 150
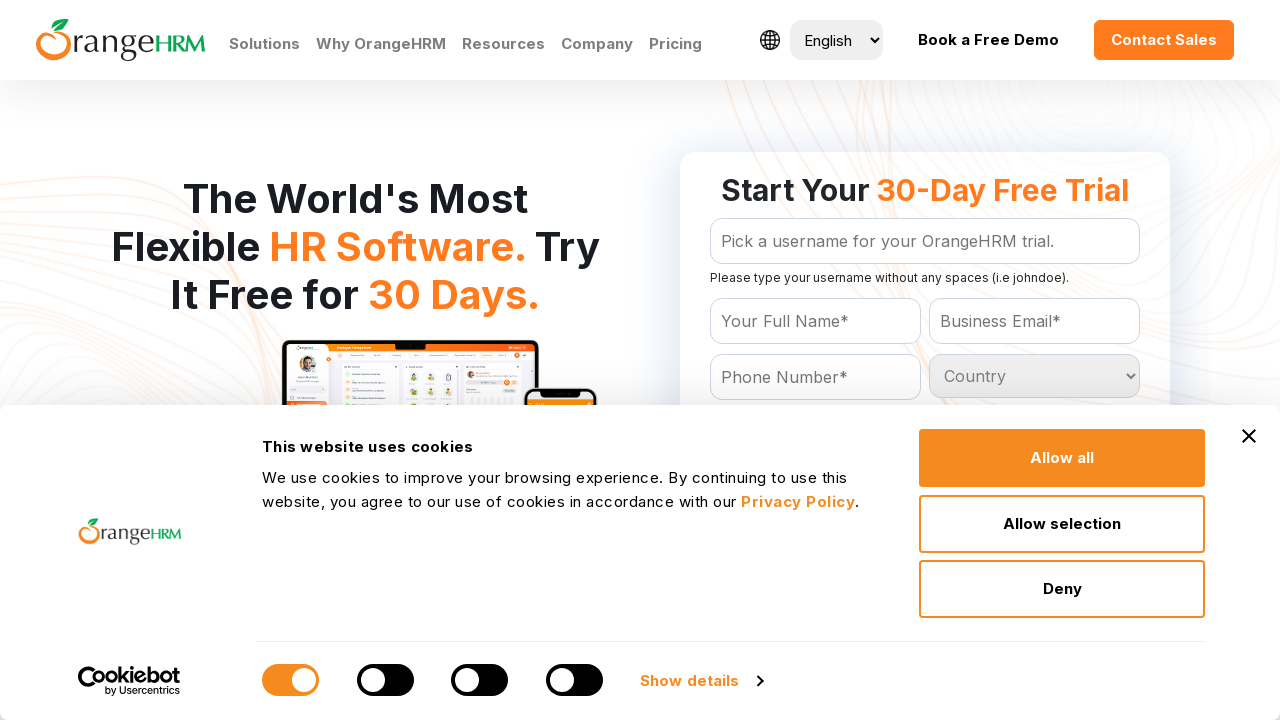

Retrieved option at index 151
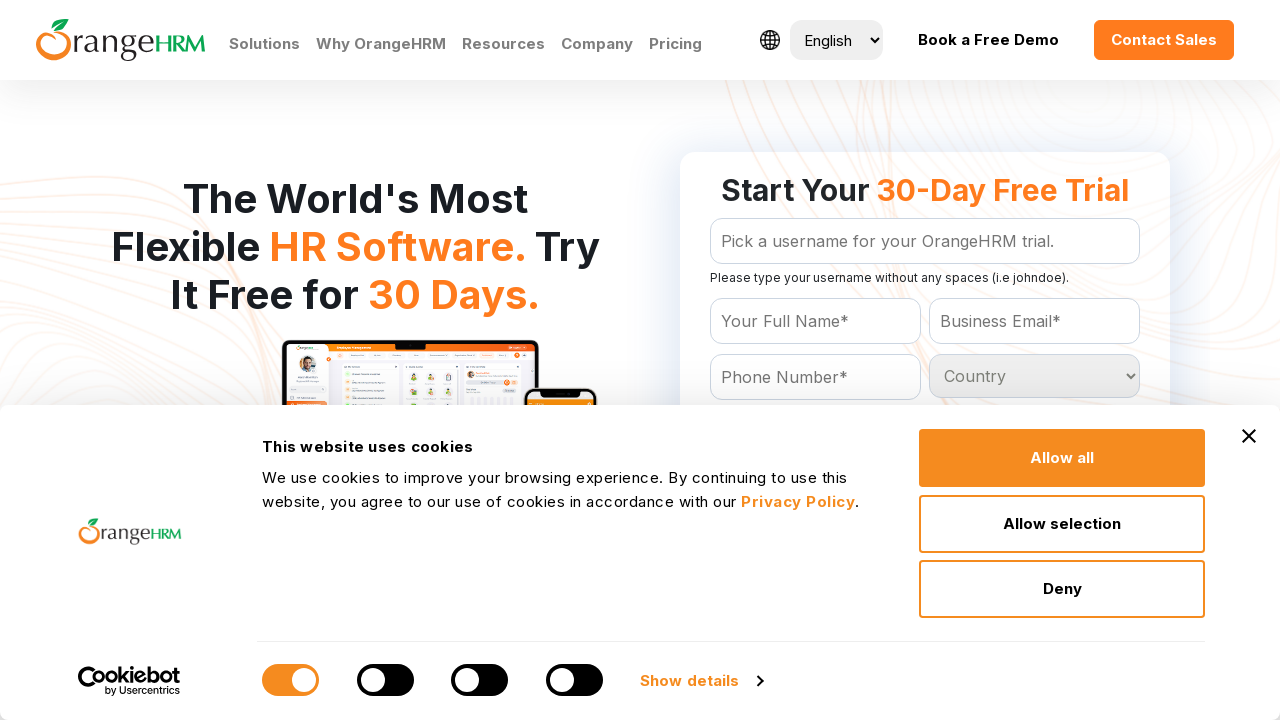

Retrieved option at index 152
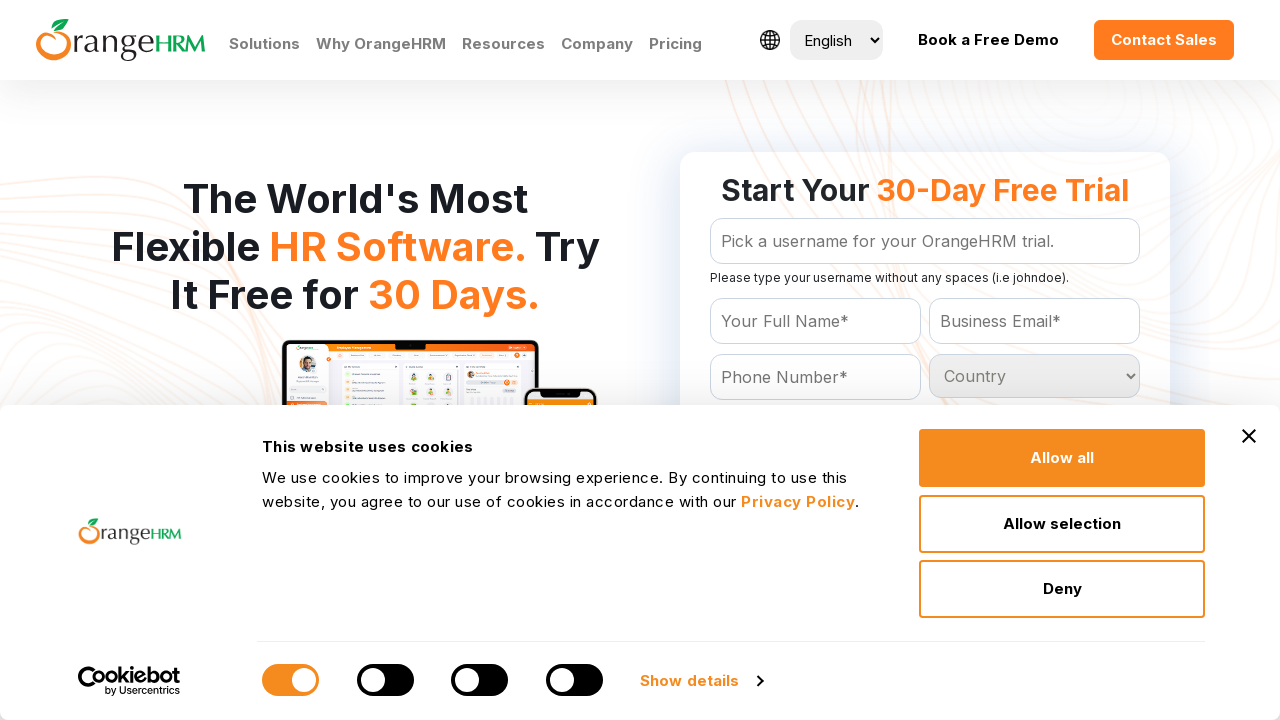

Retrieved option at index 153
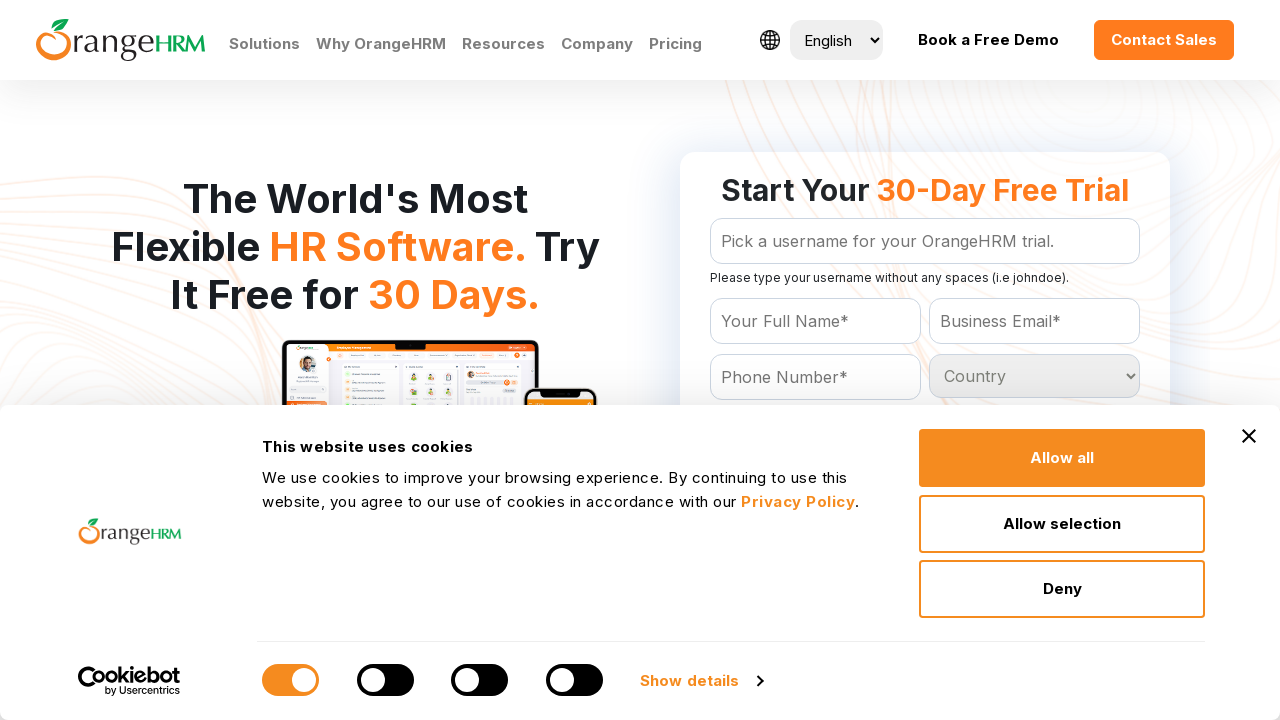

Retrieved option at index 154
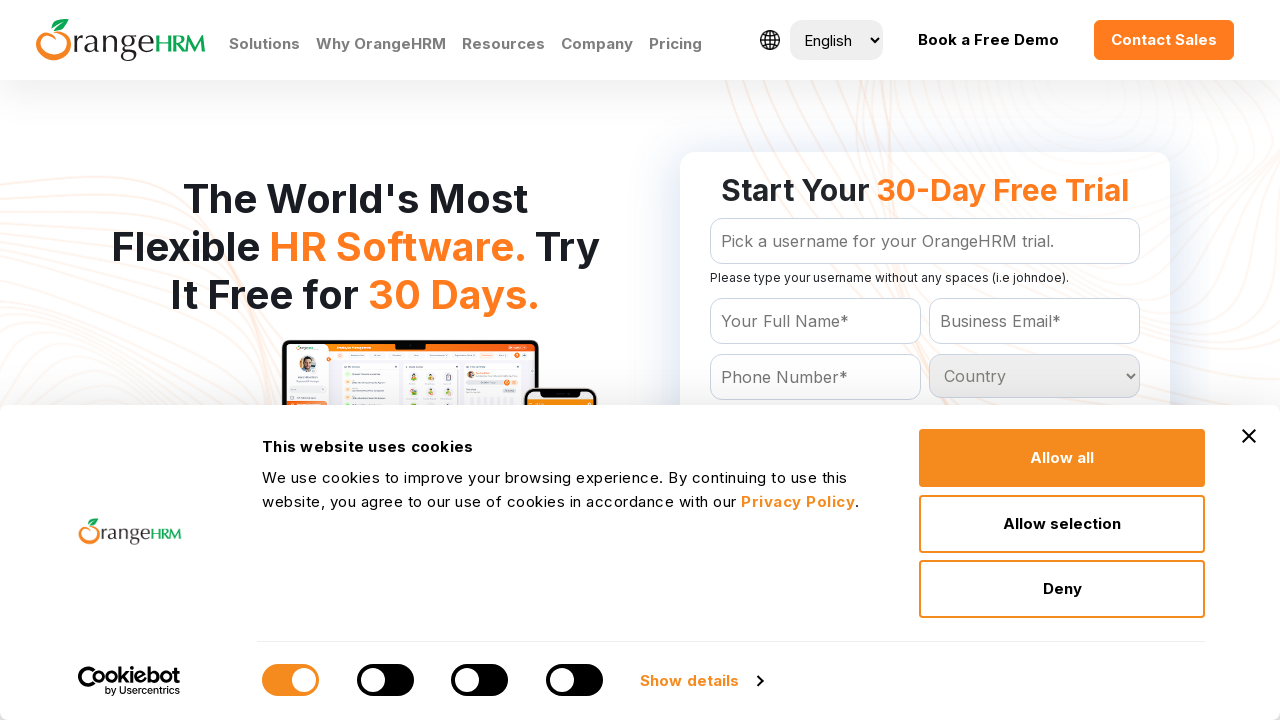

Retrieved option at index 155
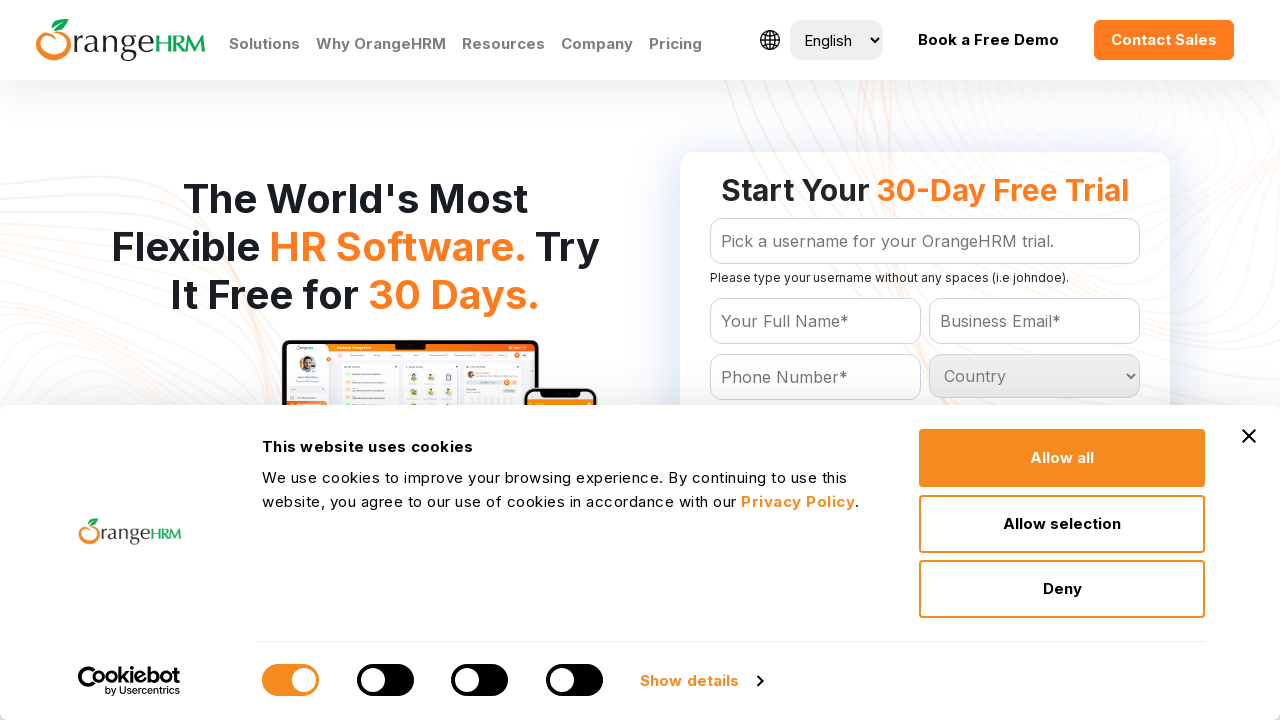

Retrieved option at index 156
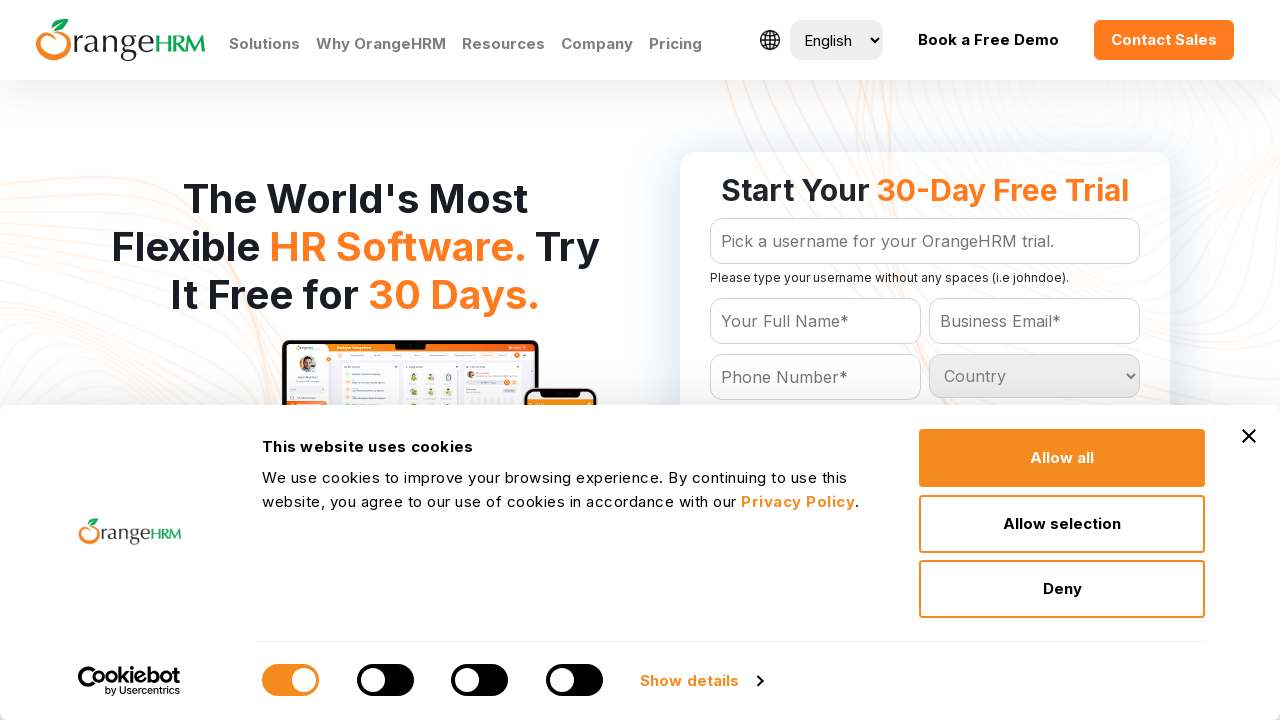

Retrieved option at index 157
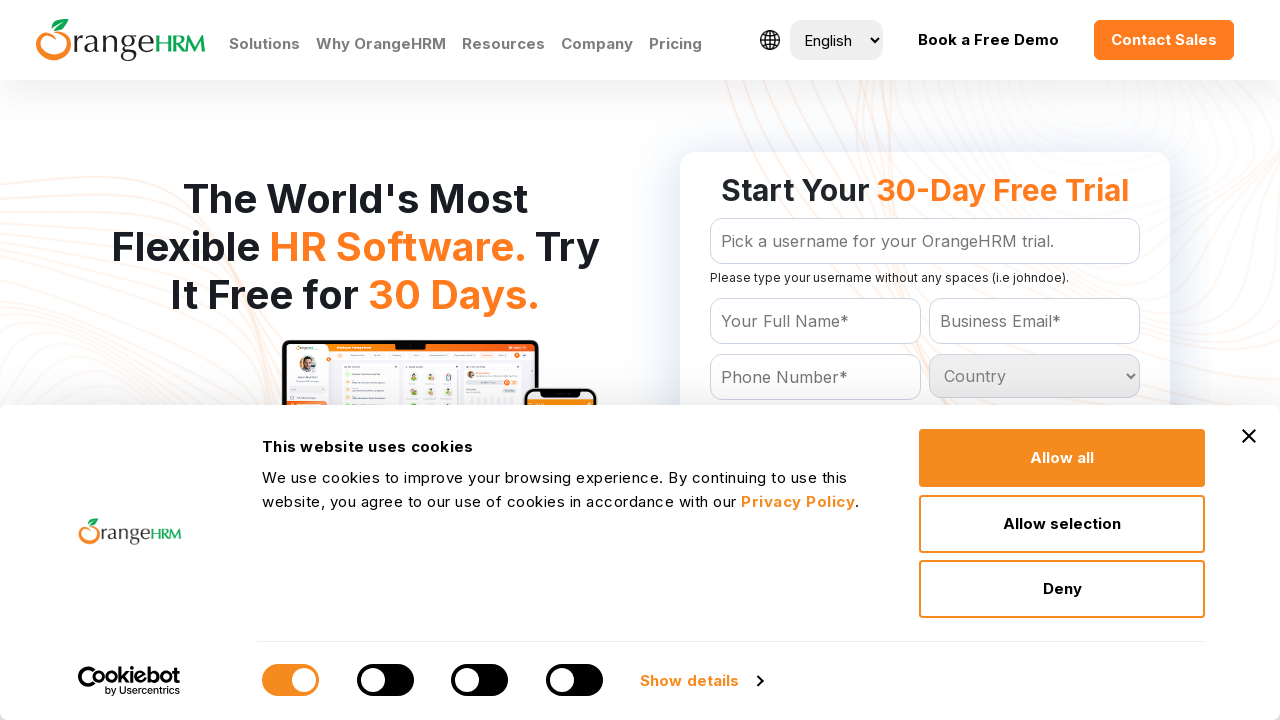

Retrieved option at index 158
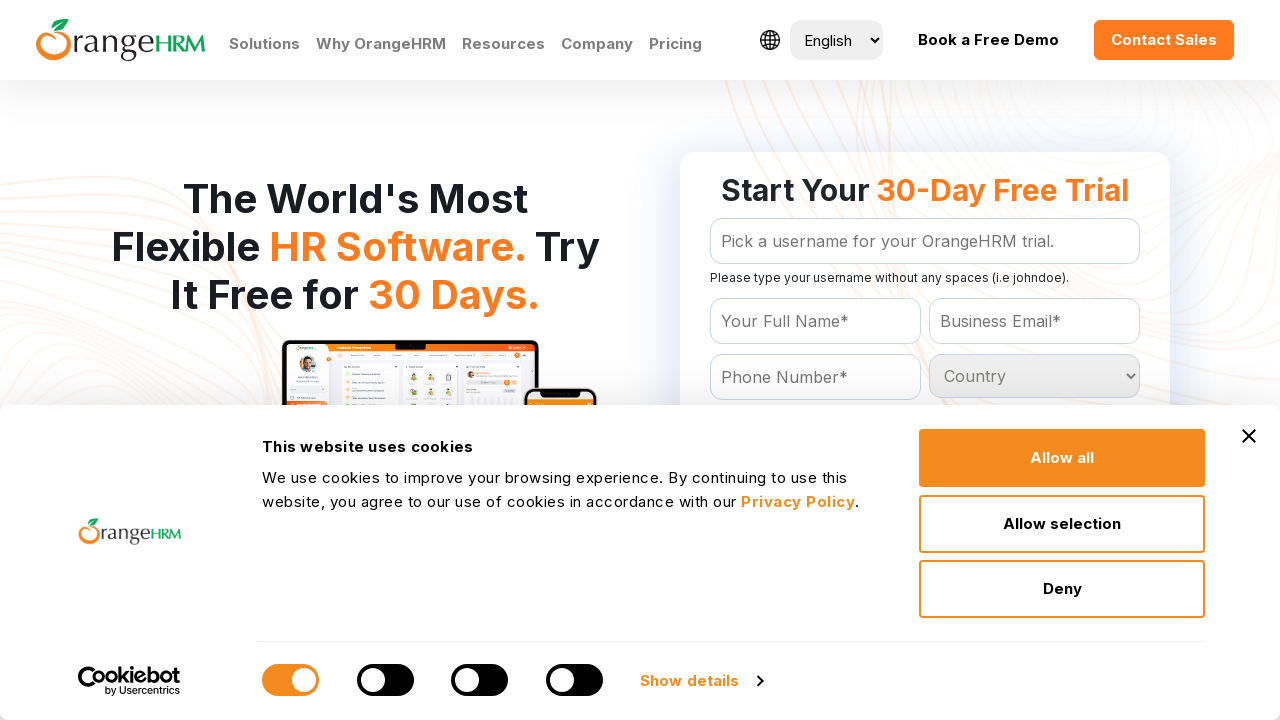

Retrieved option at index 159
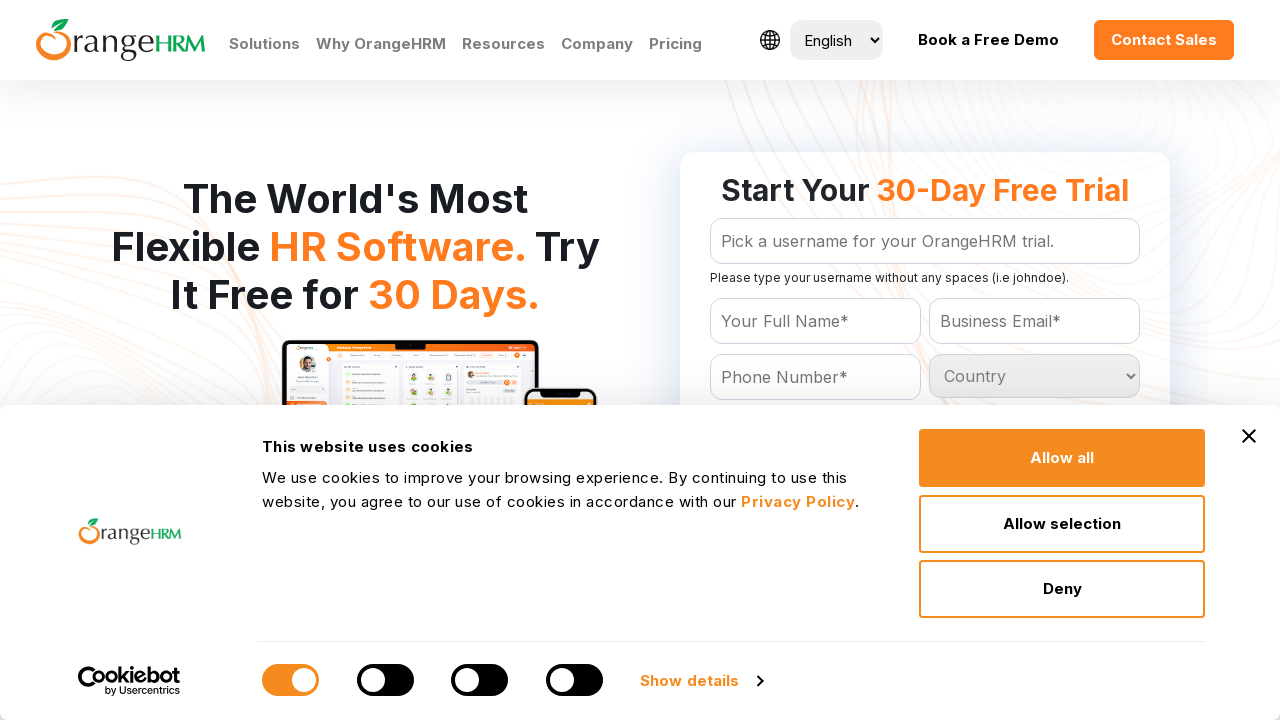

Retrieved option at index 160
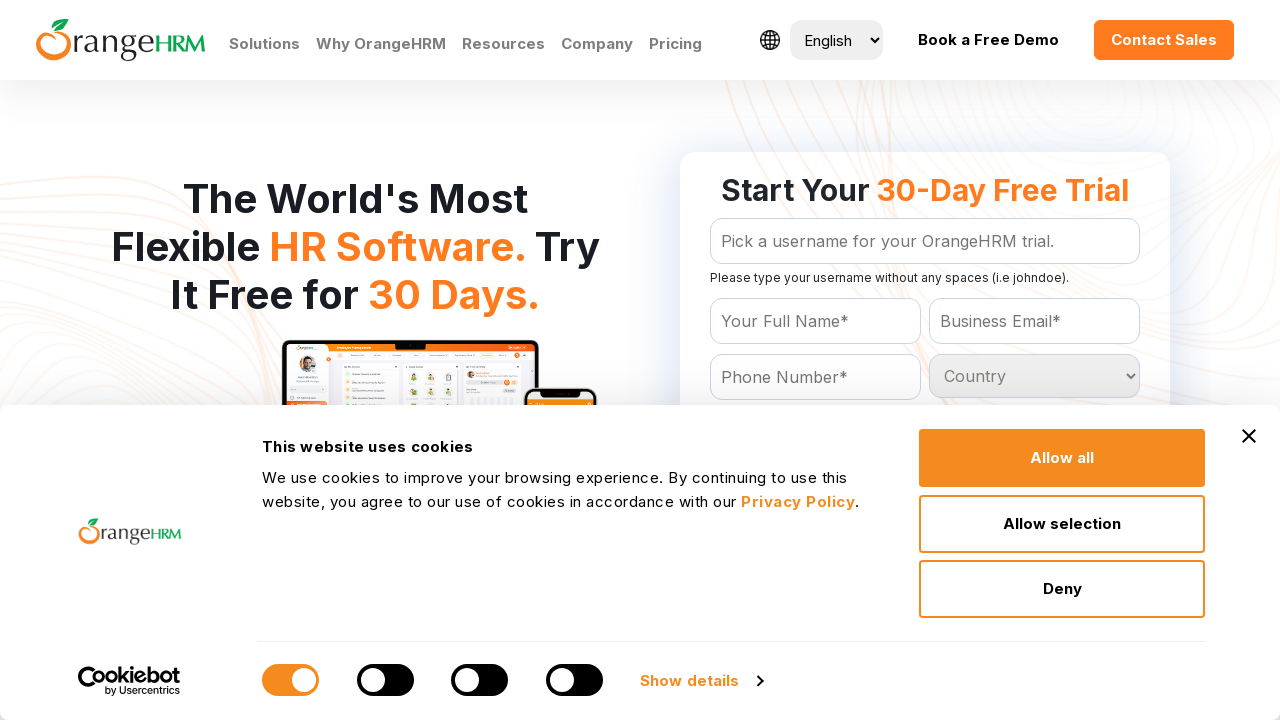

Retrieved option at index 161
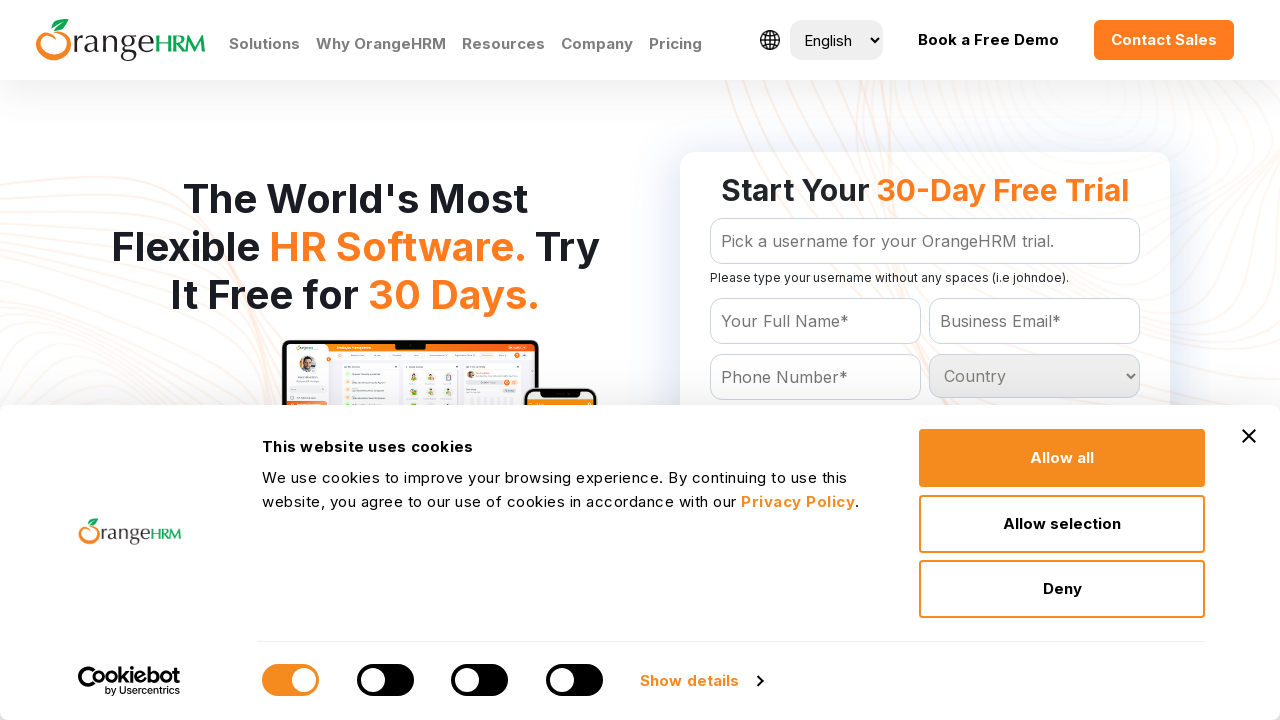

Retrieved option at index 162
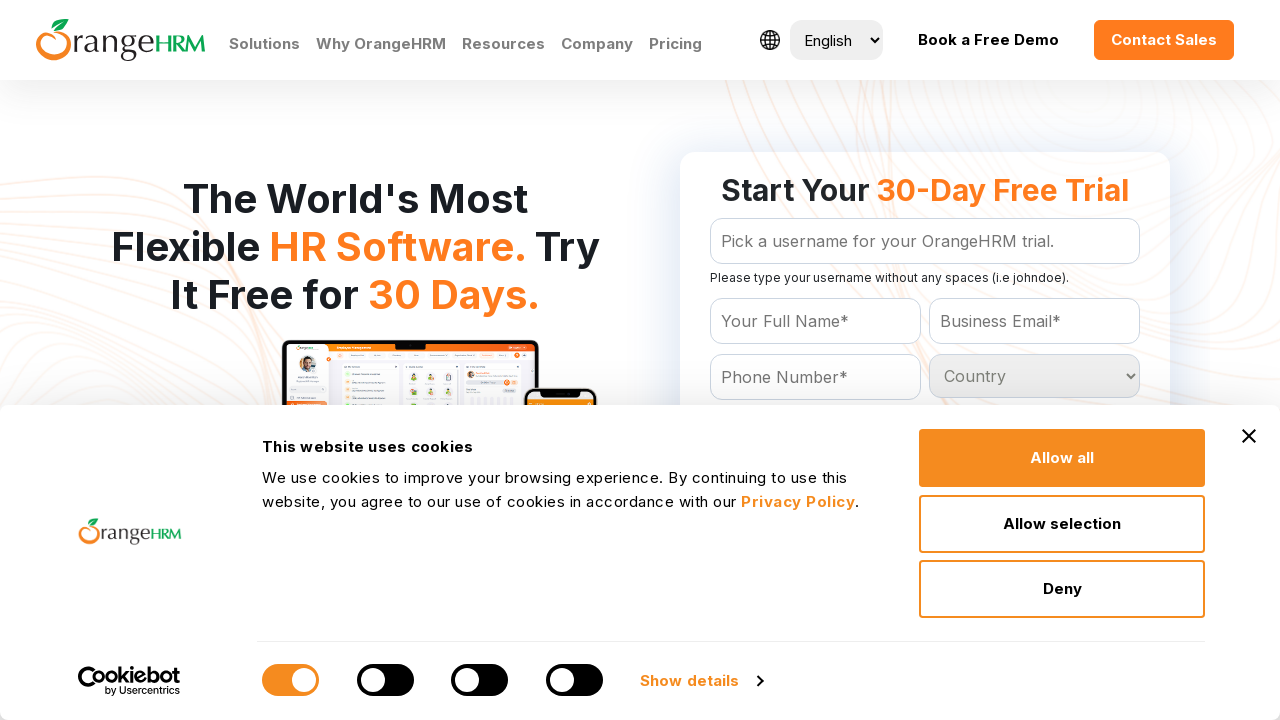

Retrieved option at index 163
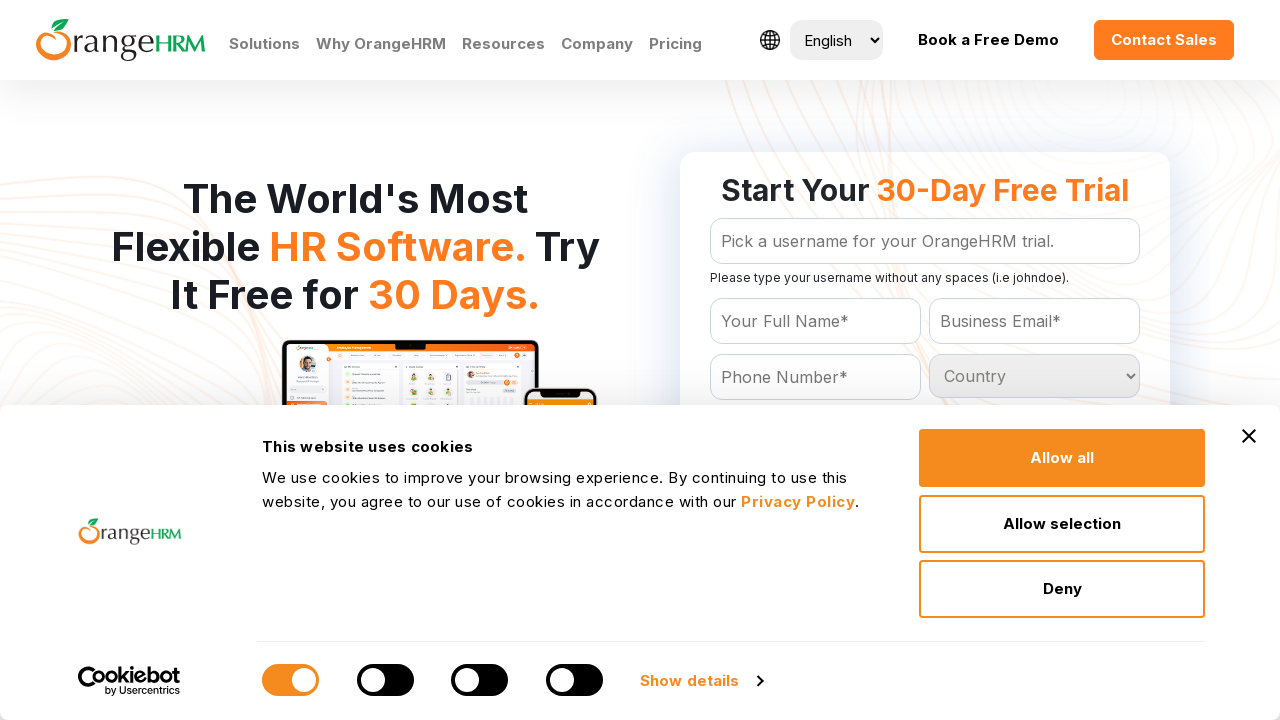

Retrieved option at index 164
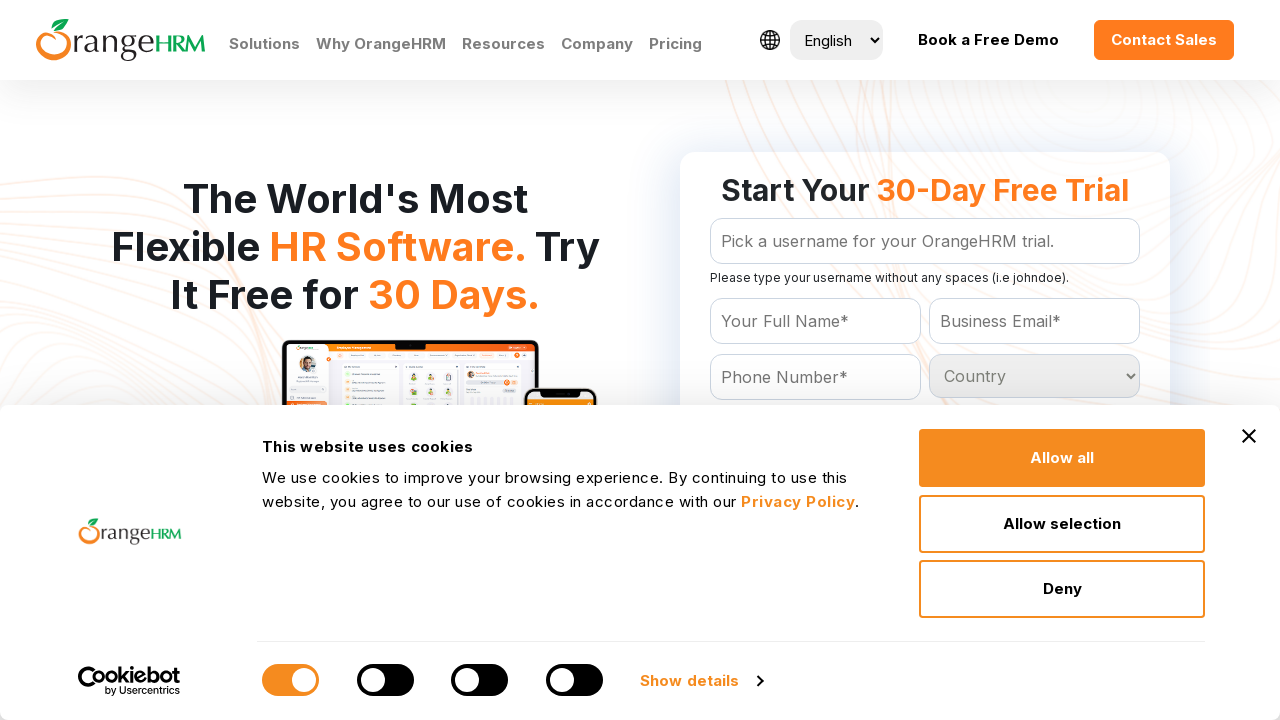

Retrieved option at index 165
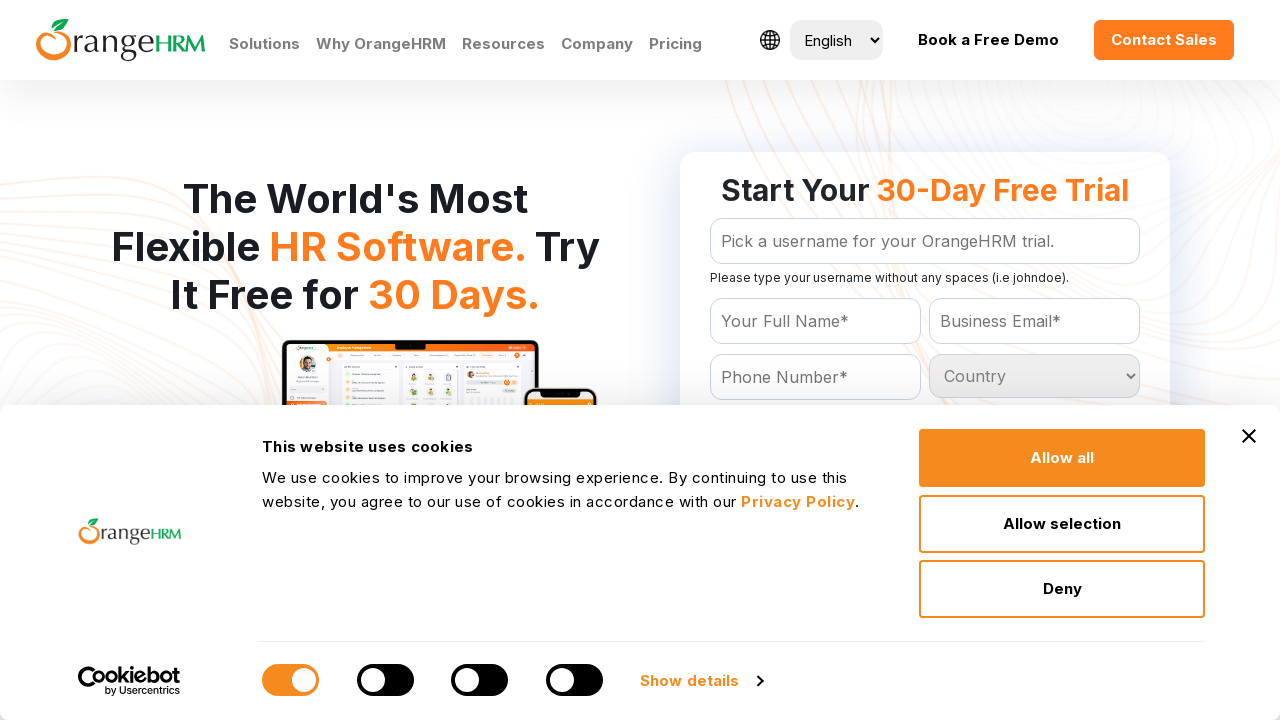

Retrieved option at index 166
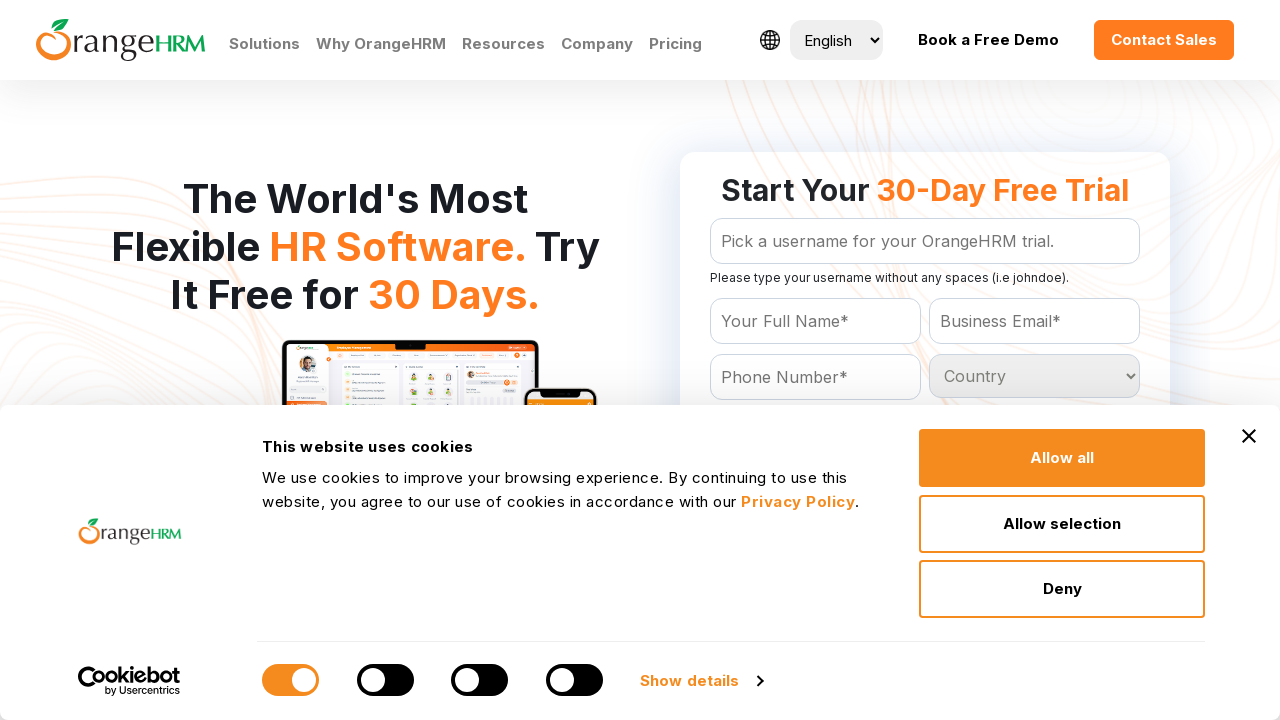

Retrieved option at index 167
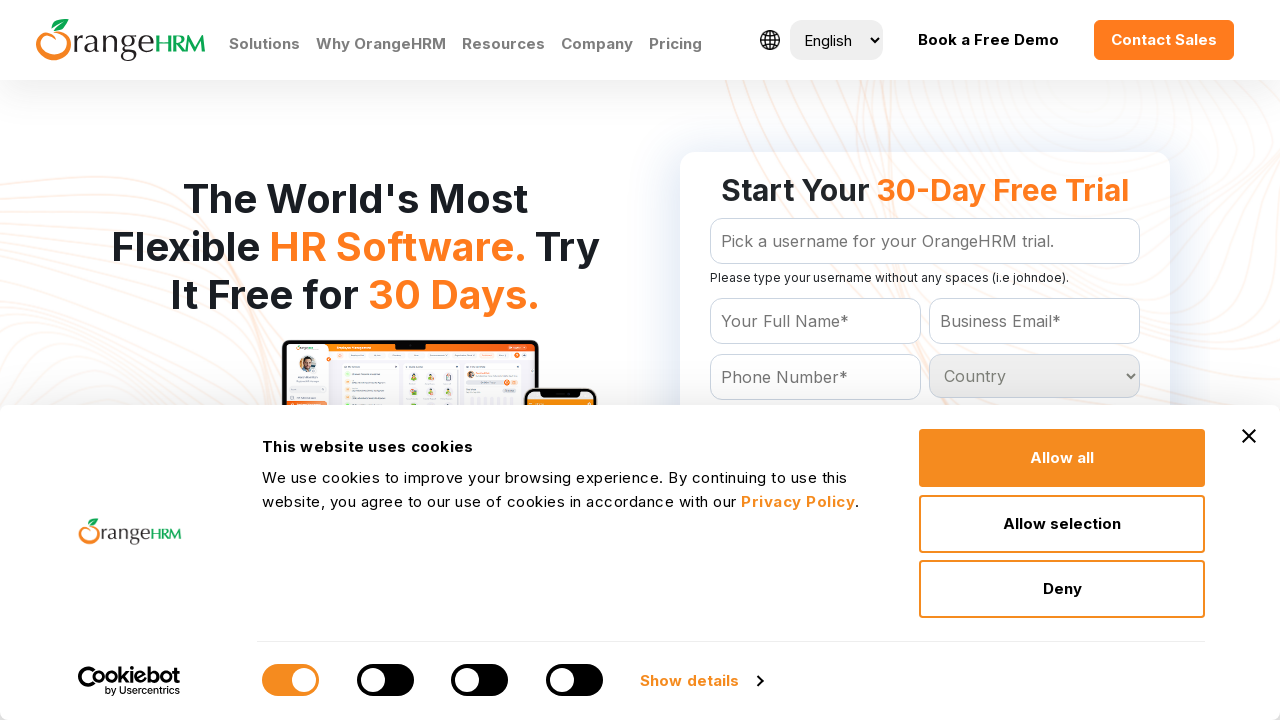

Retrieved option at index 168
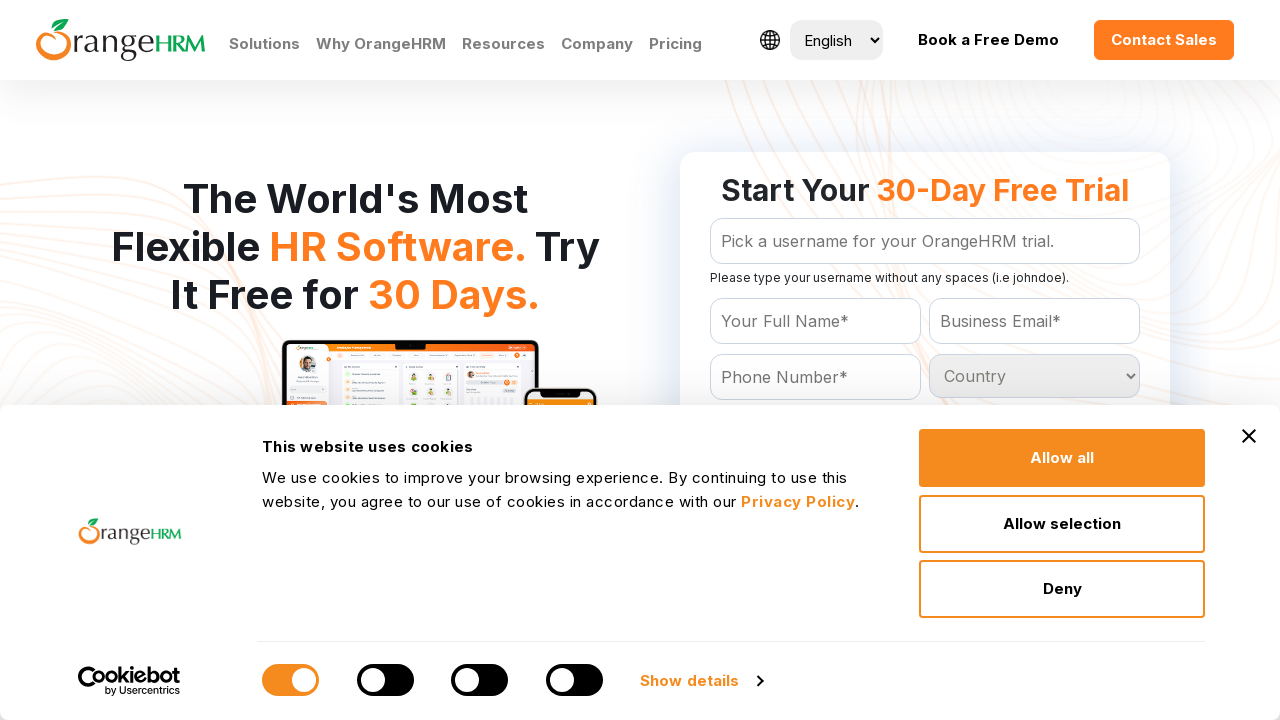

Retrieved option at index 169
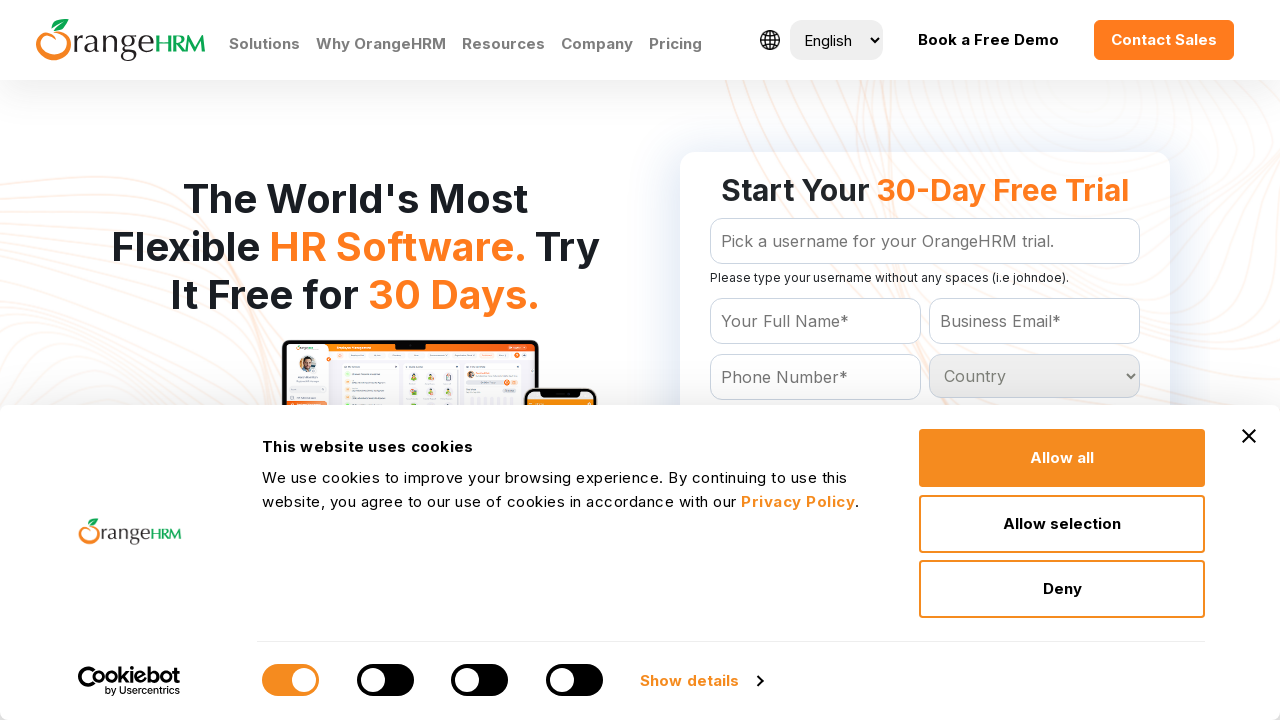

Retrieved option at index 170
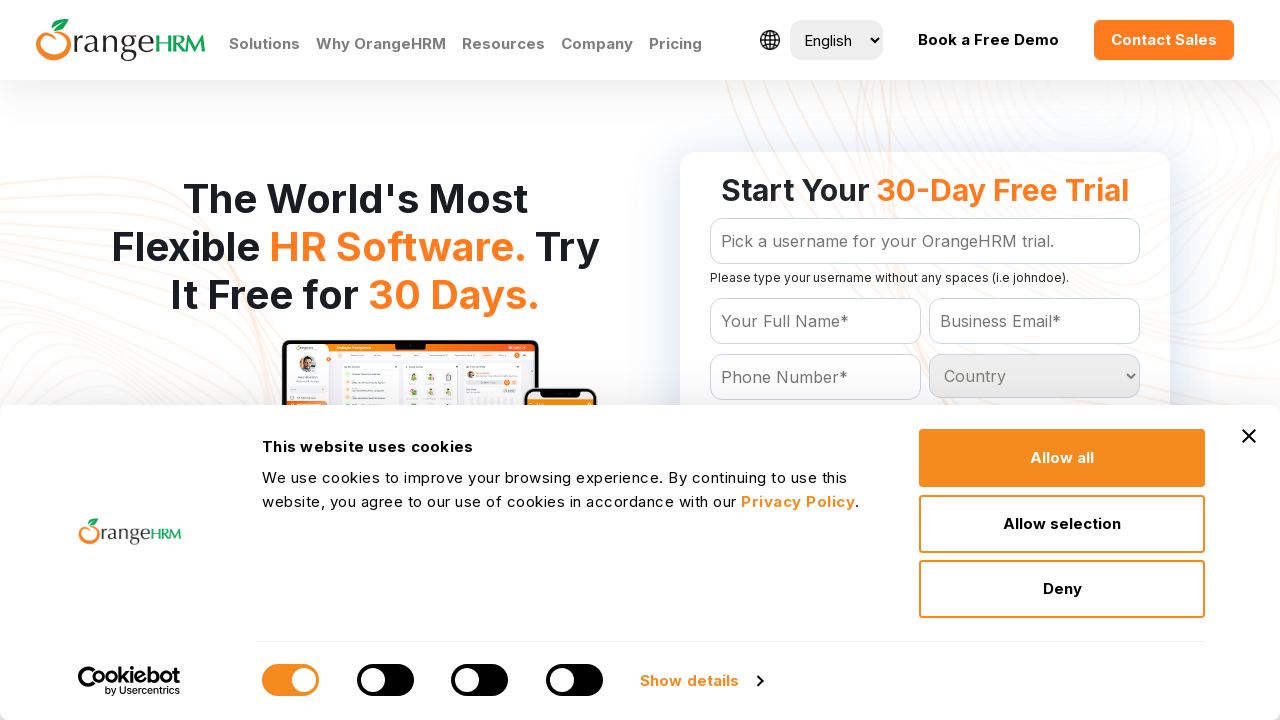

Retrieved option at index 171
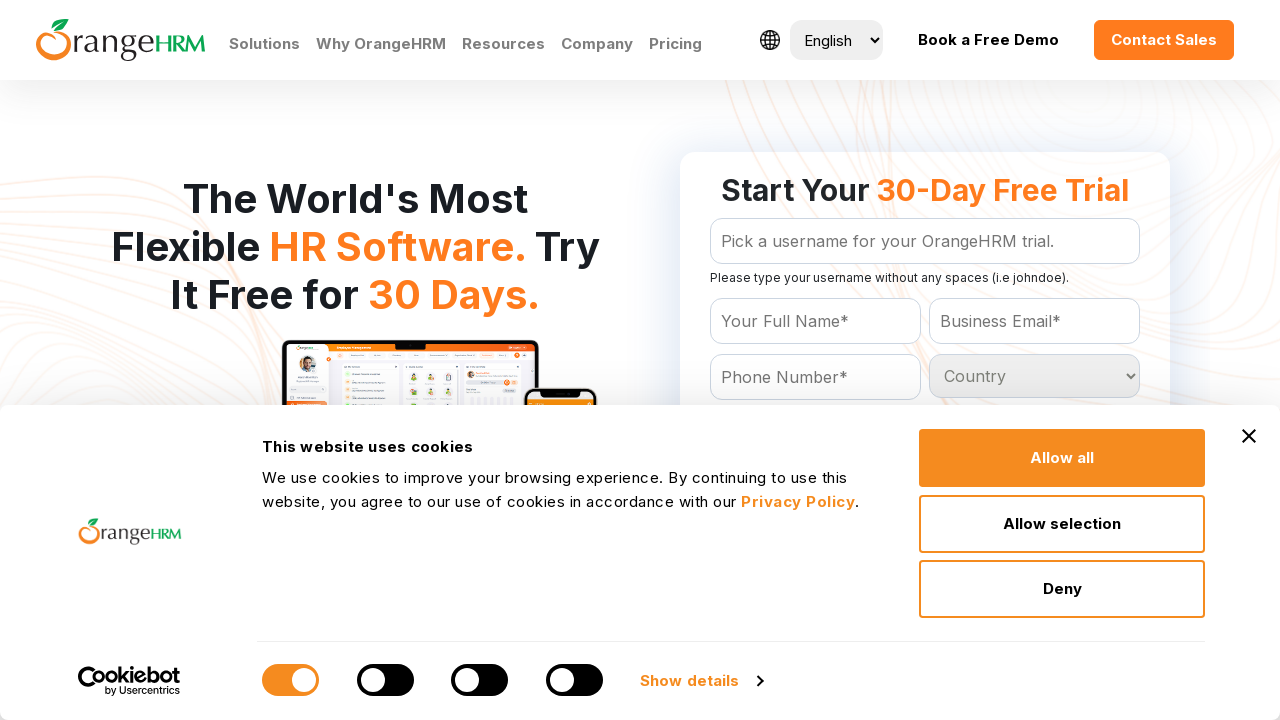

Retrieved option at index 172
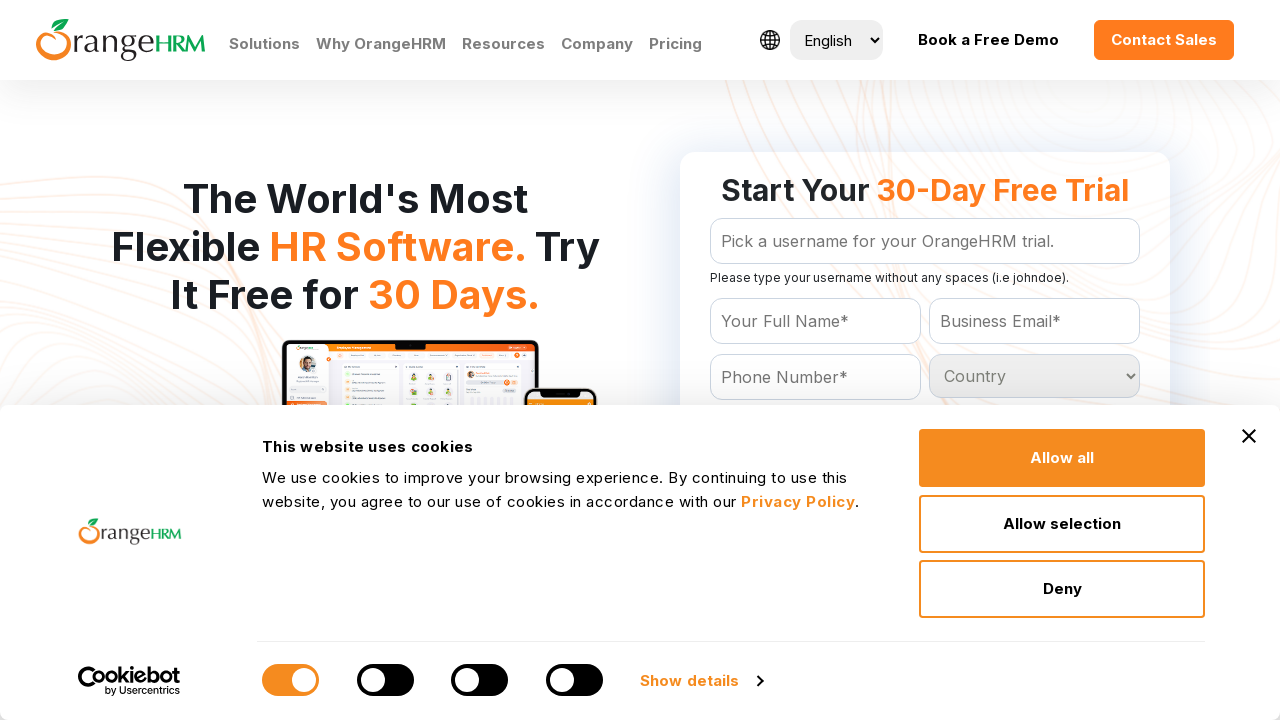

Retrieved option at index 173
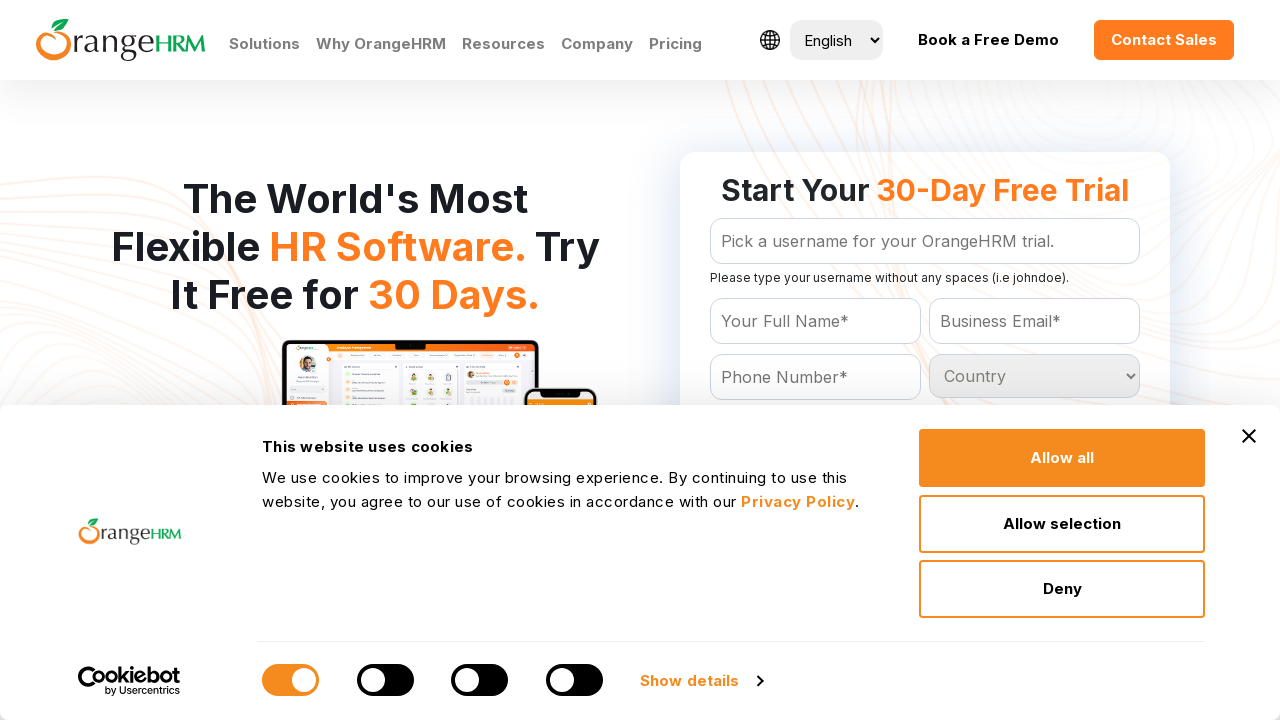

Retrieved option at index 174
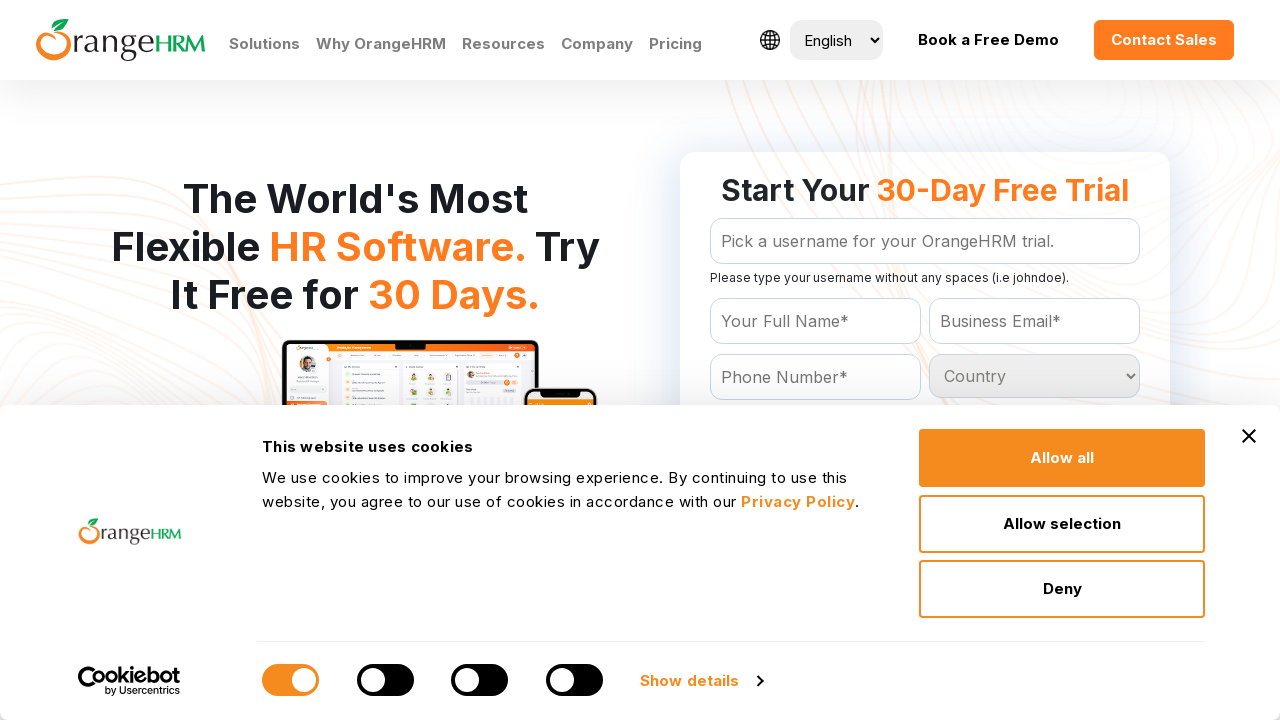

Retrieved option at index 175
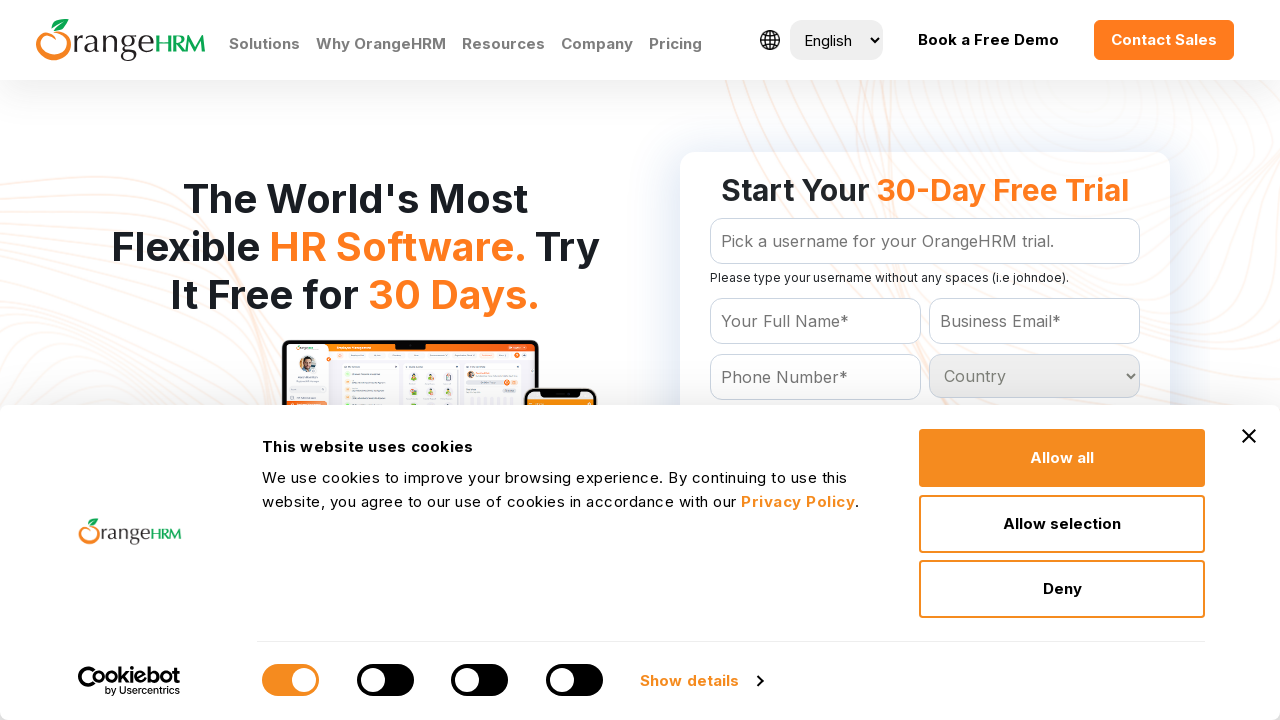

Retrieved option at index 176
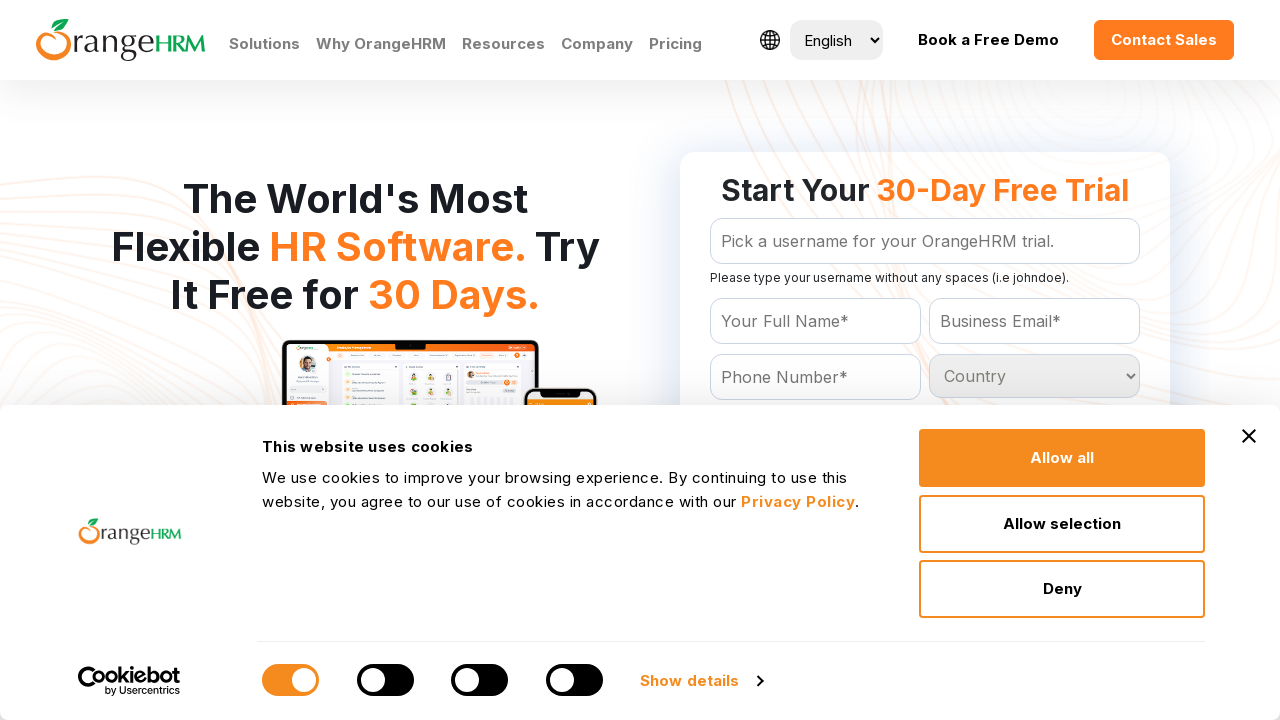

Retrieved option at index 177
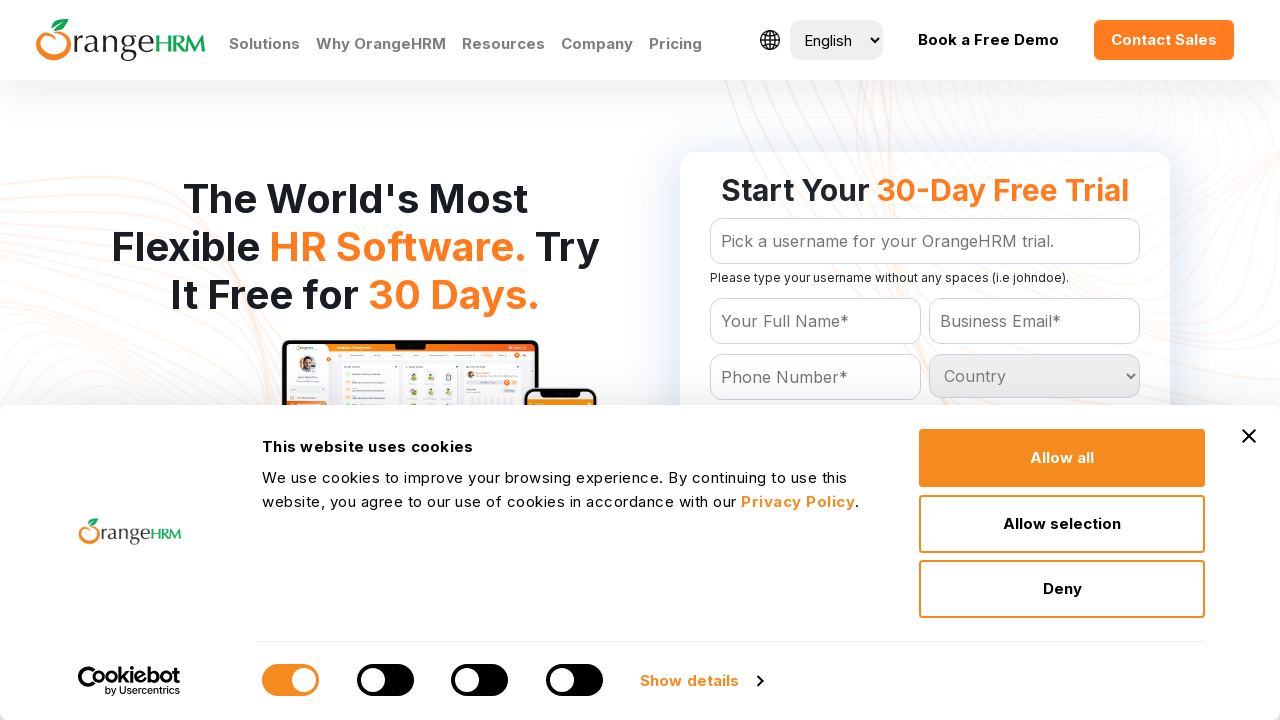

Retrieved option at index 178
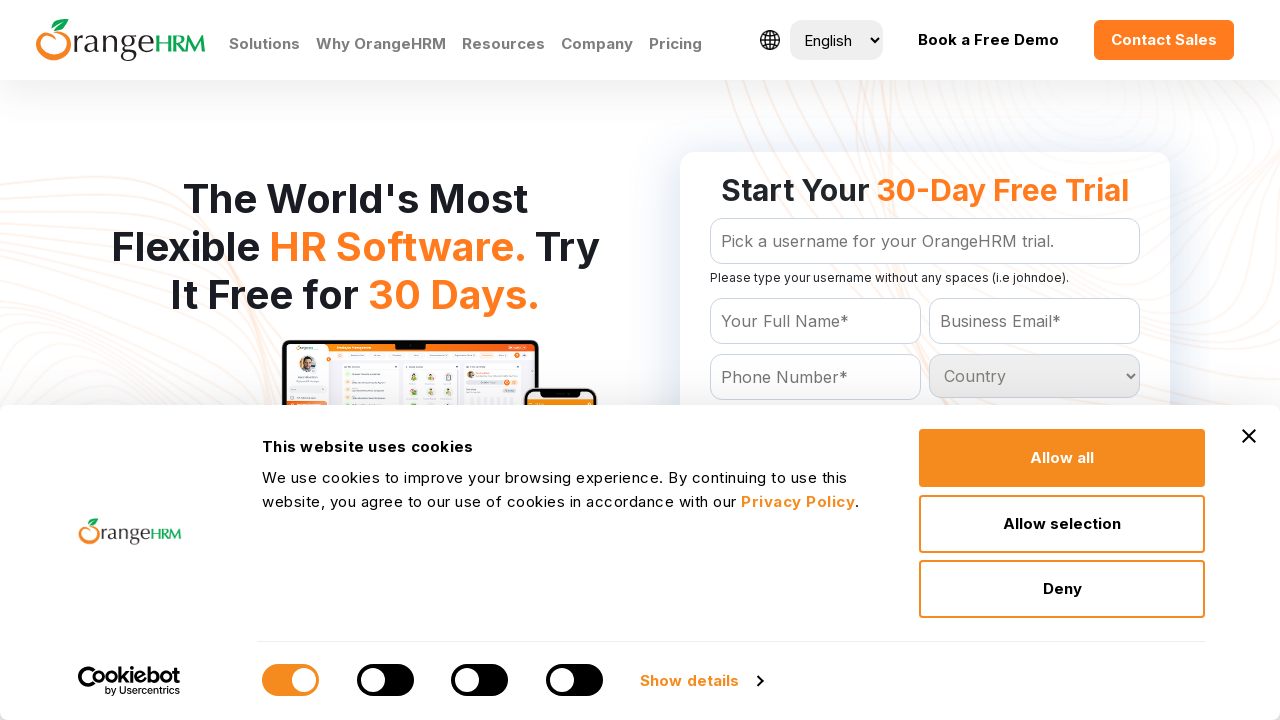

Retrieved option at index 179
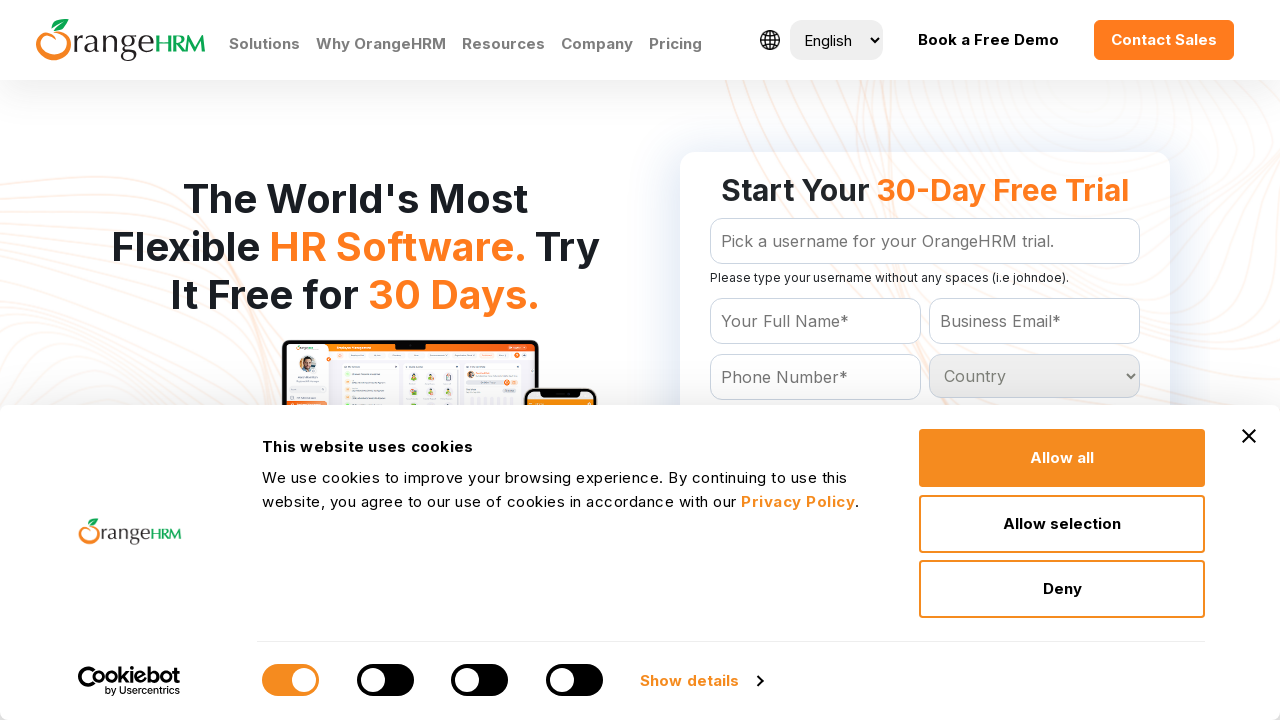

Retrieved option at index 180
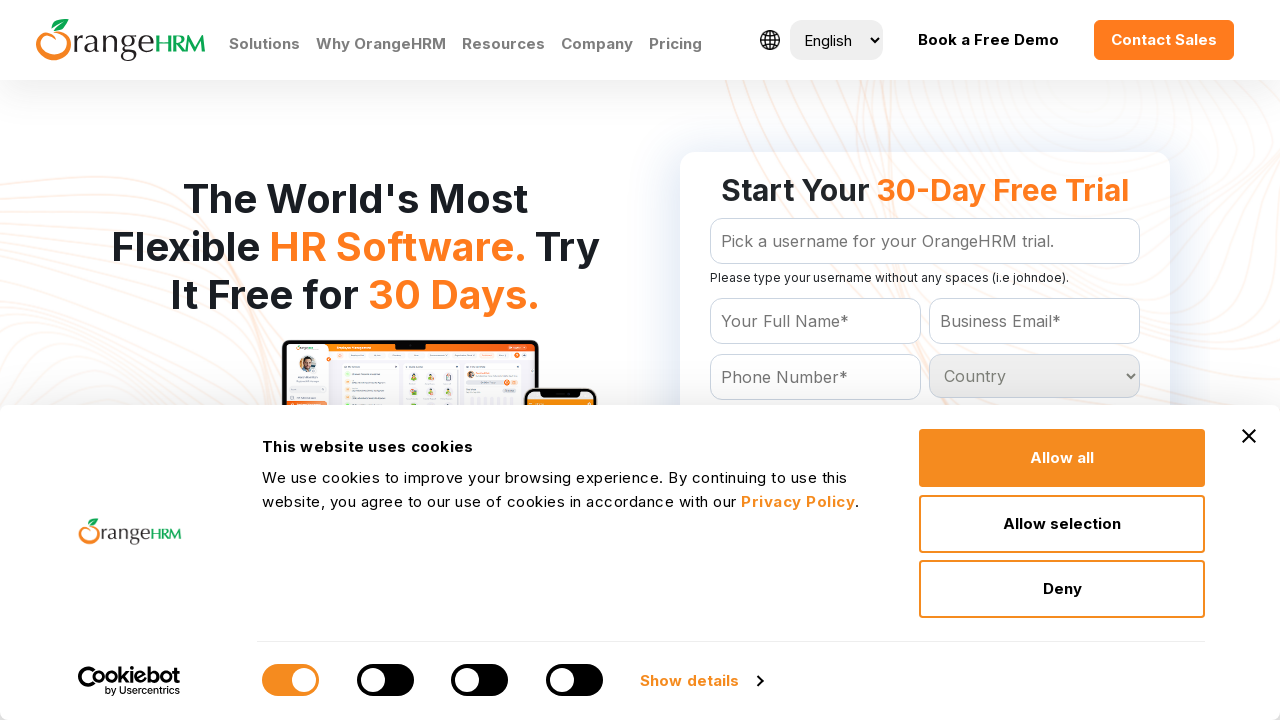

Retrieved option at index 181
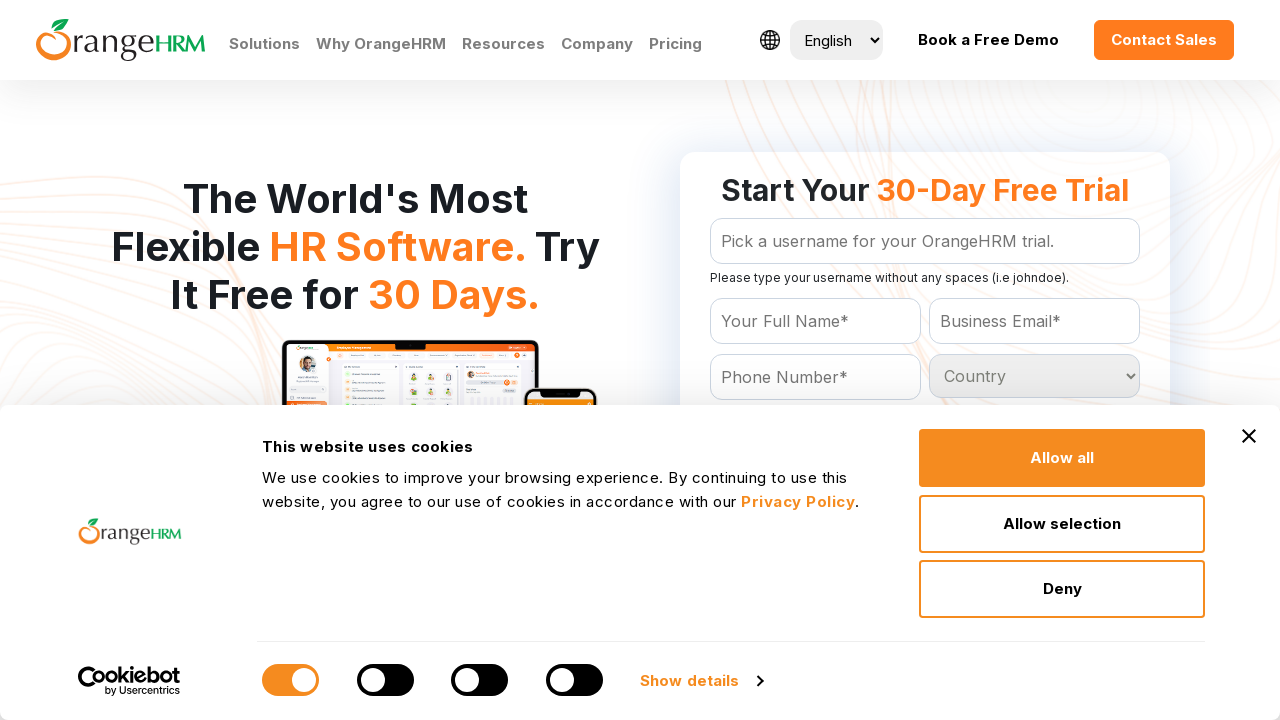

Retrieved option at index 182
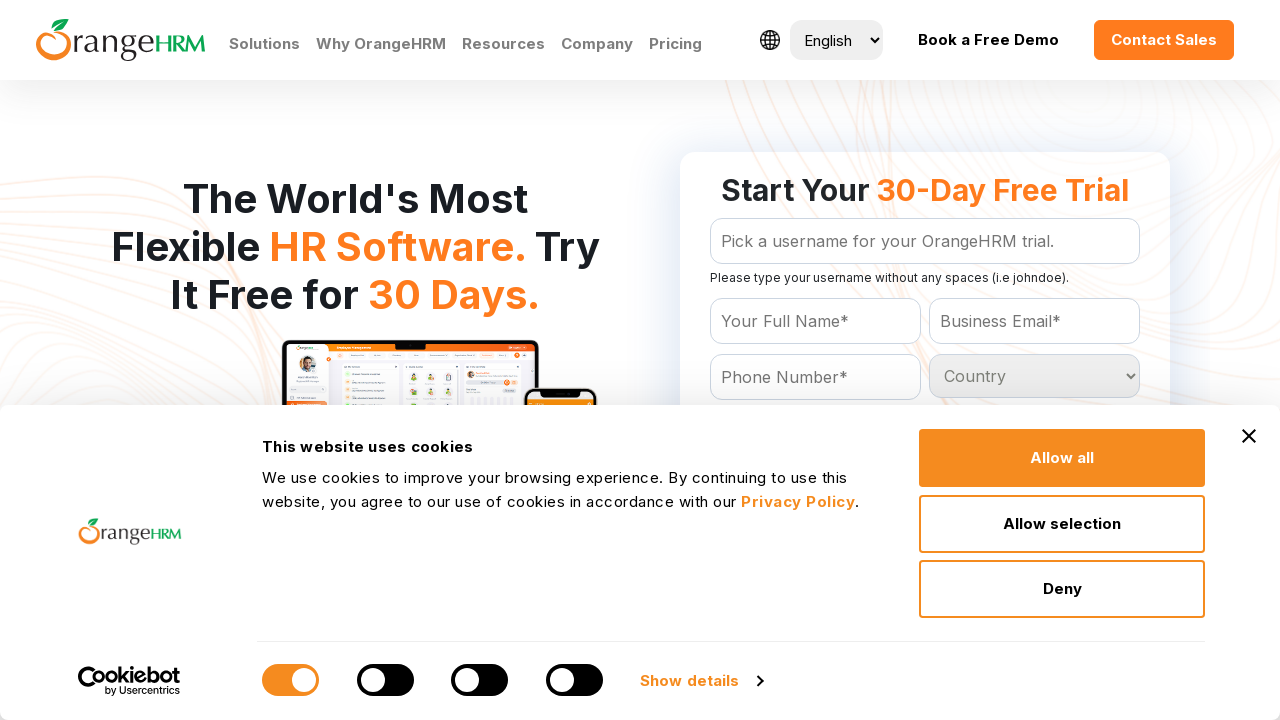

Retrieved option at index 183
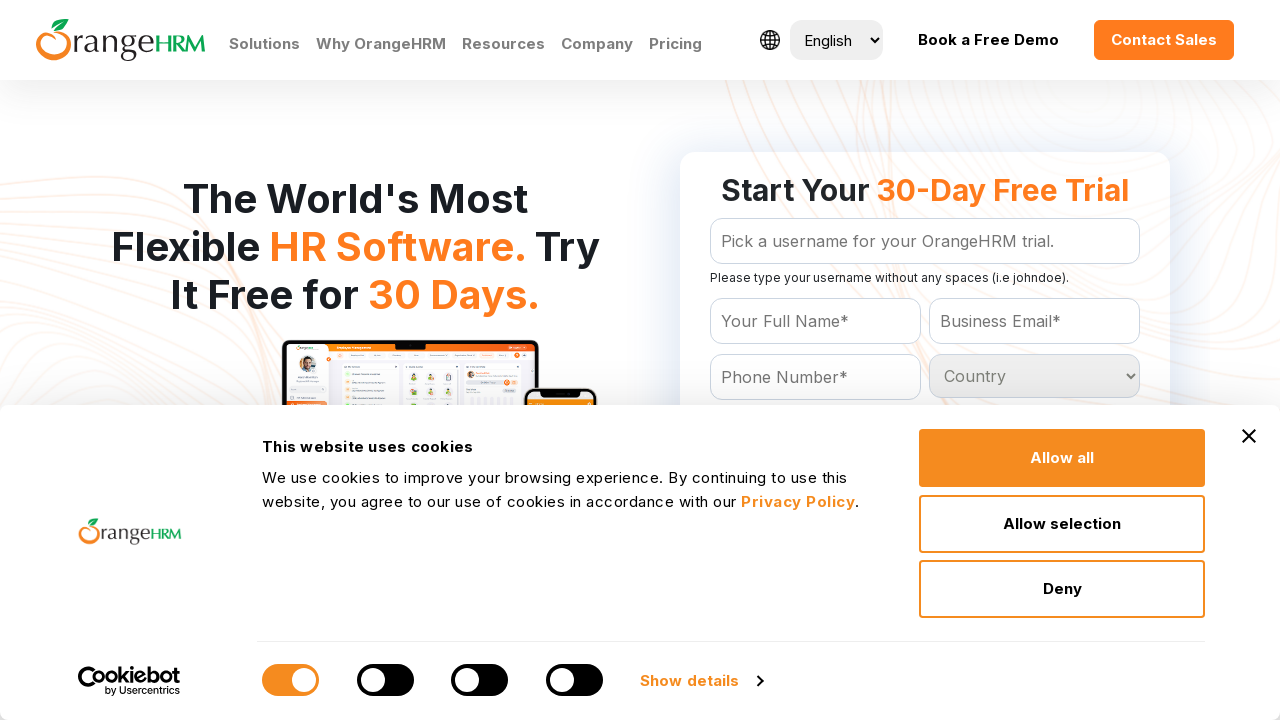

Retrieved option at index 184
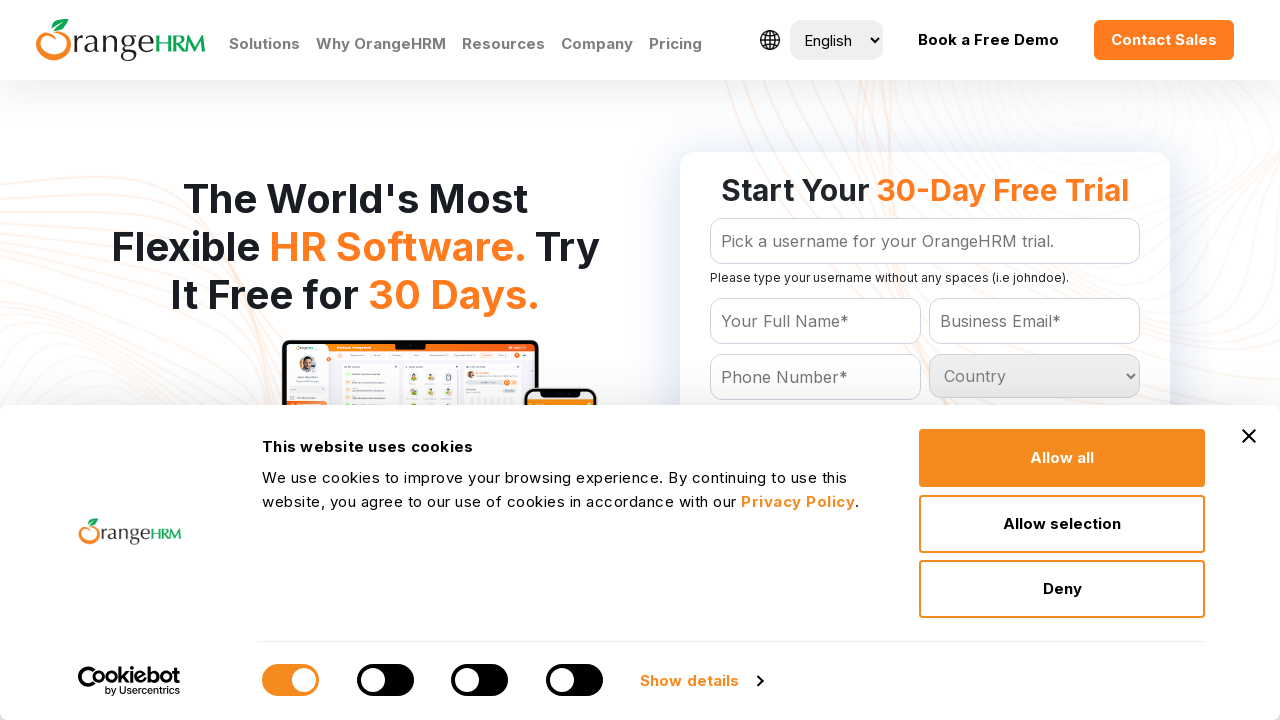

Retrieved option at index 185
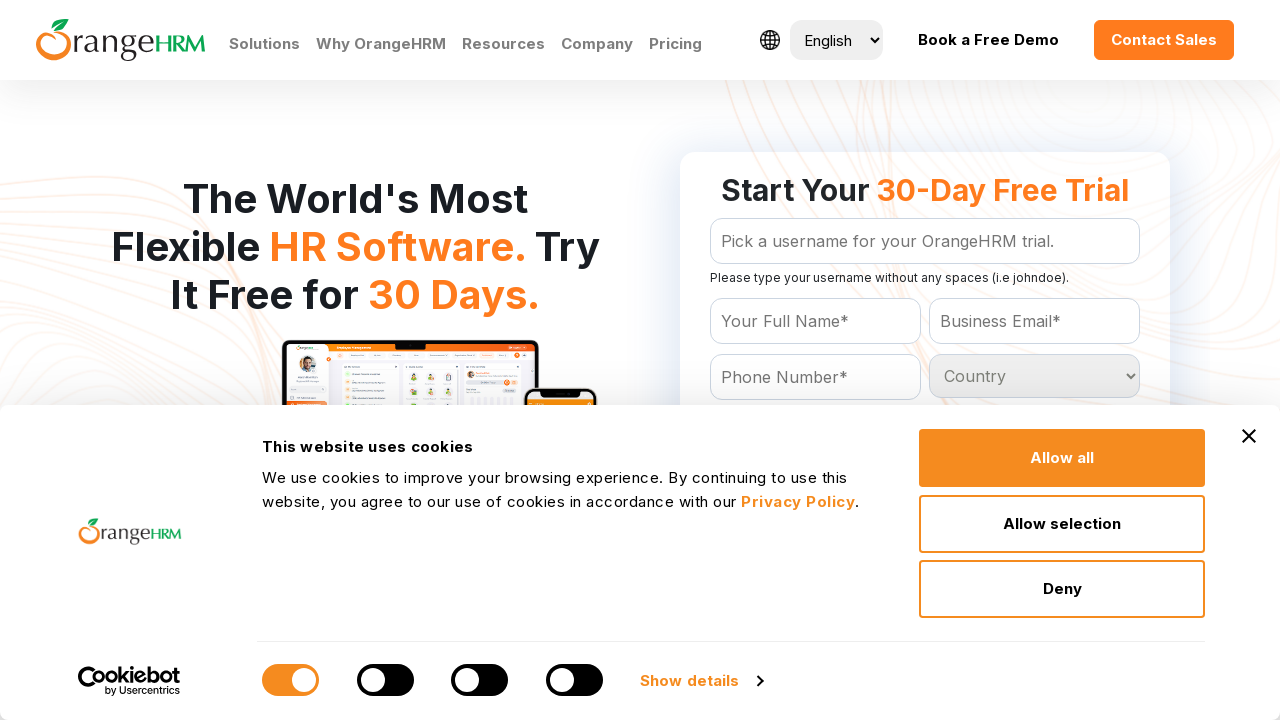

Retrieved option at index 186
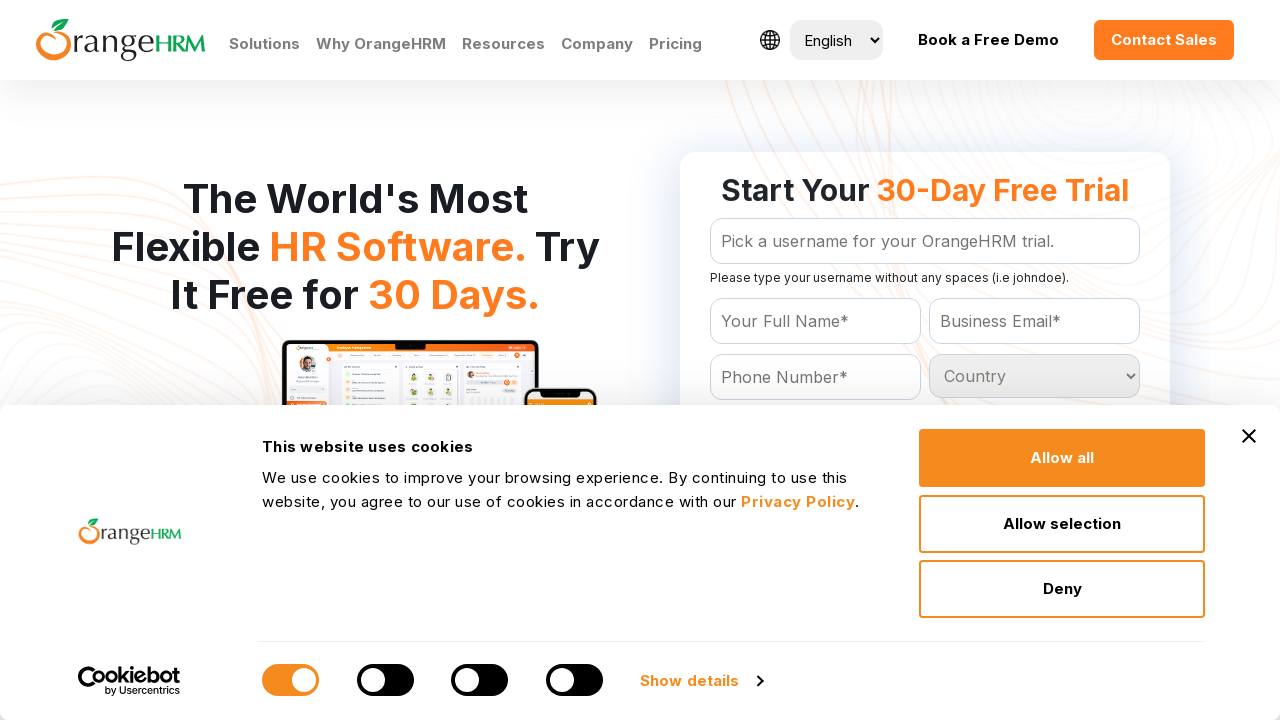

Retrieved option at index 187
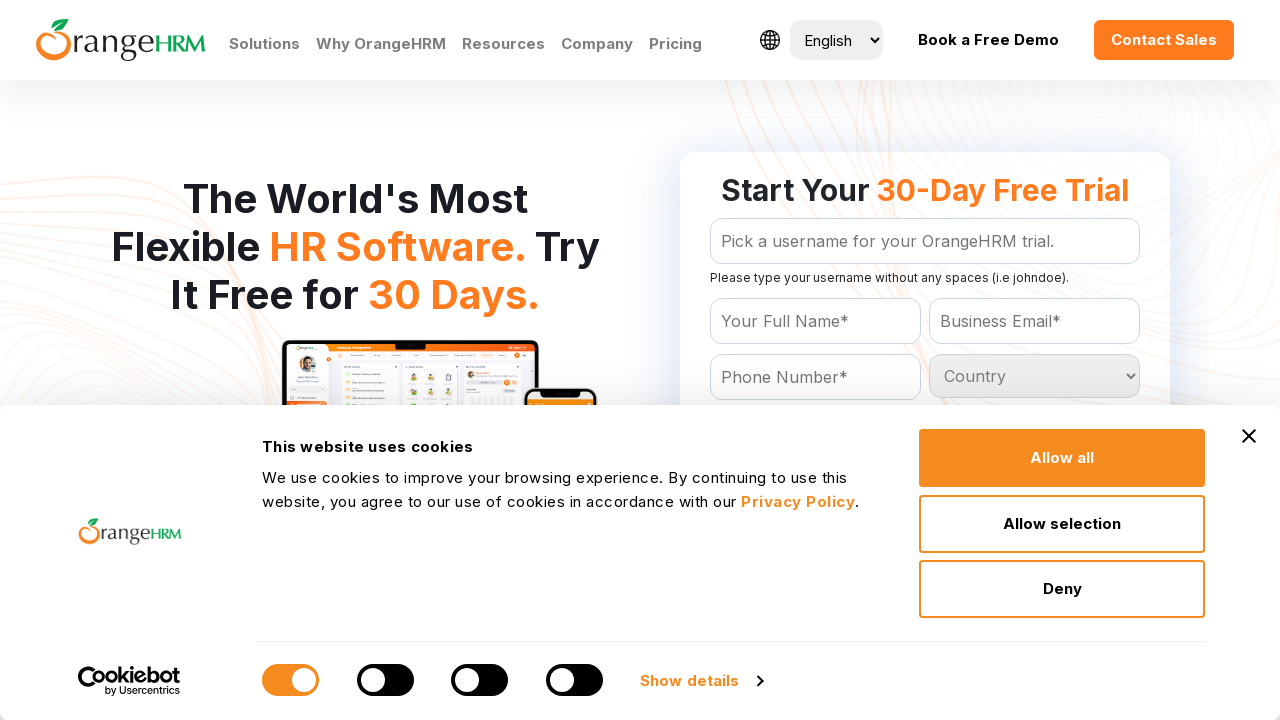

Retrieved option at index 188
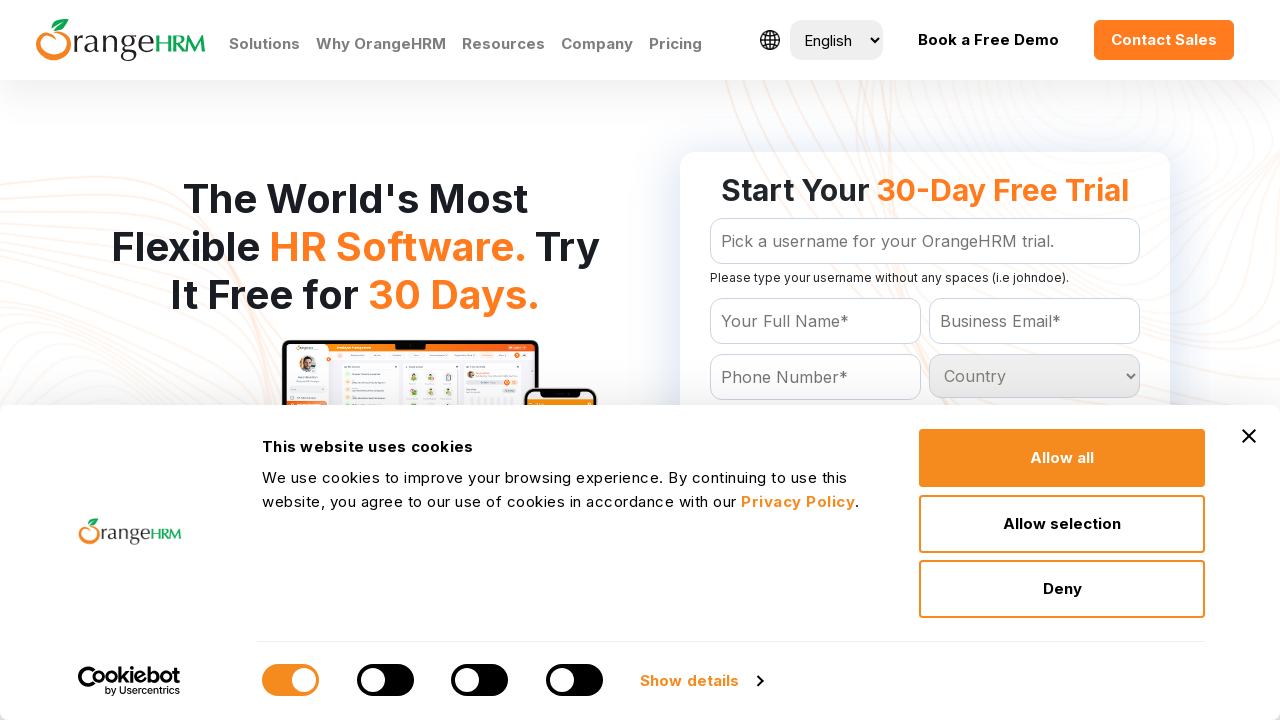

Retrieved option at index 189
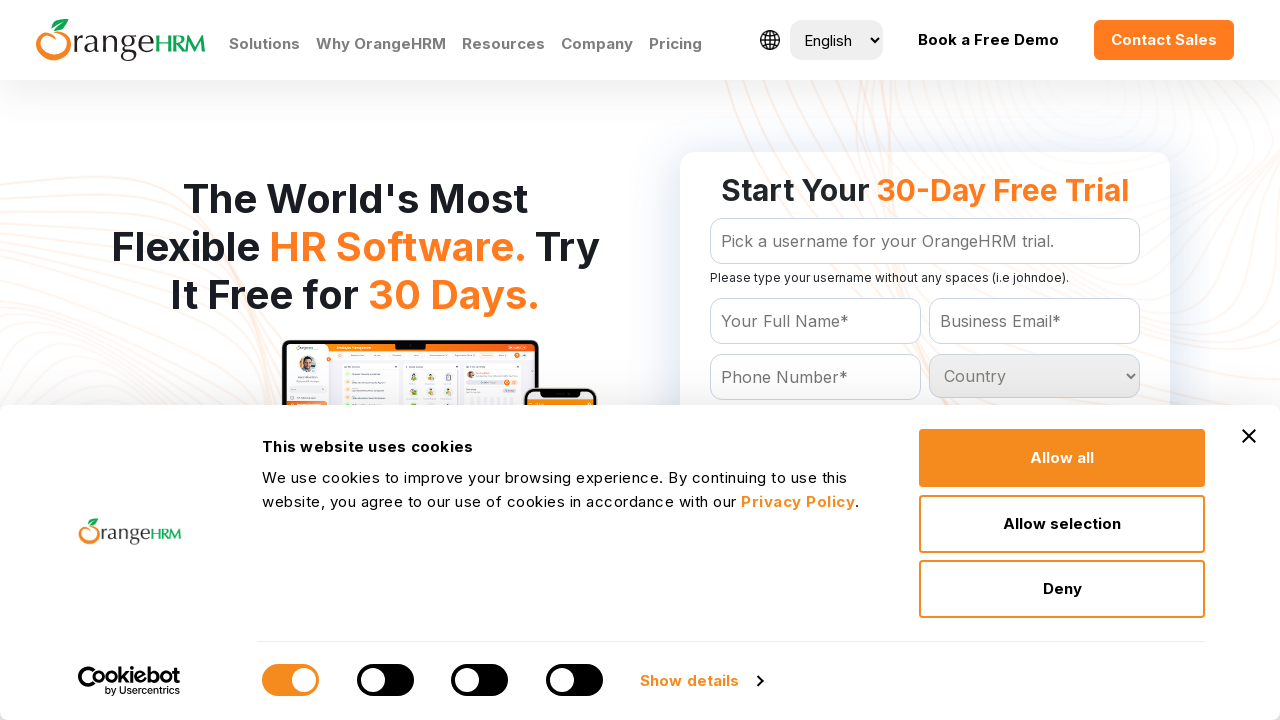

Retrieved option at index 190
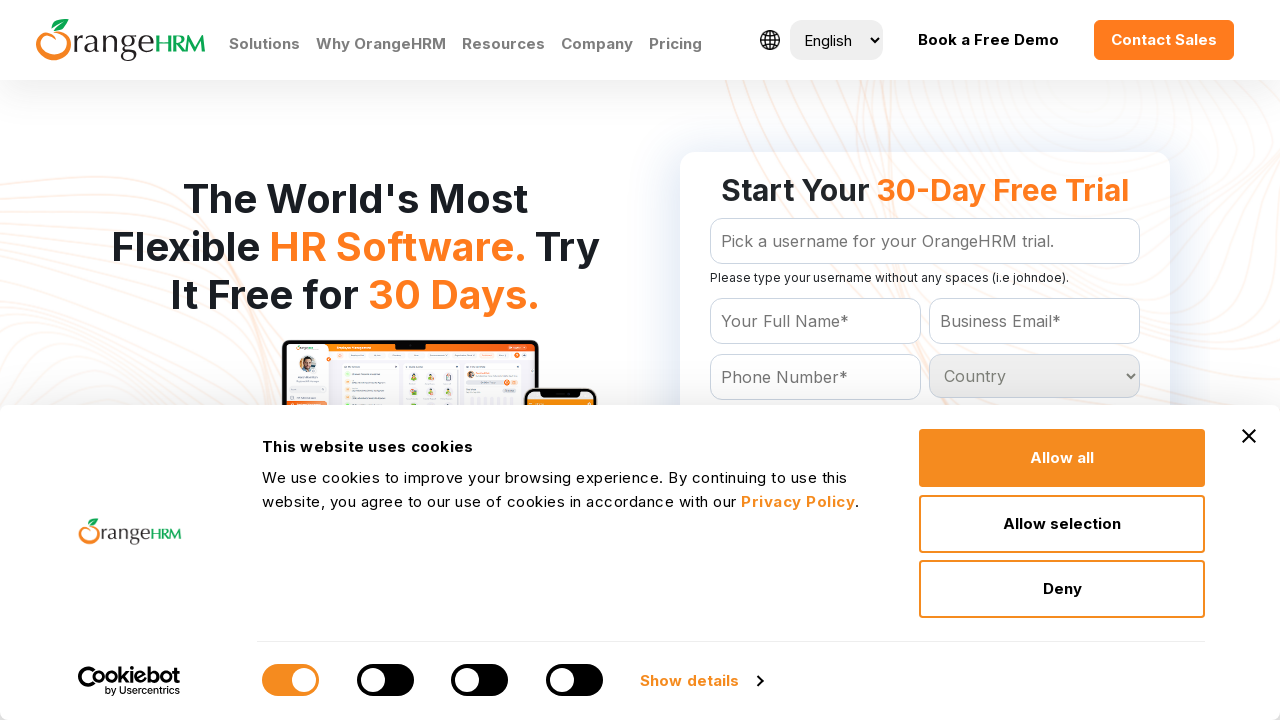

Retrieved option at index 191
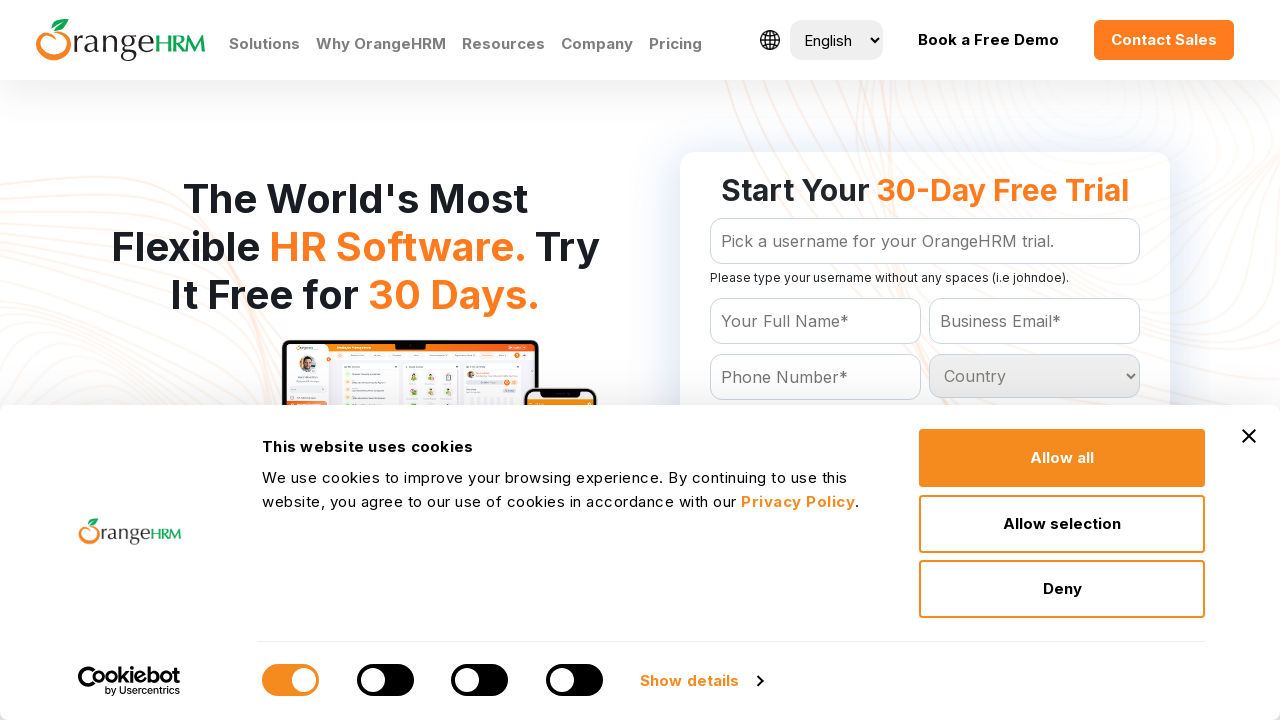

Retrieved option at index 192
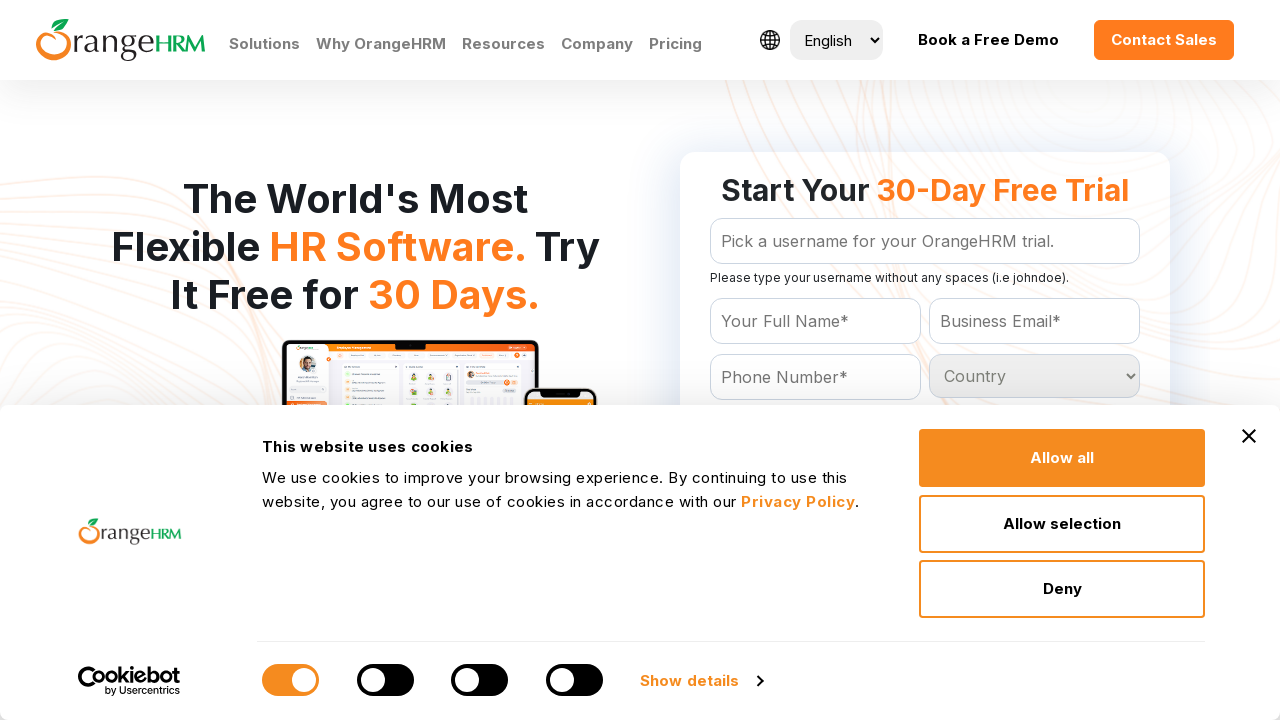

Retrieved option at index 193
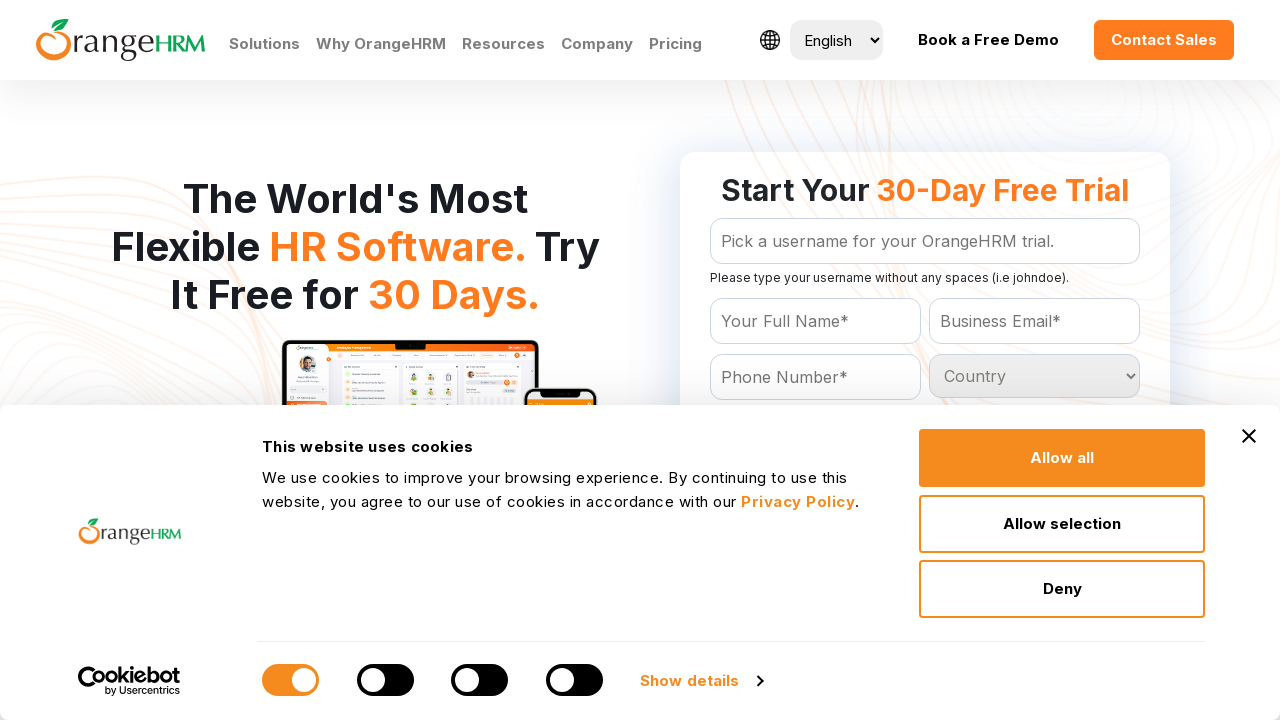

Retrieved option at index 194
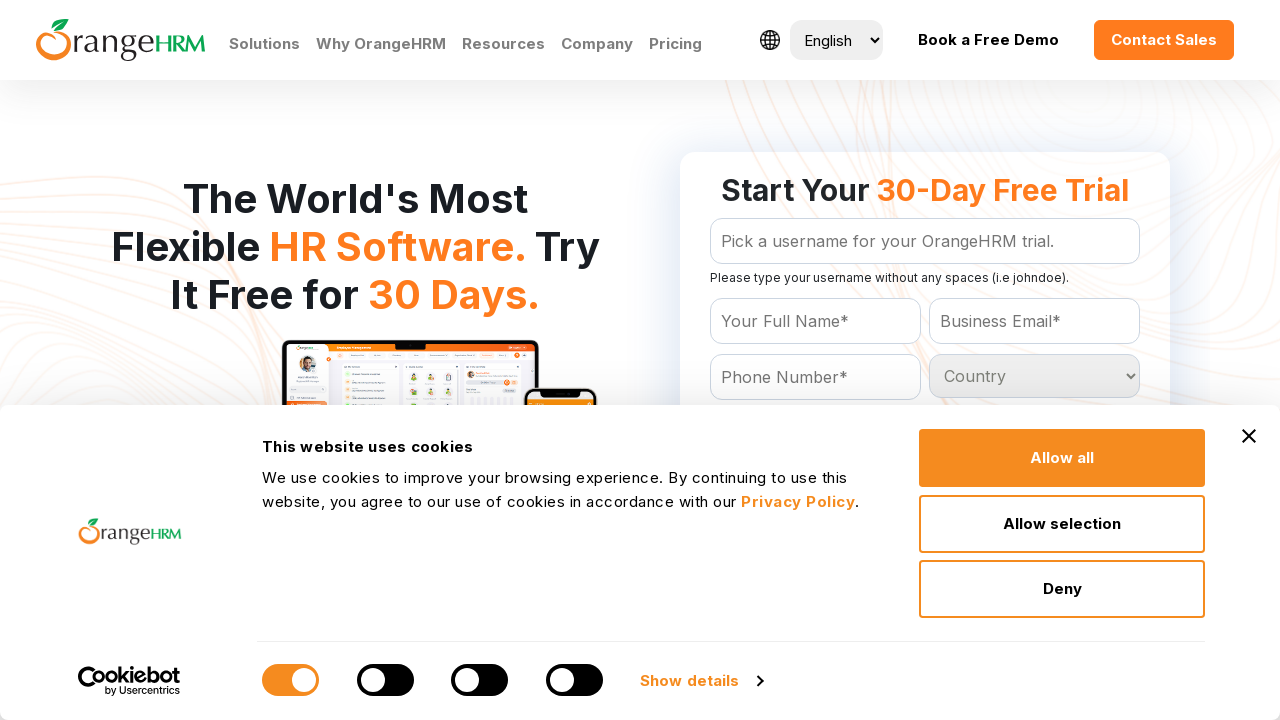

Retrieved option at index 195
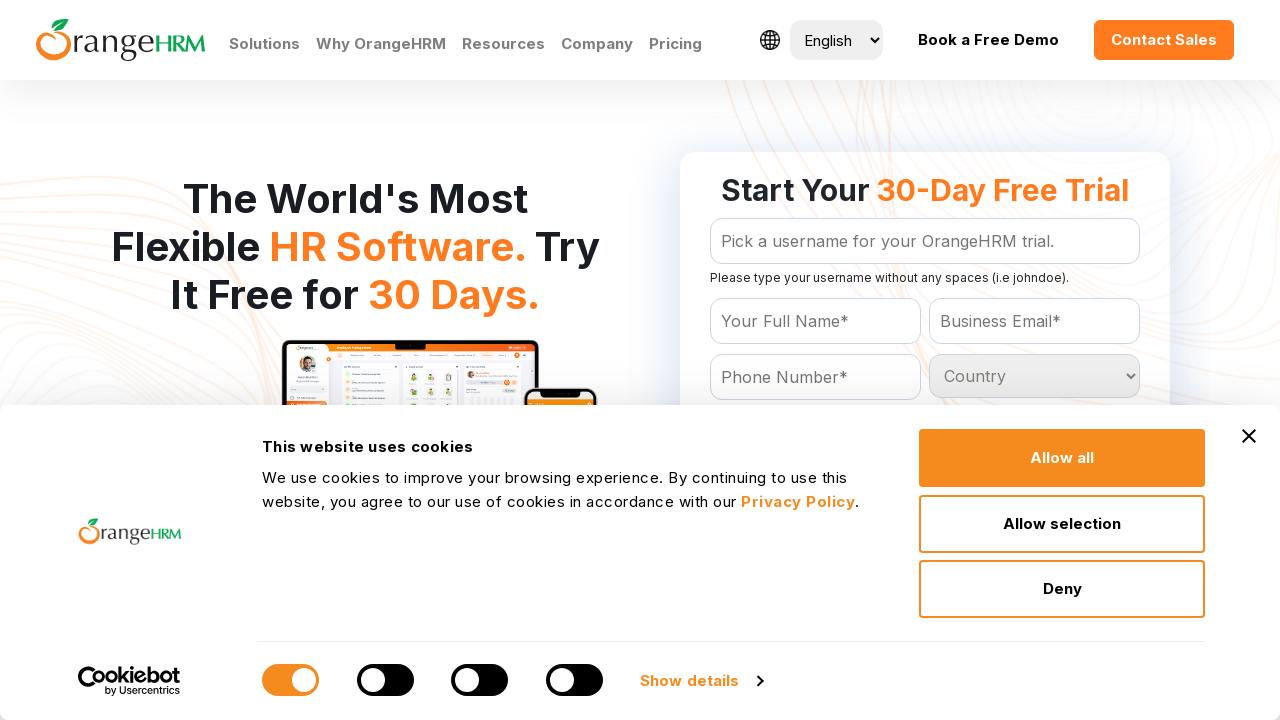

Retrieved option at index 196
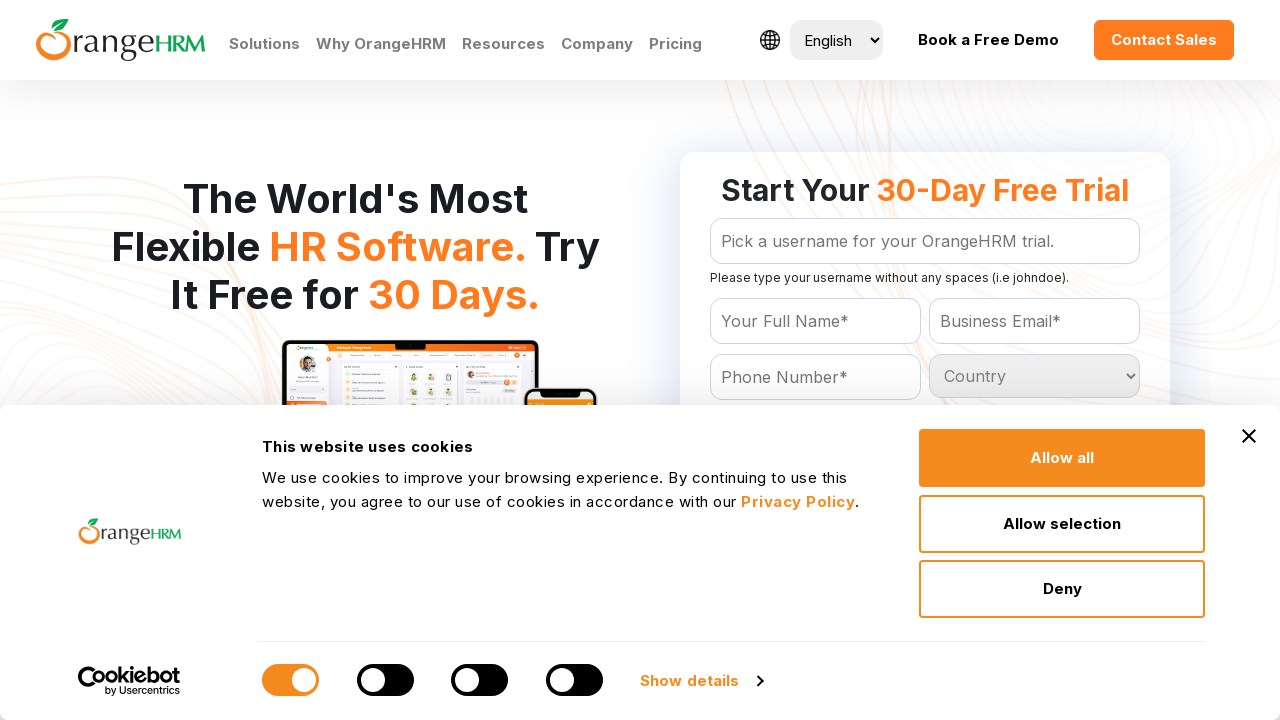

Retrieved option at index 197
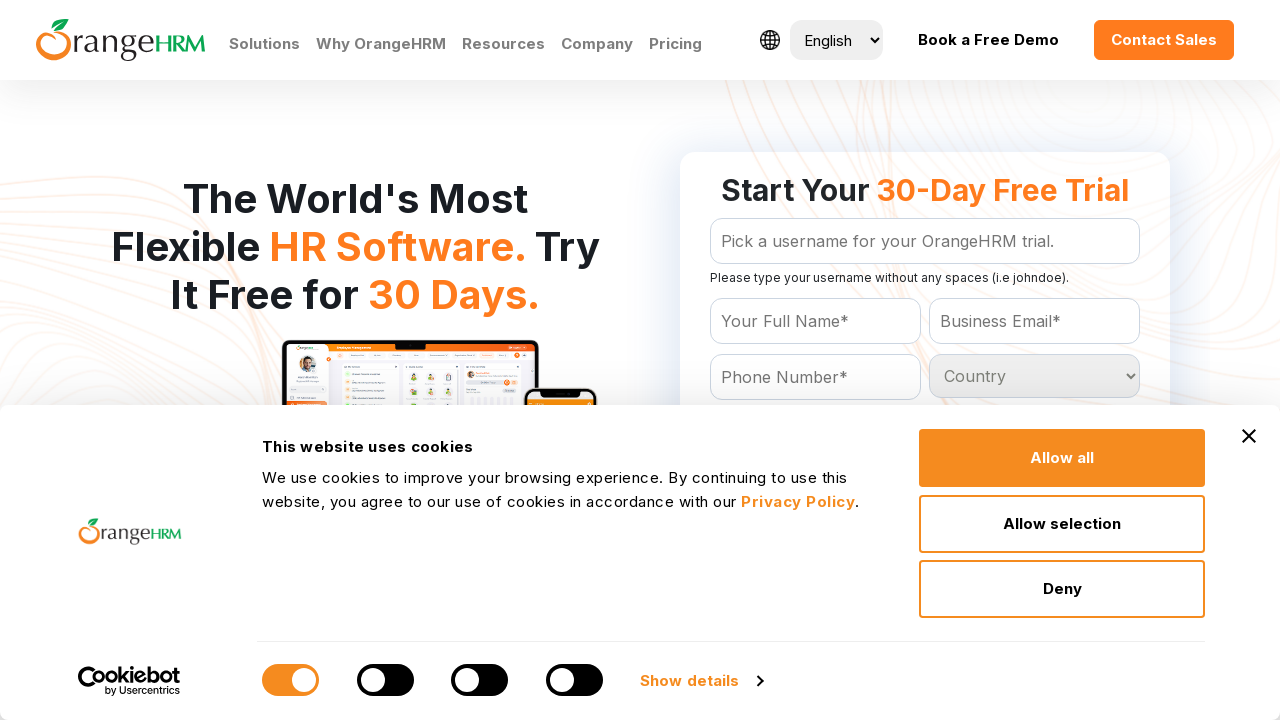

Retrieved option at index 198
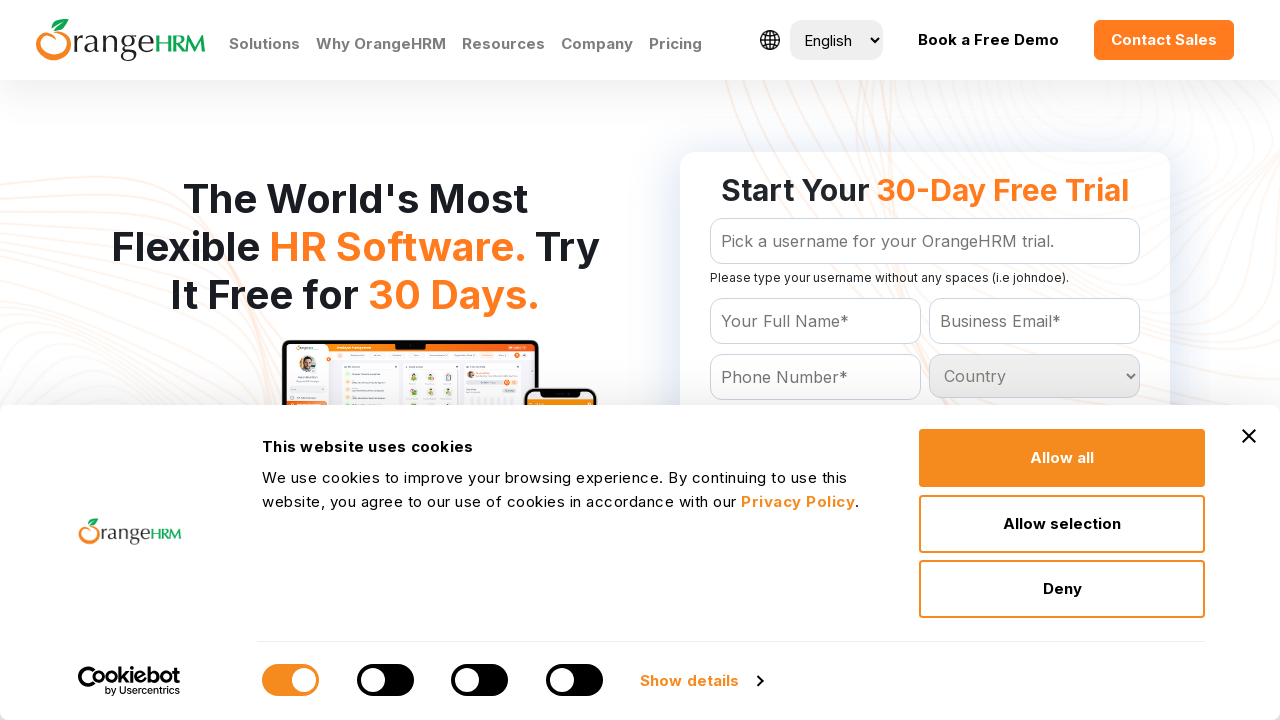

Retrieved option at index 199
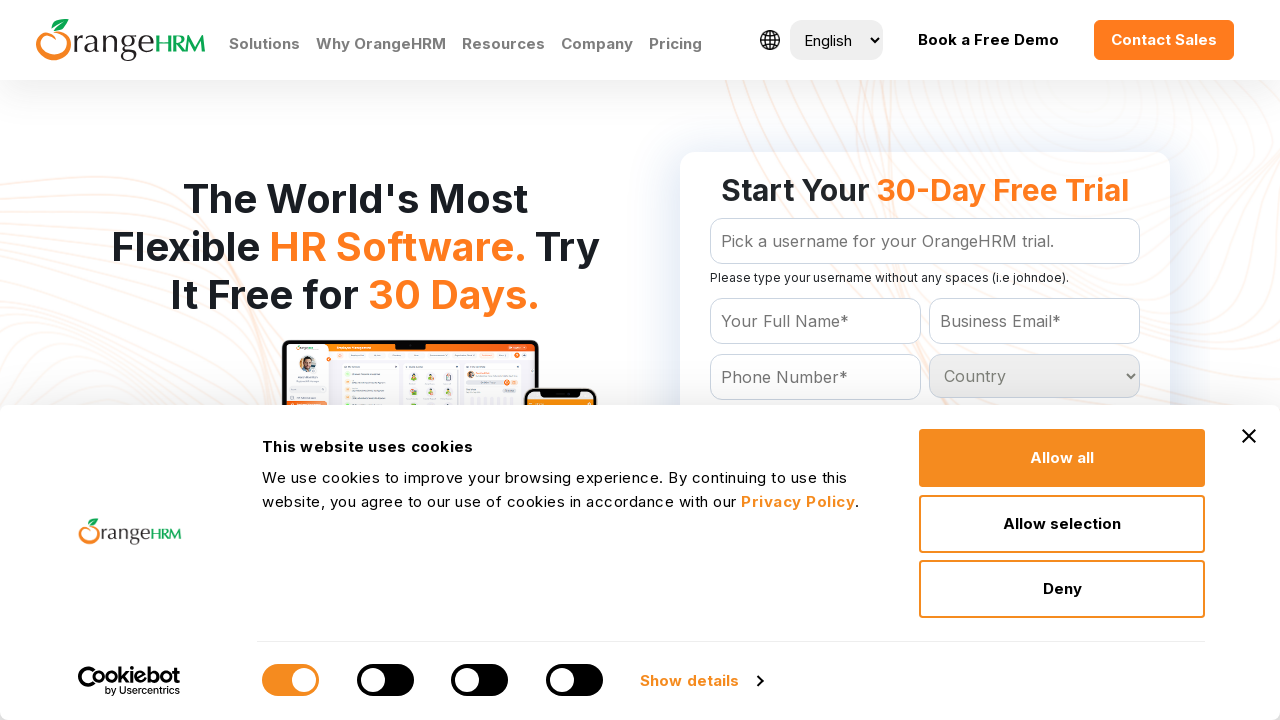

Retrieved option at index 200
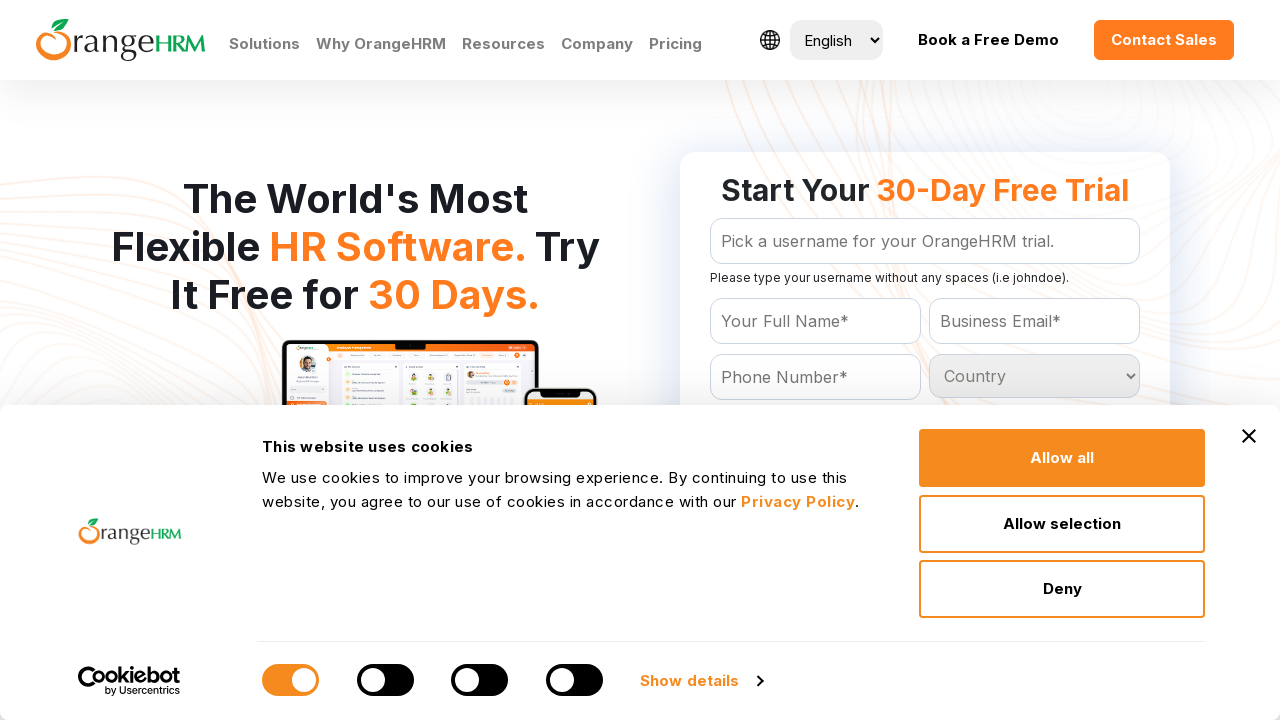

Retrieved option at index 201
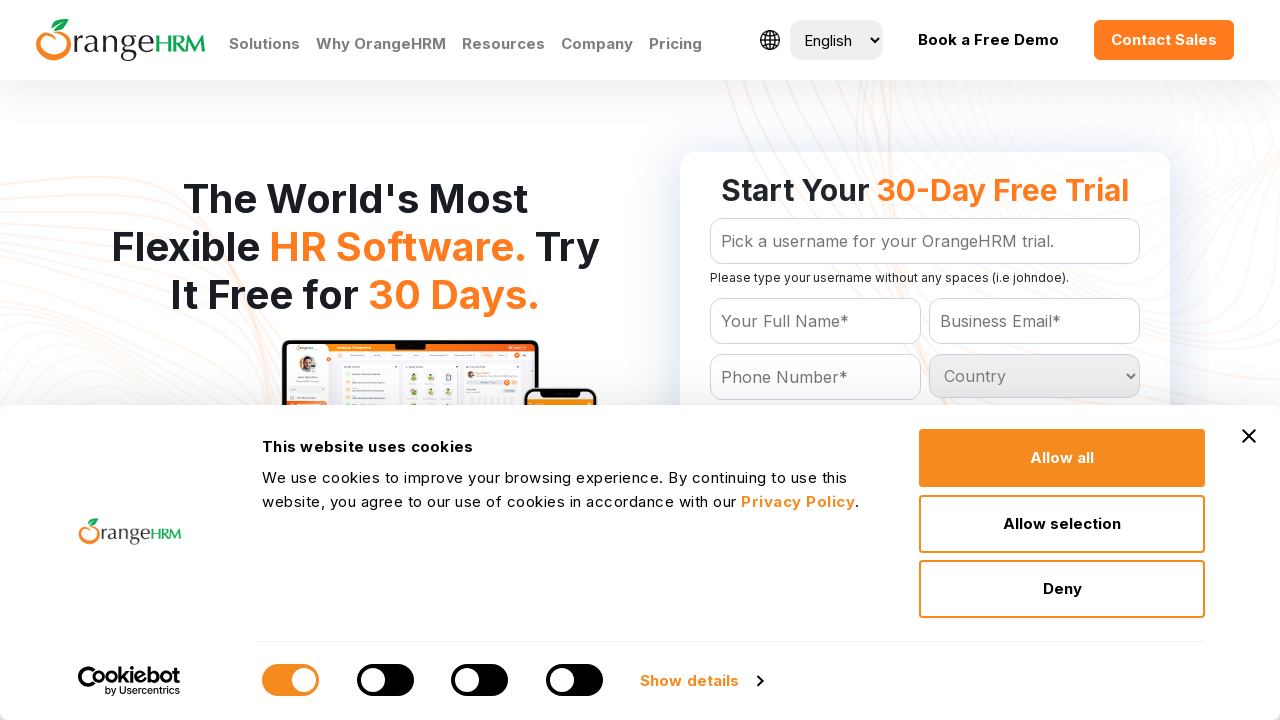

Retrieved option at index 202
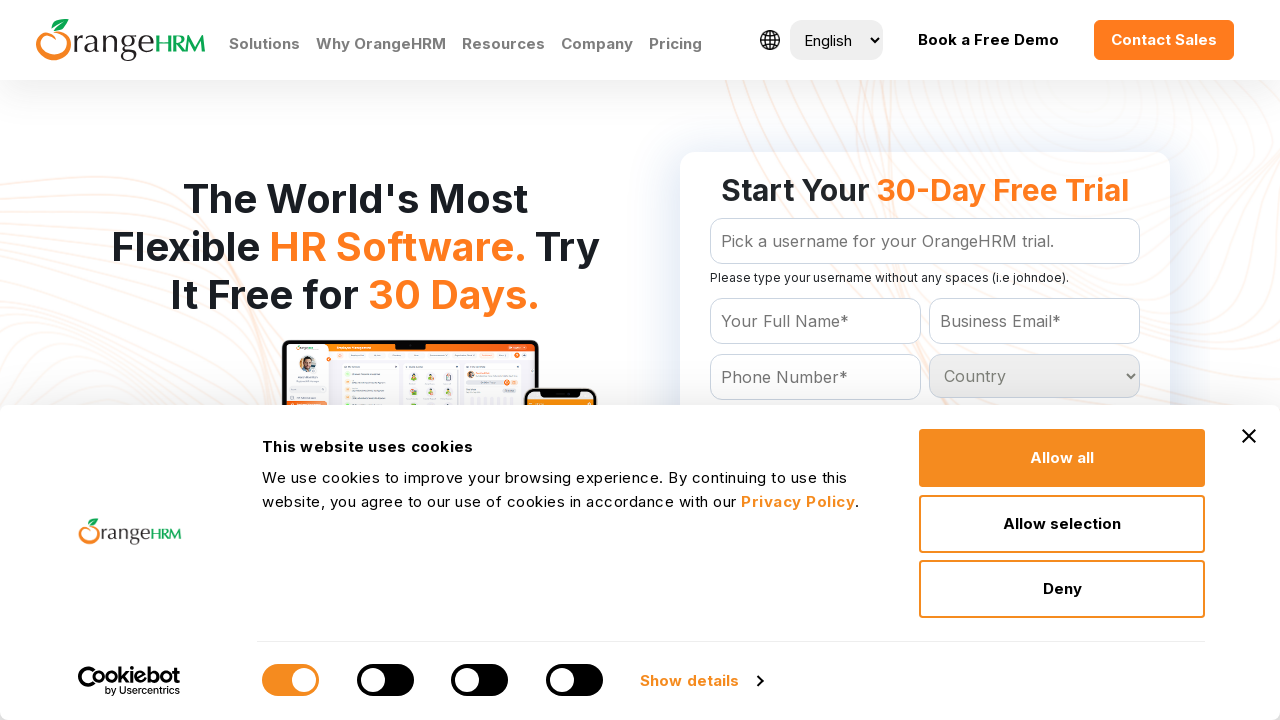

Retrieved option at index 203
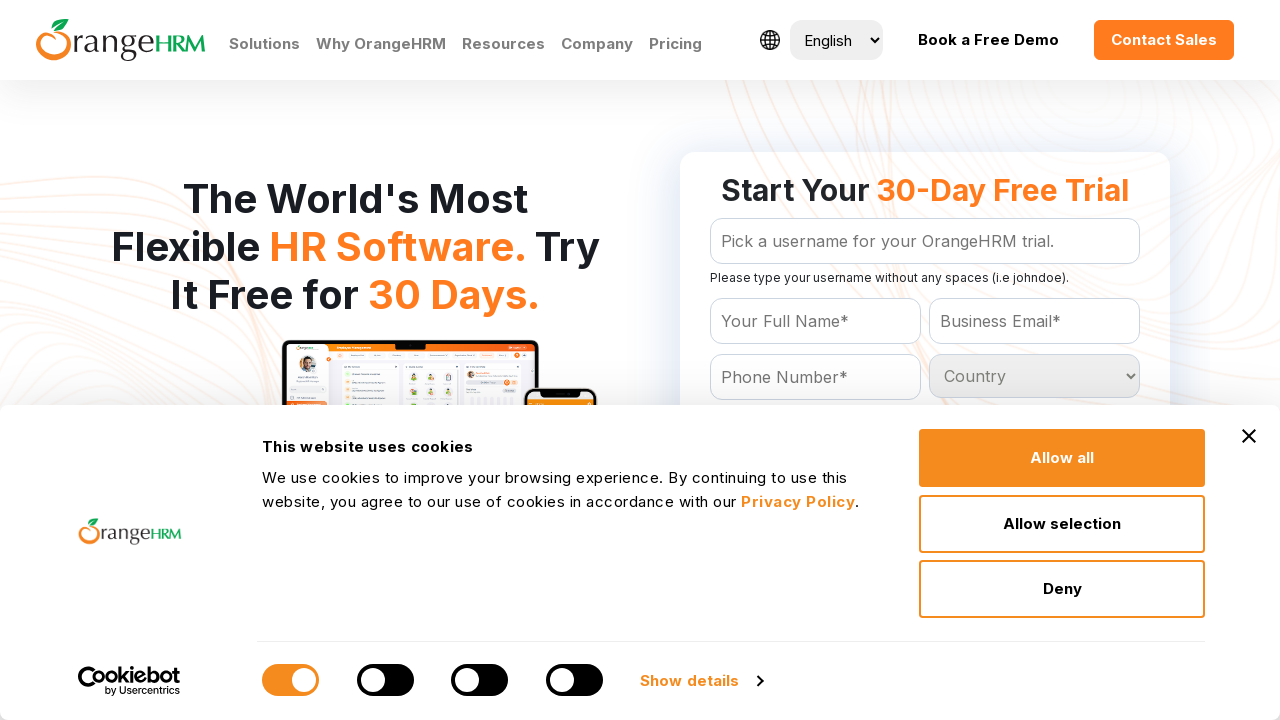

Retrieved option at index 204
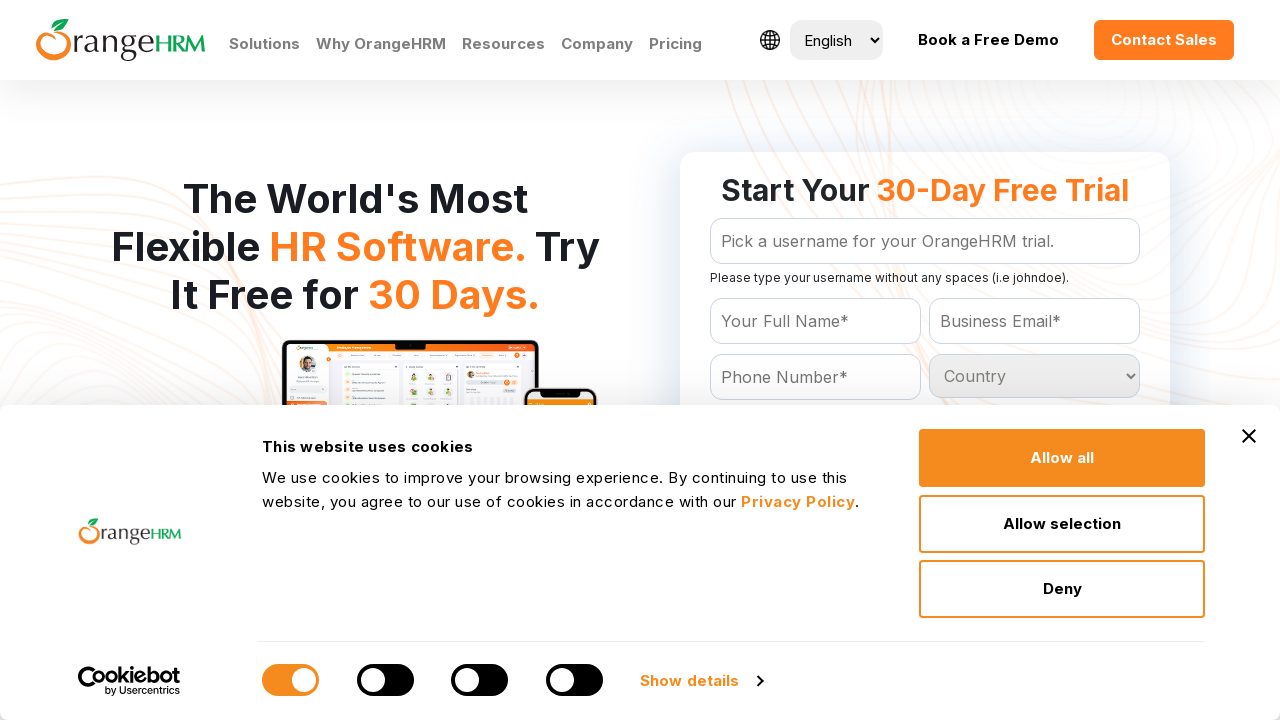

Retrieved option at index 205
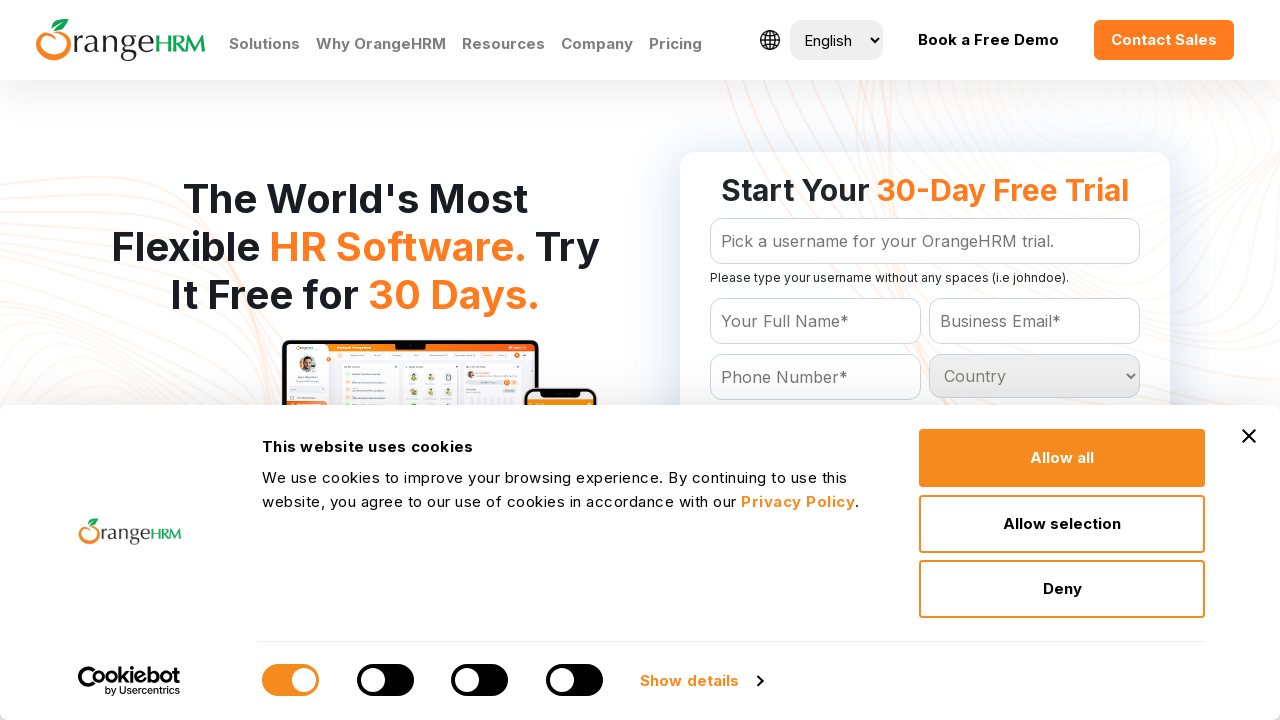

Retrieved option at index 206
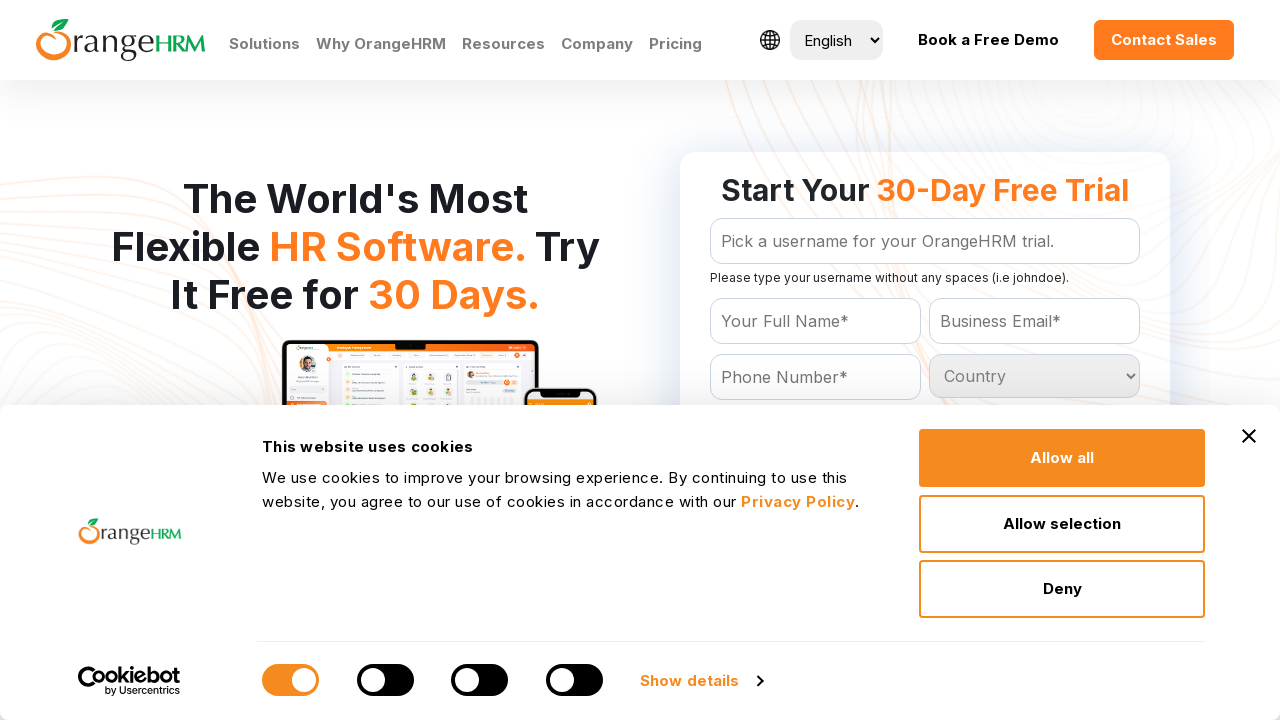

Retrieved option at index 207
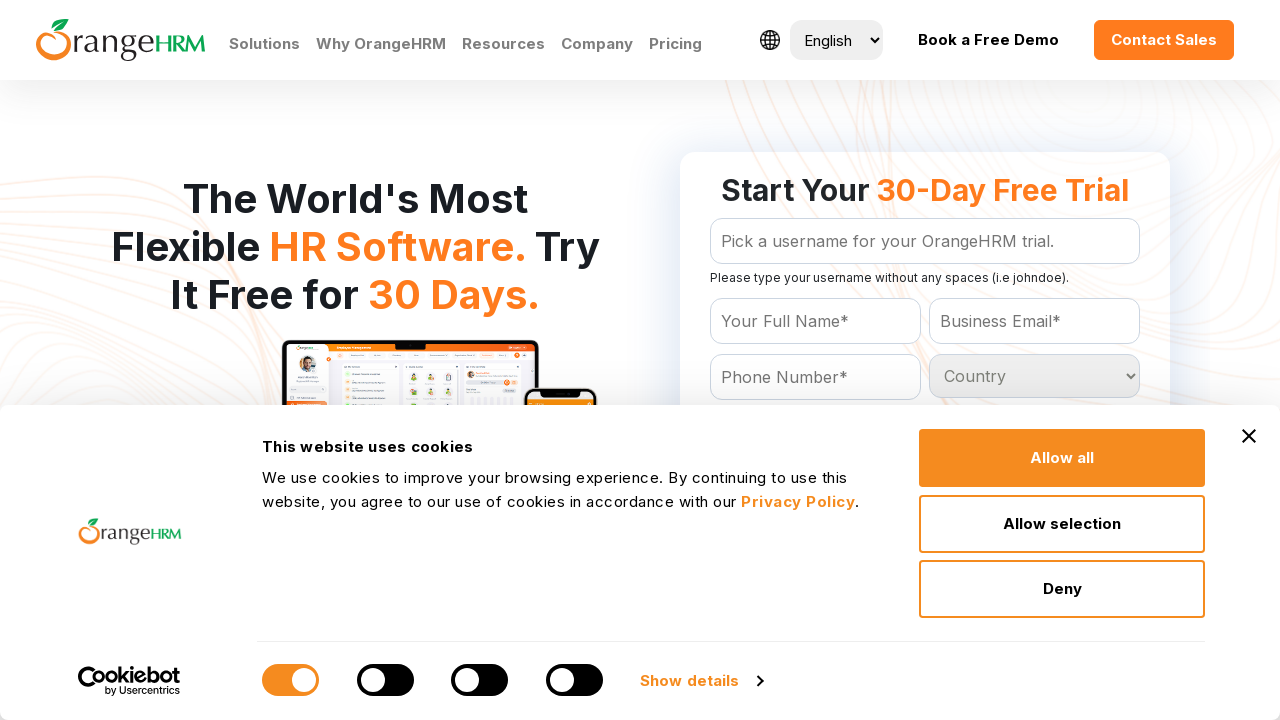

Retrieved option at index 208
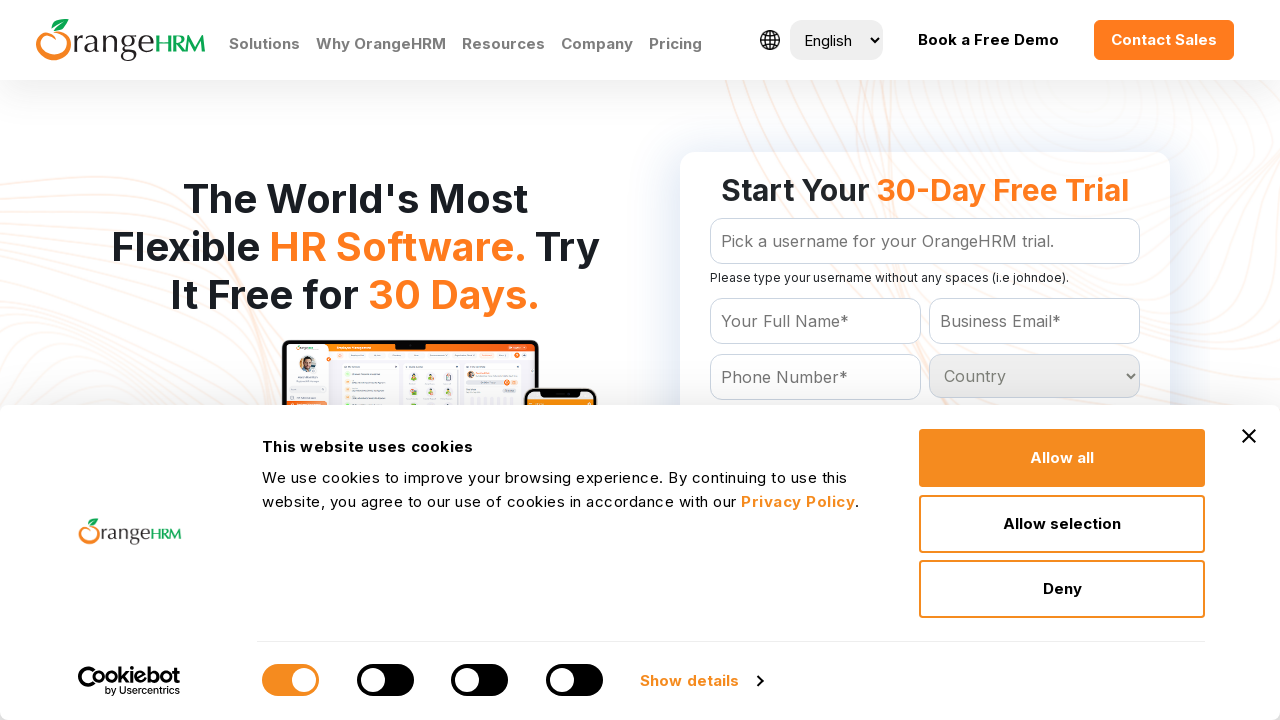

Retrieved option at index 209
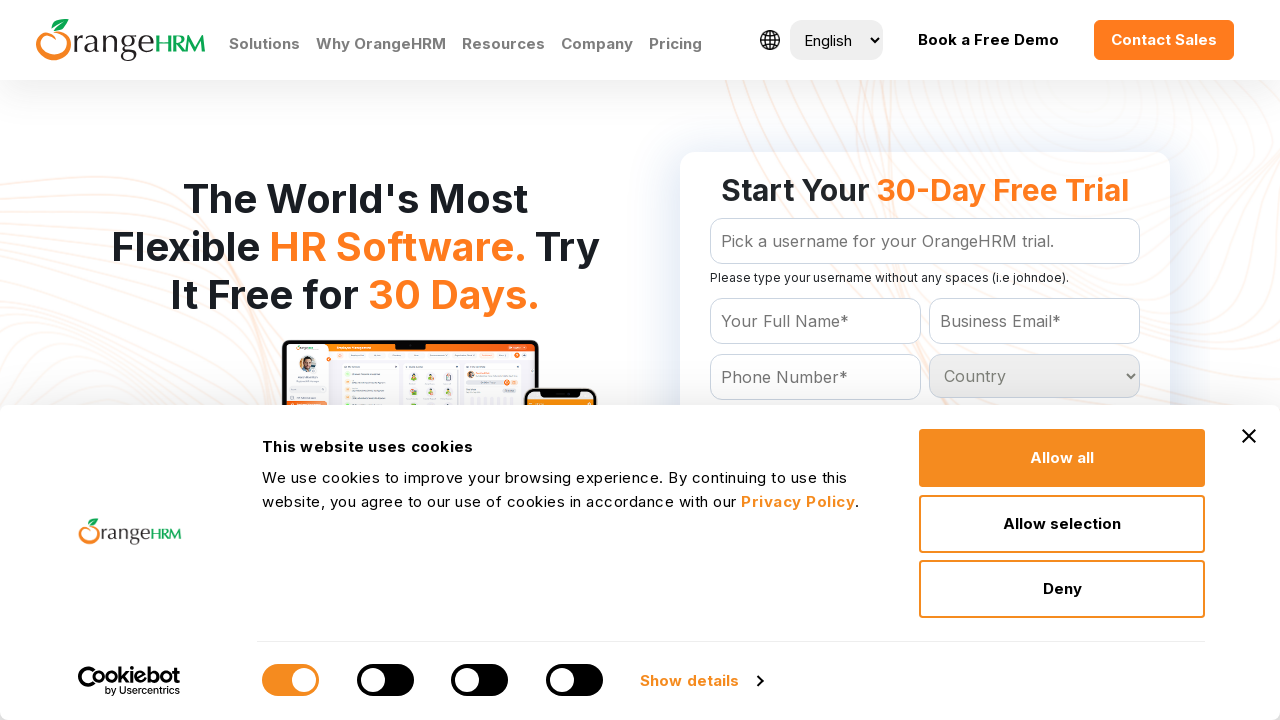

Retrieved option at index 210
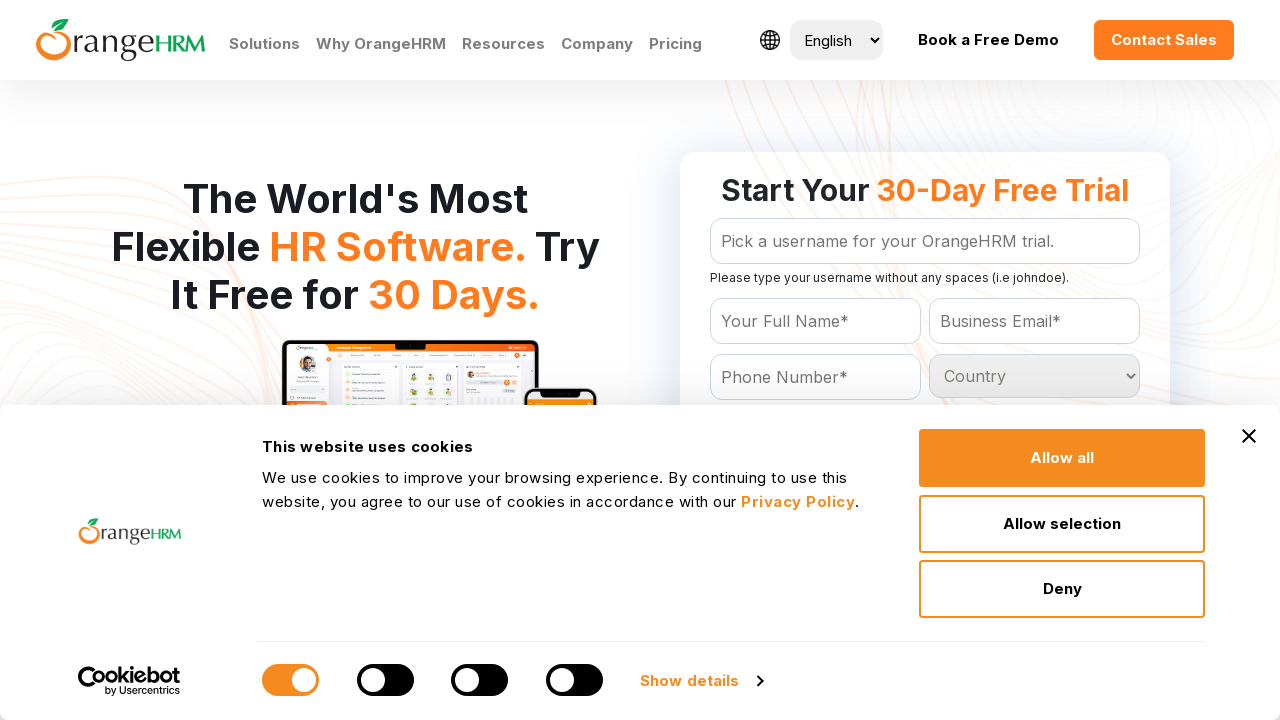

Retrieved option at index 211
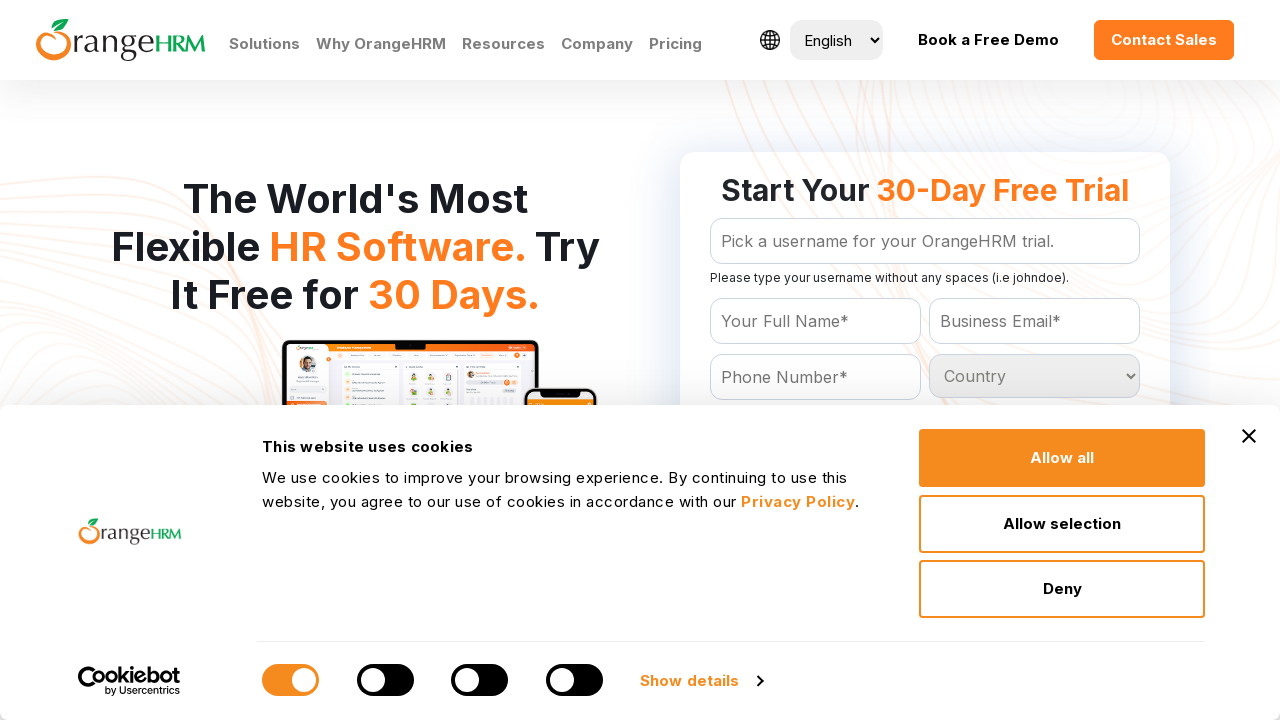

Retrieved option at index 212
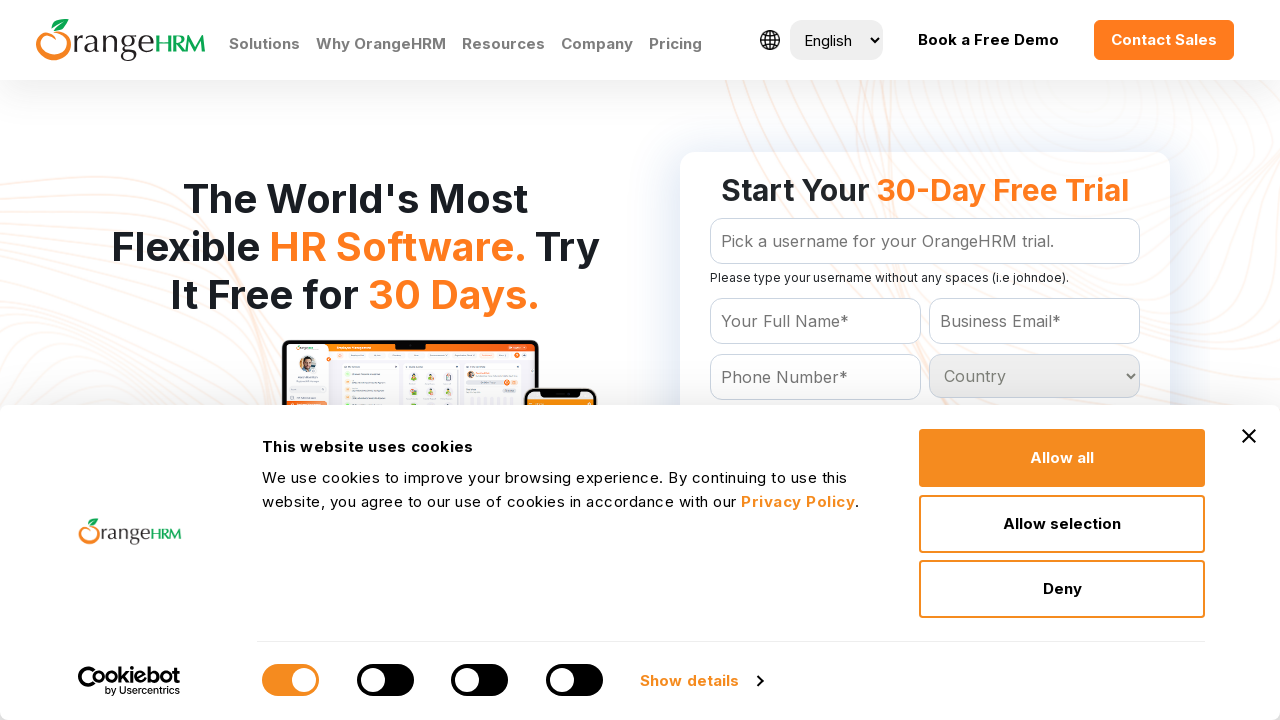

Retrieved option at index 213
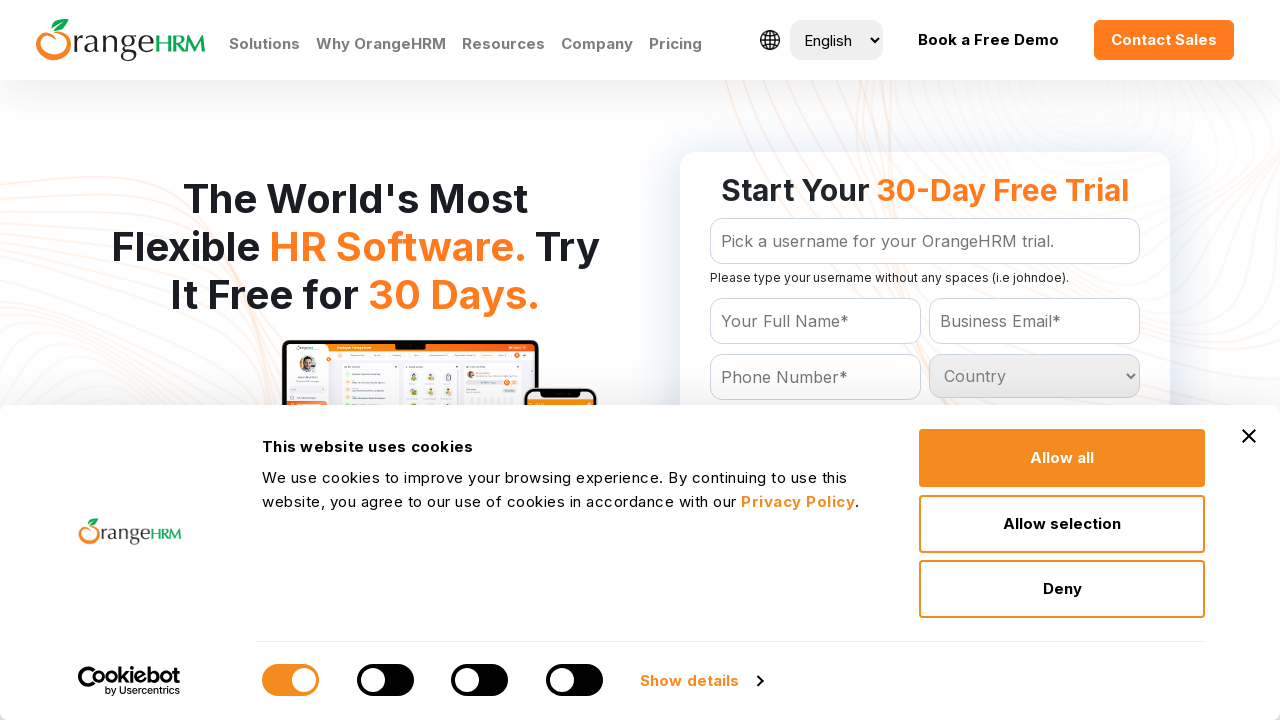

Retrieved option at index 214
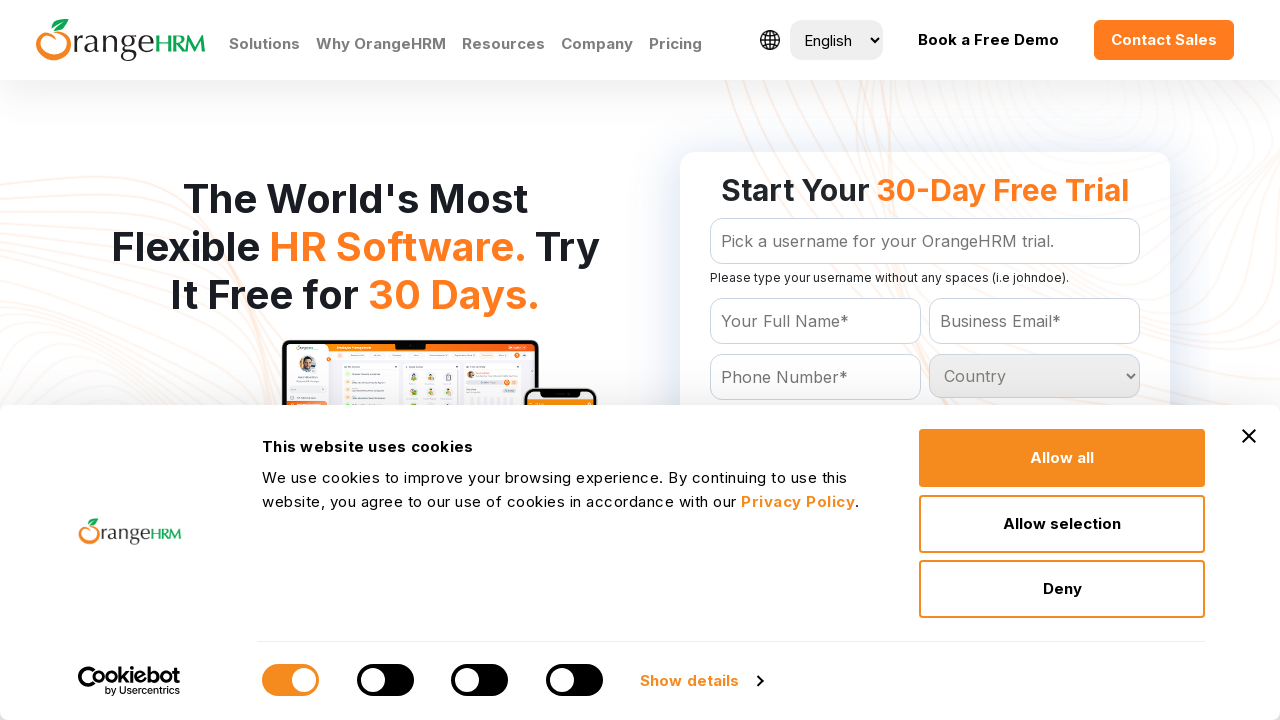

Retrieved option at index 215
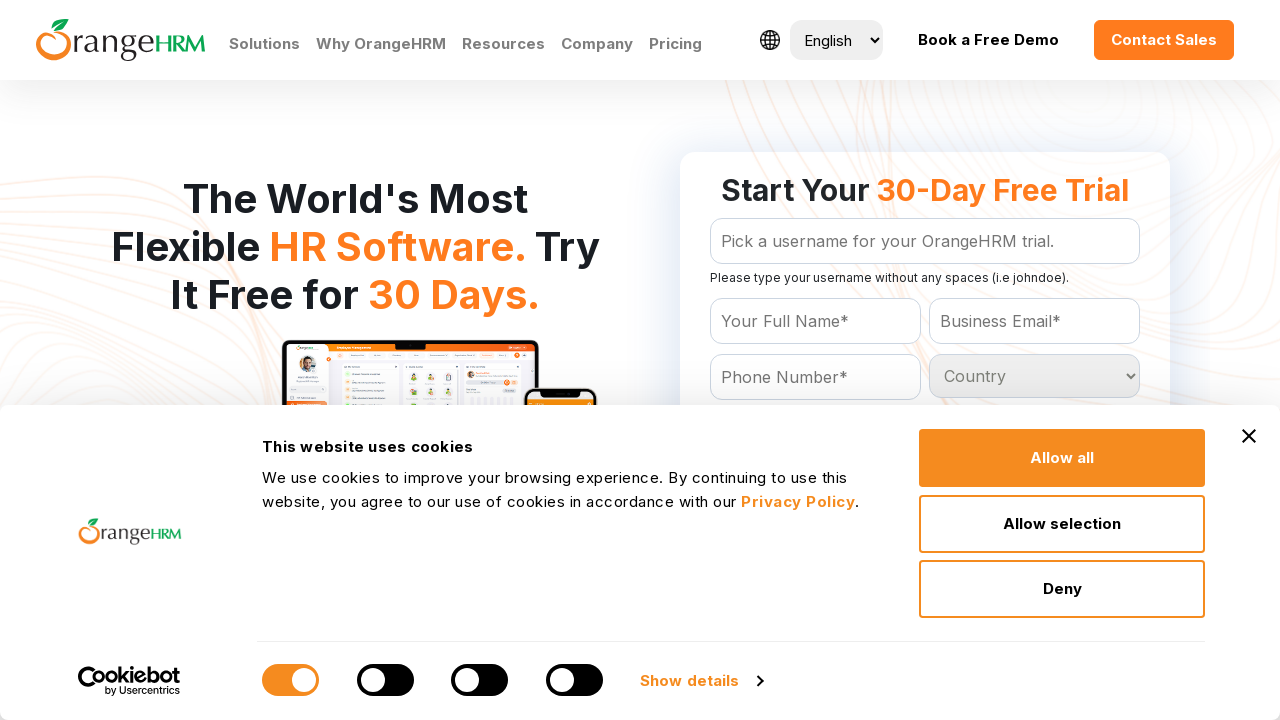

Retrieved option at index 216
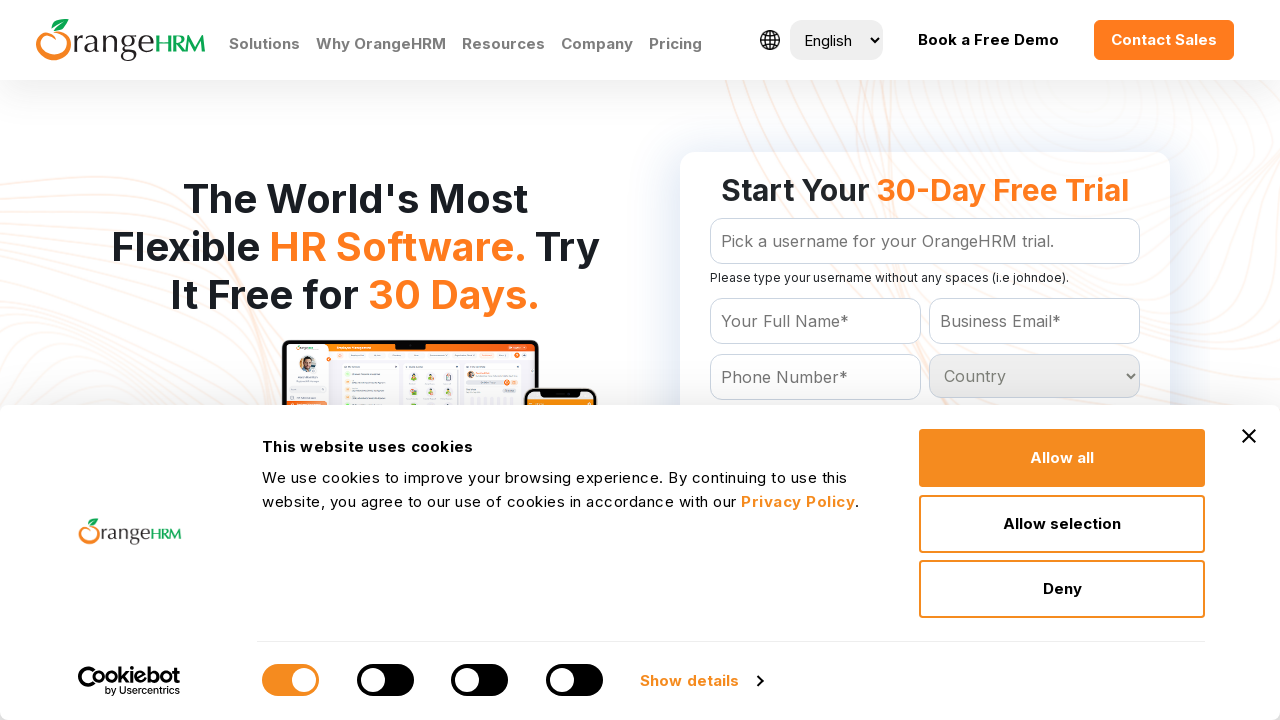

Retrieved option at index 217
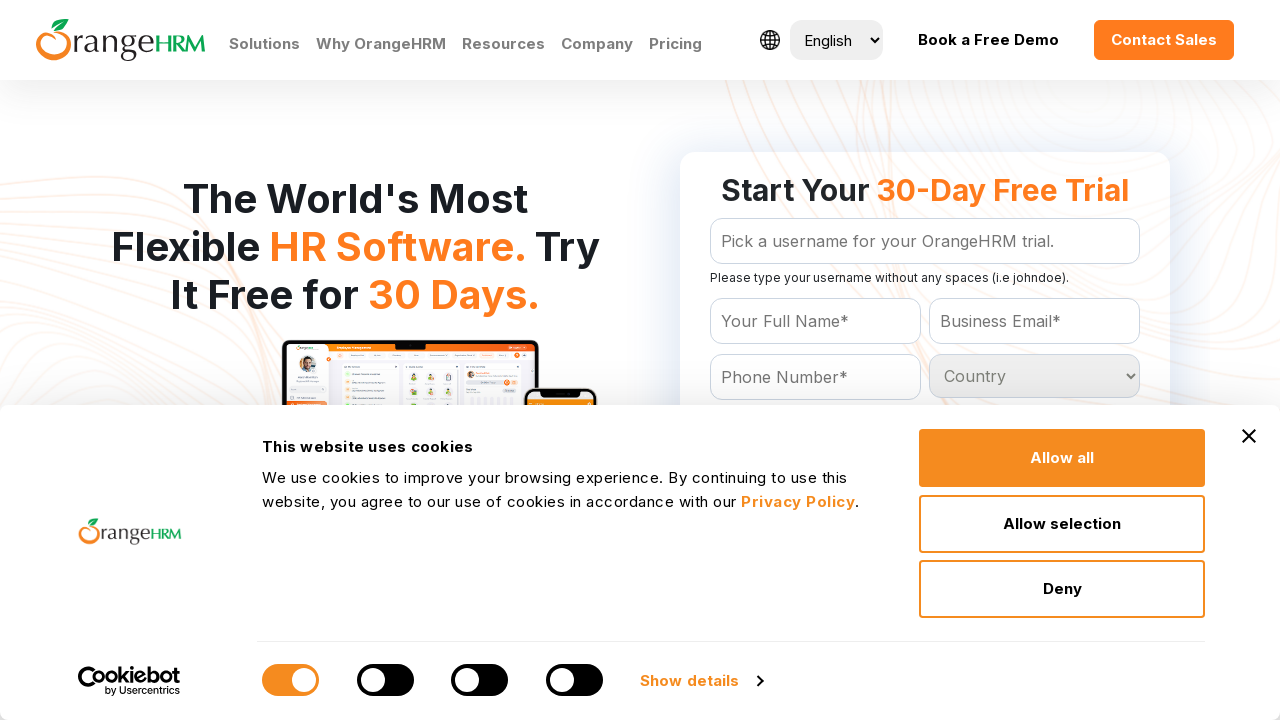

Retrieved option at index 218
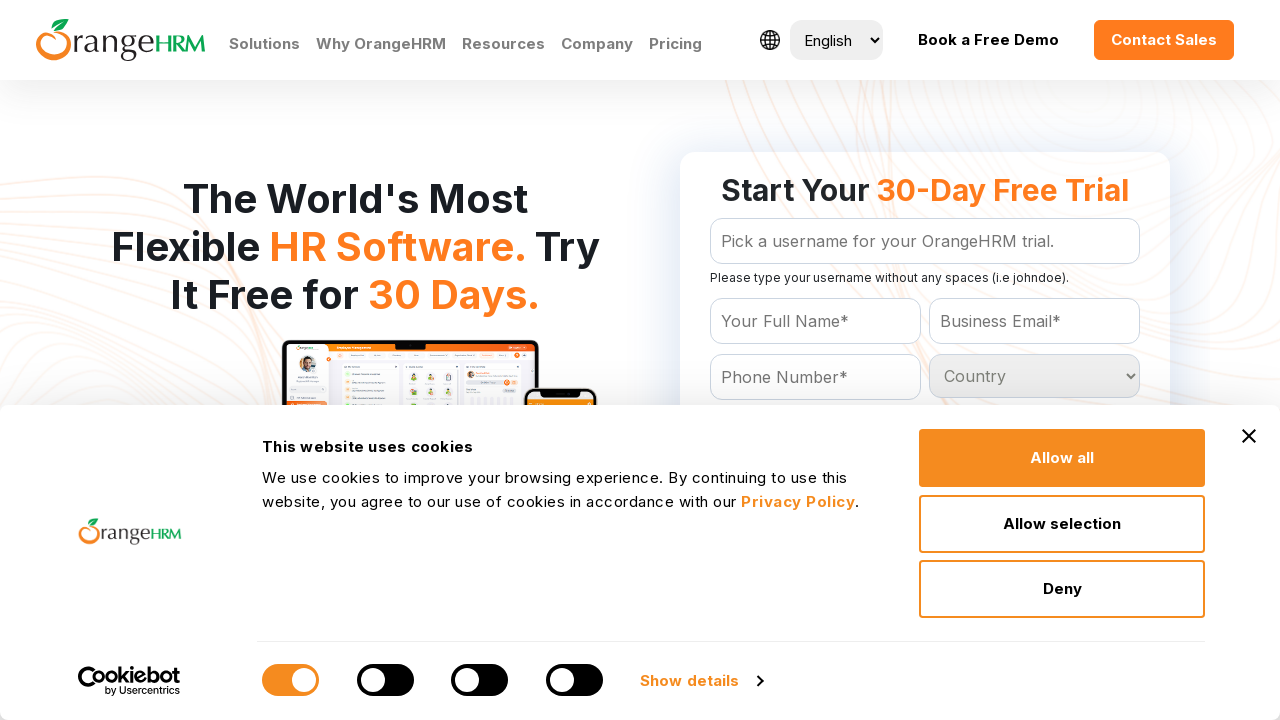

Retrieved option at index 219
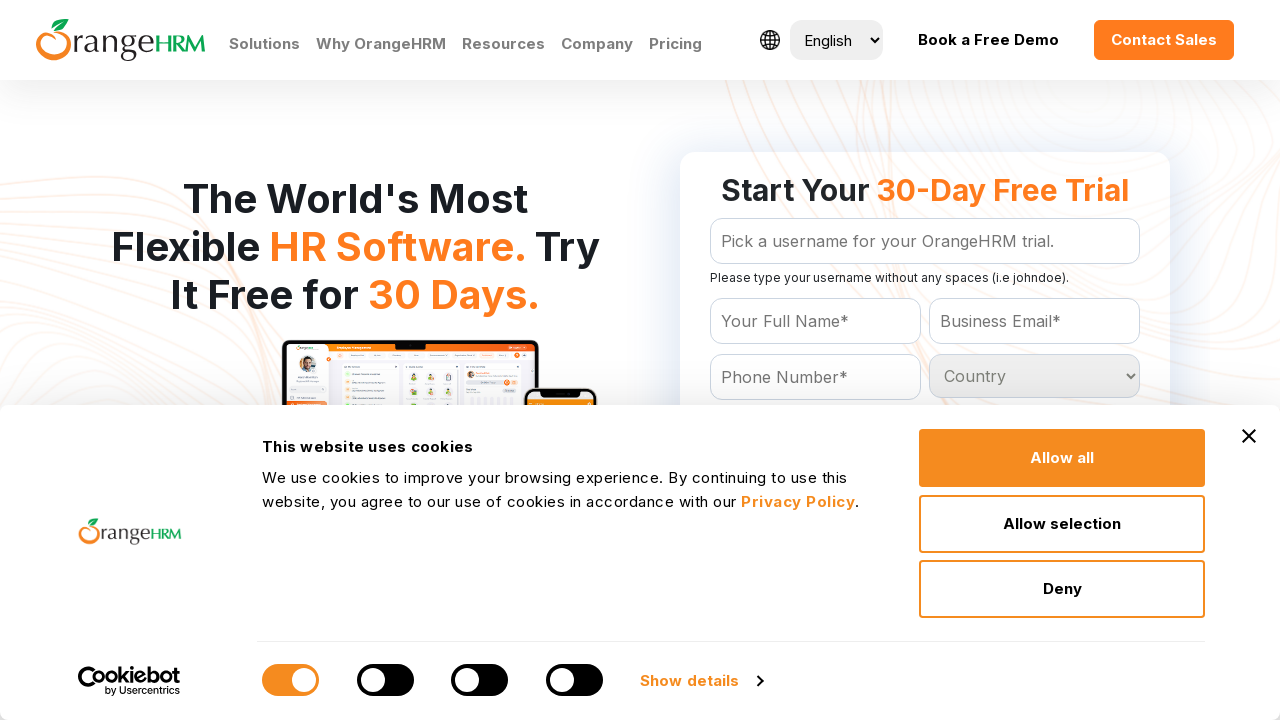

Retrieved option at index 220
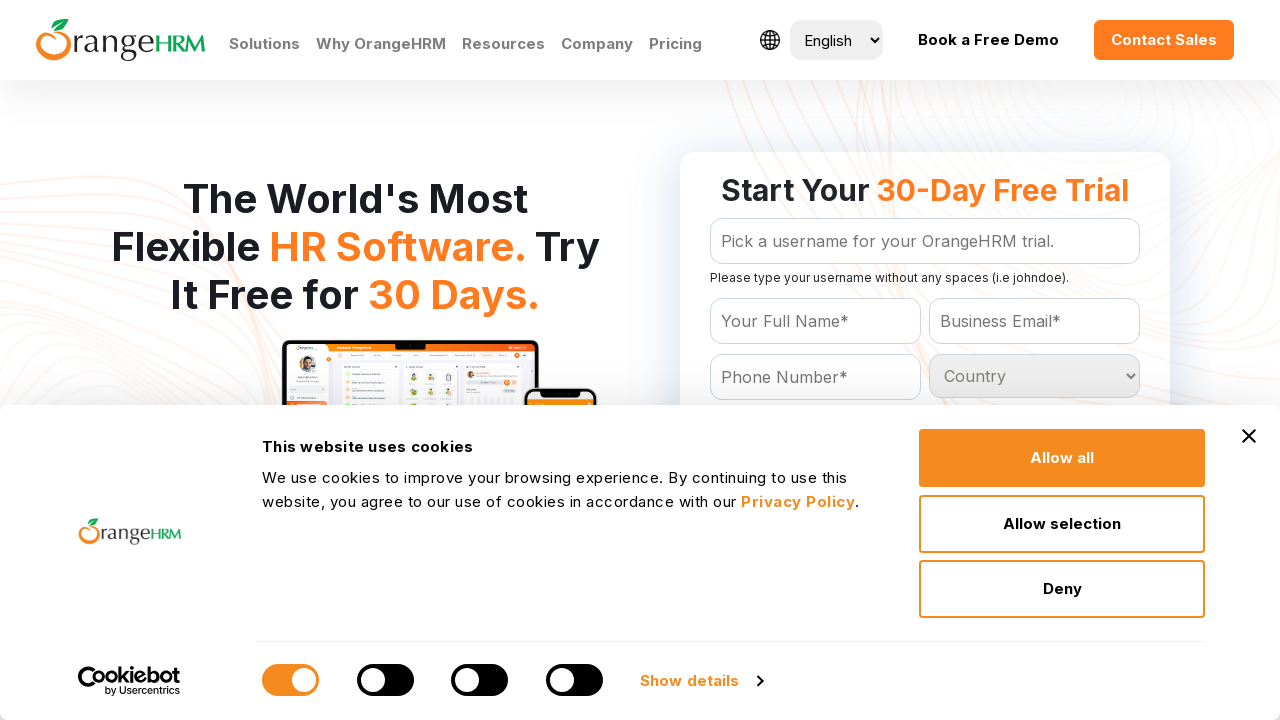

Retrieved option at index 221
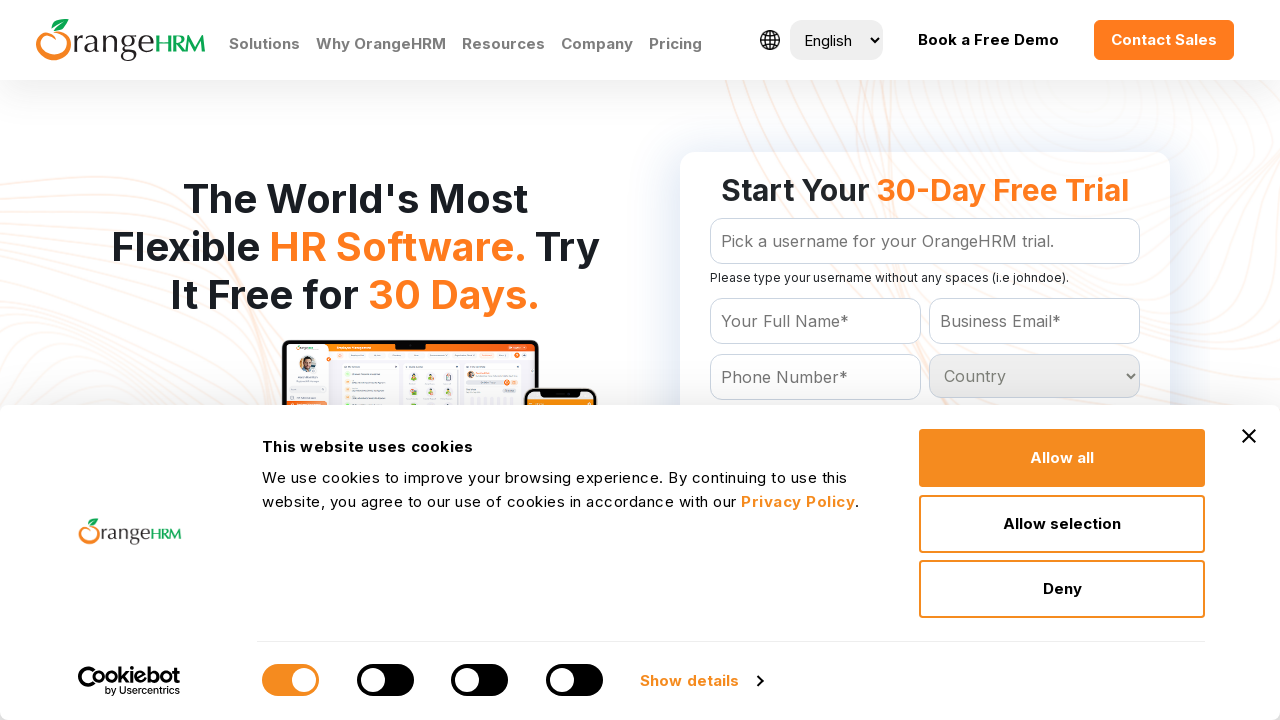

Retrieved option at index 222
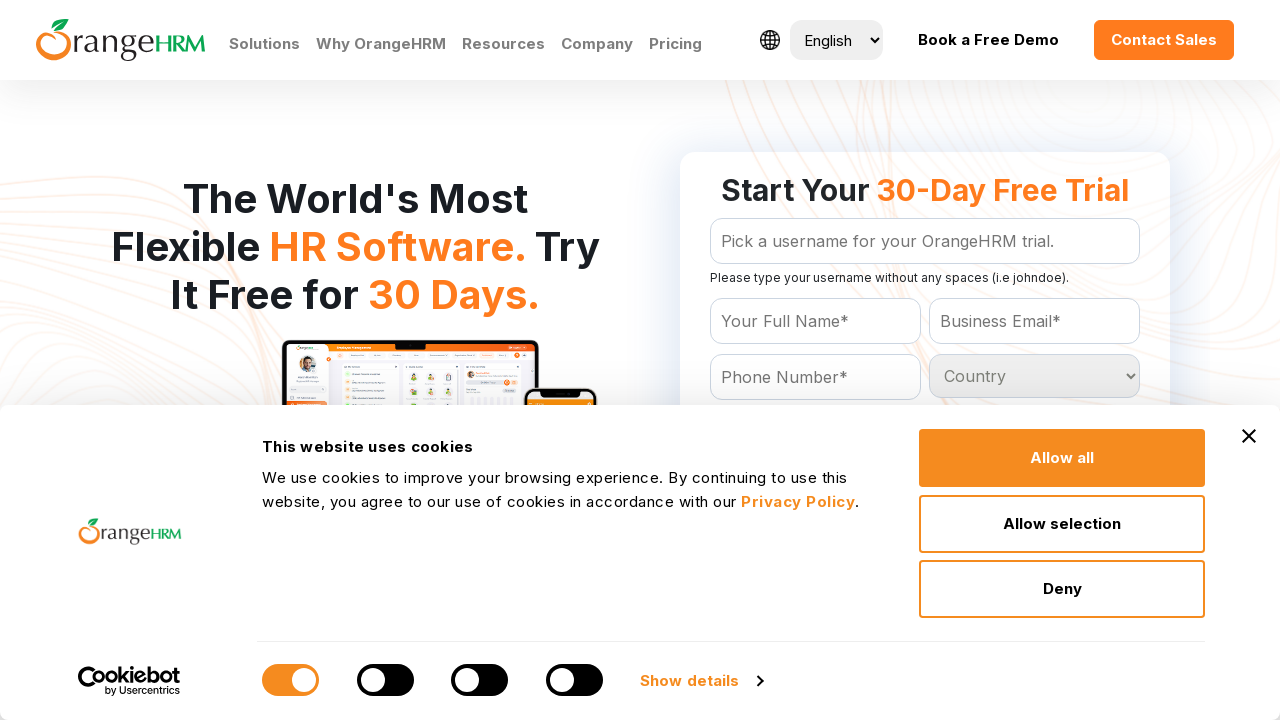

Retrieved option at index 223
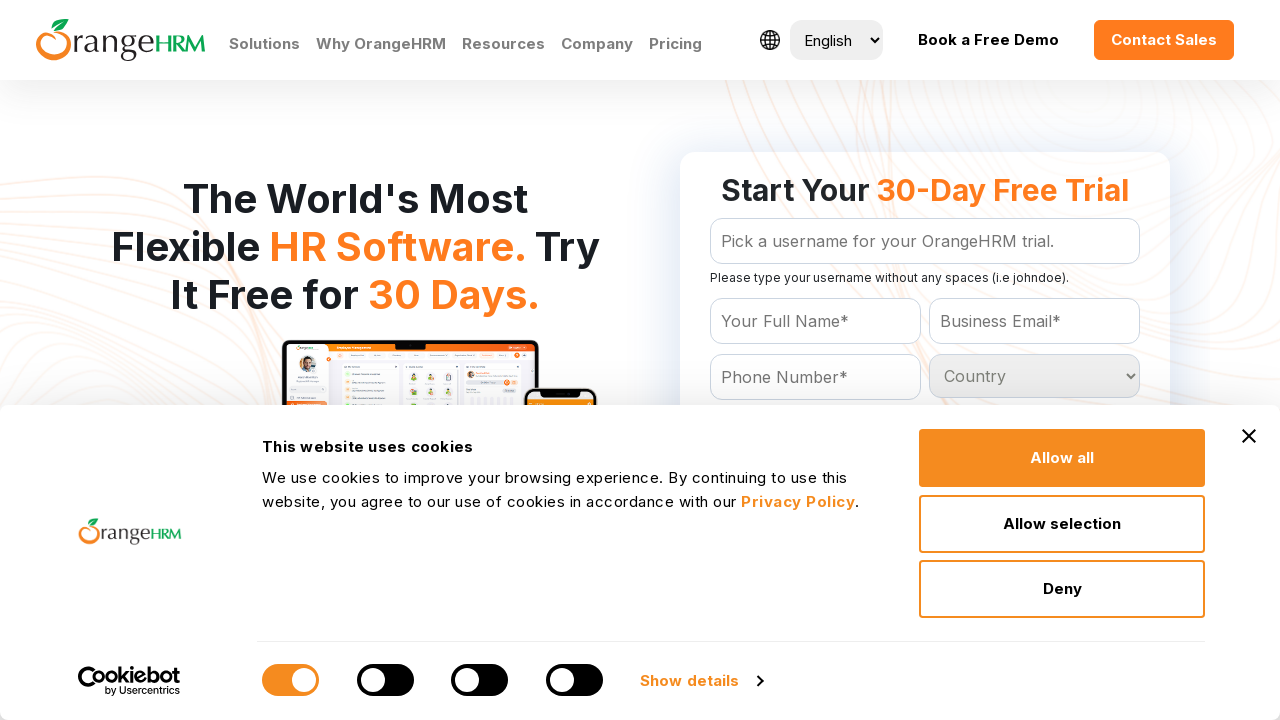

Retrieved option at index 224
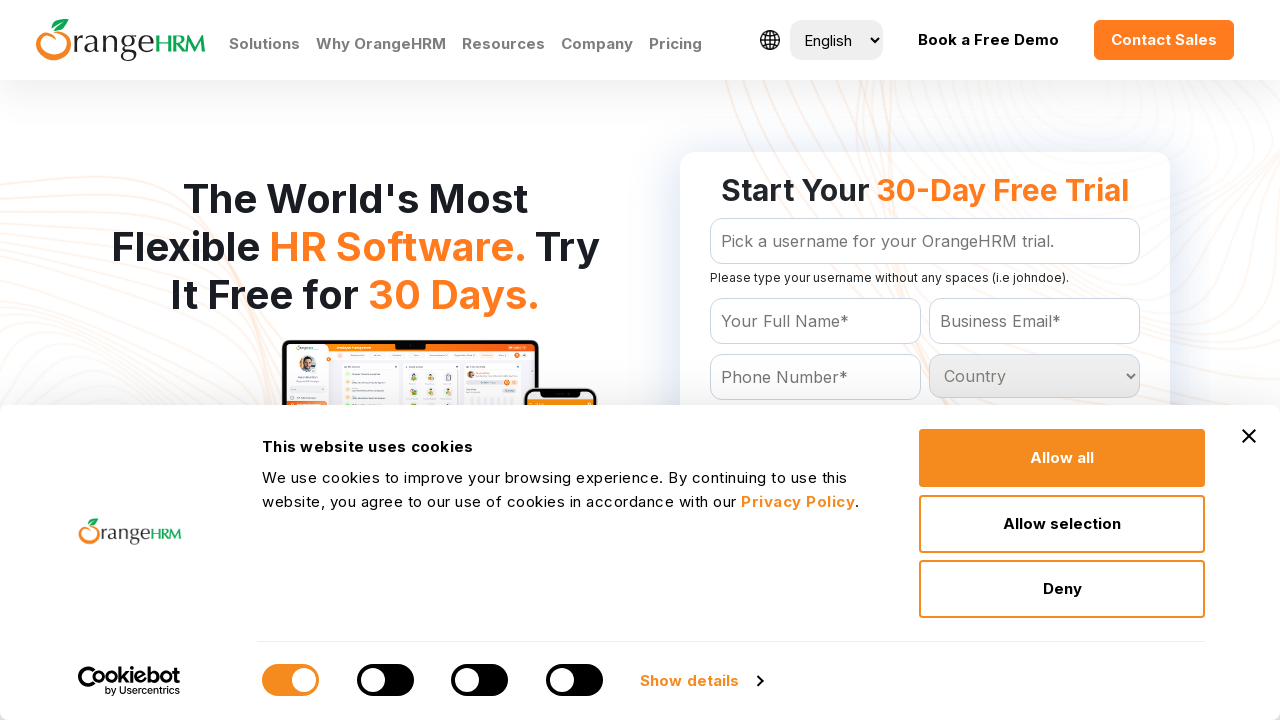

Retrieved option at index 225
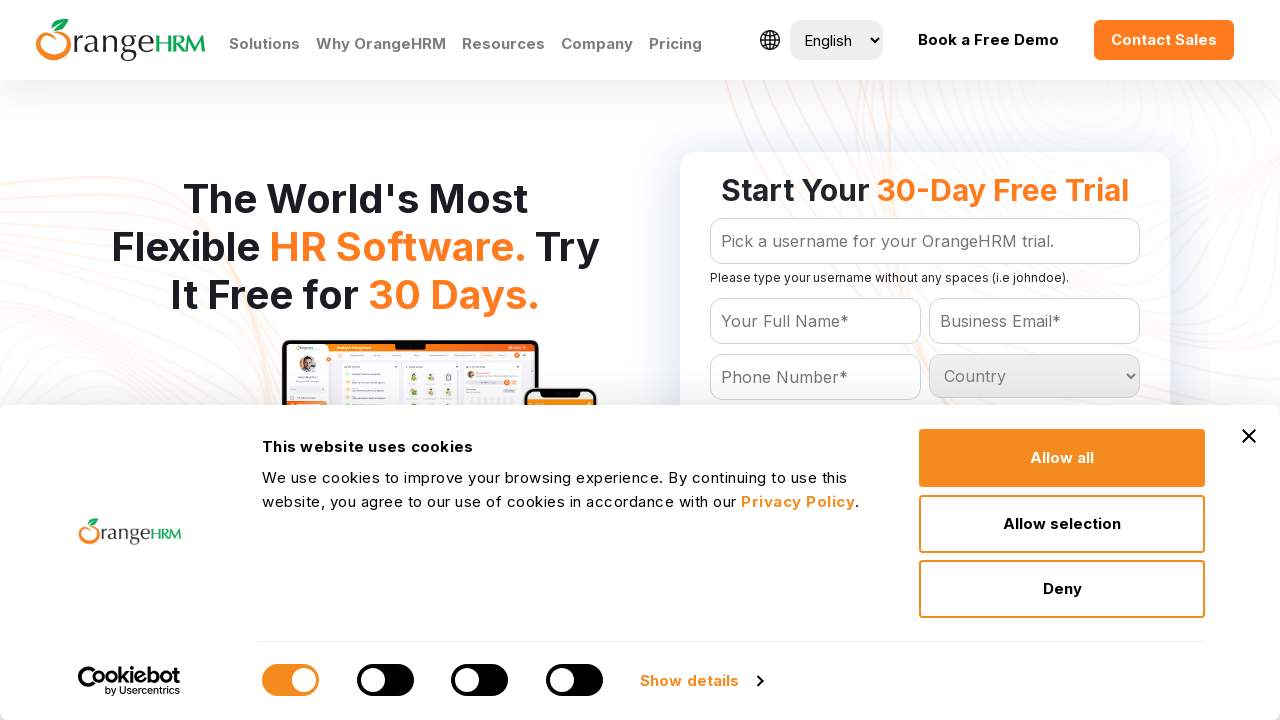

Retrieved option at index 226
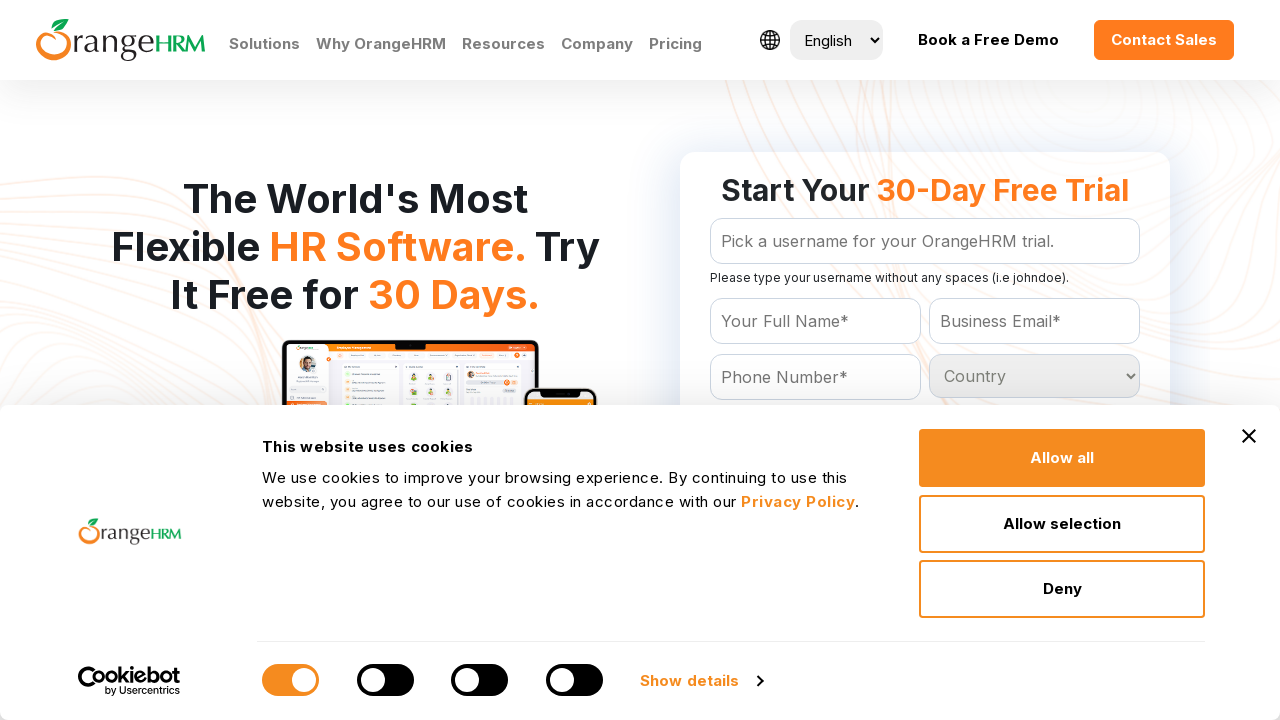

Retrieved option at index 227
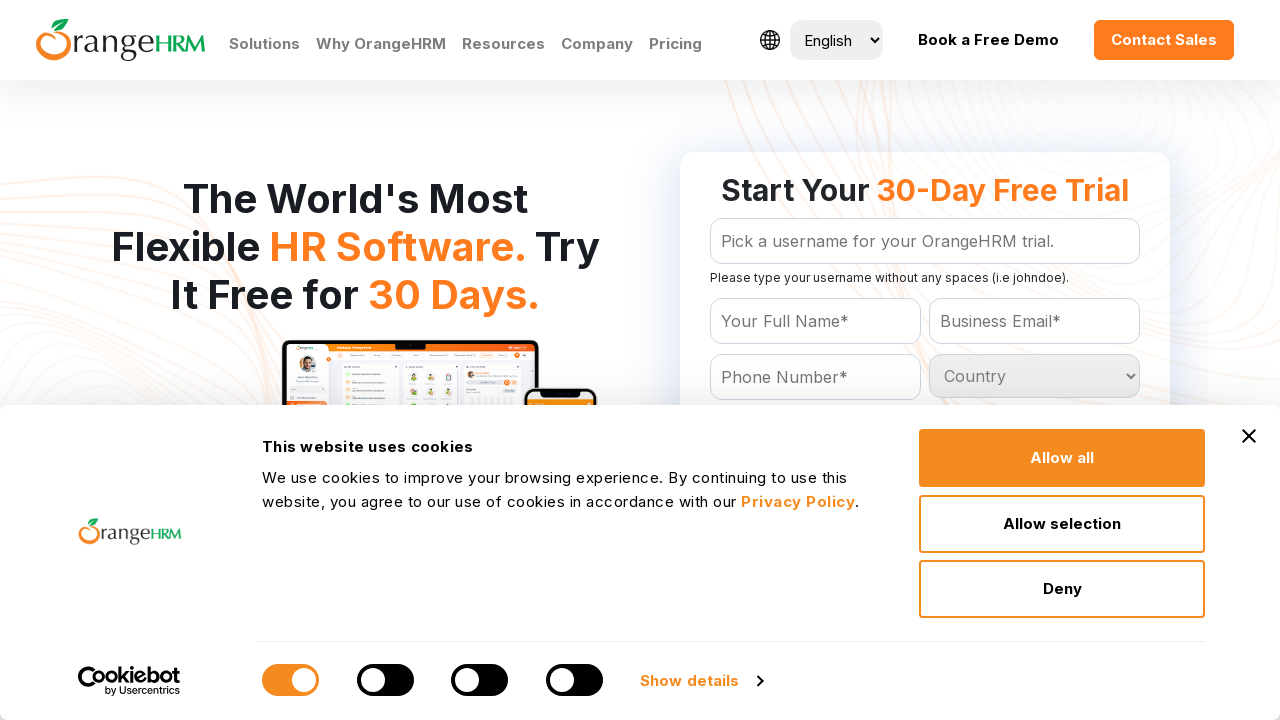

Retrieved option at index 228
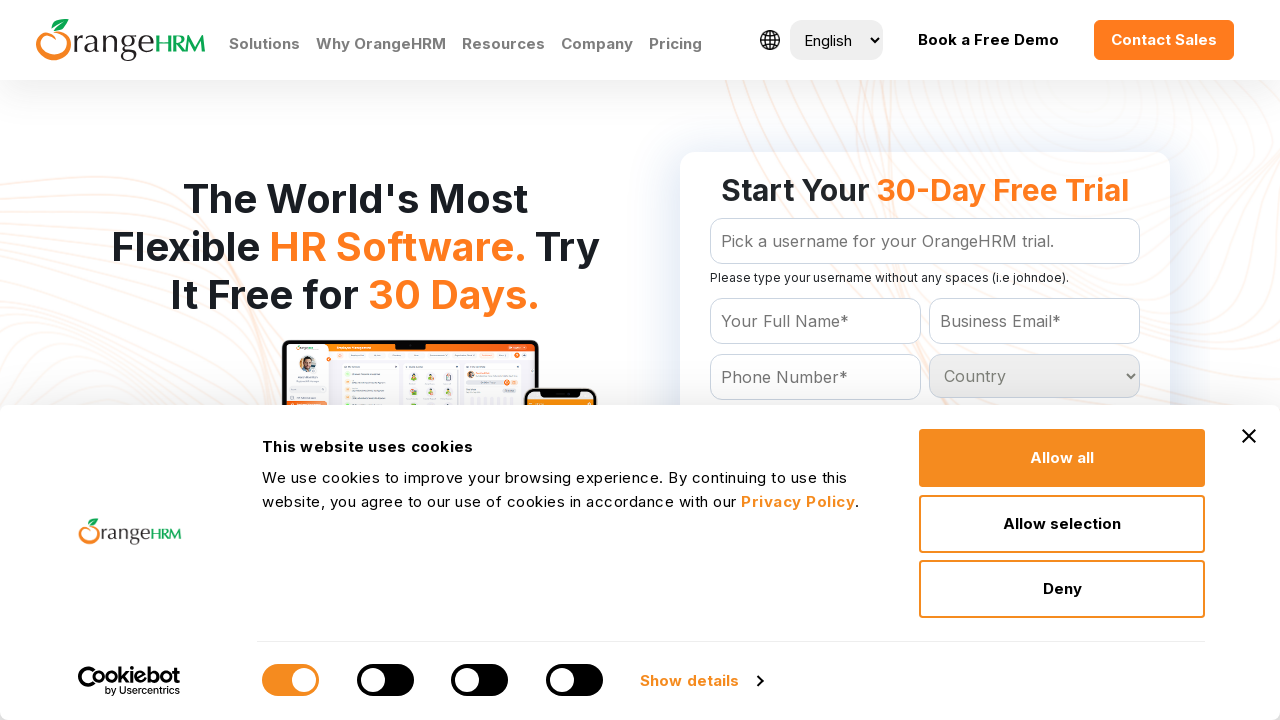

Retrieved option at index 229
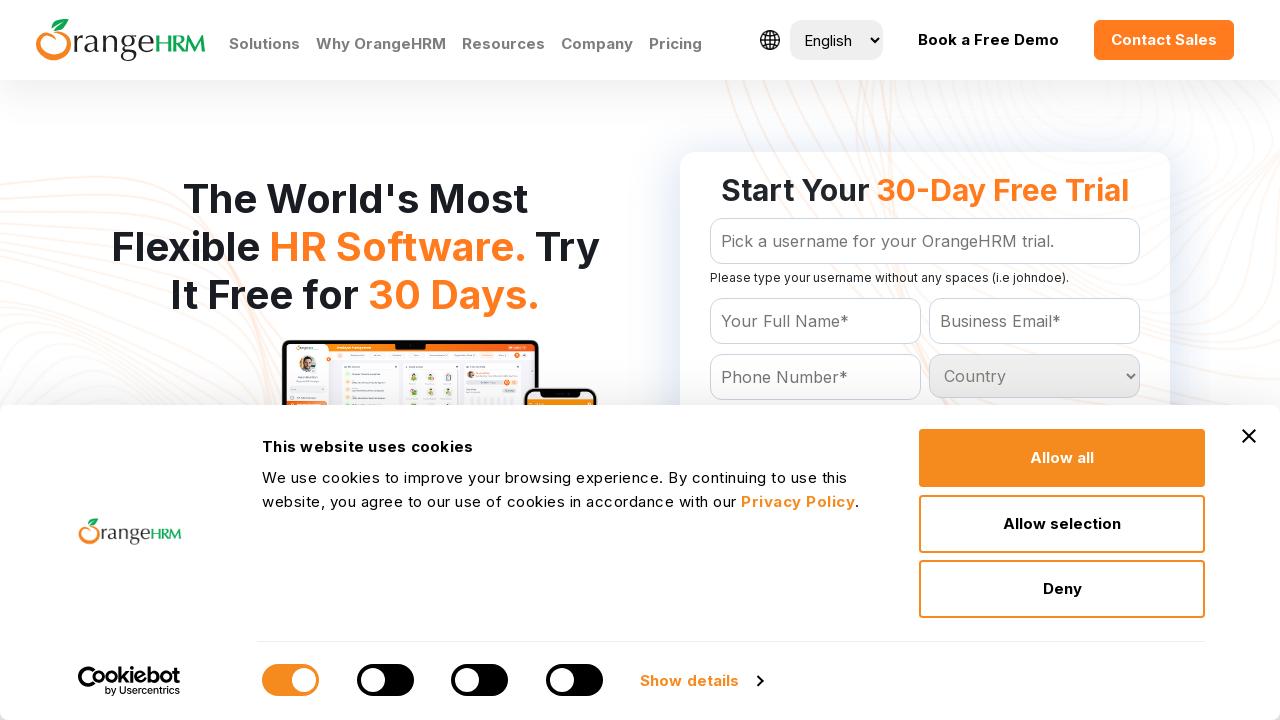

Retrieved option at index 230
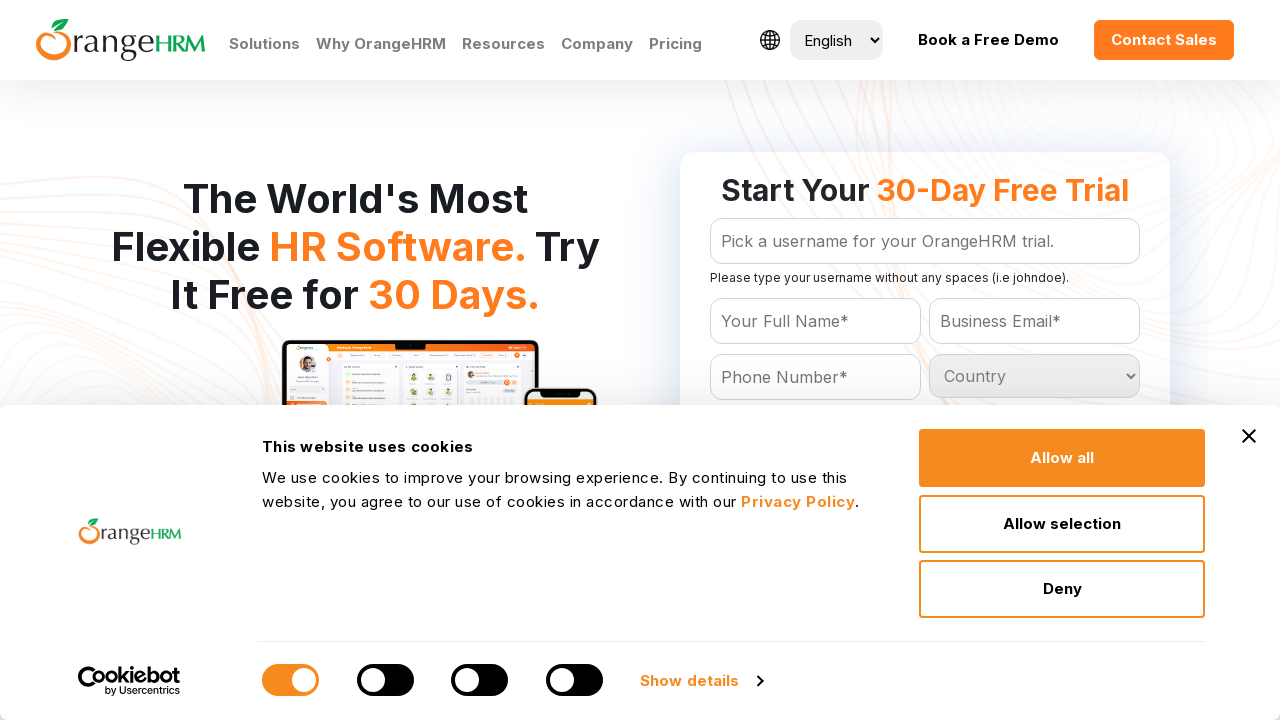

Retrieved option at index 231
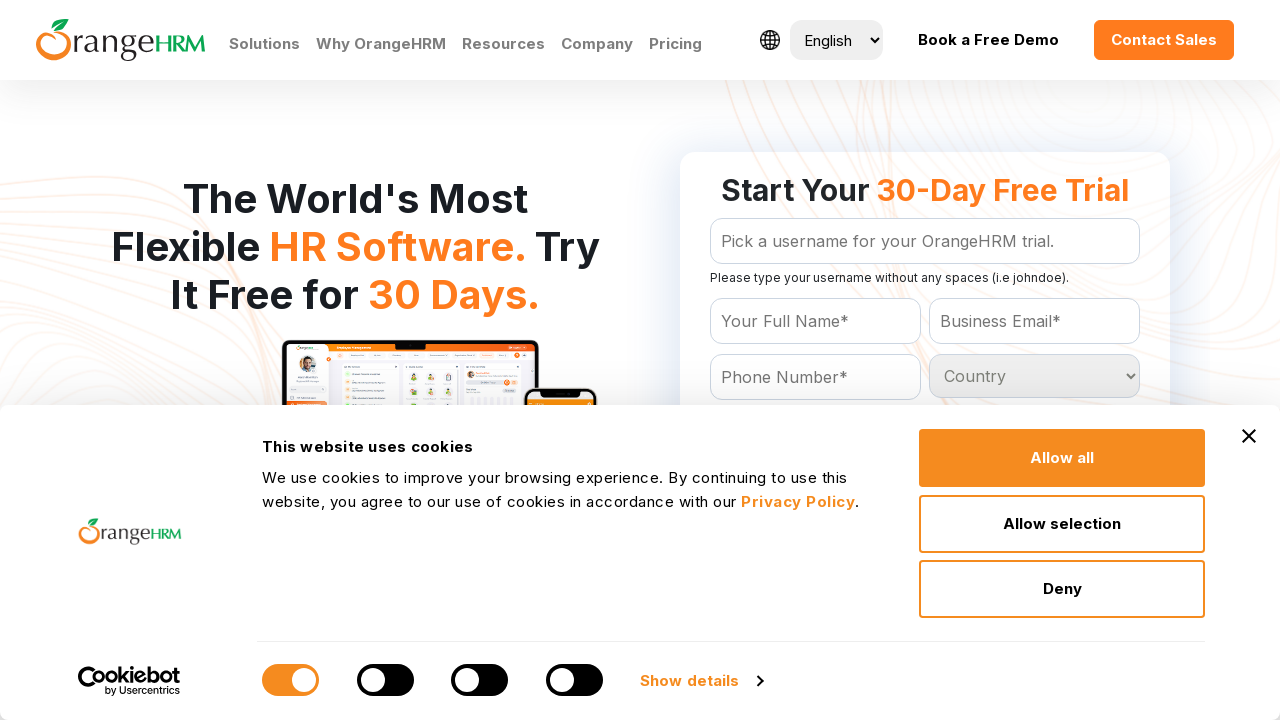

Retrieved option at index 232
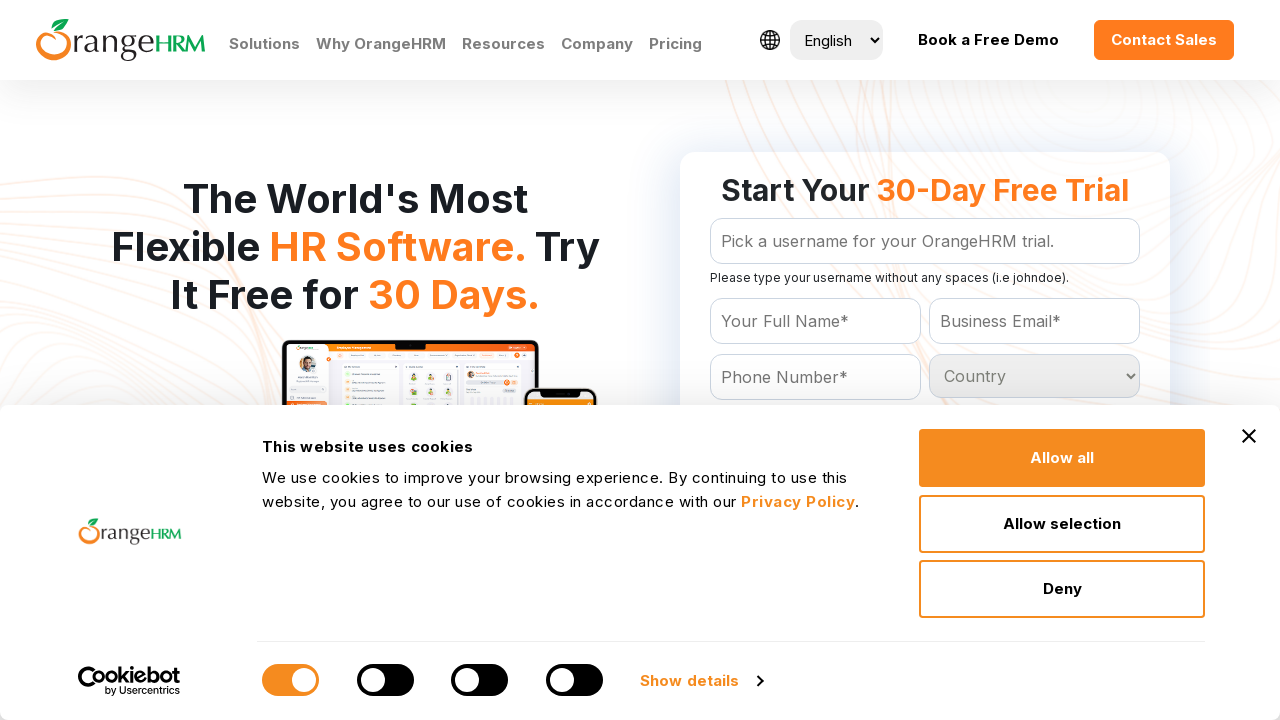

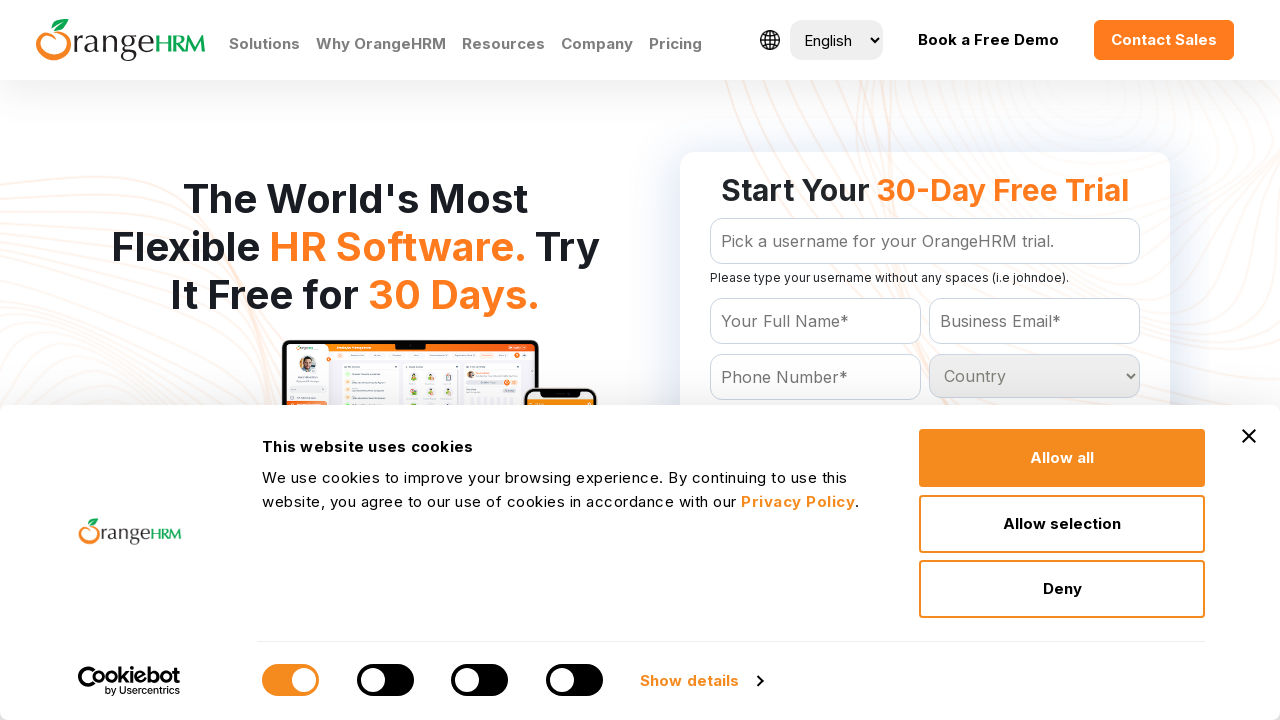